Tests dropdown selection functionality by iterating through country options and selecting "India" from the country dropdown on OrangeHRM trial page

Starting URL: https://www.orangehrm.com/orangehrm-30-day-trial

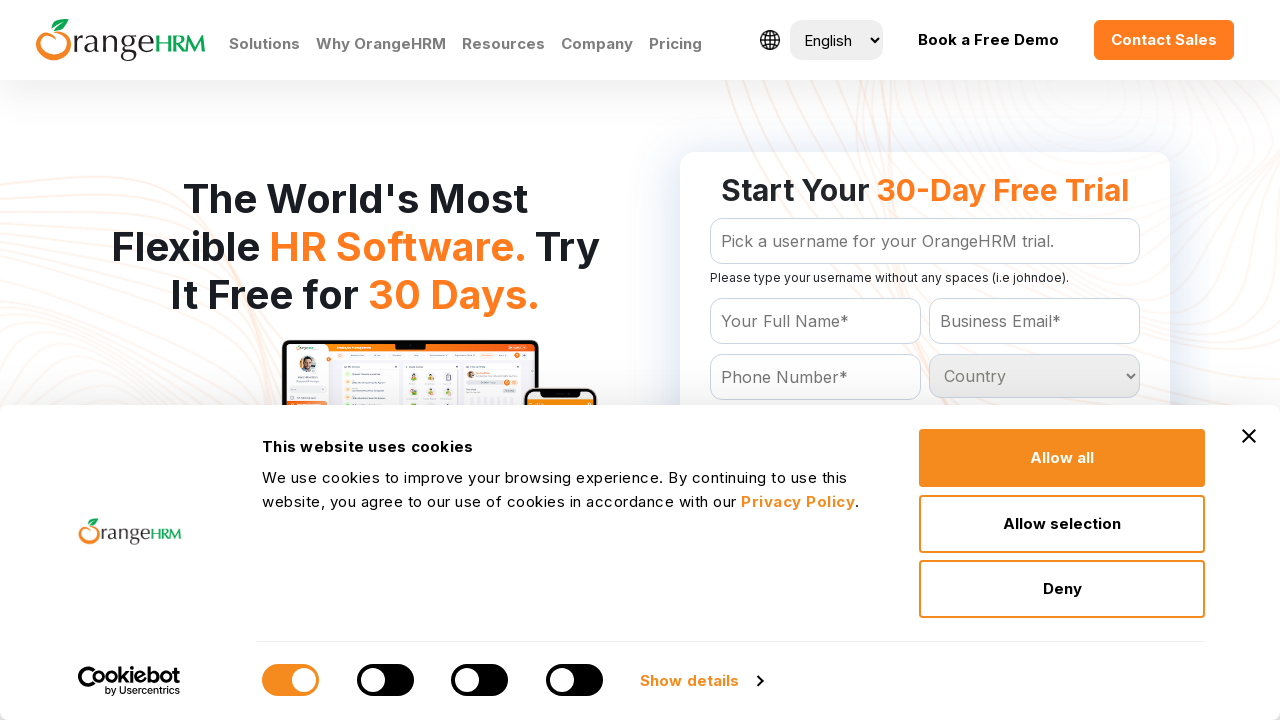

Located all country dropdown options from the OrangeHRM trial form
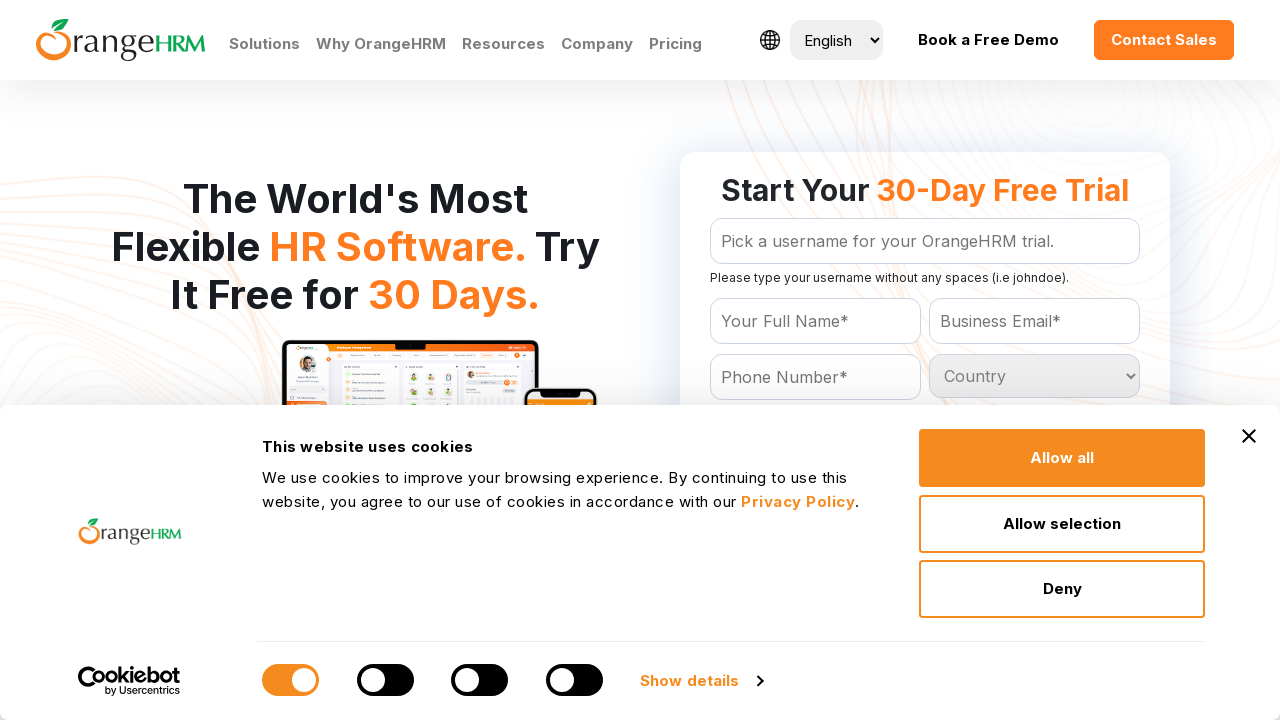

Retrieved text content from country option: Country
	
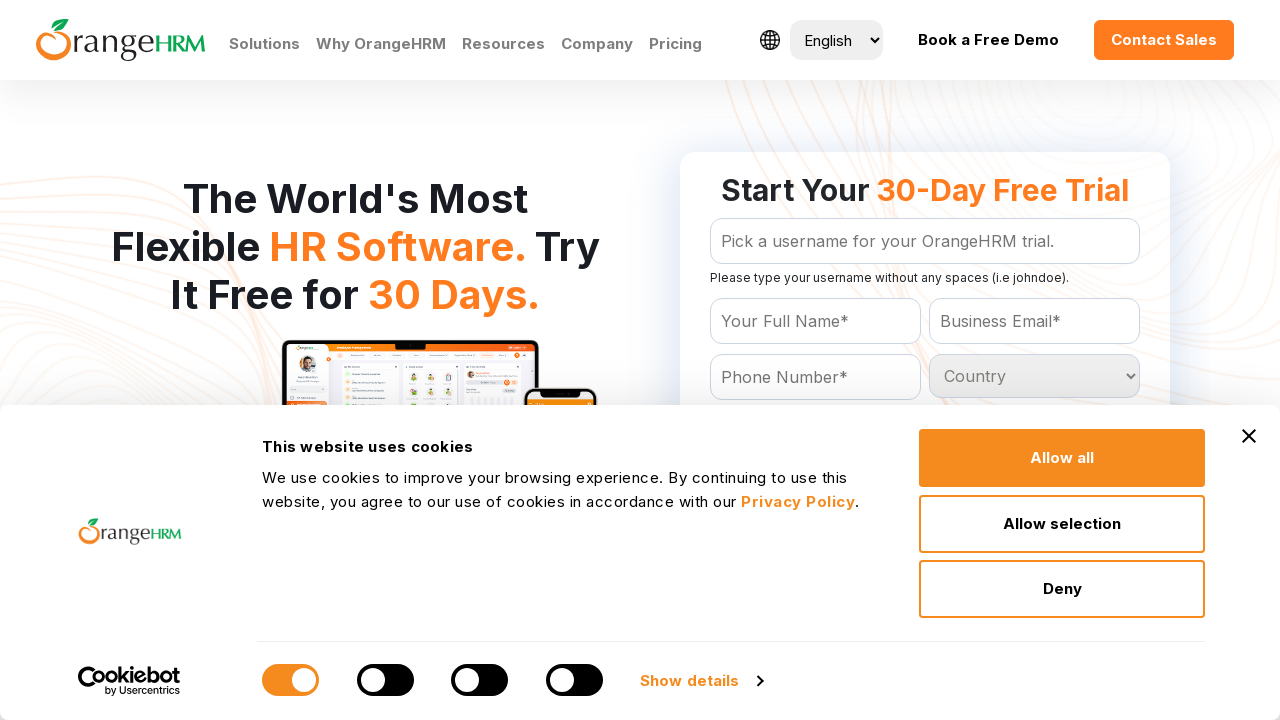

Retrieved text content from country option: Afghanistan
	
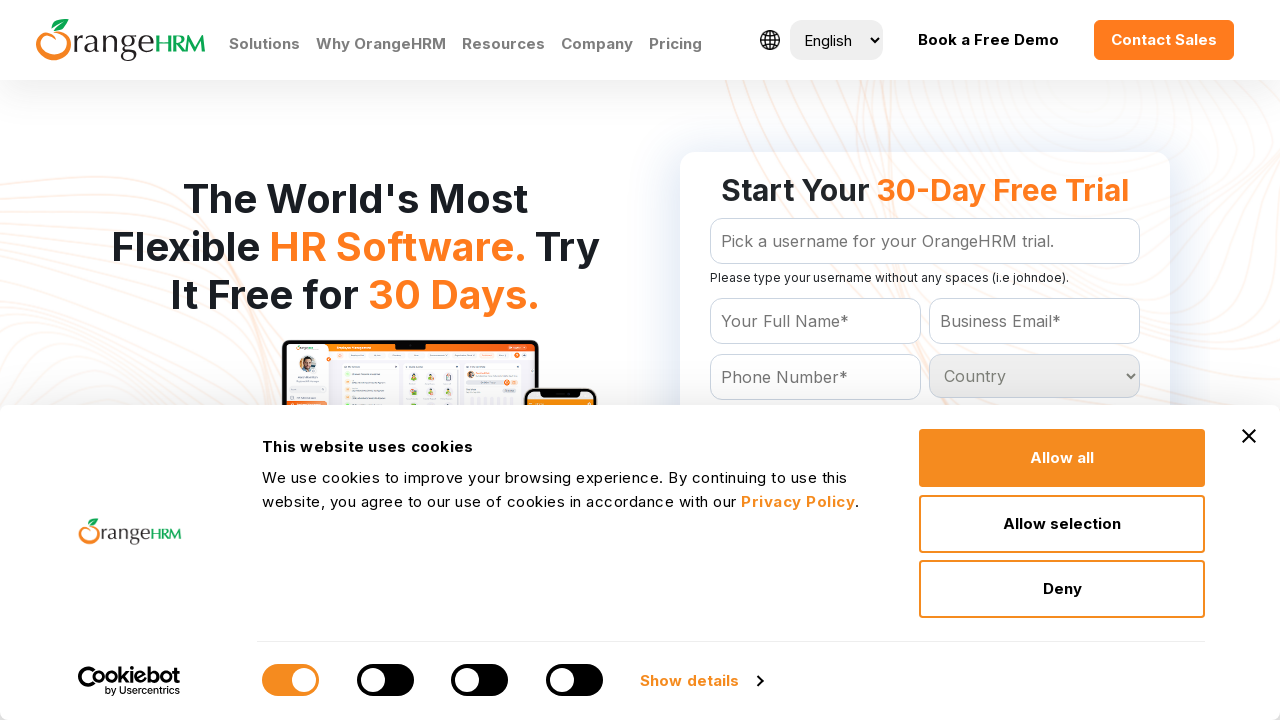

Retrieved text content from country option: Albania
	
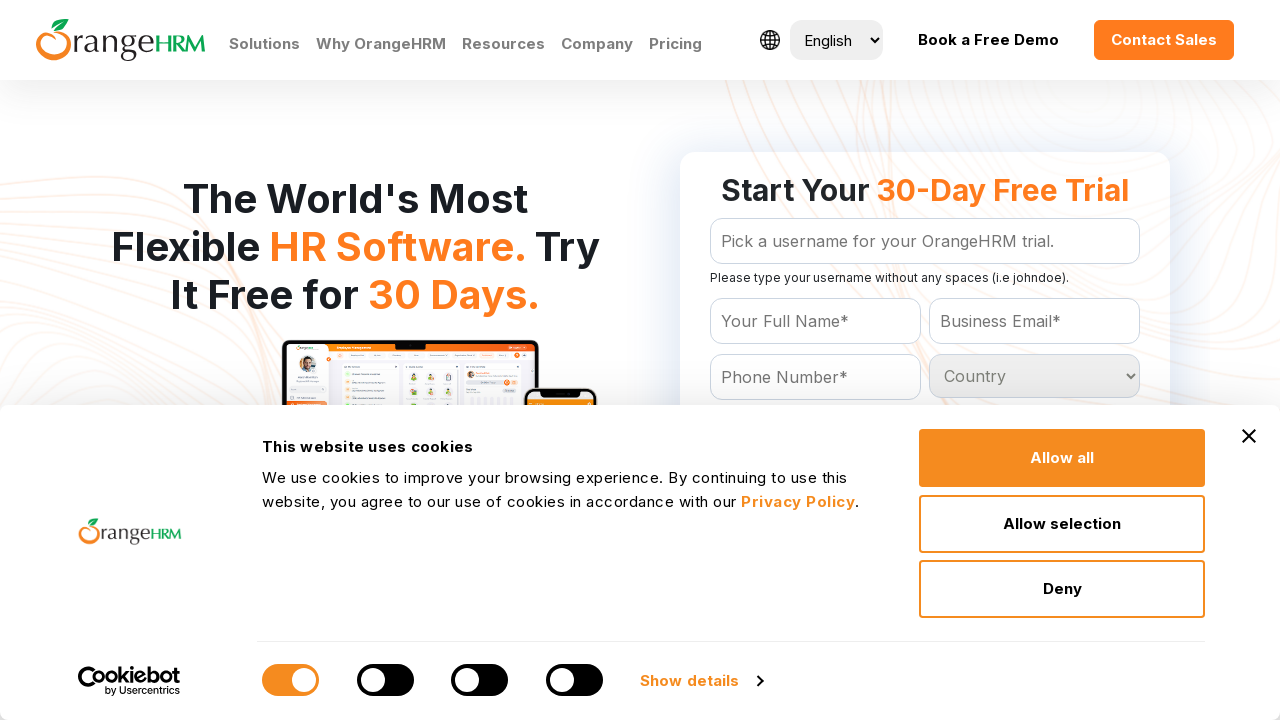

Retrieved text content from country option: Algeria
	
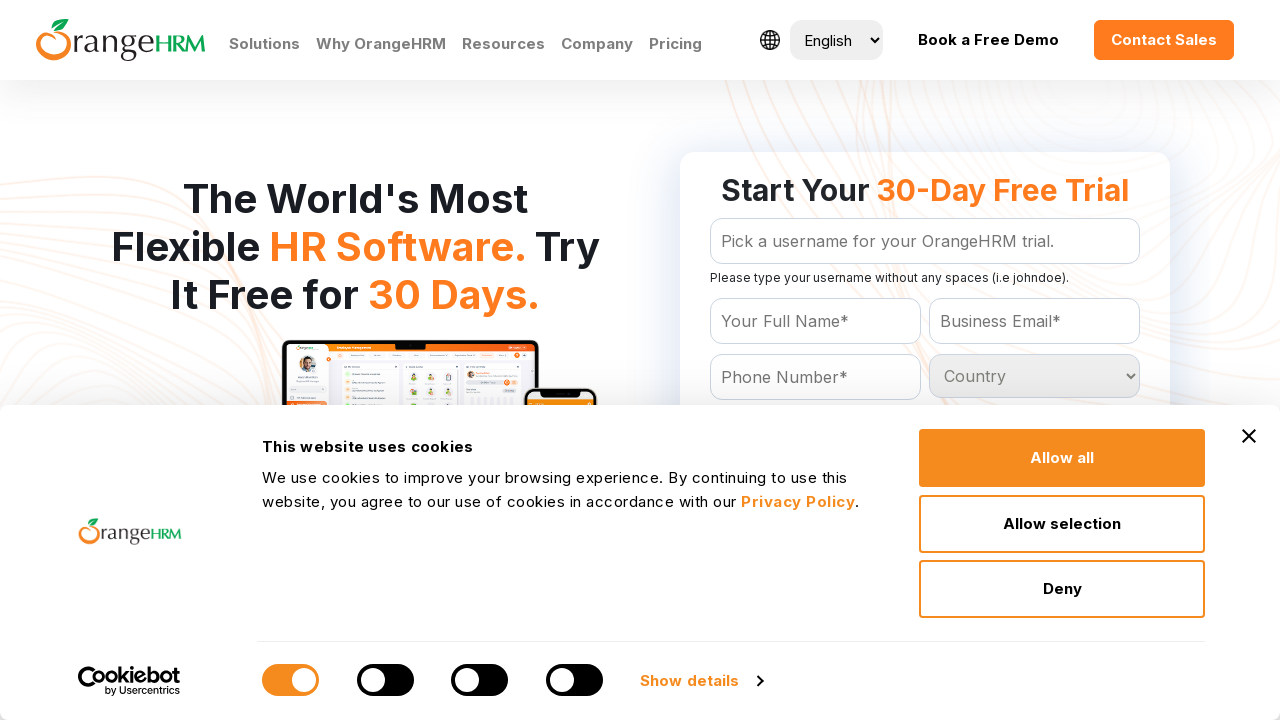

Retrieved text content from country option: American Samoa
	
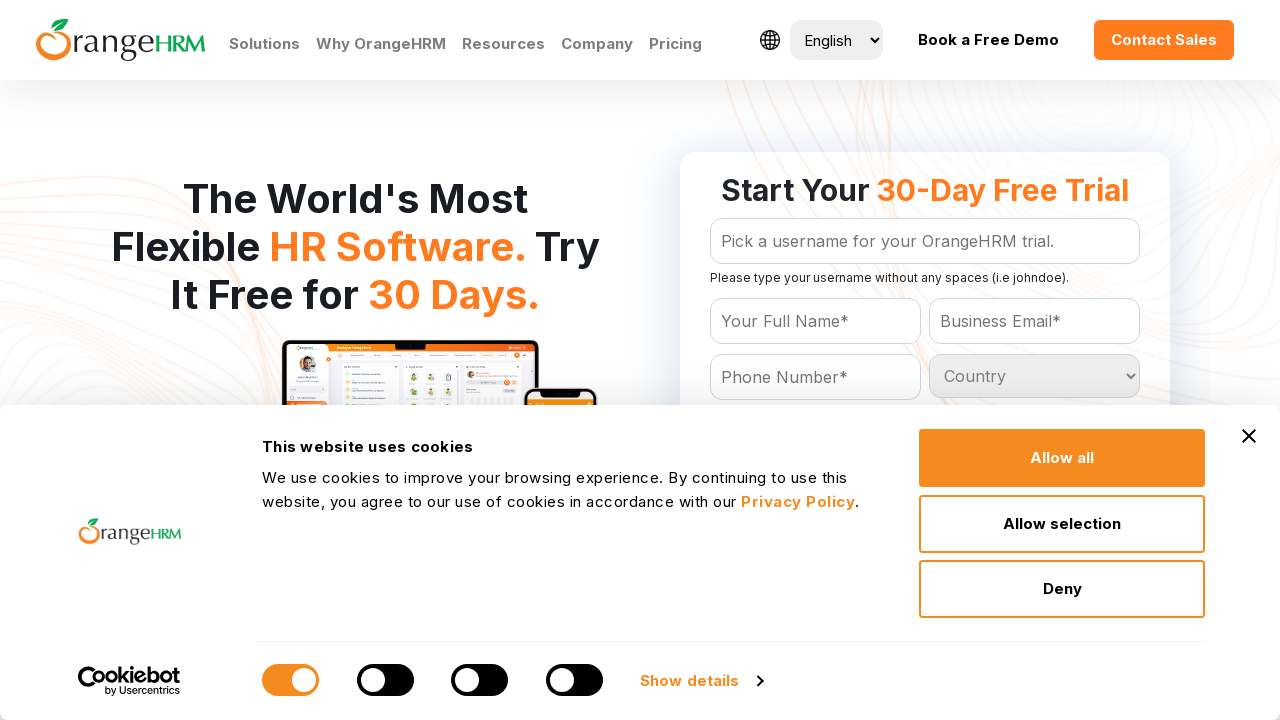

Retrieved text content from country option: Andorra
	
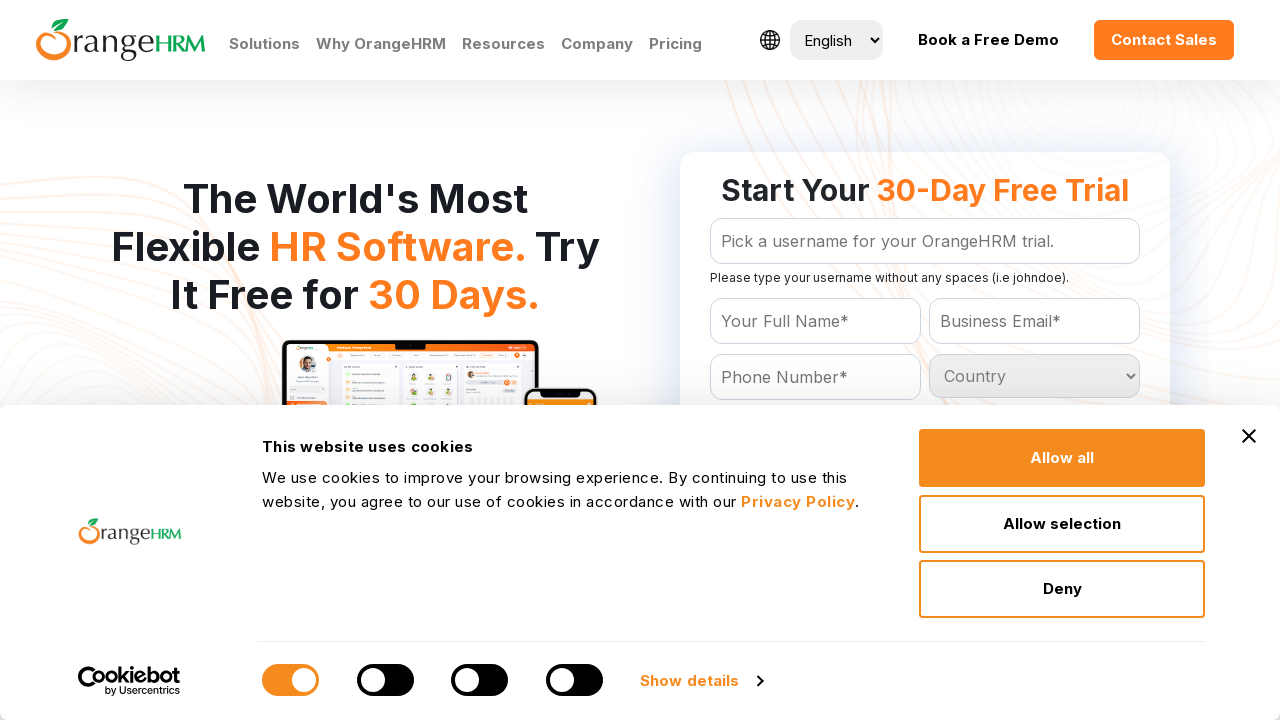

Retrieved text content from country option: Angola
	
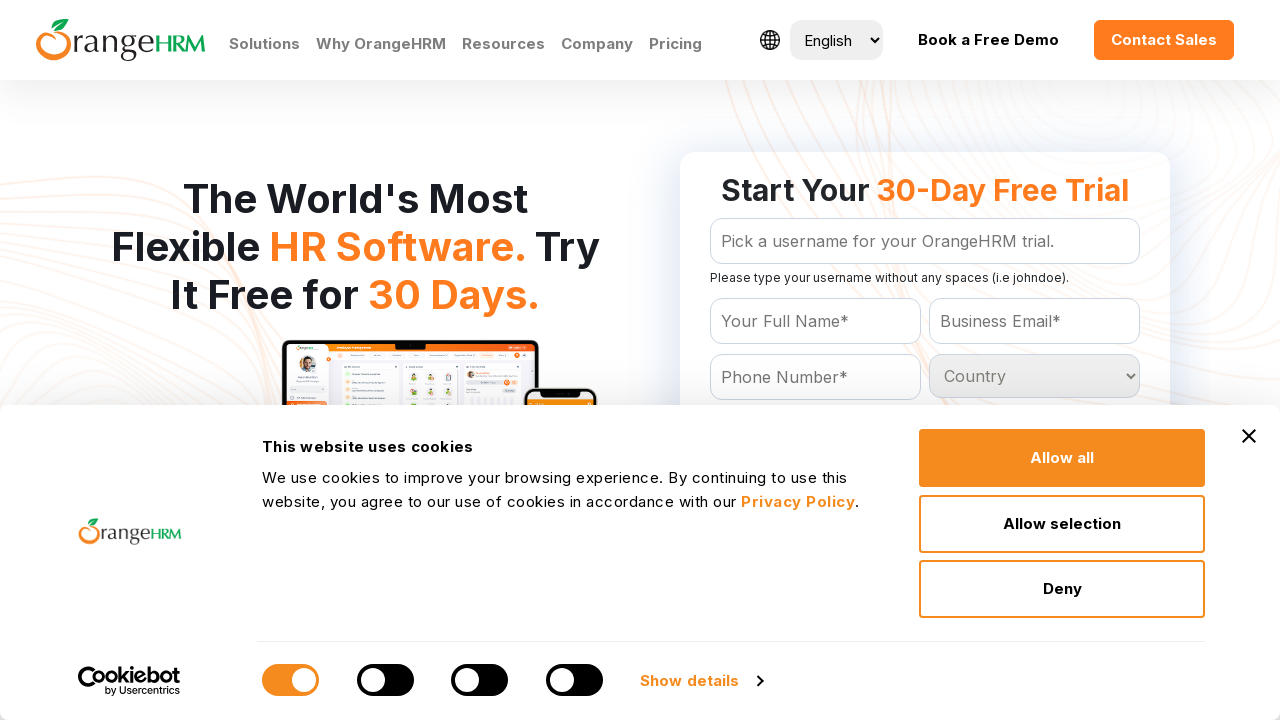

Retrieved text content from country option: Anguilla
	
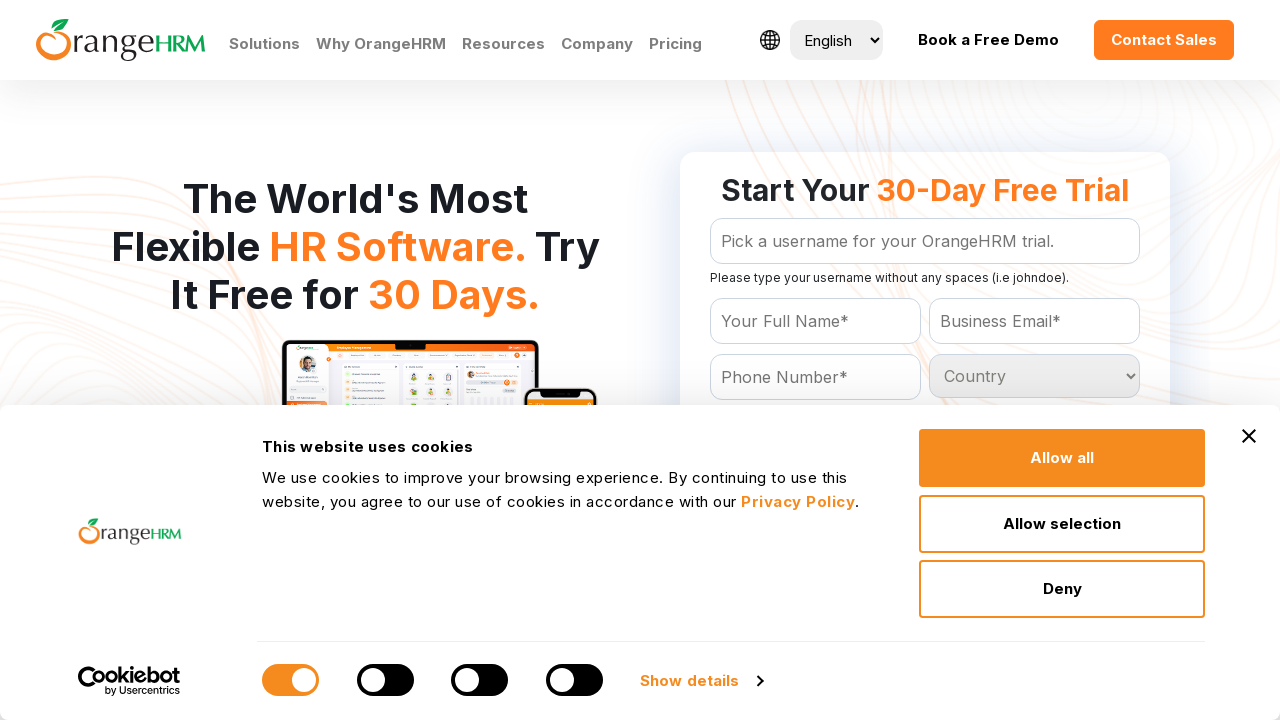

Retrieved text content from country option: Antigua and Barbuda
	
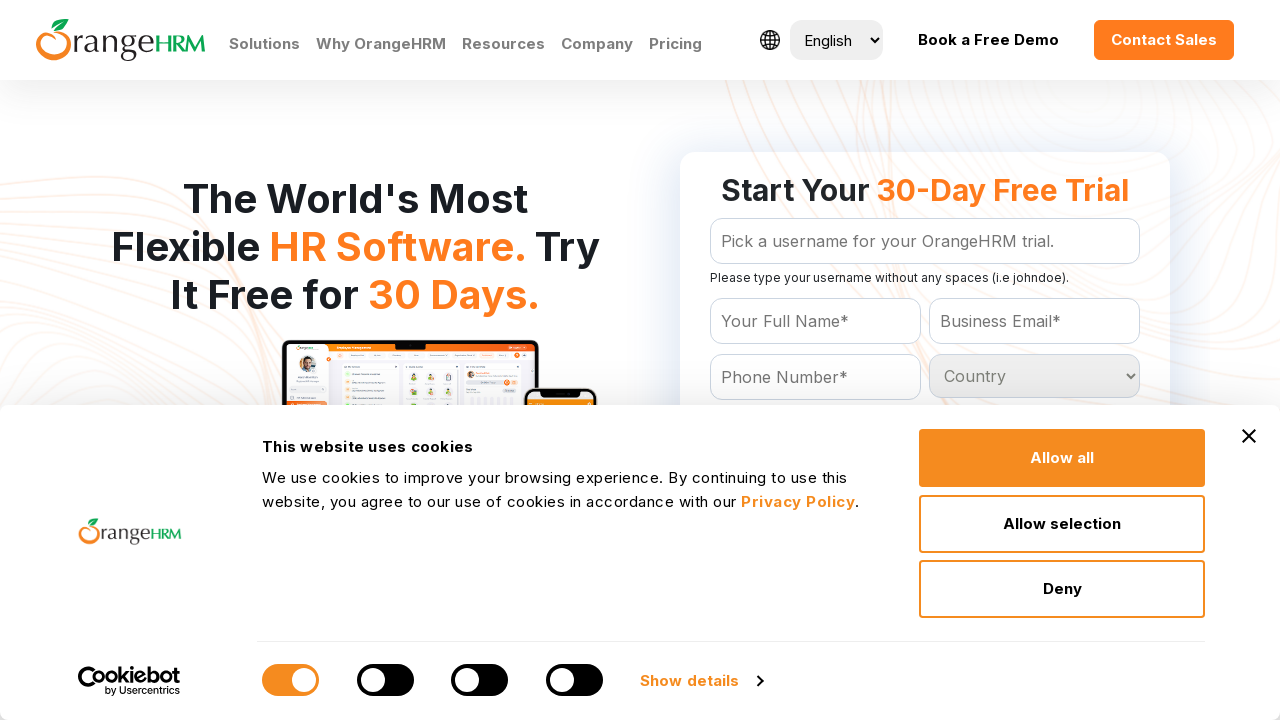

Retrieved text content from country option: Argentina
	
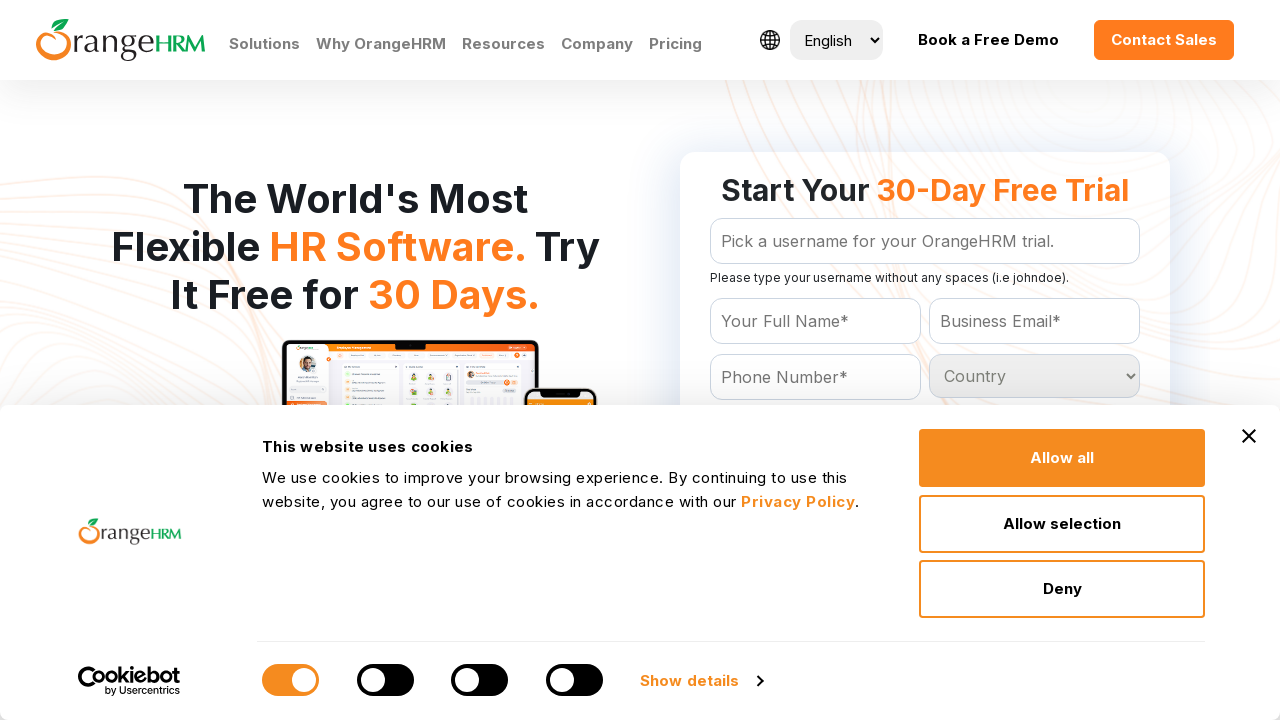

Retrieved text content from country option: Armenia
	
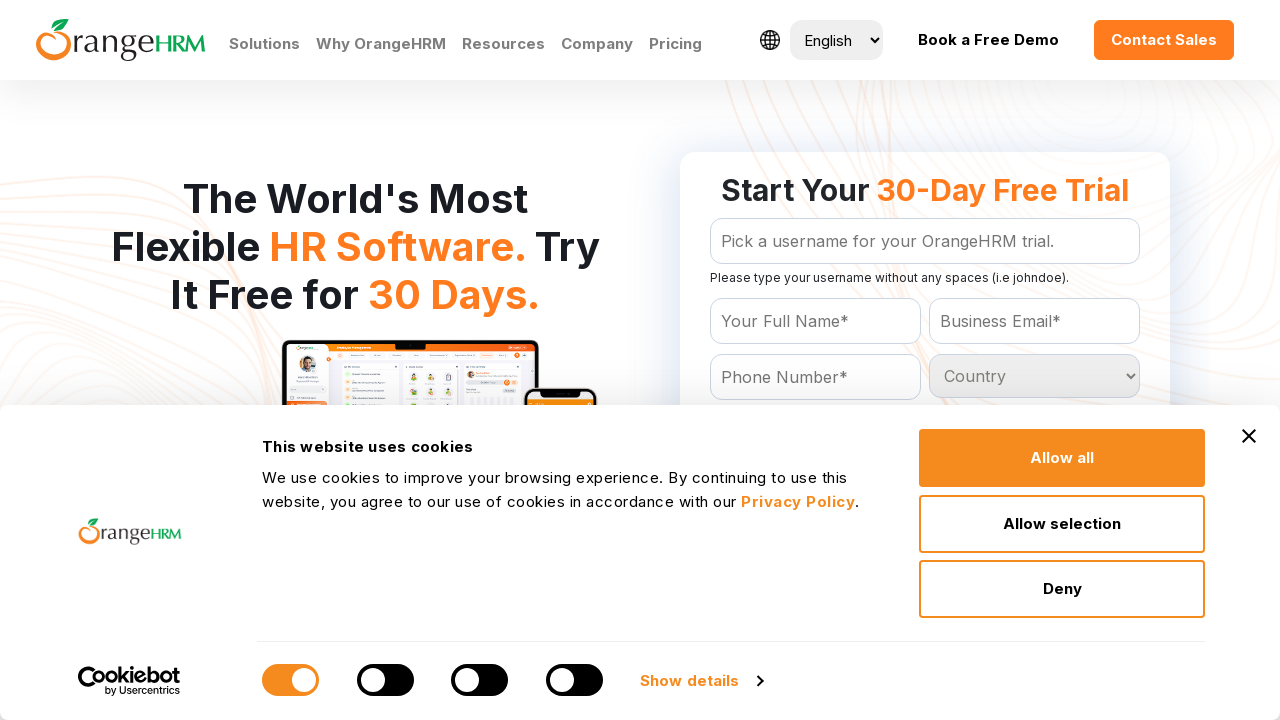

Retrieved text content from country option: Aruba
	
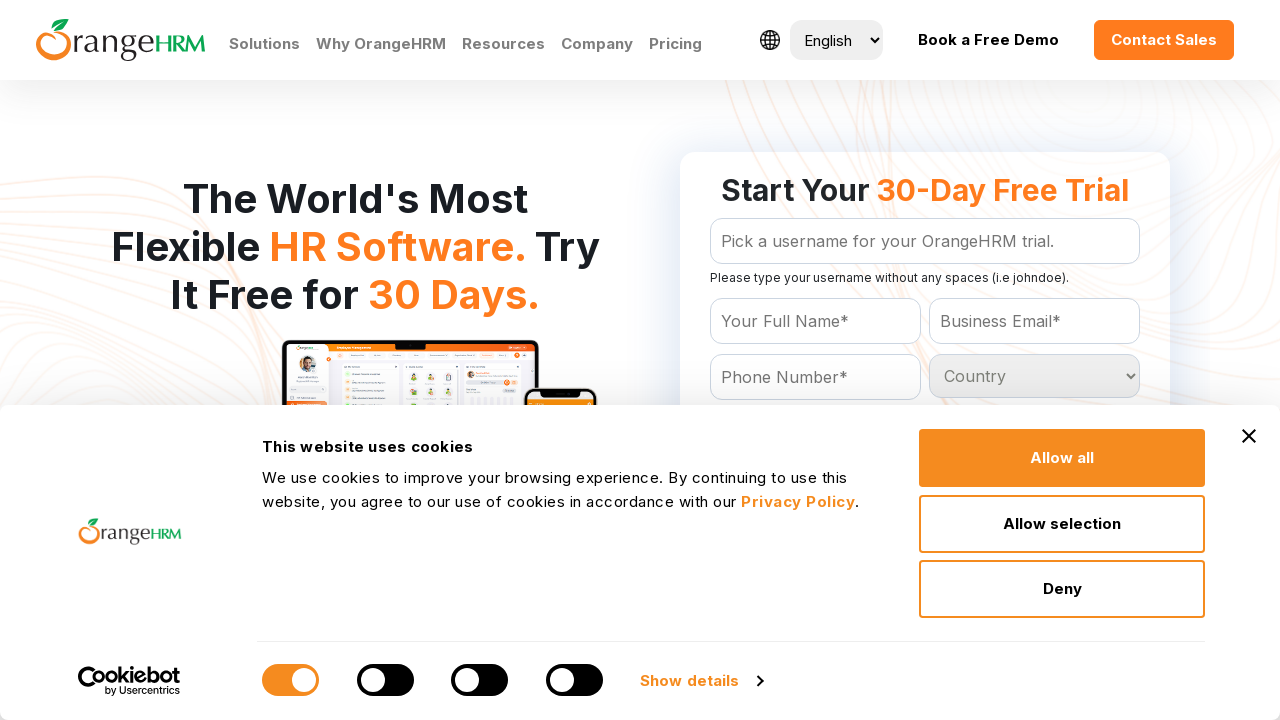

Retrieved text content from country option: Australia
	
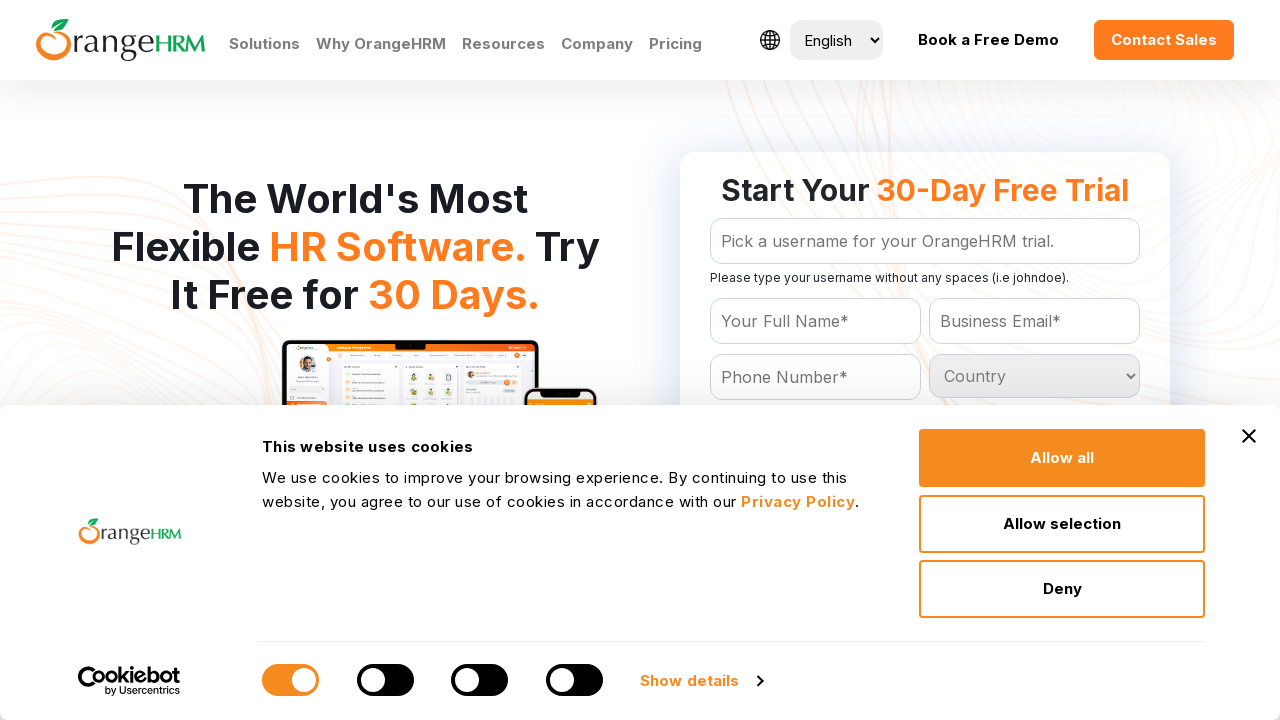

Retrieved text content from country option: Austria
	
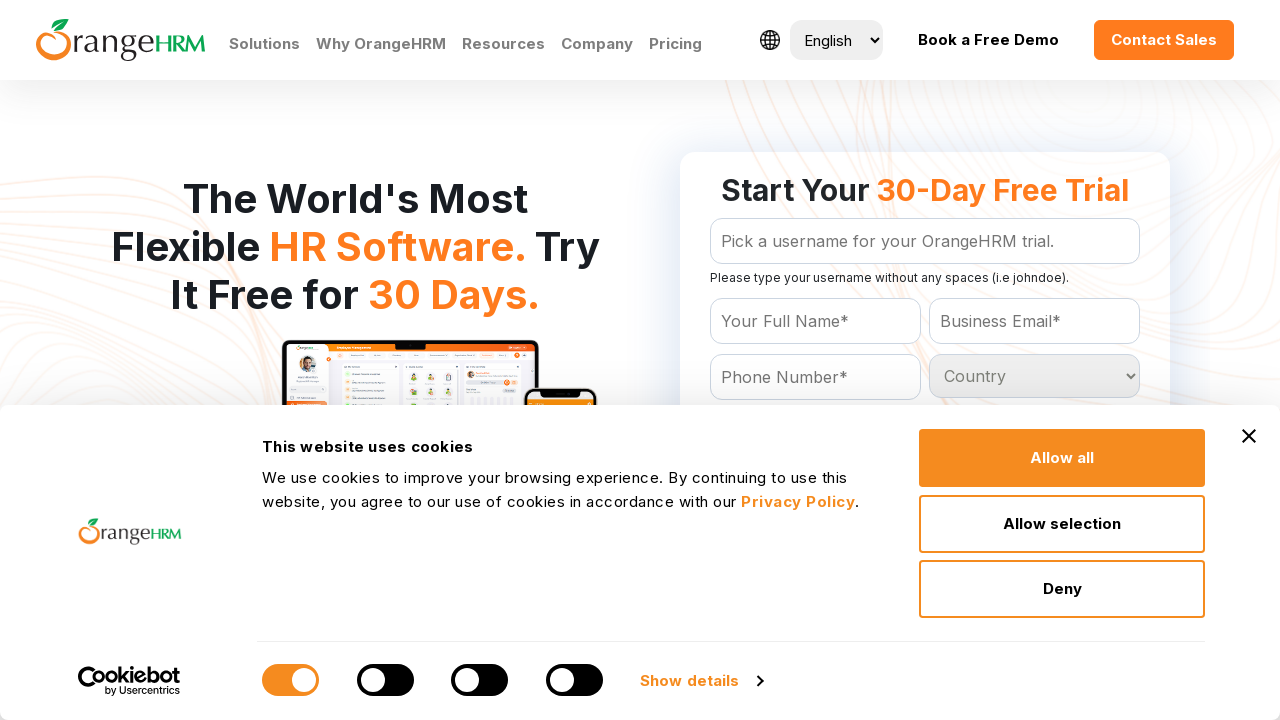

Retrieved text content from country option: Azerbaijan
	
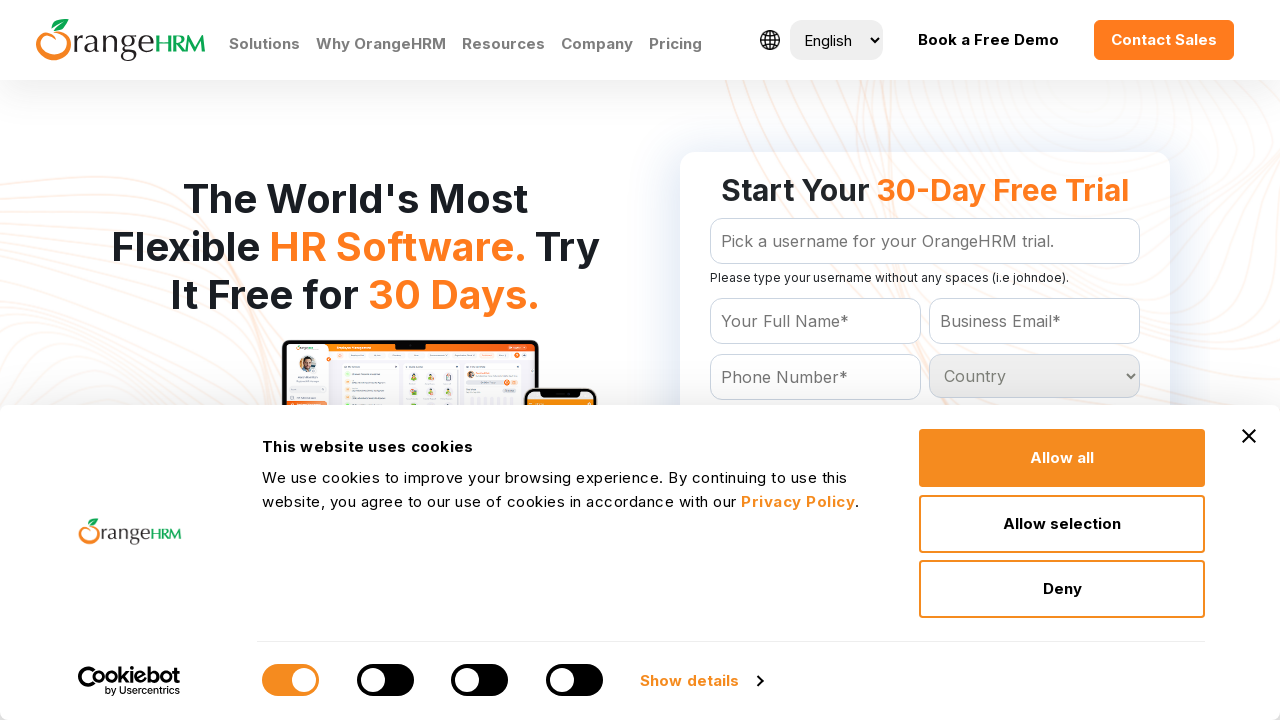

Retrieved text content from country option: Bahamas
	
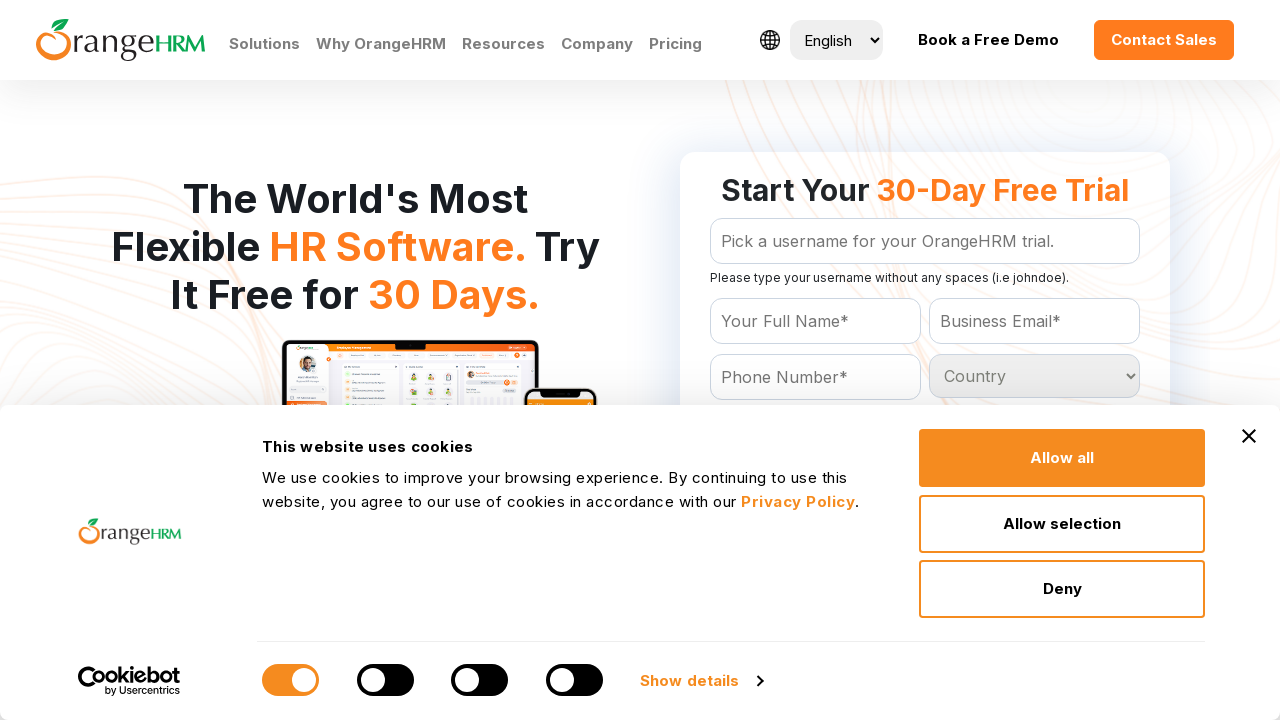

Retrieved text content from country option: Bahrain
	
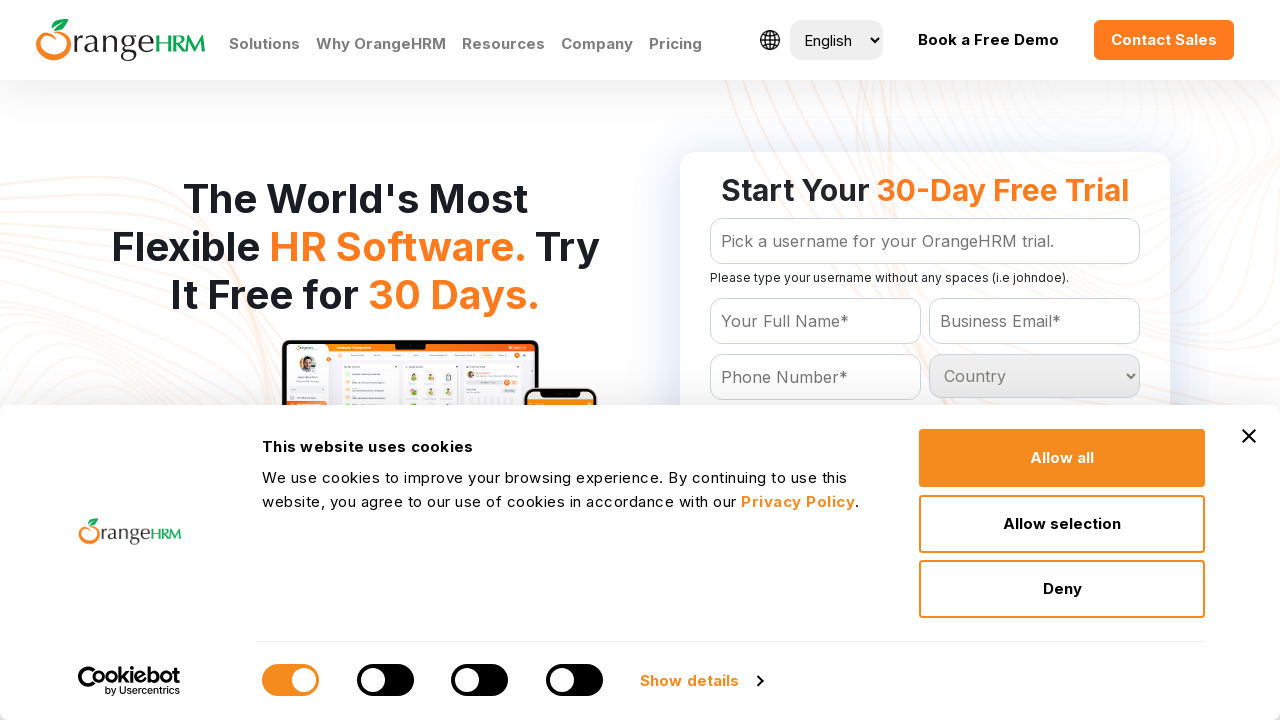

Retrieved text content from country option: Bangladesh
	
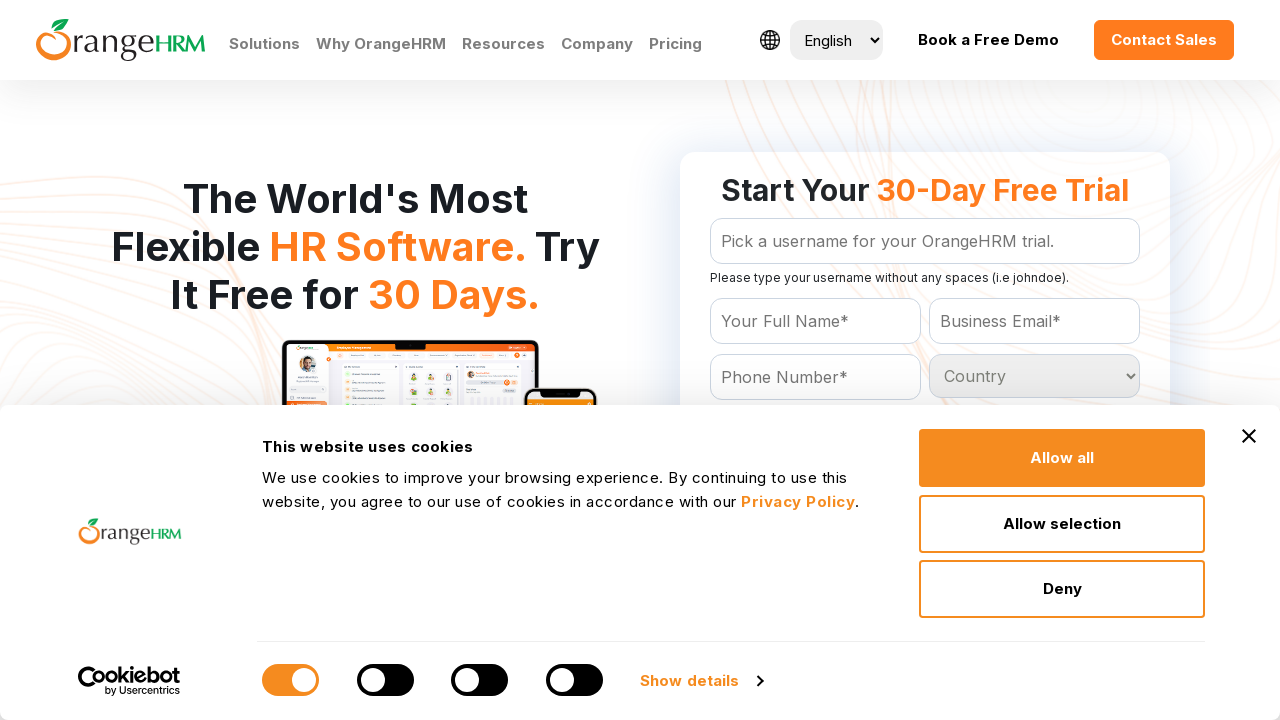

Retrieved text content from country option: Barbados
	
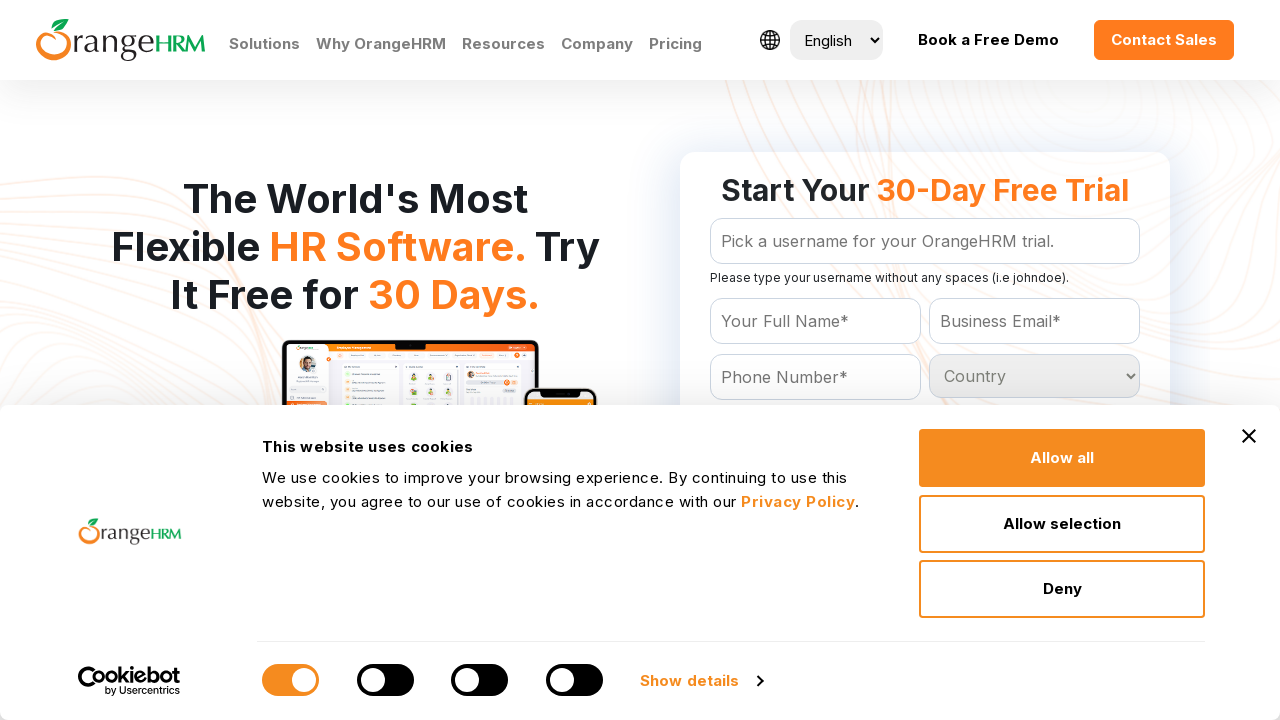

Retrieved text content from country option: Belarus
	
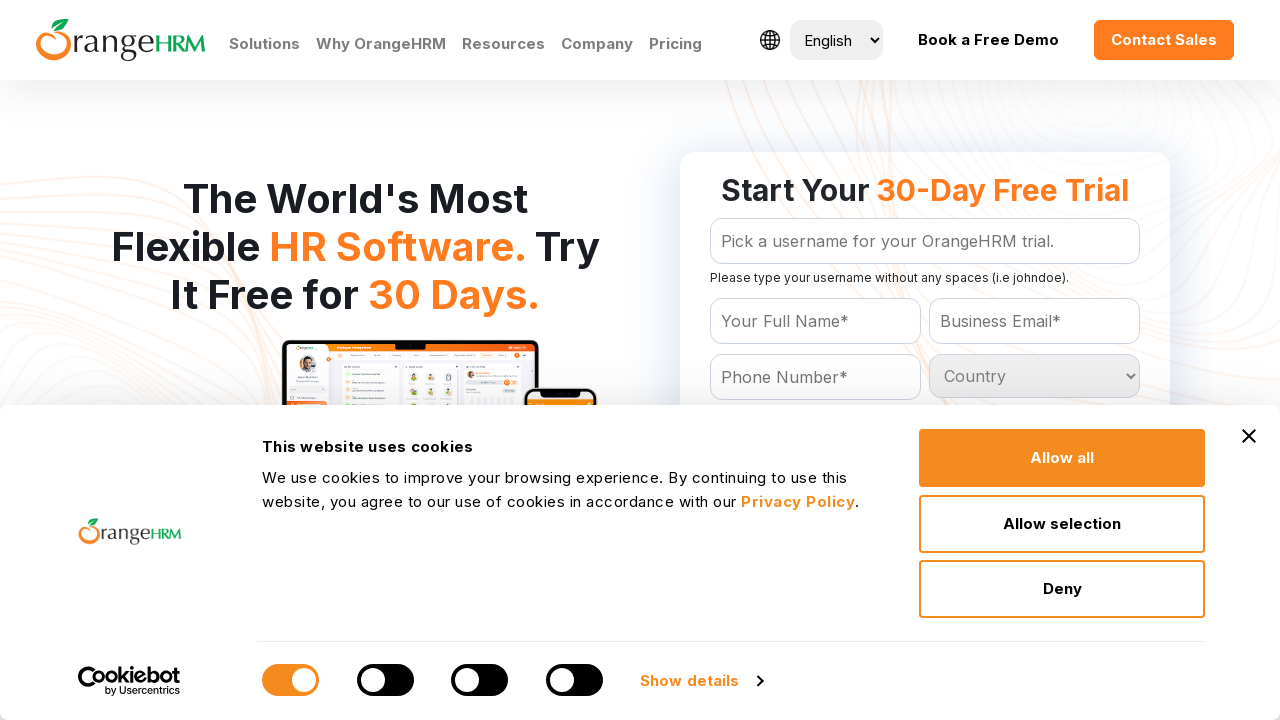

Retrieved text content from country option: Belgium
	
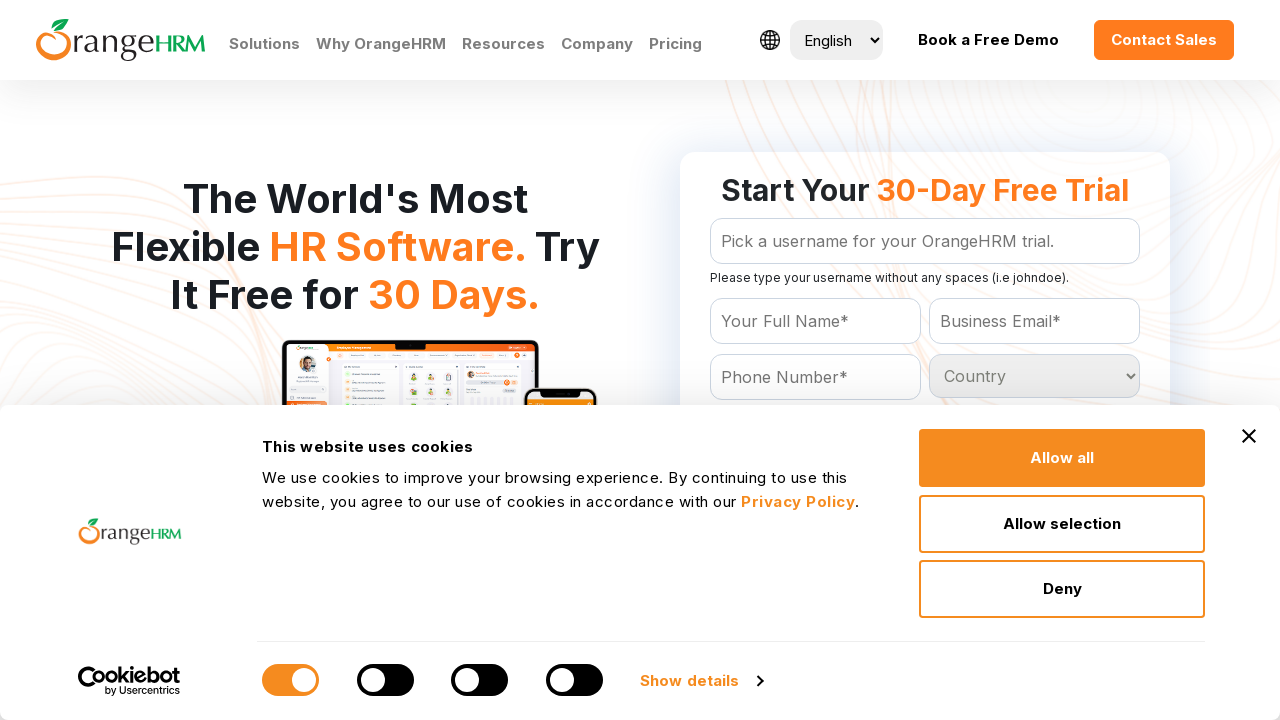

Retrieved text content from country option: Belize
	
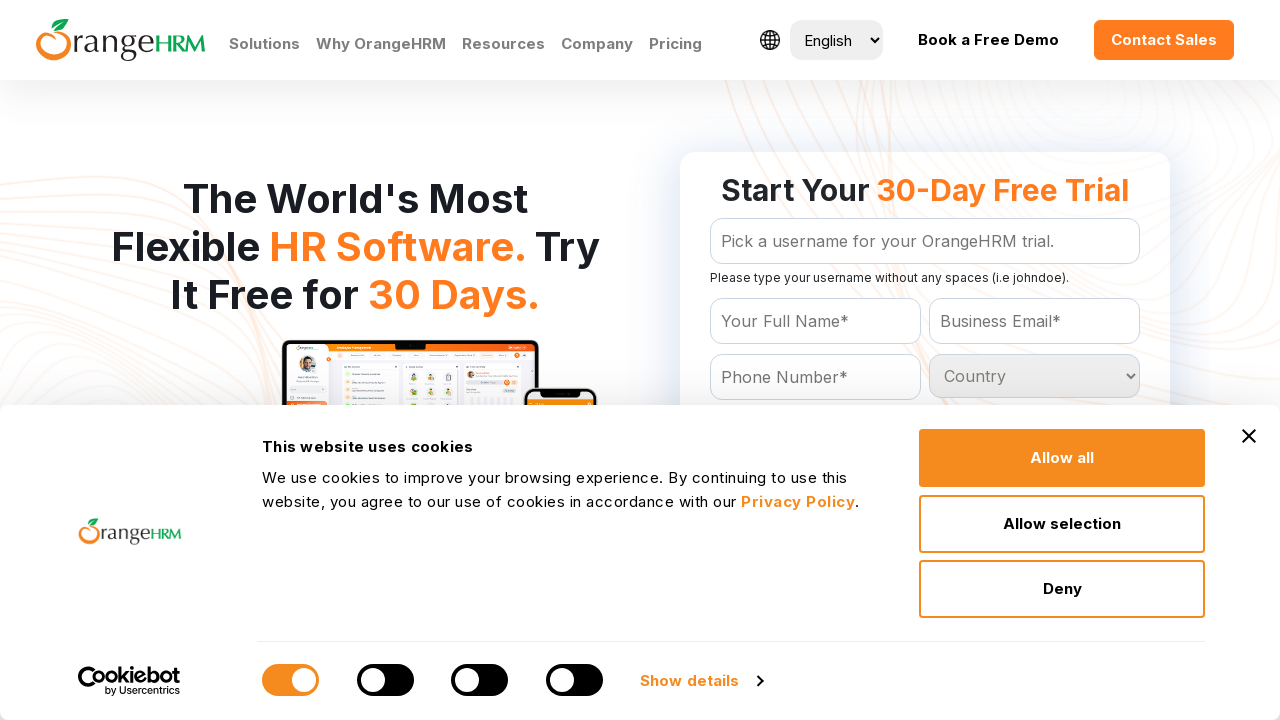

Retrieved text content from country option: Benin
	
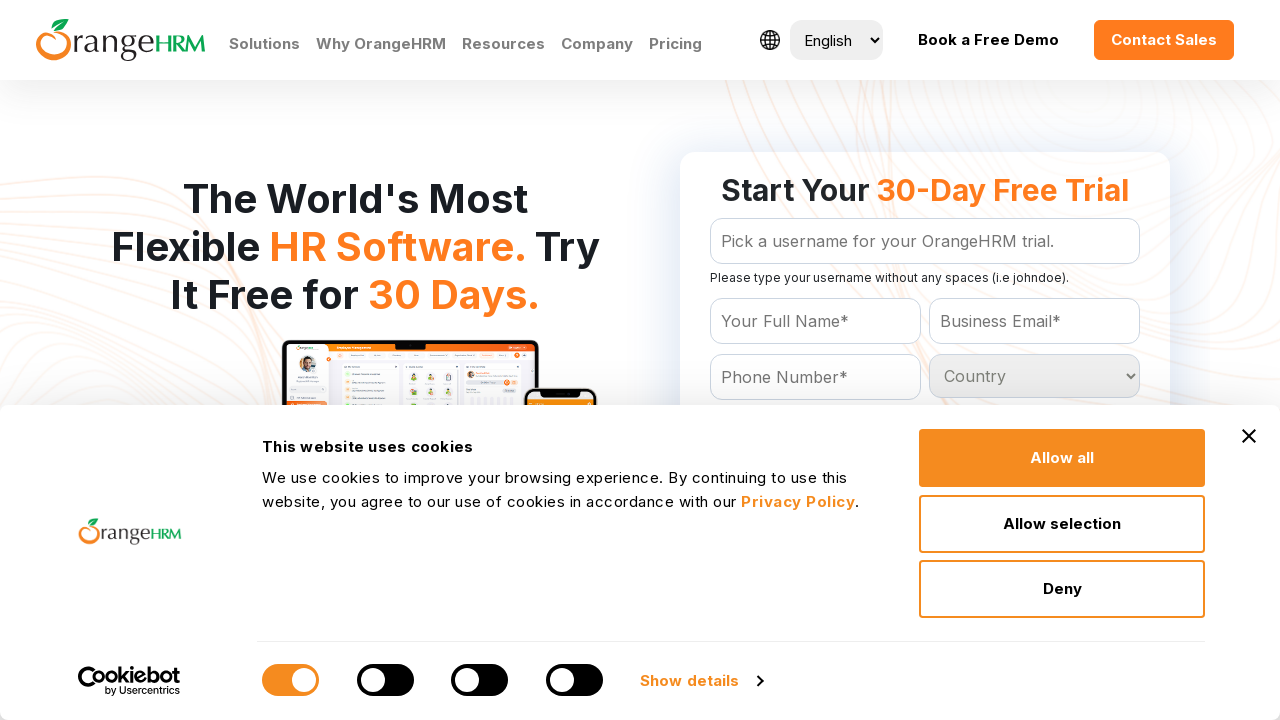

Retrieved text content from country option: Bermuda
	
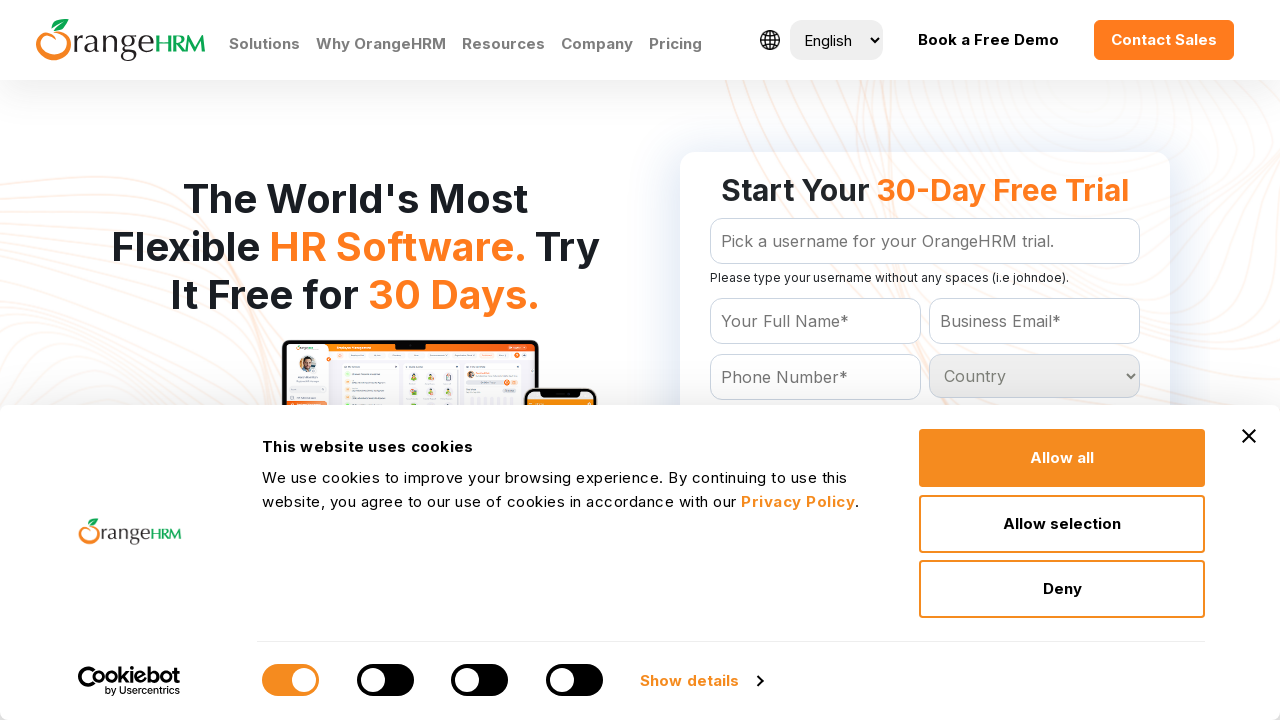

Retrieved text content from country option: Bhutan
	
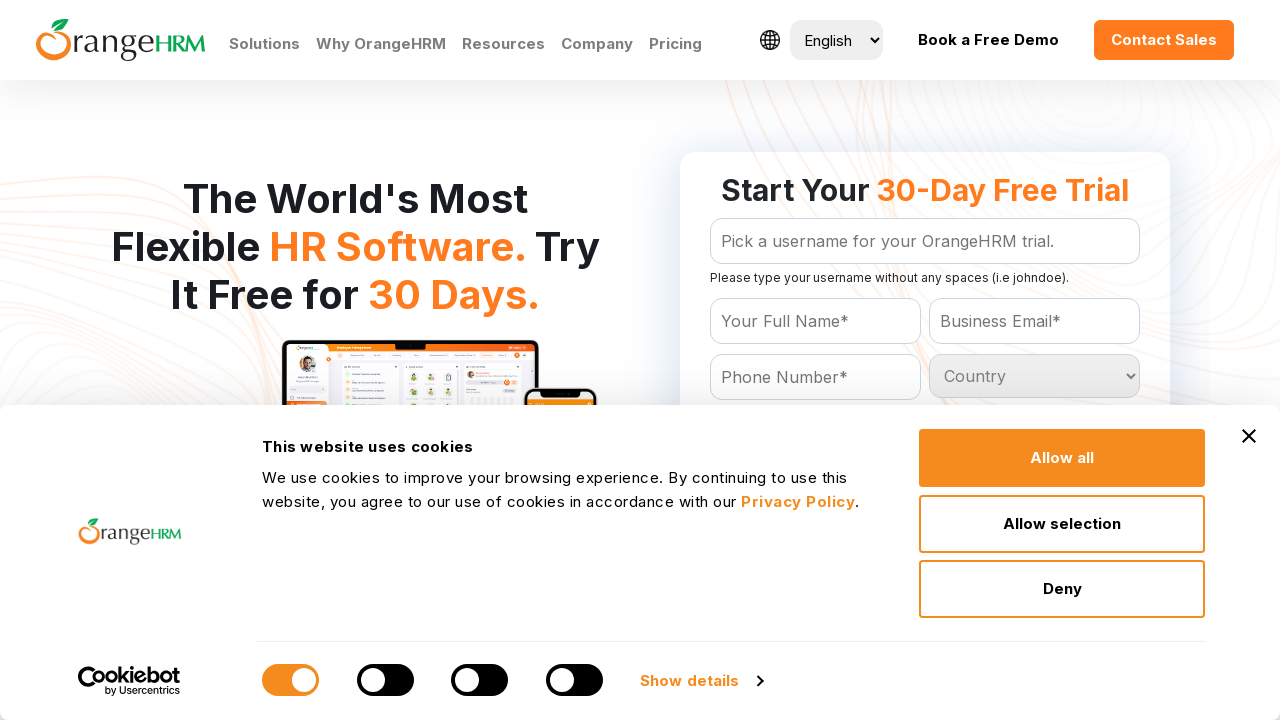

Retrieved text content from country option: Bolivia
	
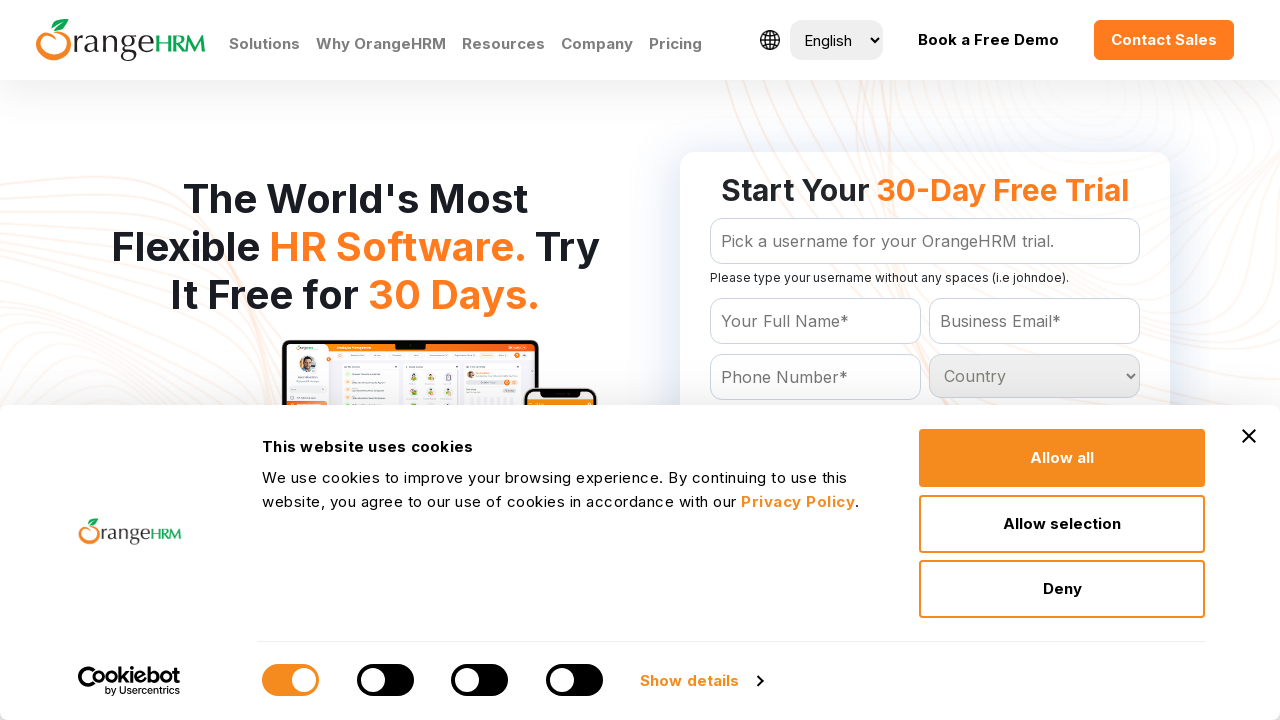

Retrieved text content from country option: Bosnia and Herzegowina
	
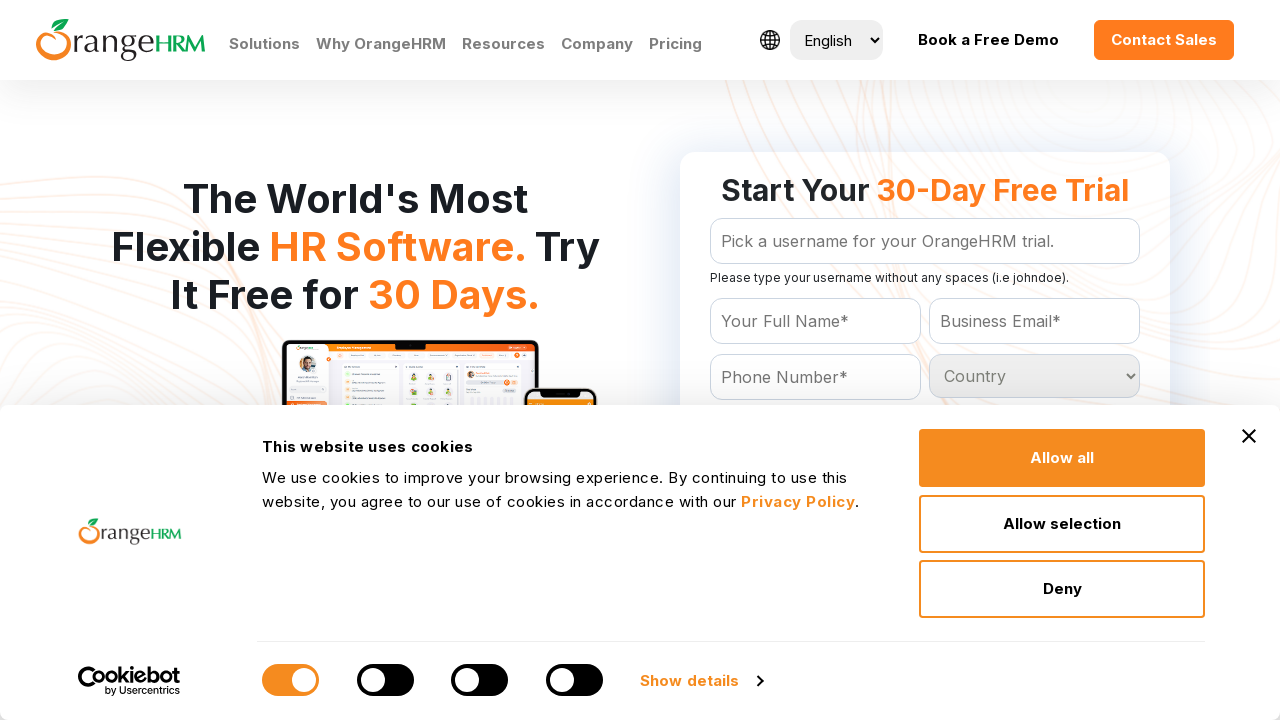

Retrieved text content from country option: Botswana
	
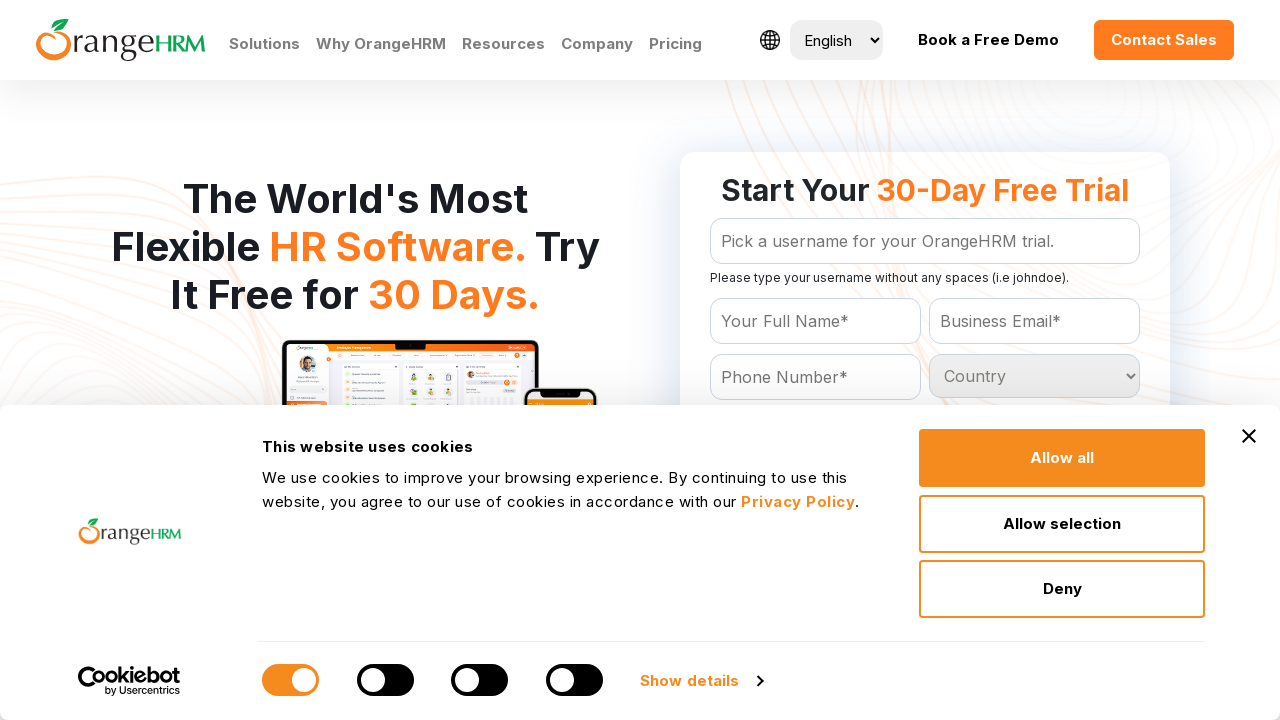

Retrieved text content from country option: Bouvet Island
	
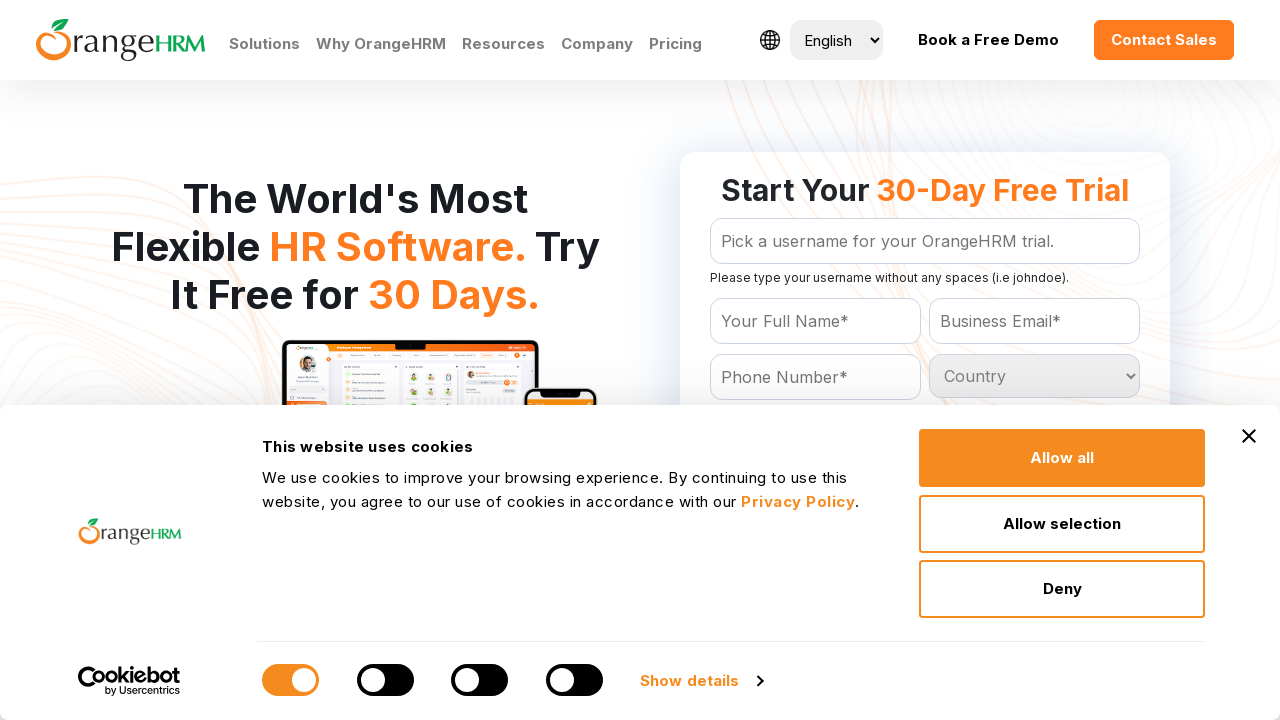

Retrieved text content from country option: Brazil
	
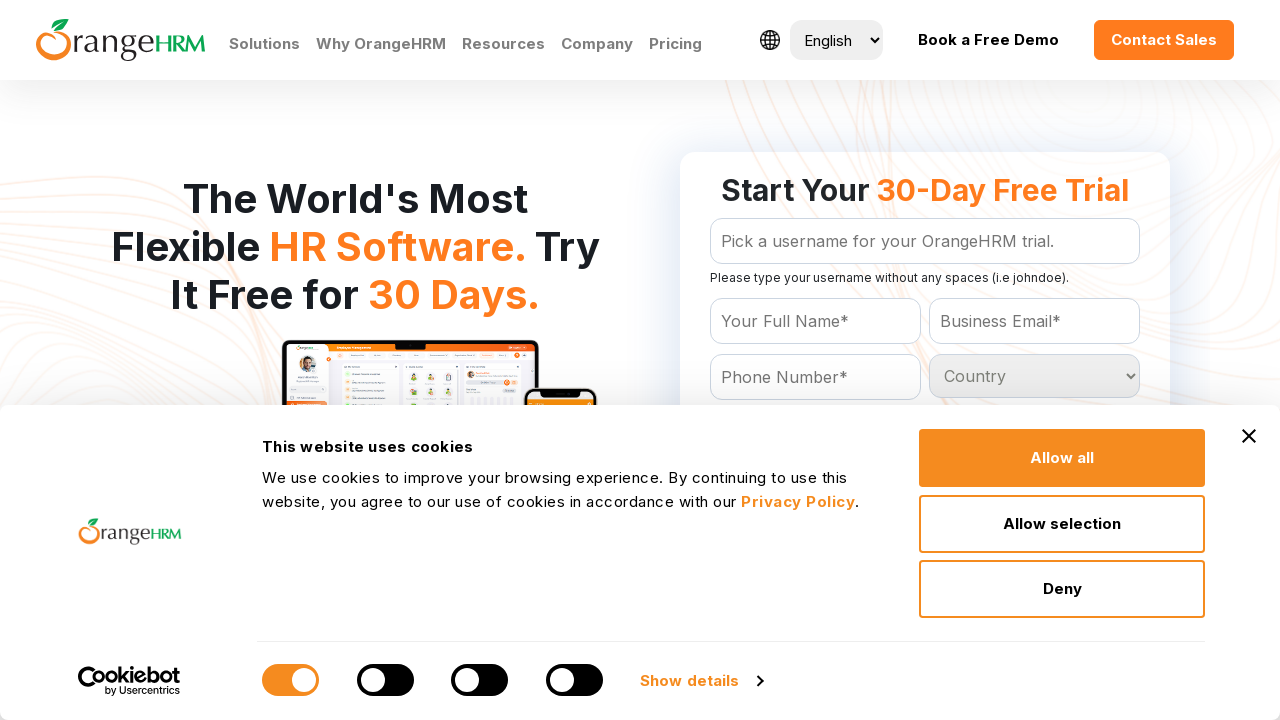

Retrieved text content from country option: Brunei Darussalam
	
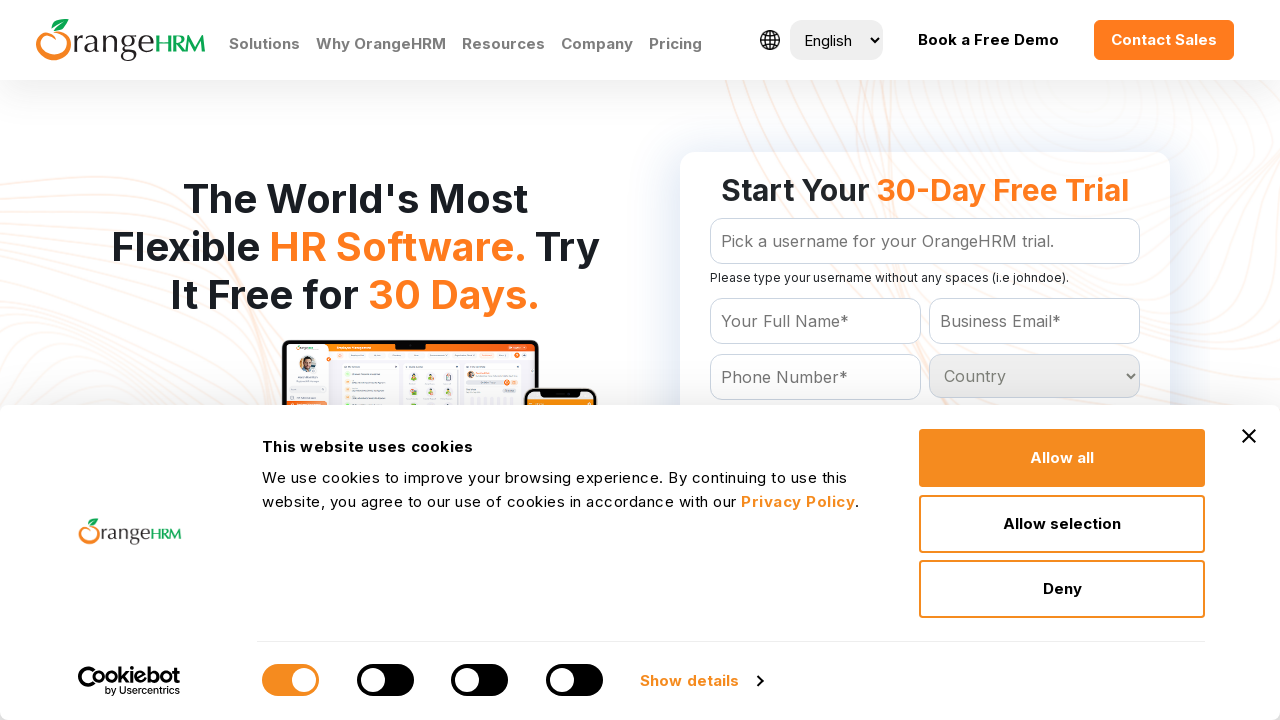

Retrieved text content from country option: Bulgaria
	
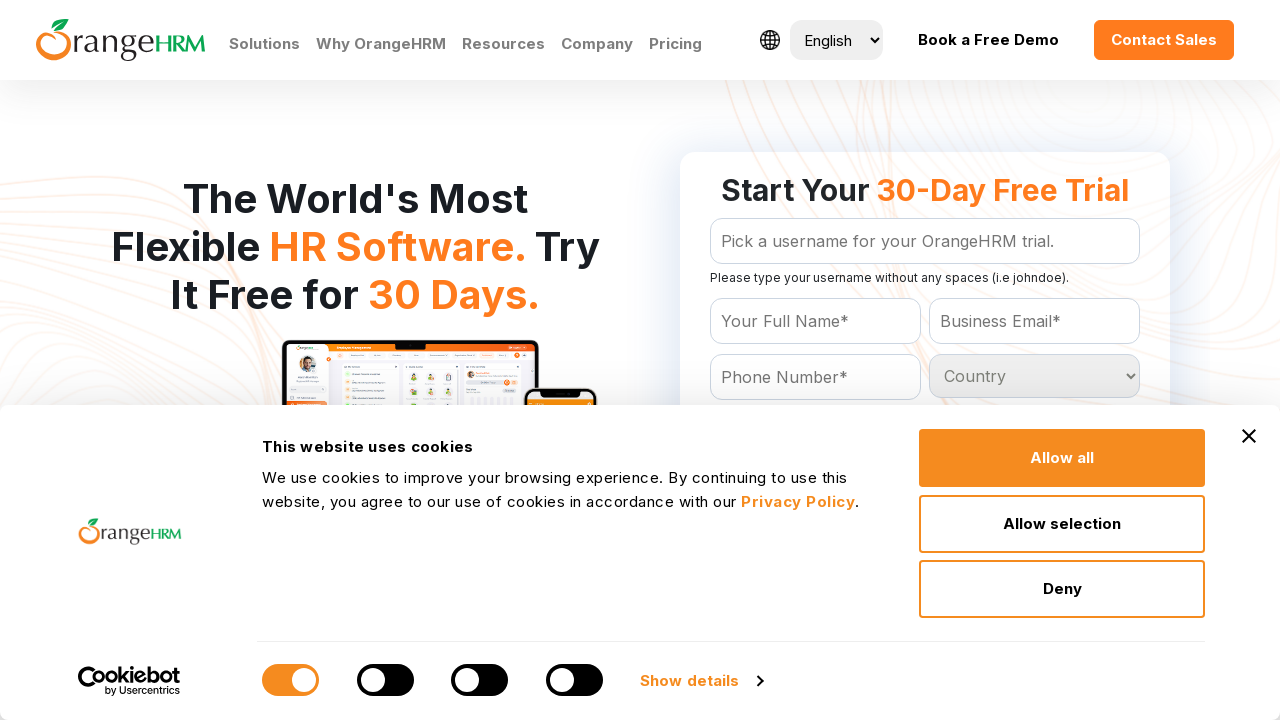

Retrieved text content from country option: Burkina Faso
	
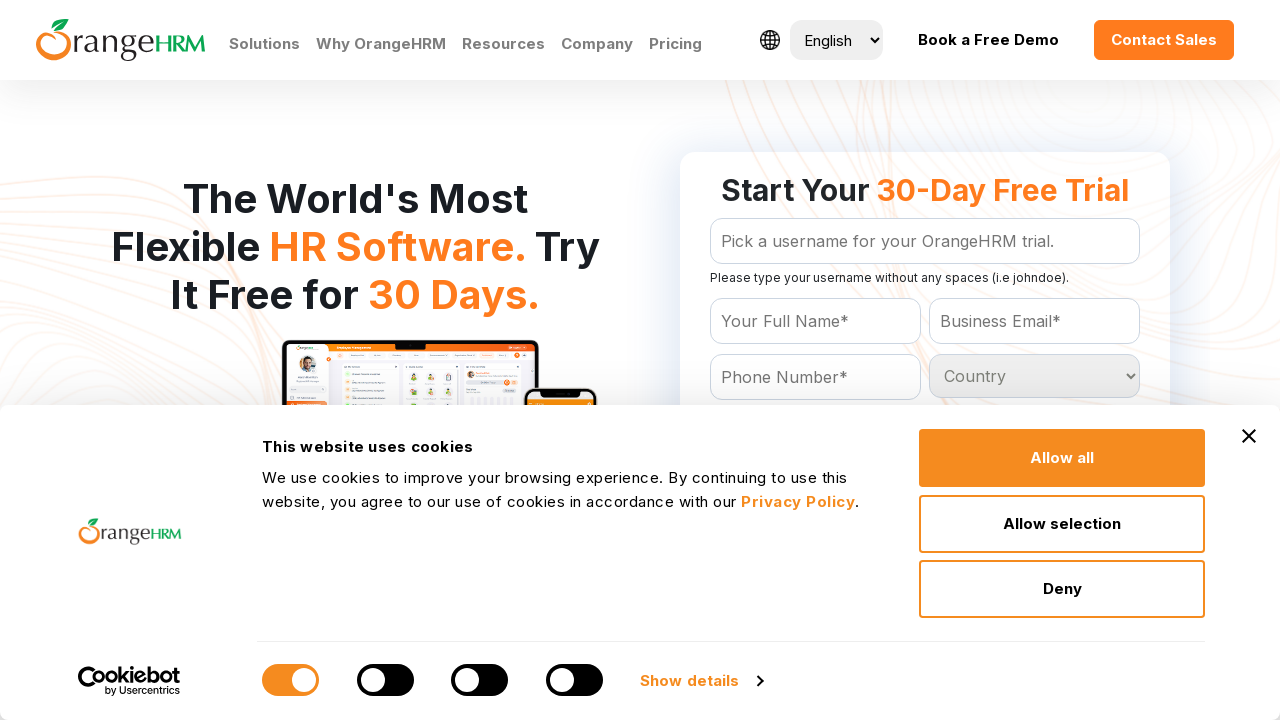

Retrieved text content from country option: Burundi
	
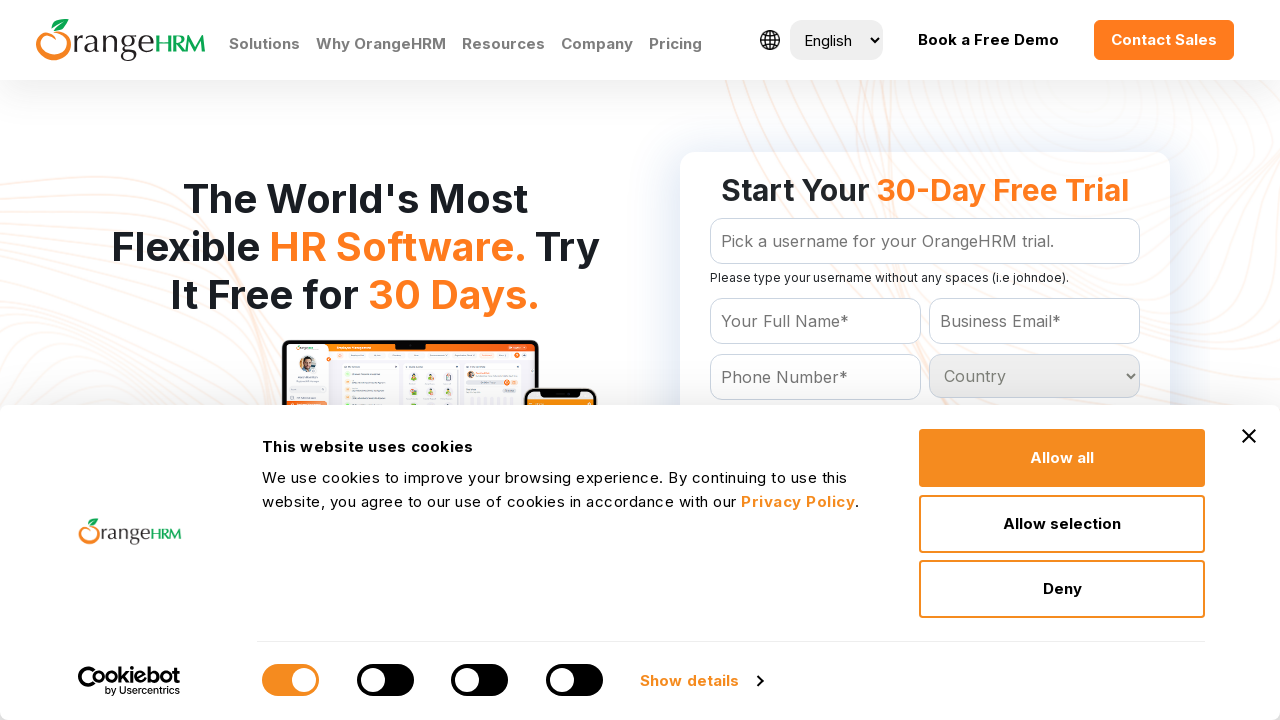

Retrieved text content from country option: Cambodia
	
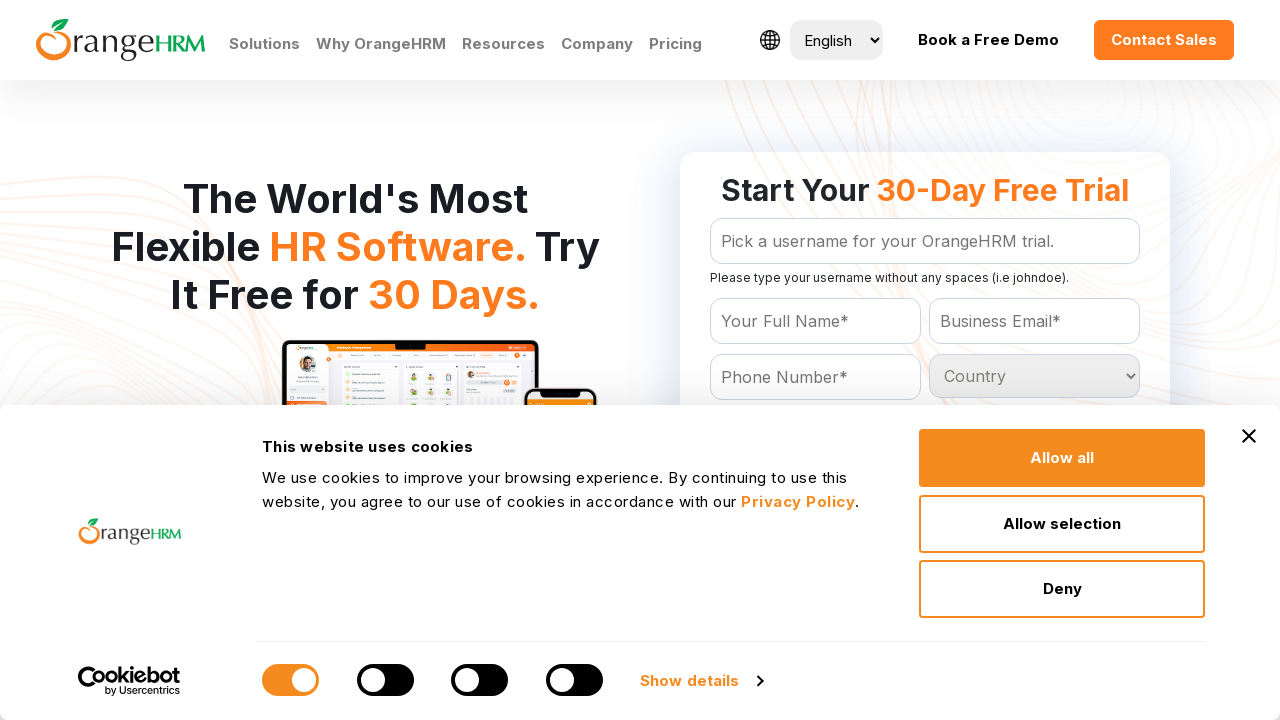

Retrieved text content from country option: Cameroon
	
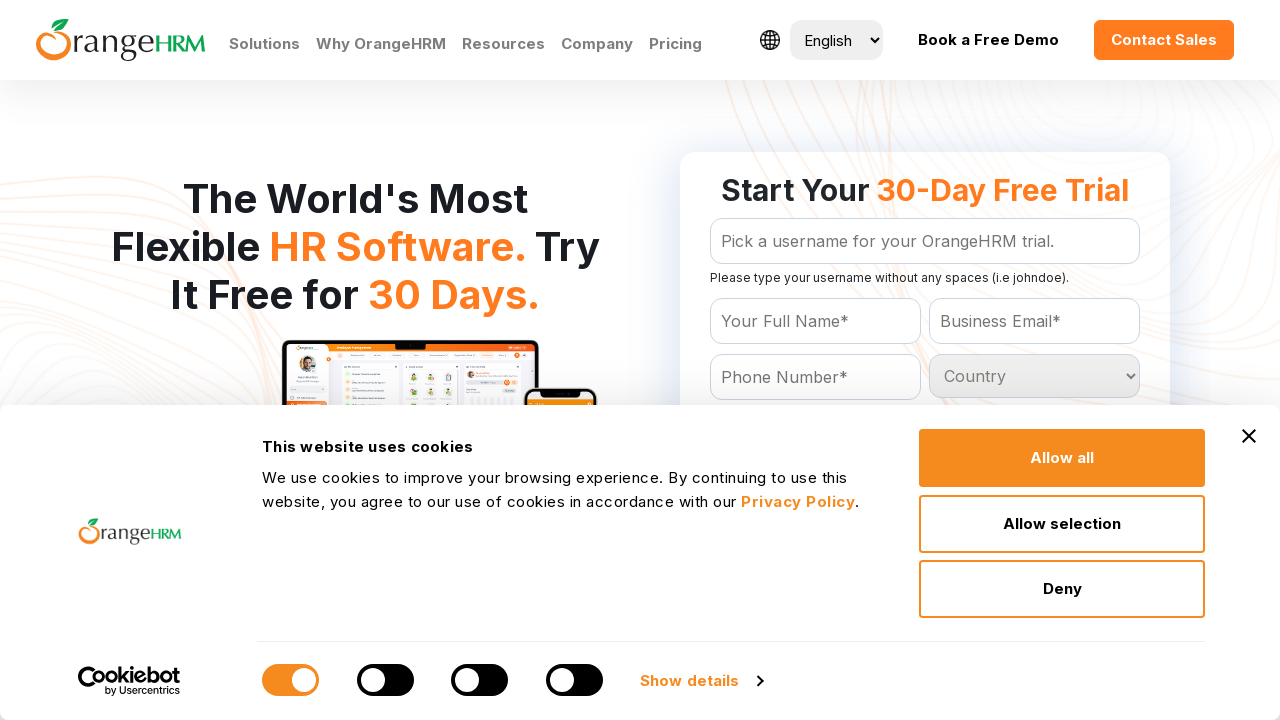

Retrieved text content from country option: Canada
	
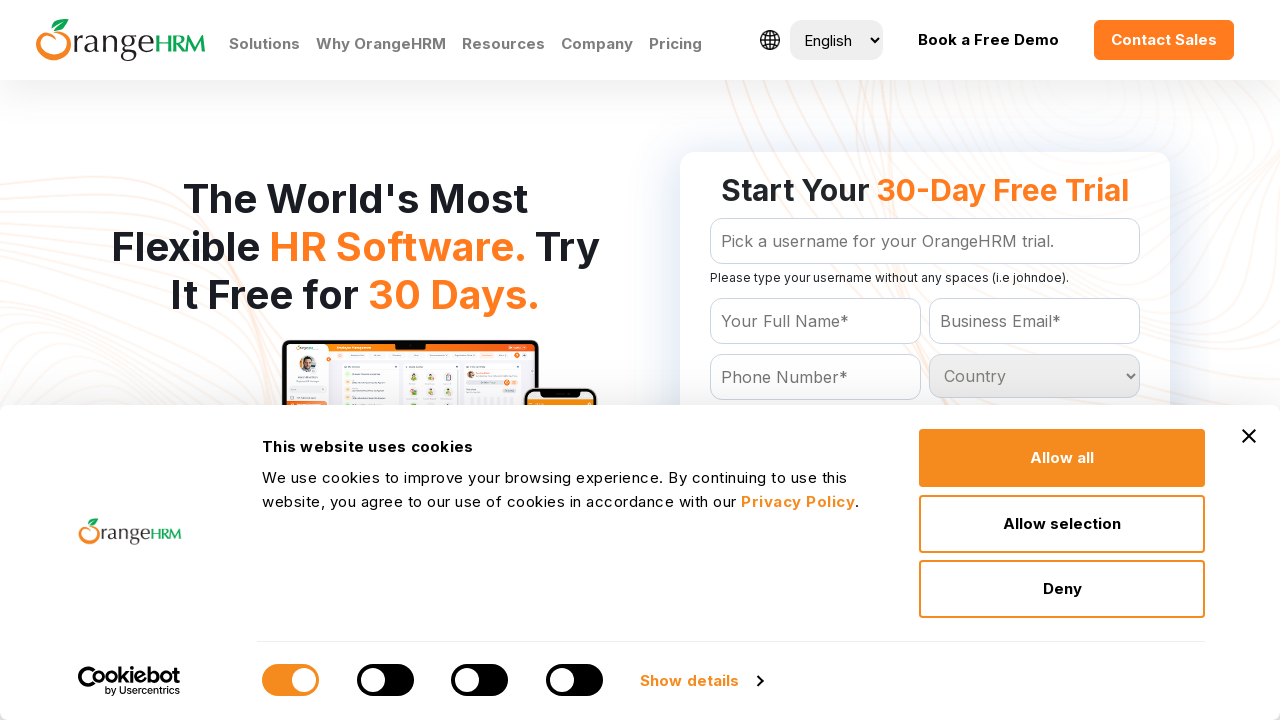

Retrieved text content from country option: Cape Verde
	
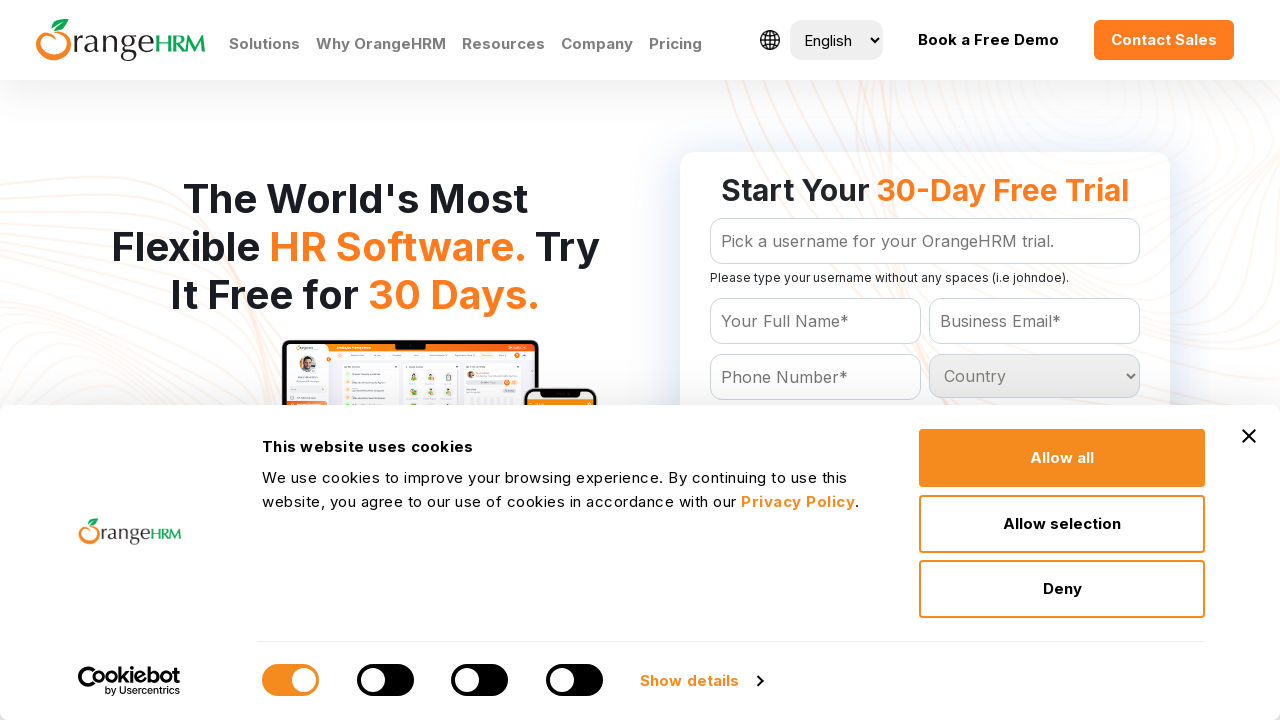

Retrieved text content from country option: Cayman Islands
	
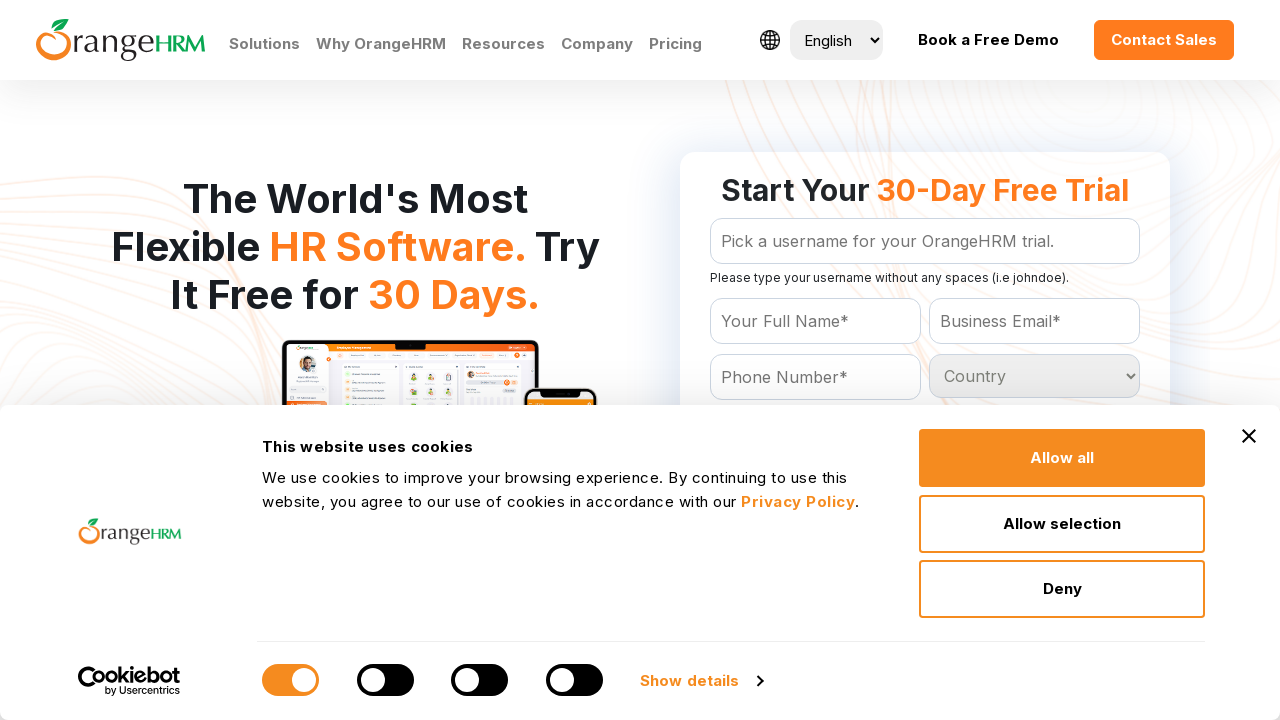

Retrieved text content from country option: Central African Republic
	
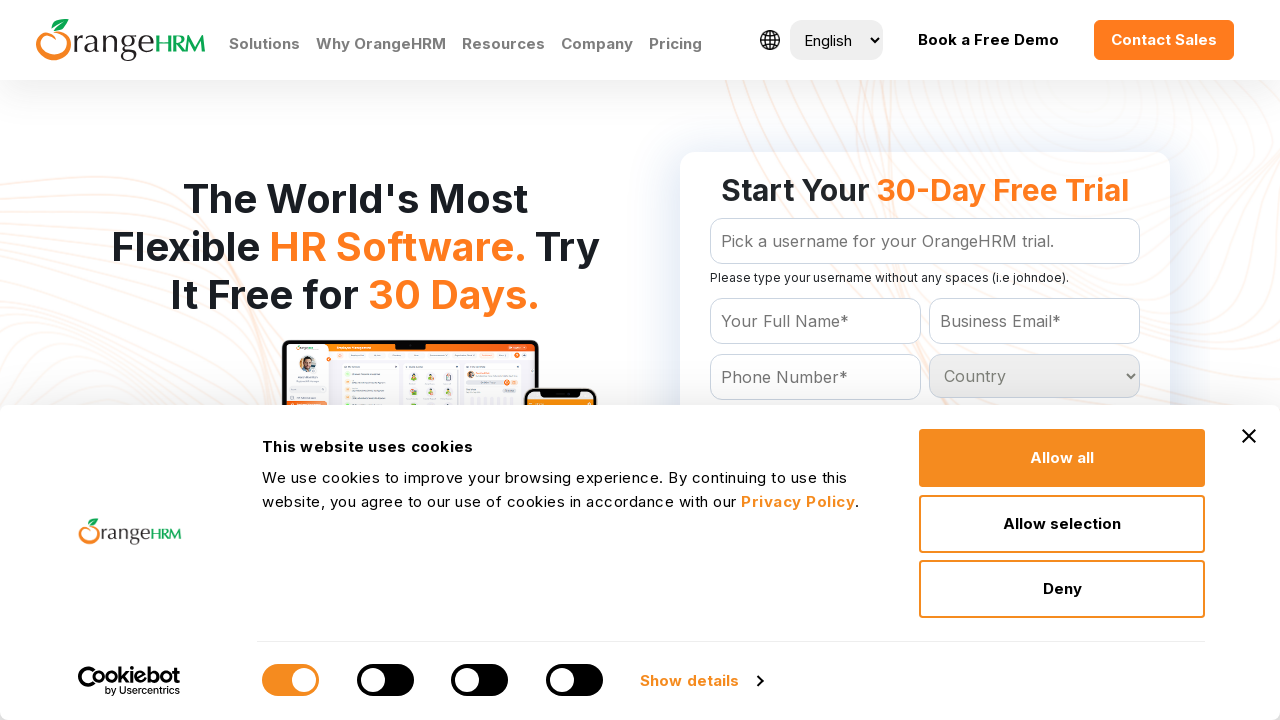

Retrieved text content from country option: Chad
	
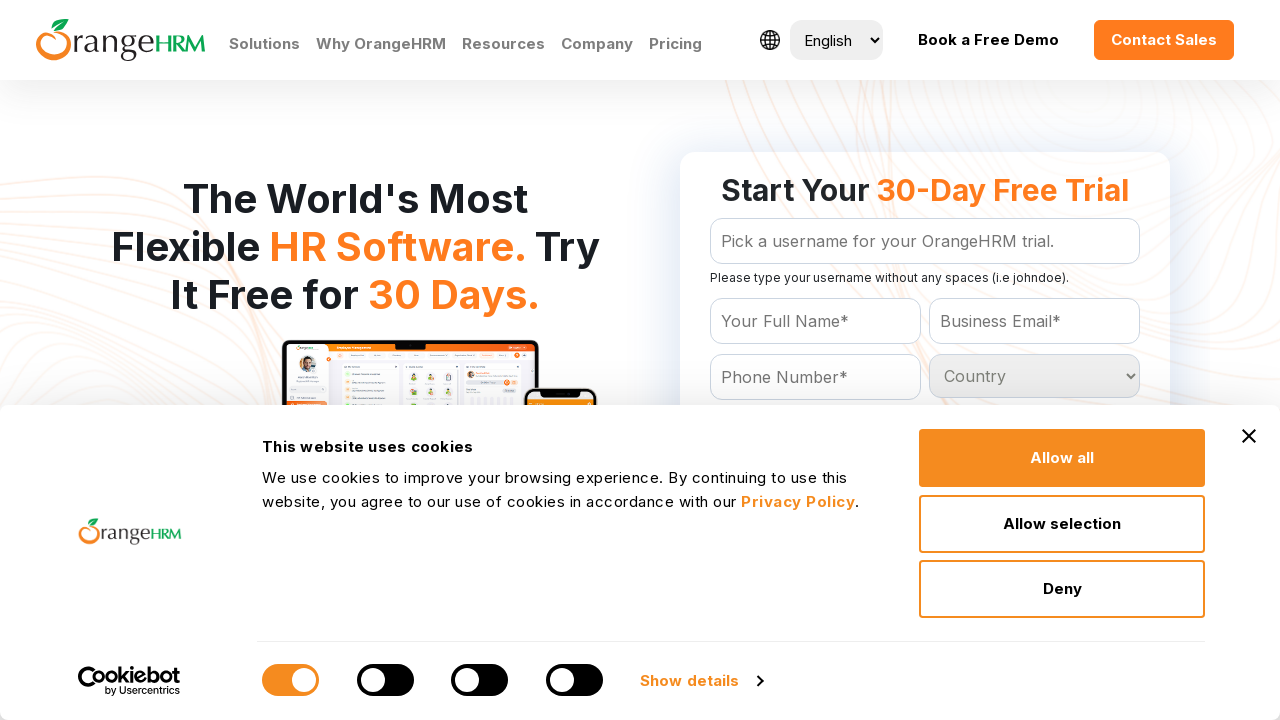

Retrieved text content from country option: Chile
	
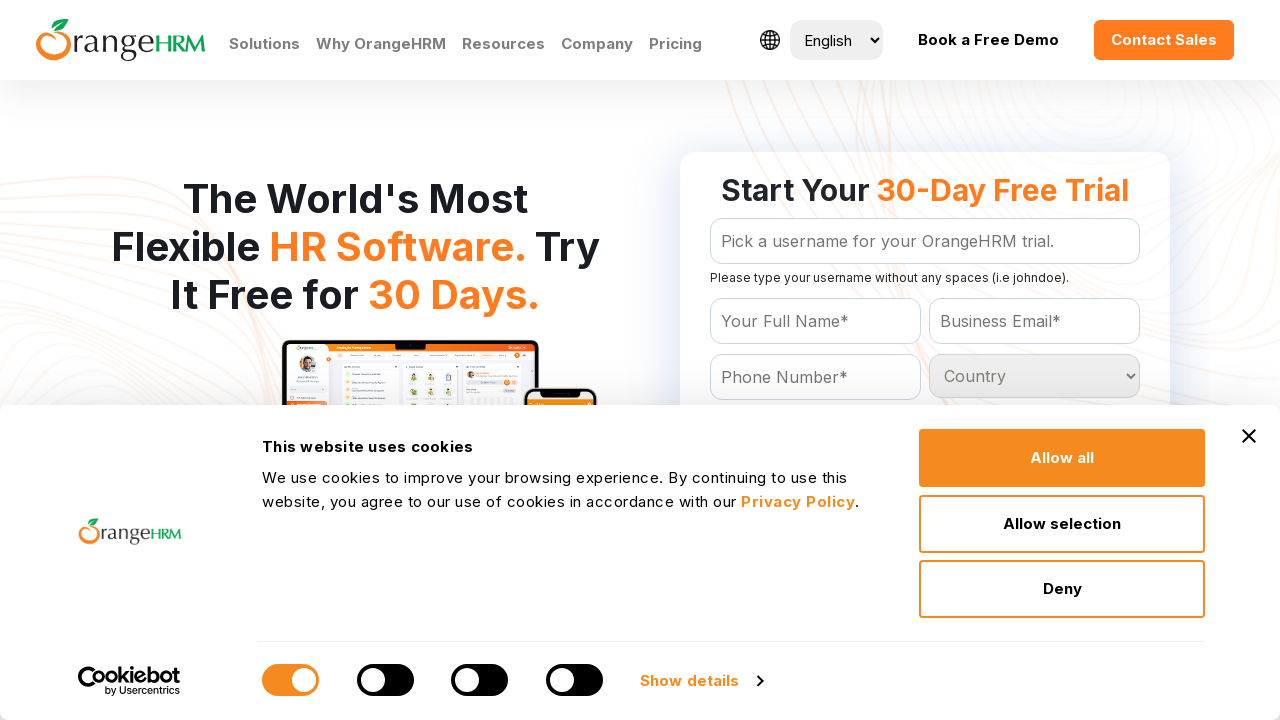

Retrieved text content from country option: China
	
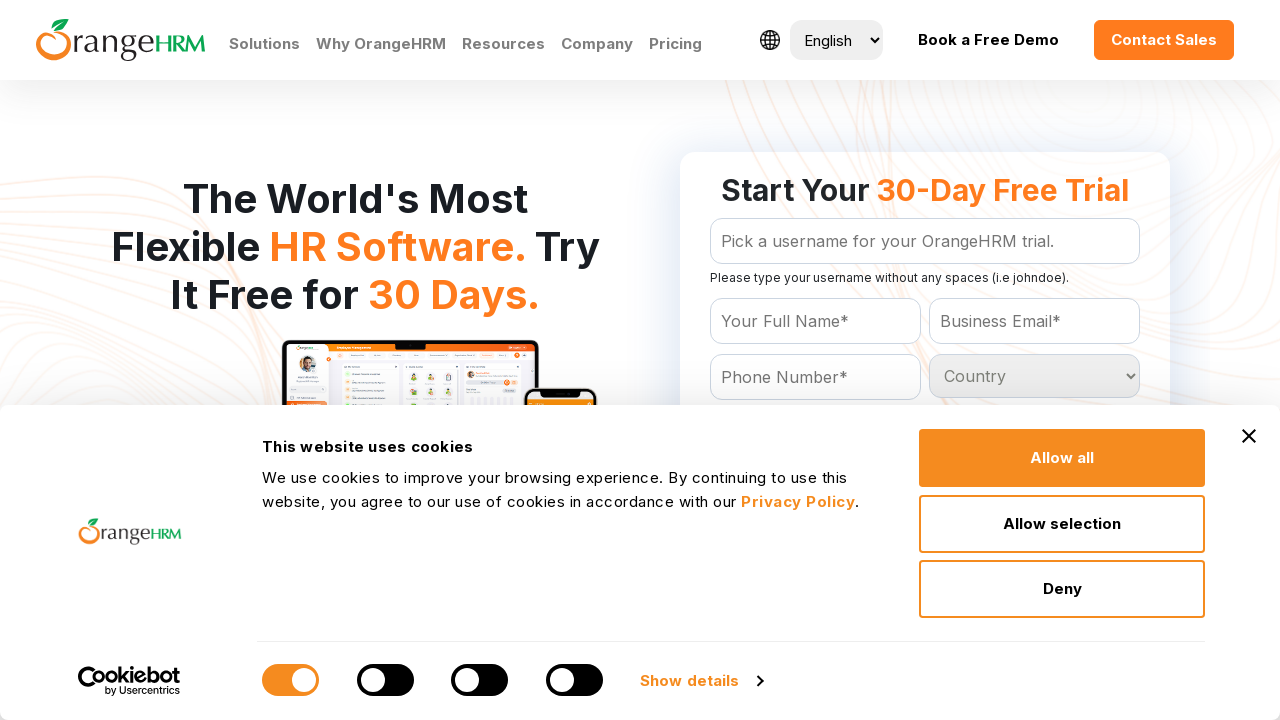

Retrieved text content from country option: Christmas Island
	
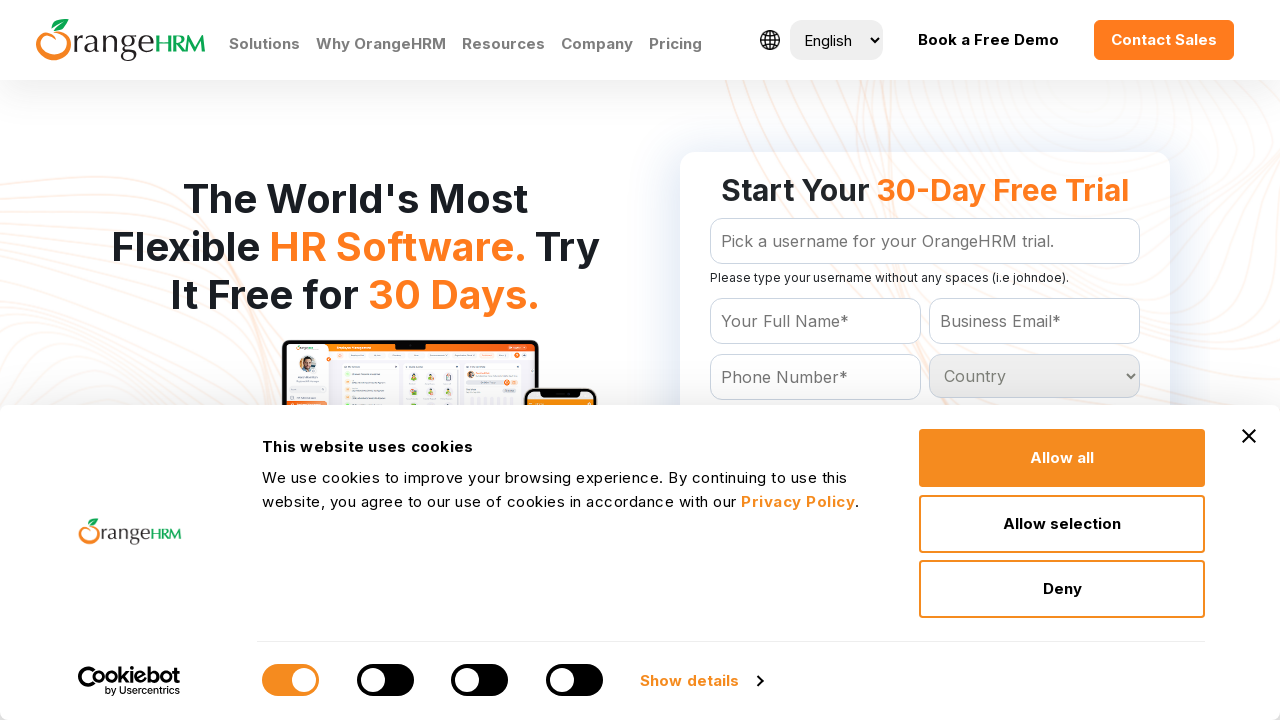

Retrieved text content from country option: Cocos (Keeling) Islands
	
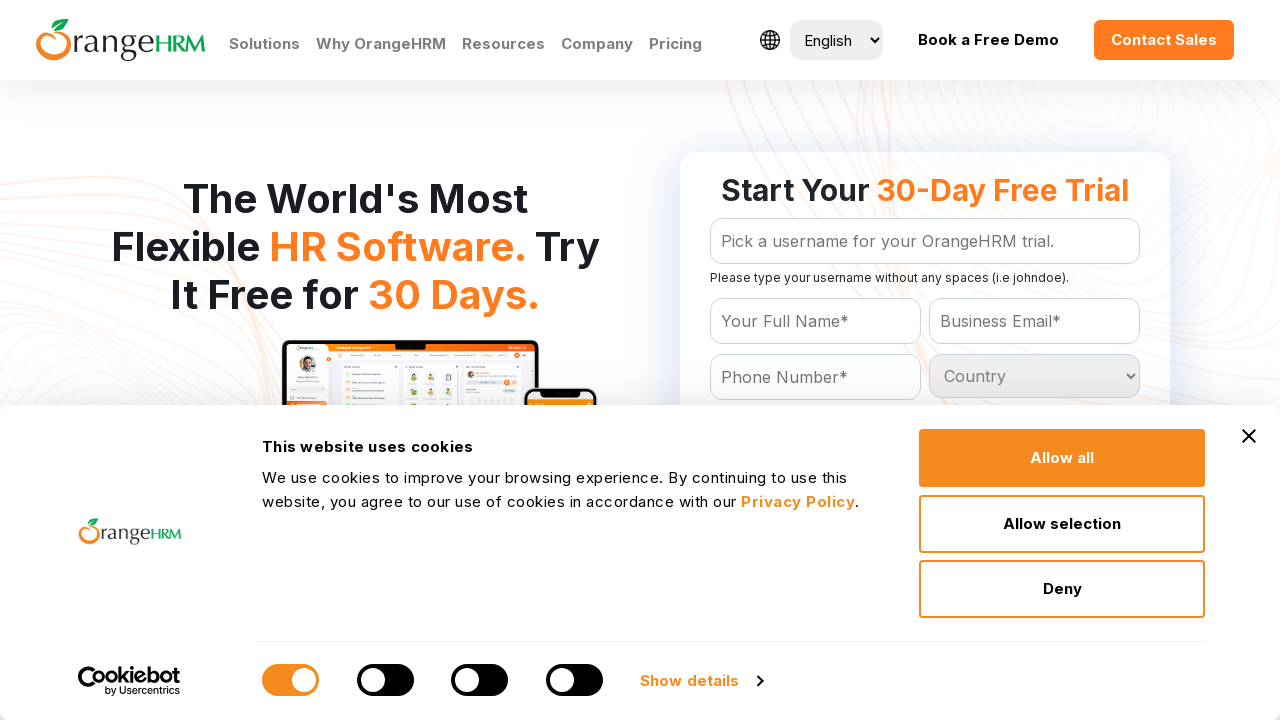

Retrieved text content from country option: Colombia
	
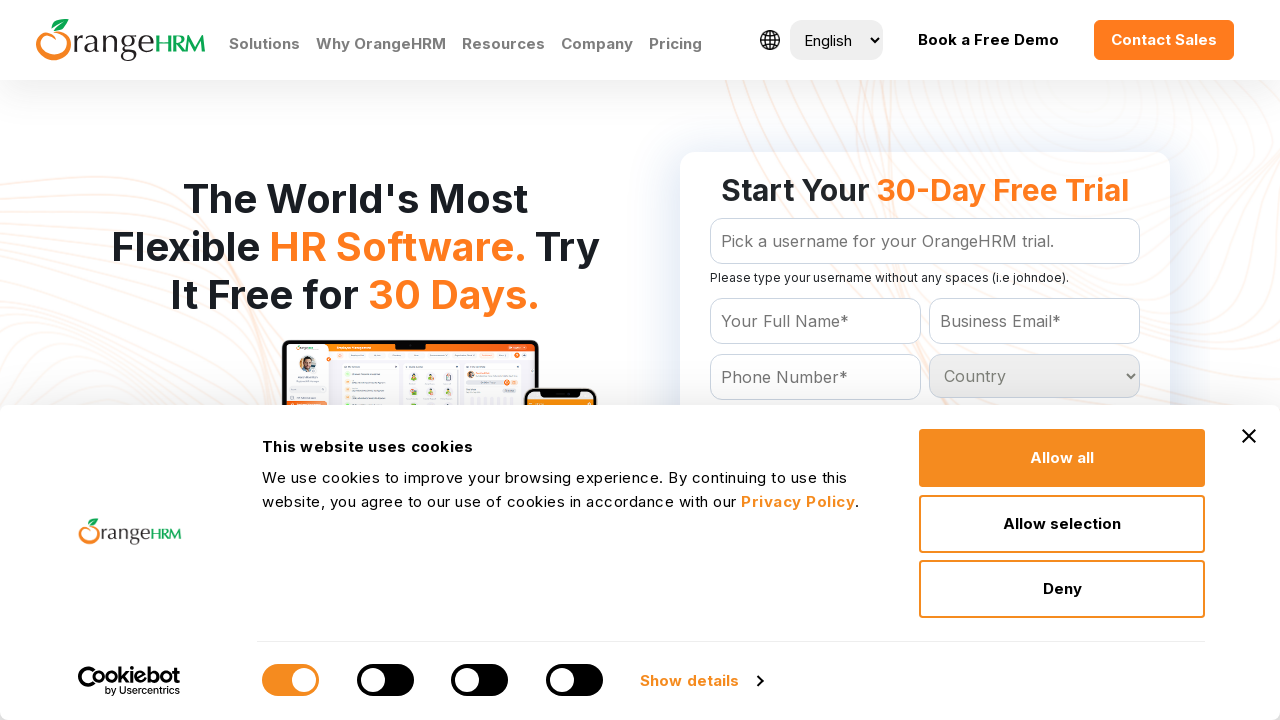

Retrieved text content from country option: Comoros
	
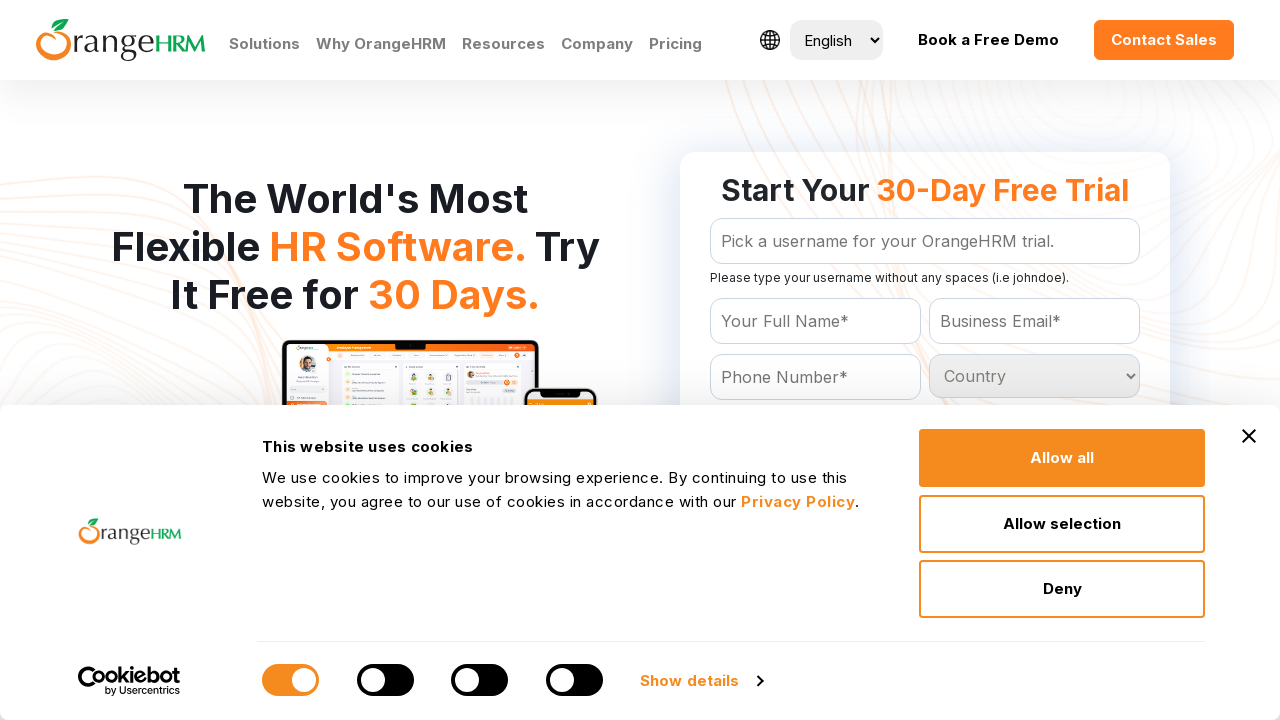

Retrieved text content from country option: Congo
	
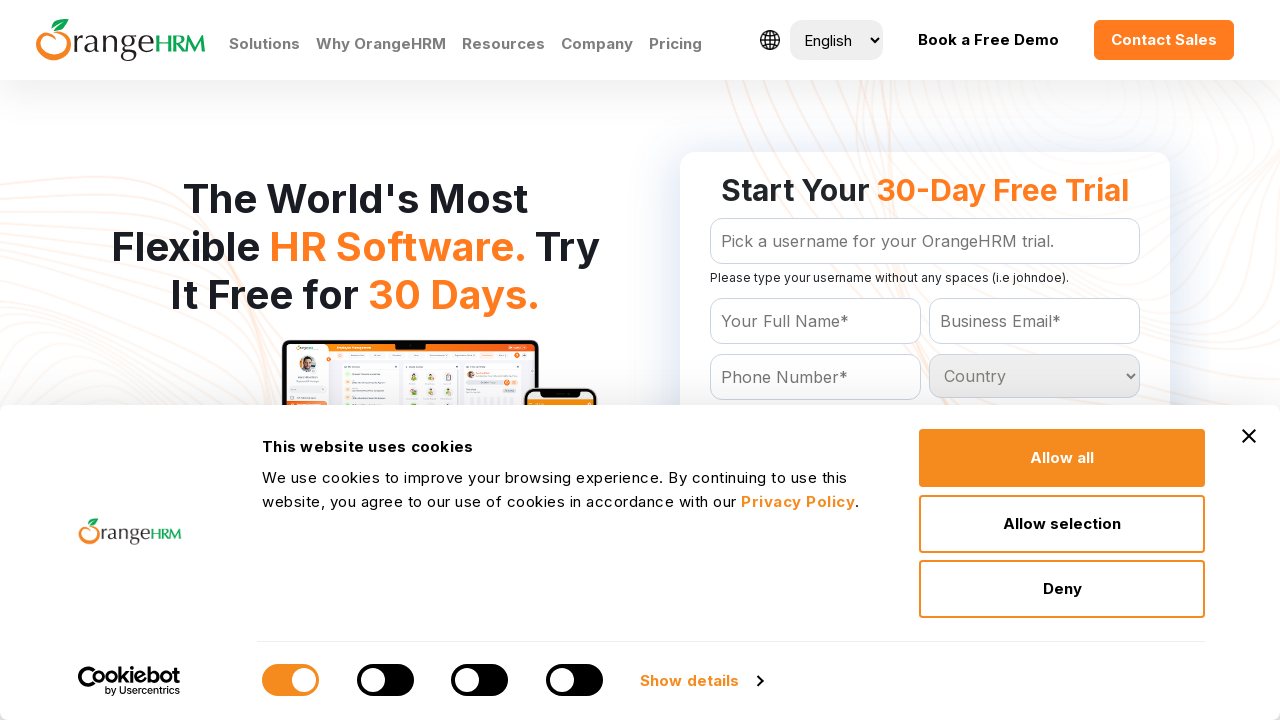

Retrieved text content from country option: Cook Islands
	
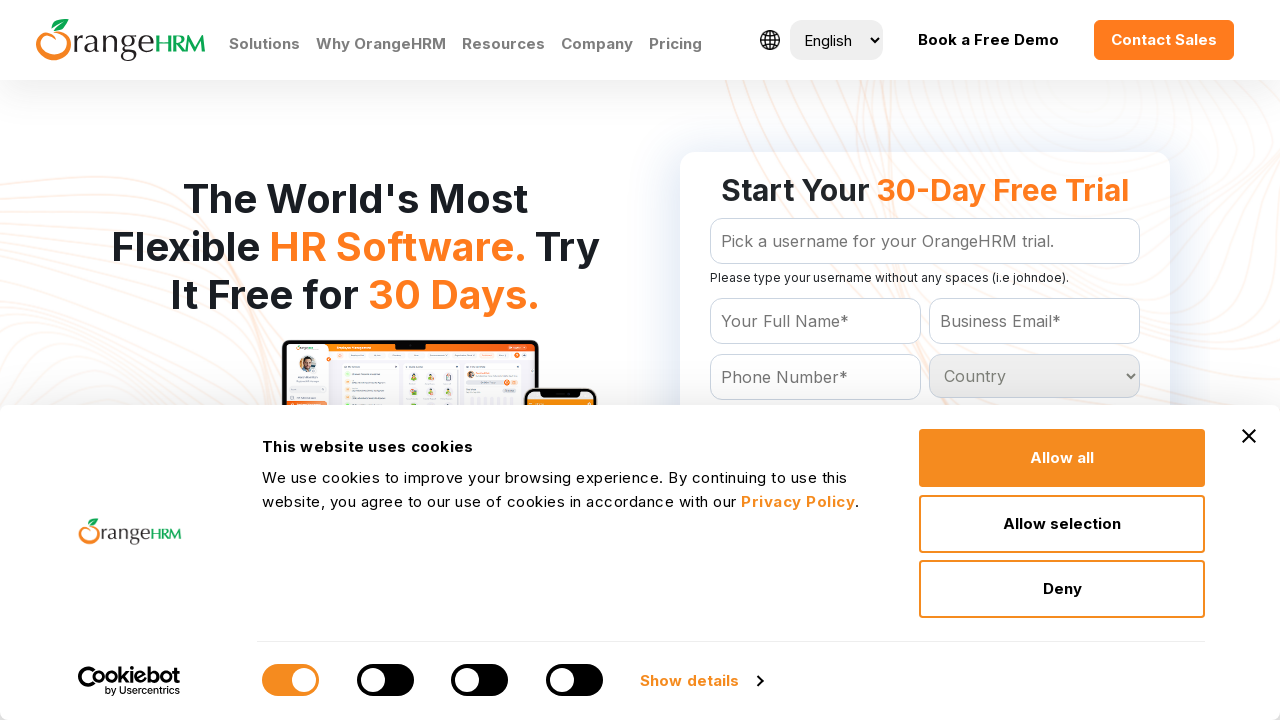

Retrieved text content from country option: Costa Rica
	
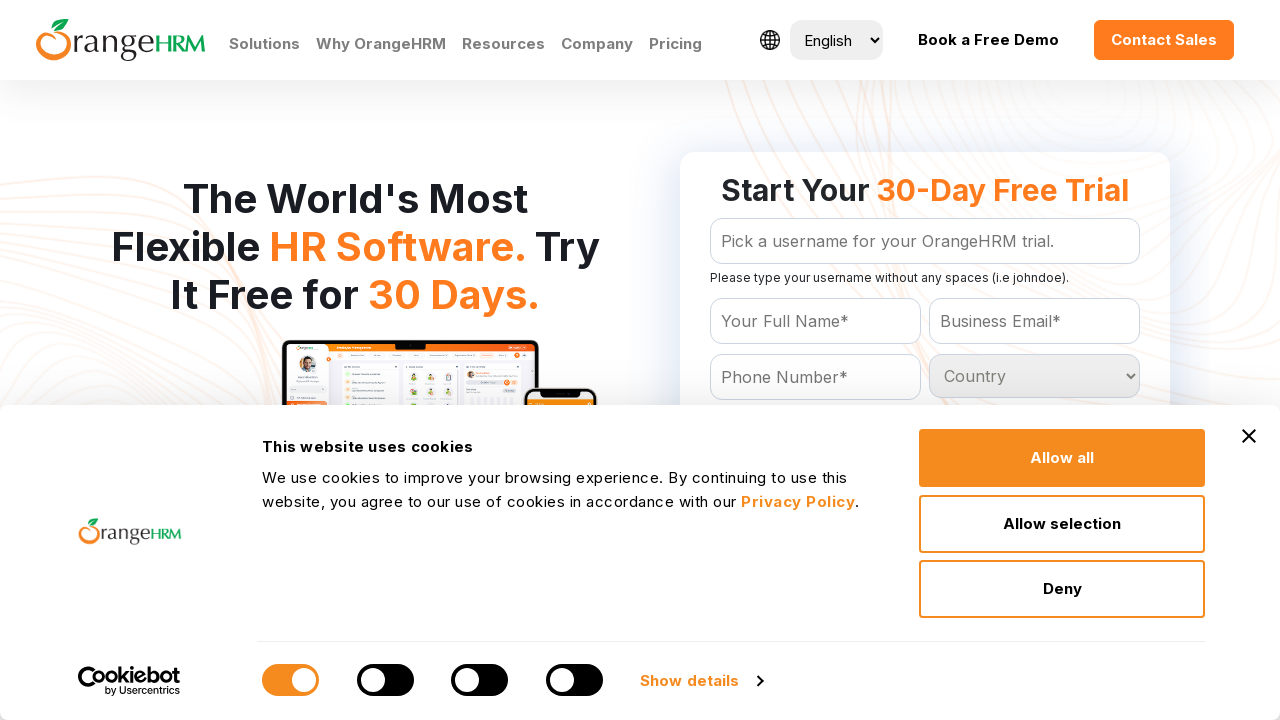

Retrieved text content from country option: Cote D'Ivoire
	
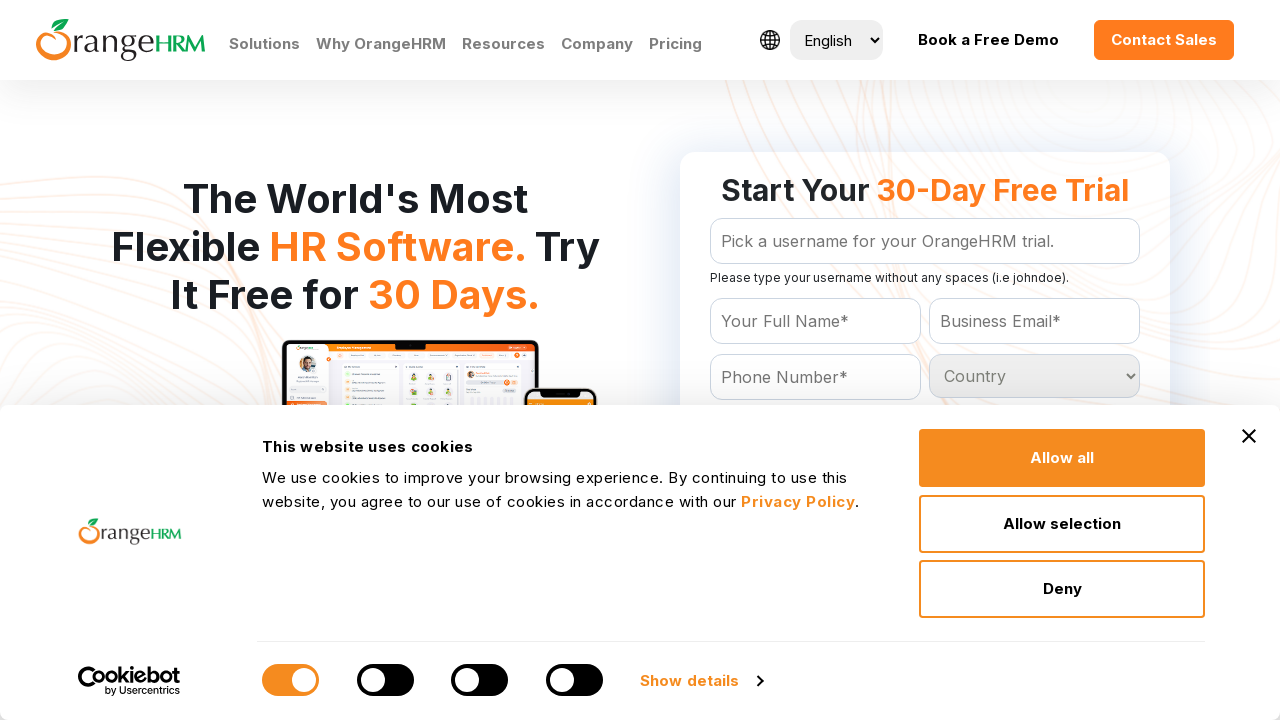

Retrieved text content from country option: Croatia
	
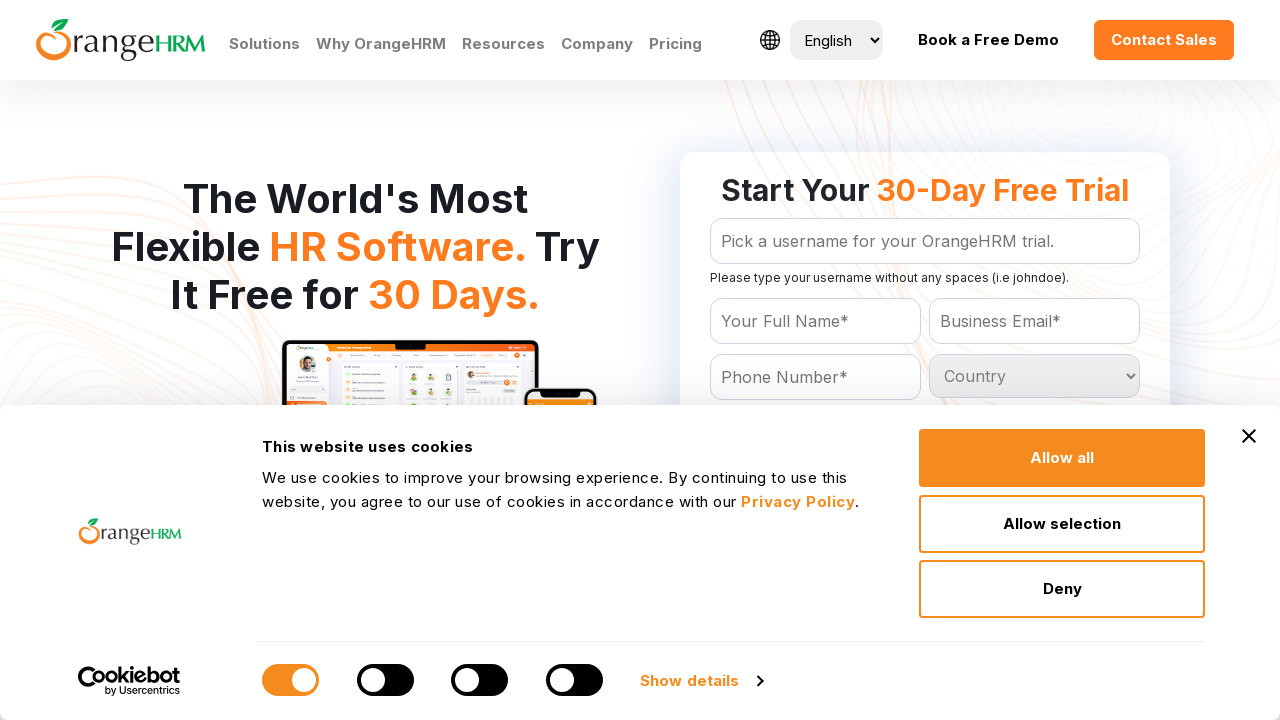

Retrieved text content from country option: Cuba
	
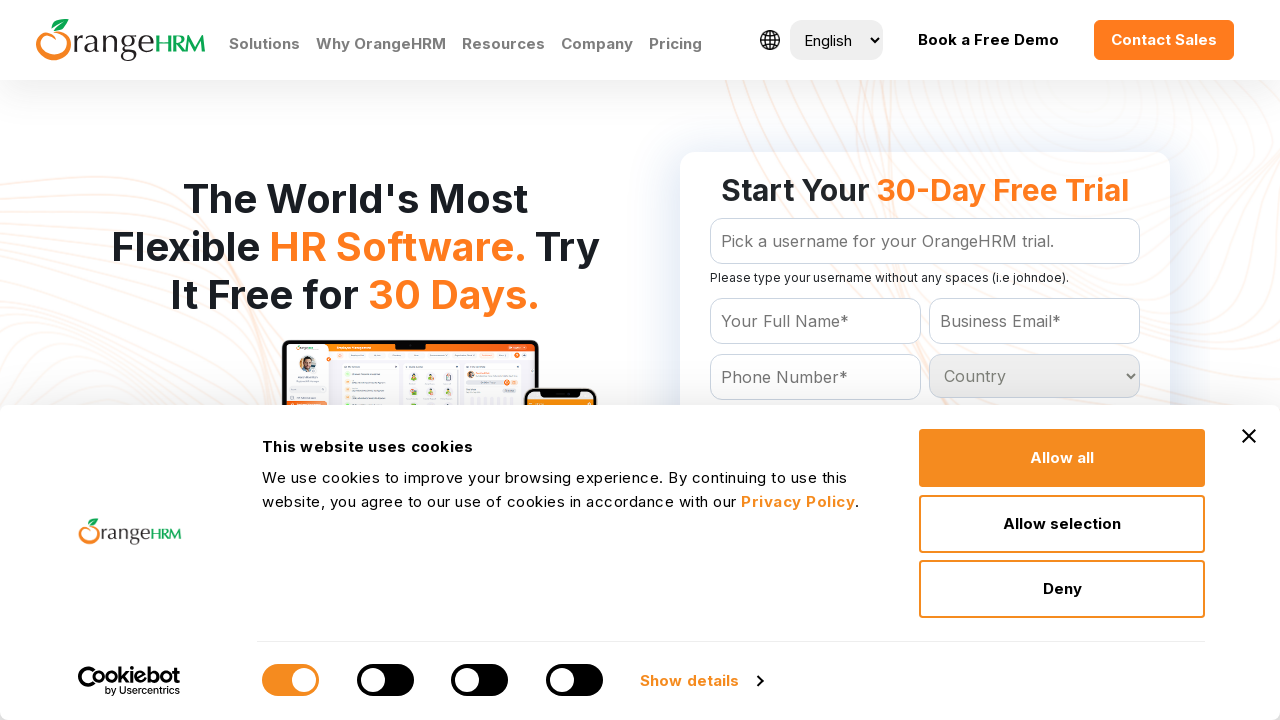

Retrieved text content from country option: Cyprus
	
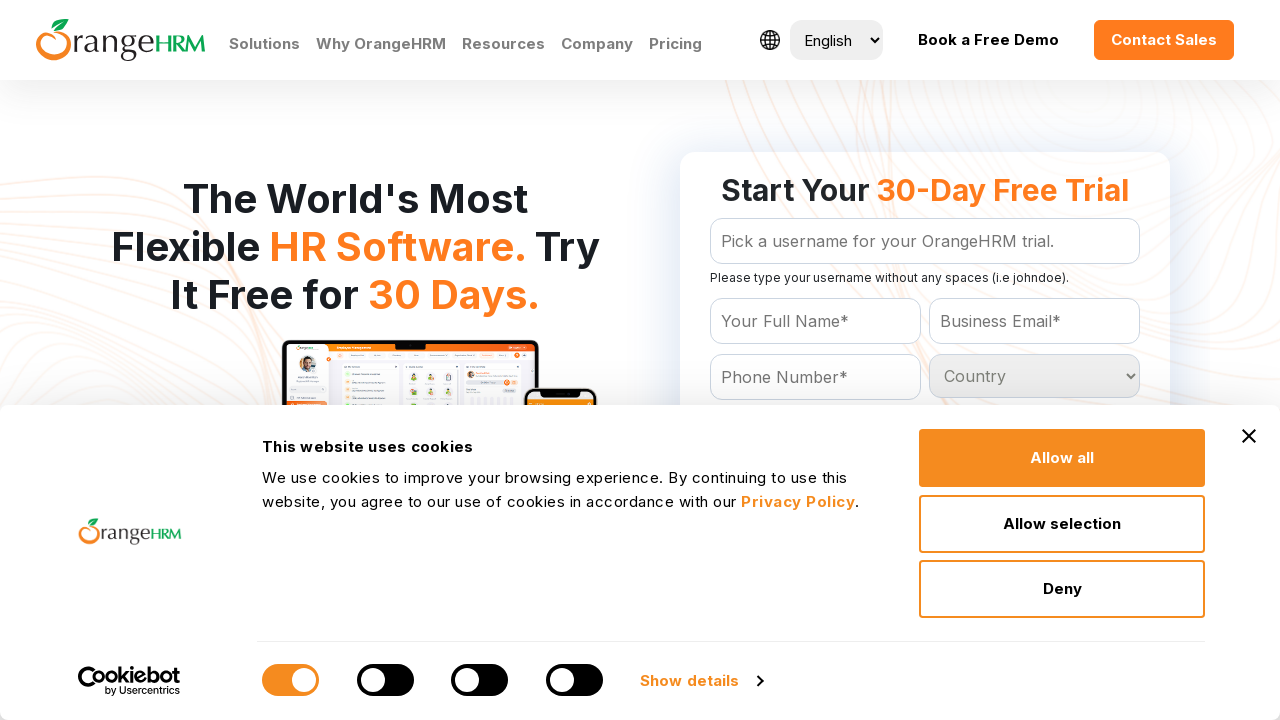

Retrieved text content from country option: Czech Republic
	
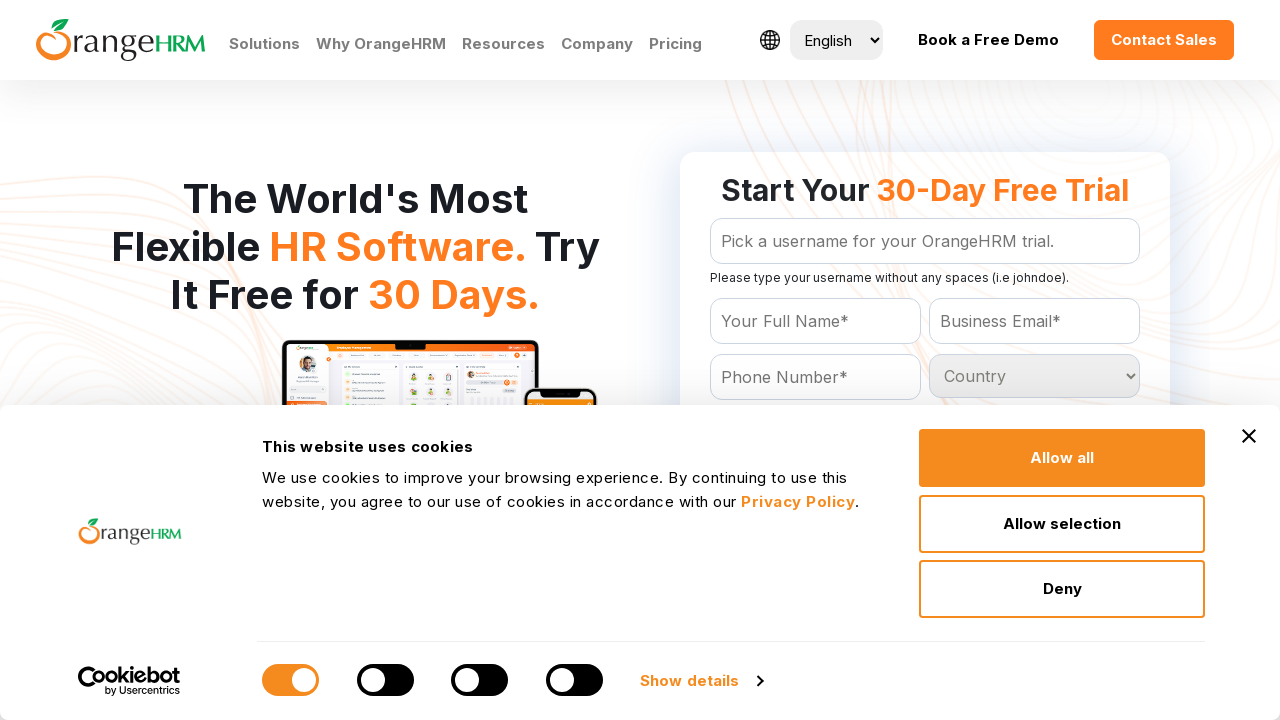

Retrieved text content from country option: Denmark
	
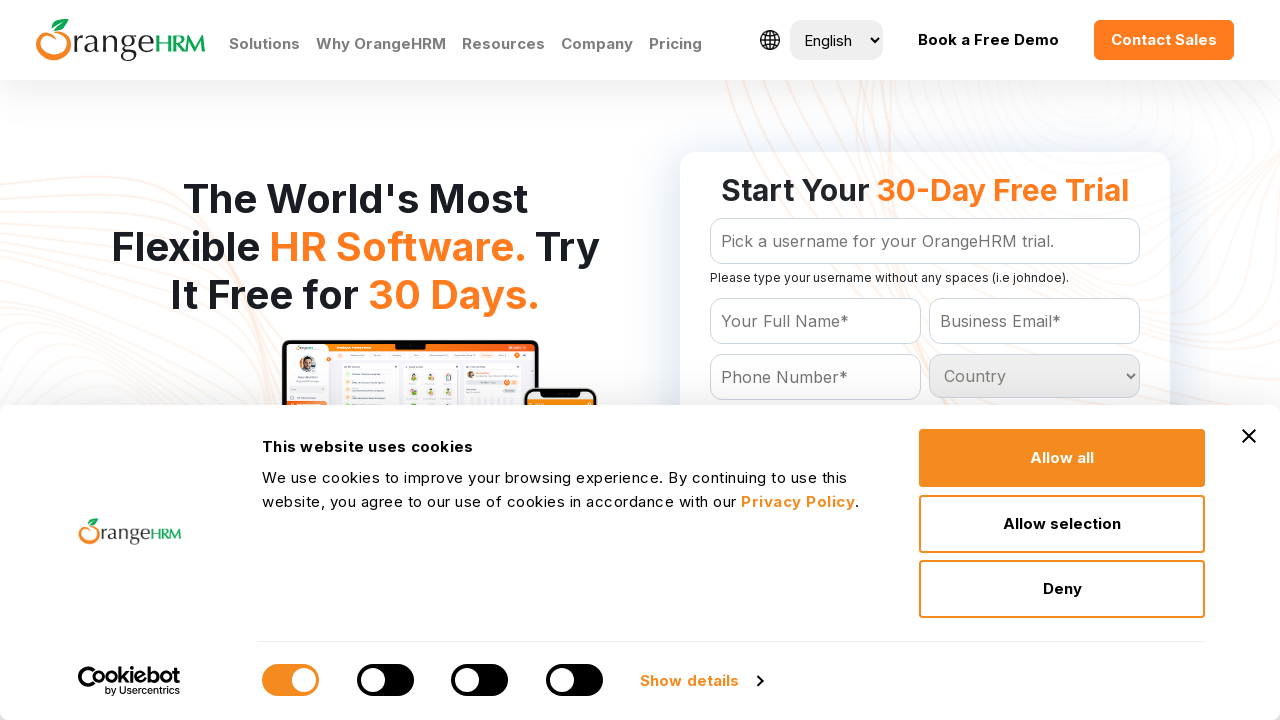

Retrieved text content from country option: Djibouti
	
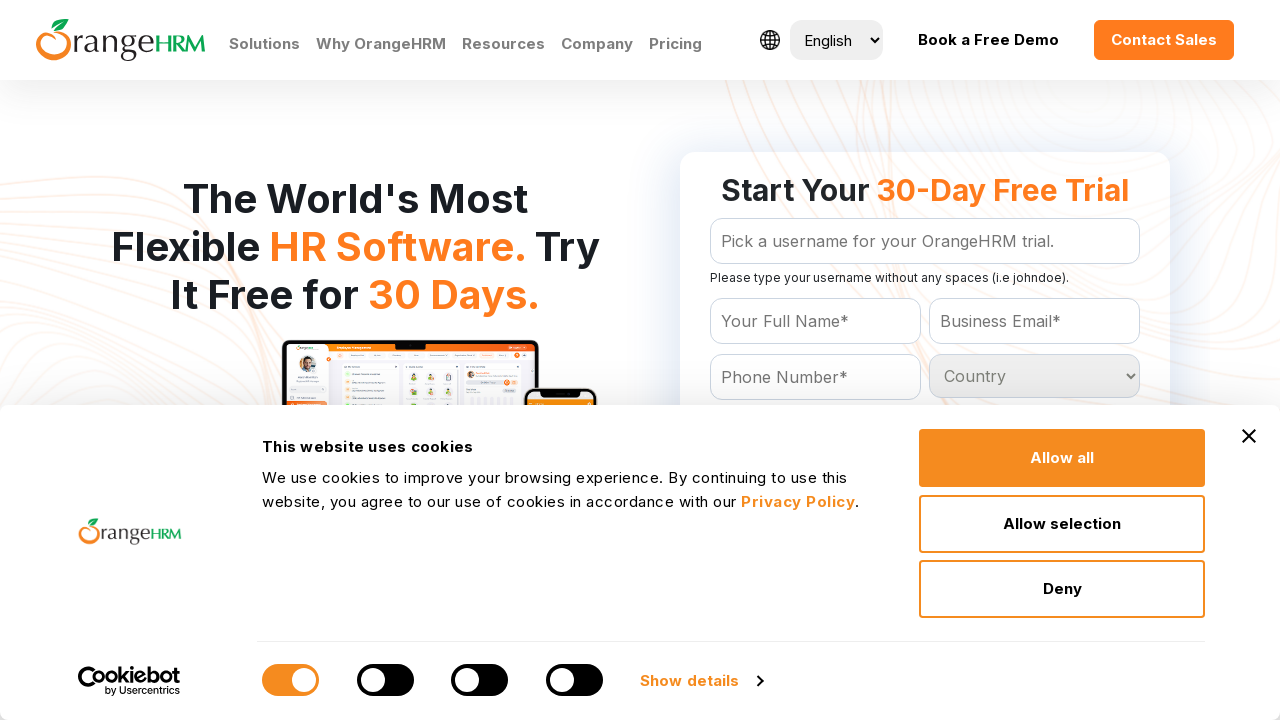

Retrieved text content from country option: Dominica
	
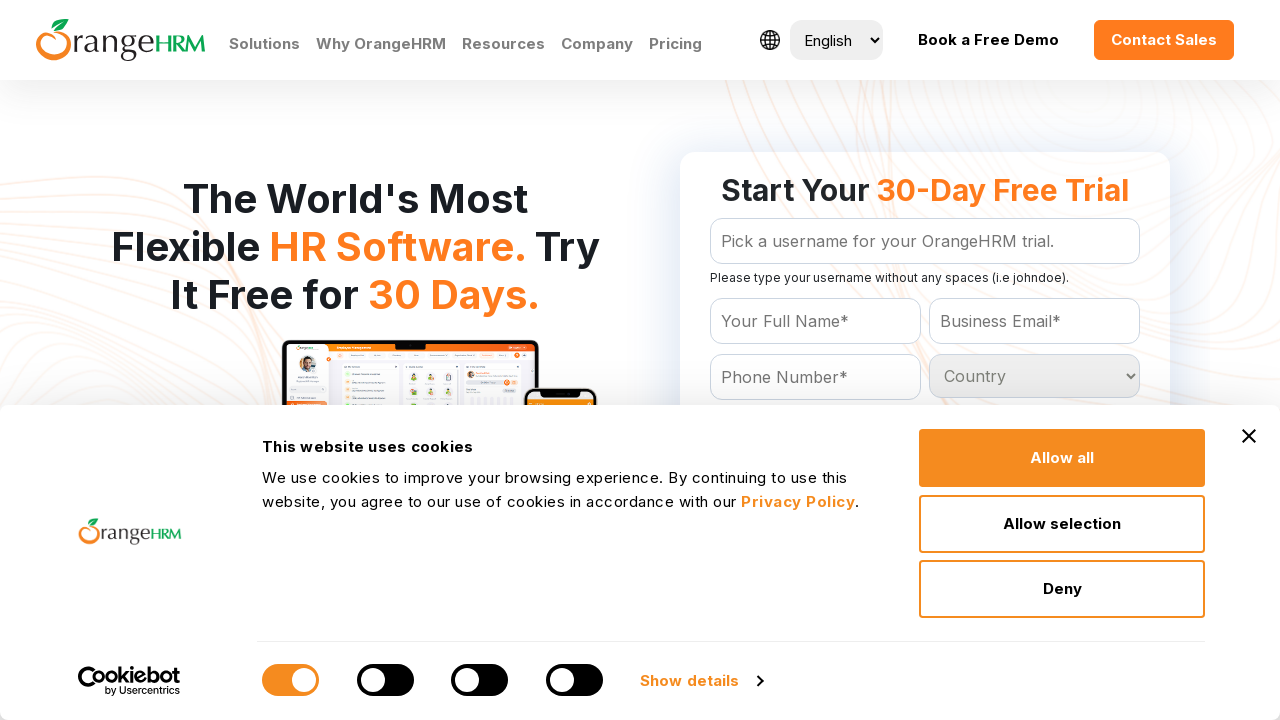

Retrieved text content from country option: Dominican Republic
	
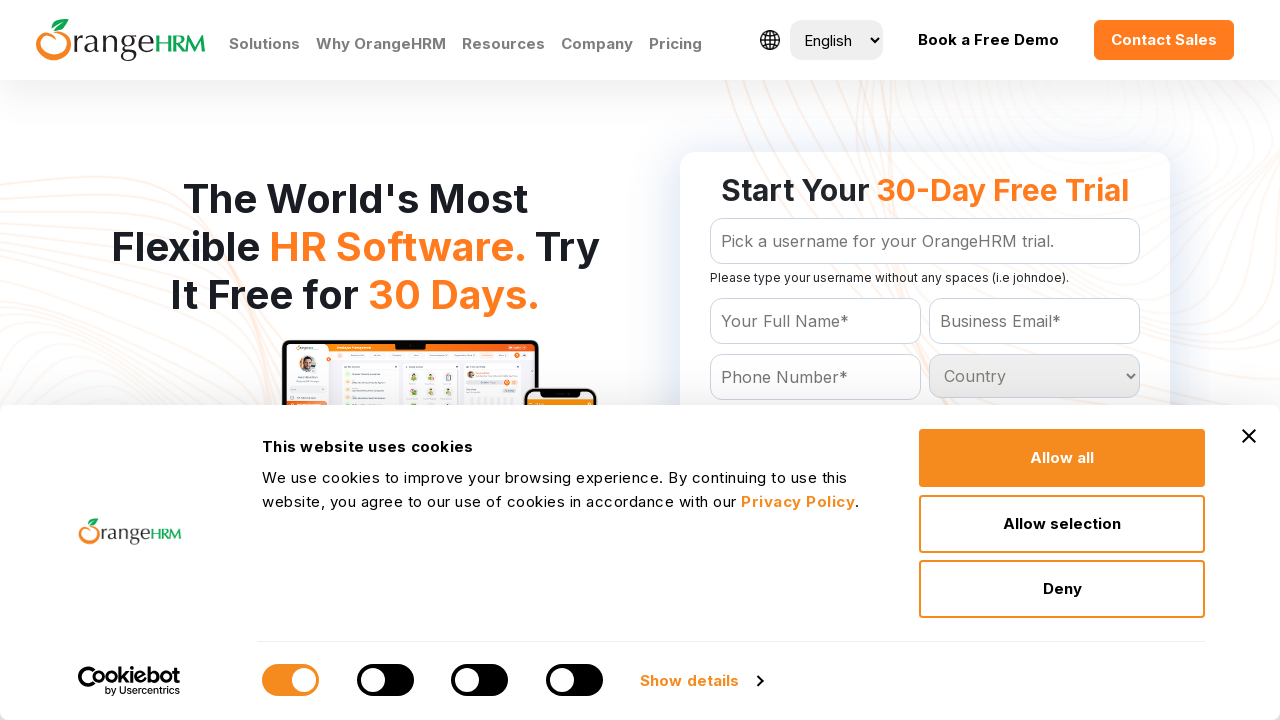

Retrieved text content from country option: East Timor
	
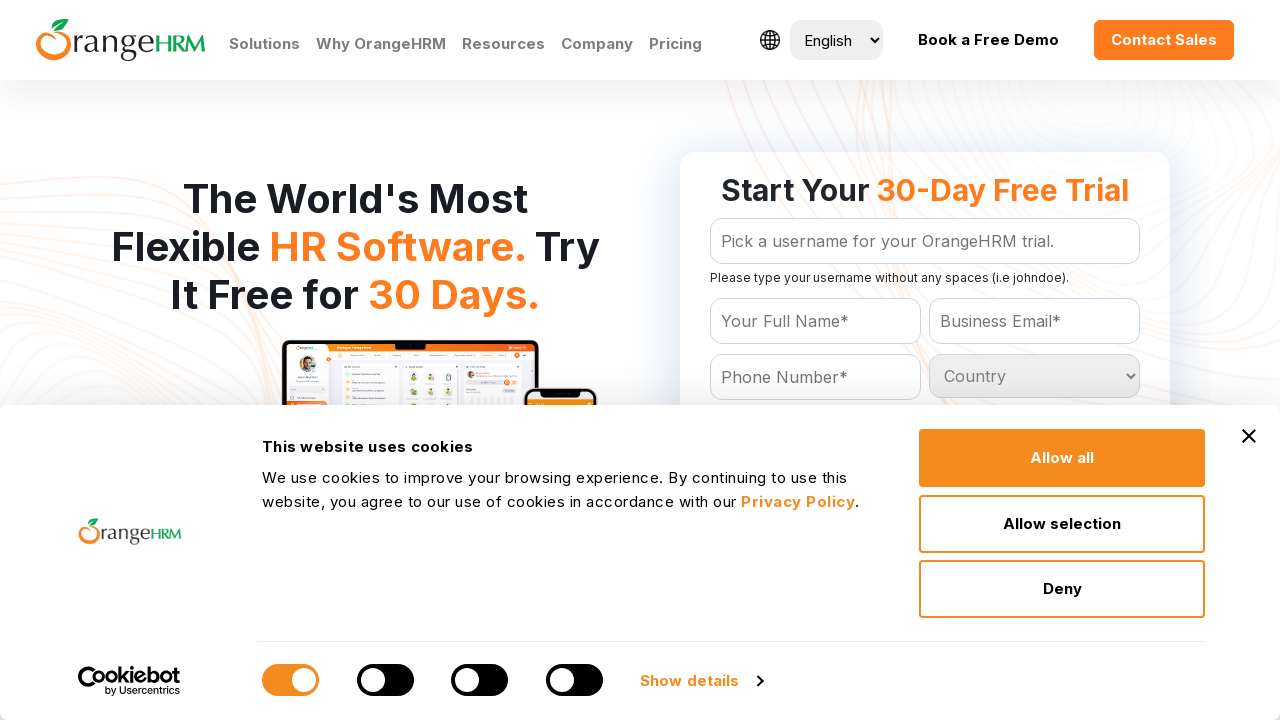

Retrieved text content from country option: Ecuador
	
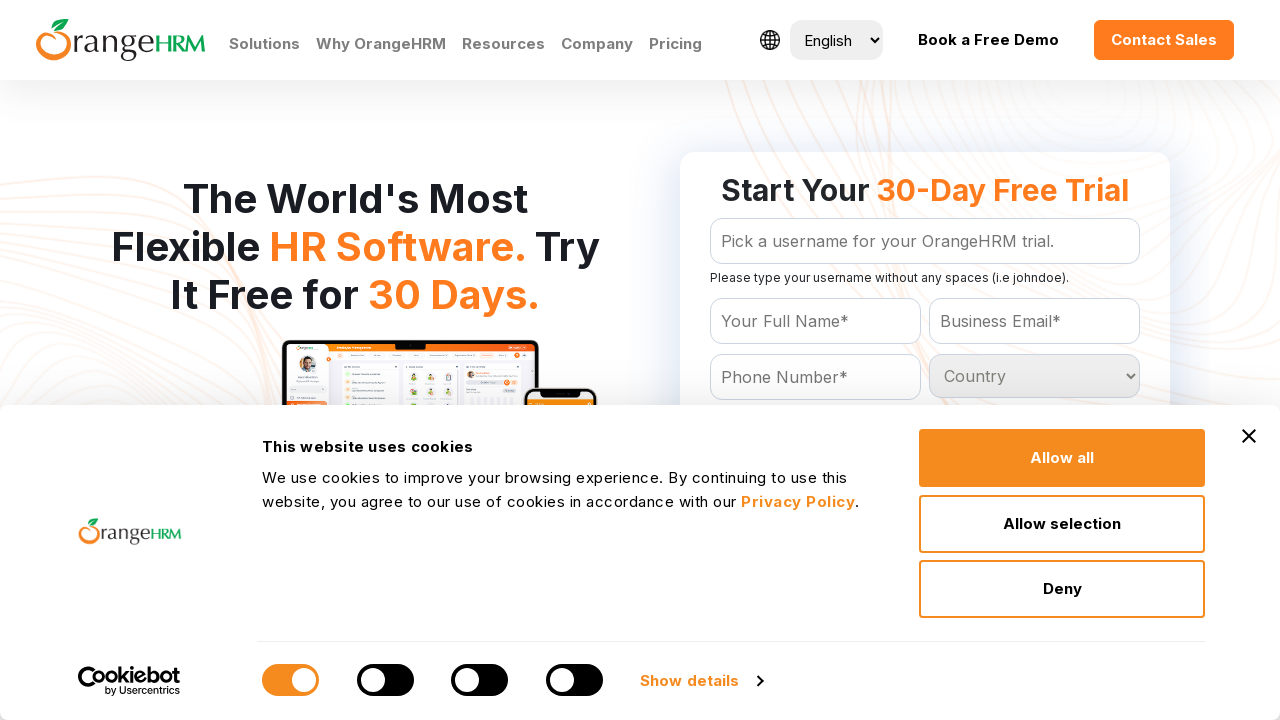

Retrieved text content from country option: Egypt
	
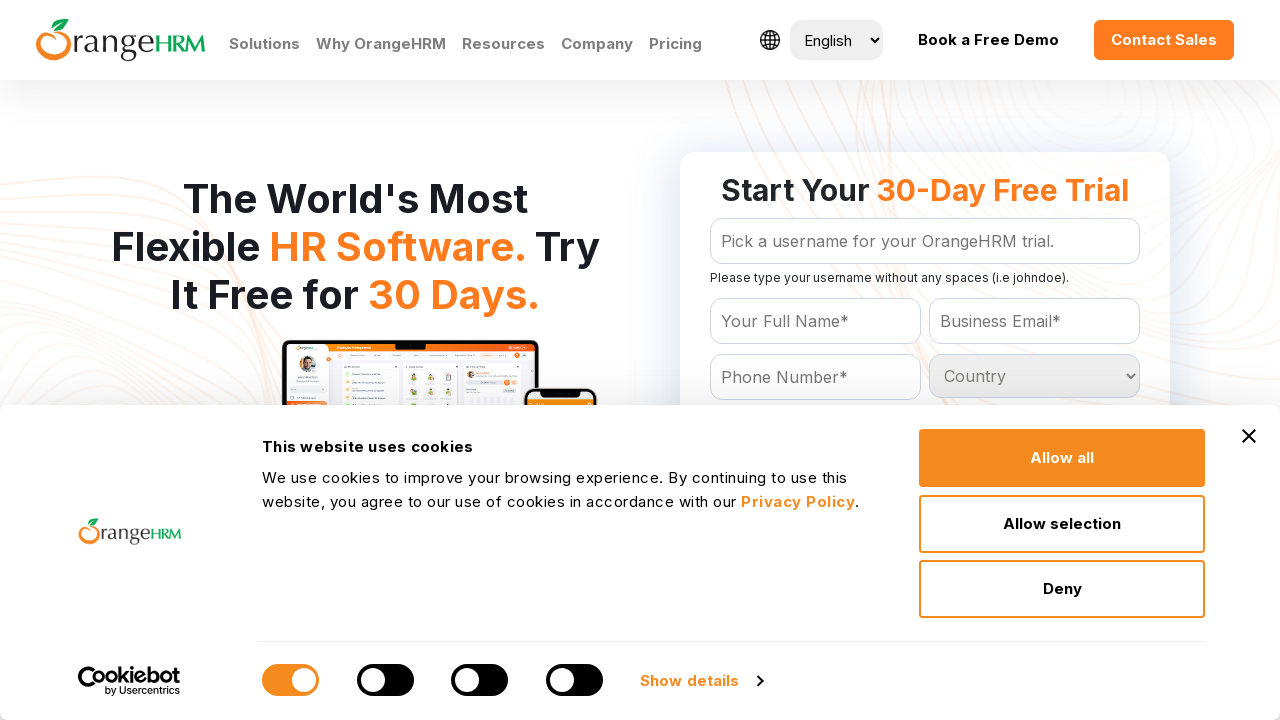

Retrieved text content from country option: El Salvador
	
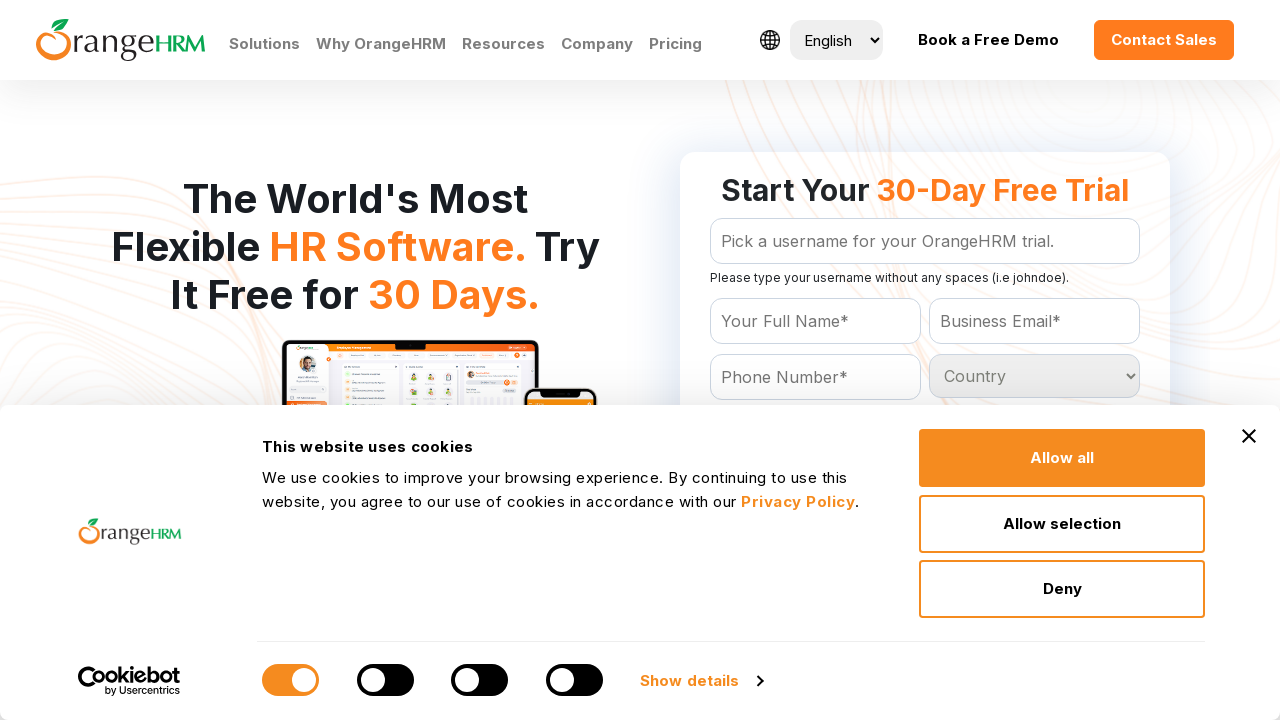

Retrieved text content from country option: Equatorial Guinea
	
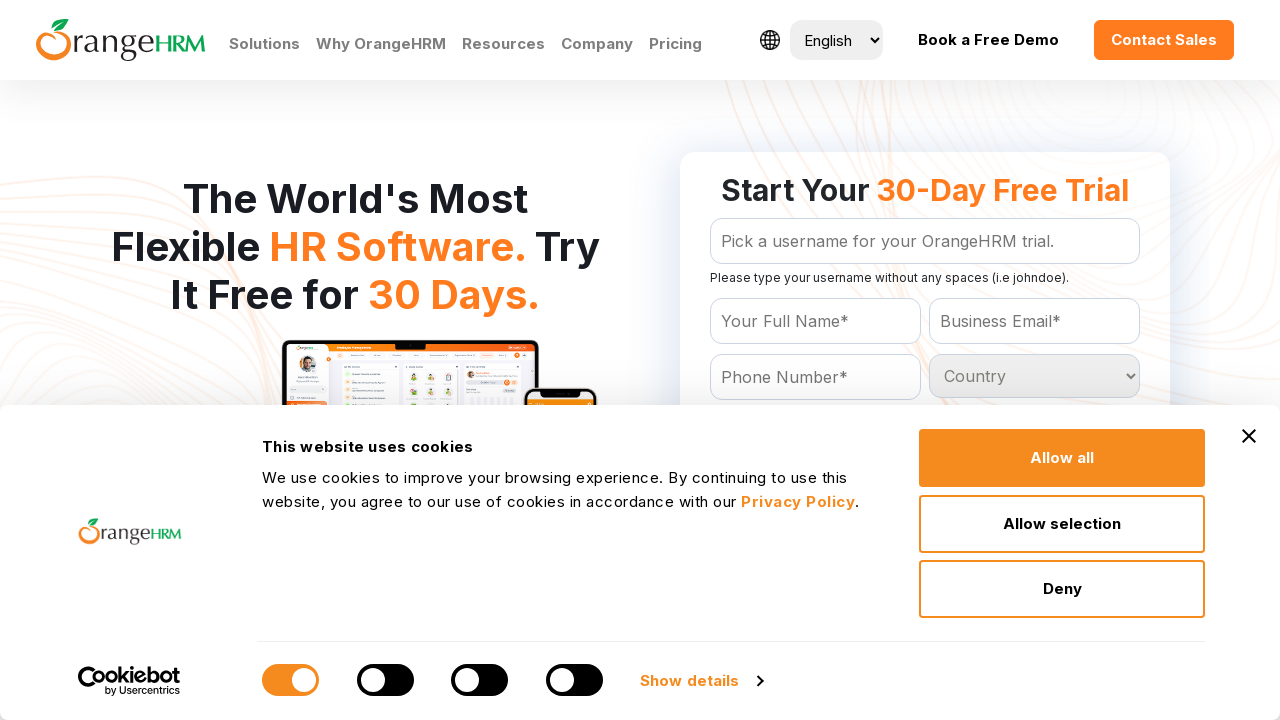

Retrieved text content from country option: Eritrea
	
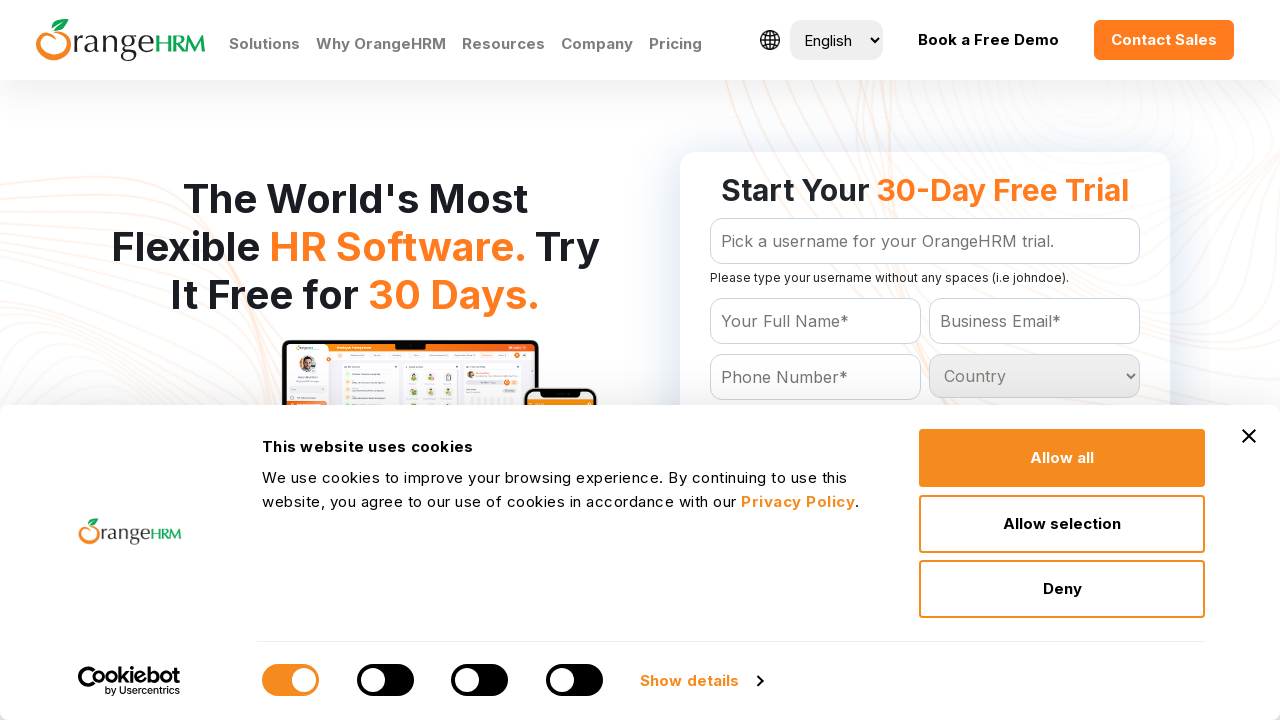

Retrieved text content from country option: Estonia
	
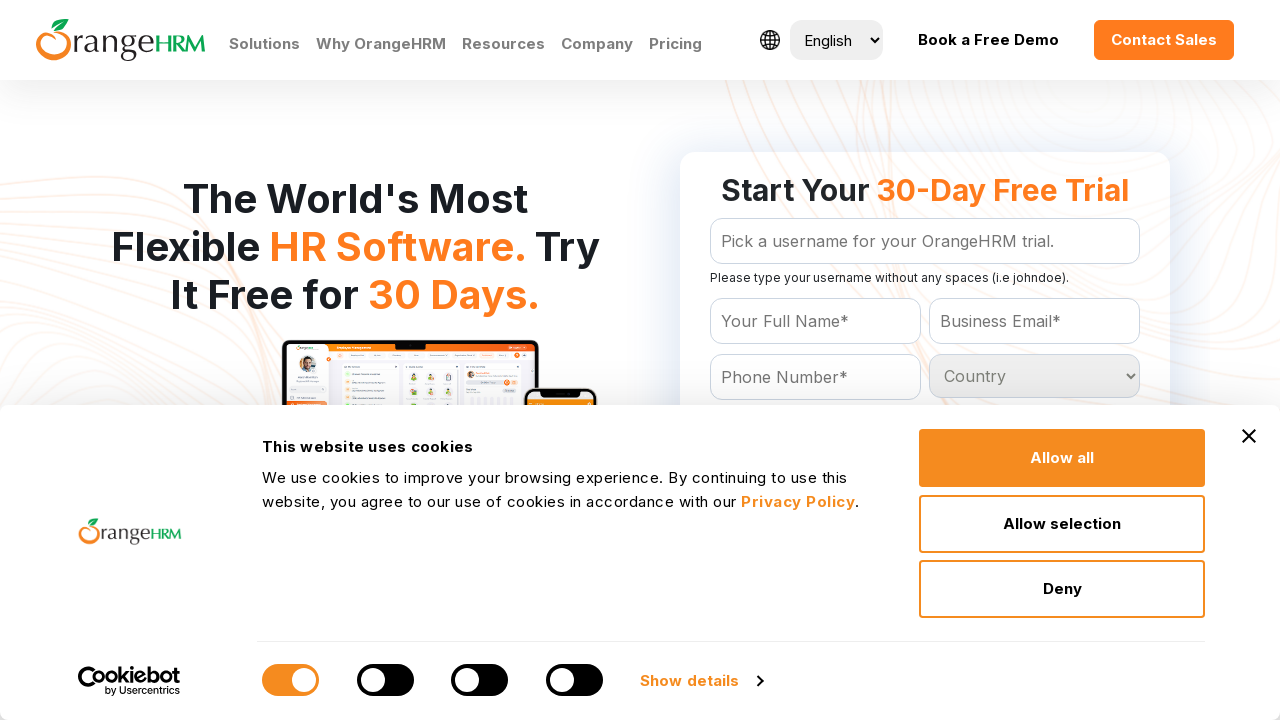

Retrieved text content from country option: Ethiopia
	
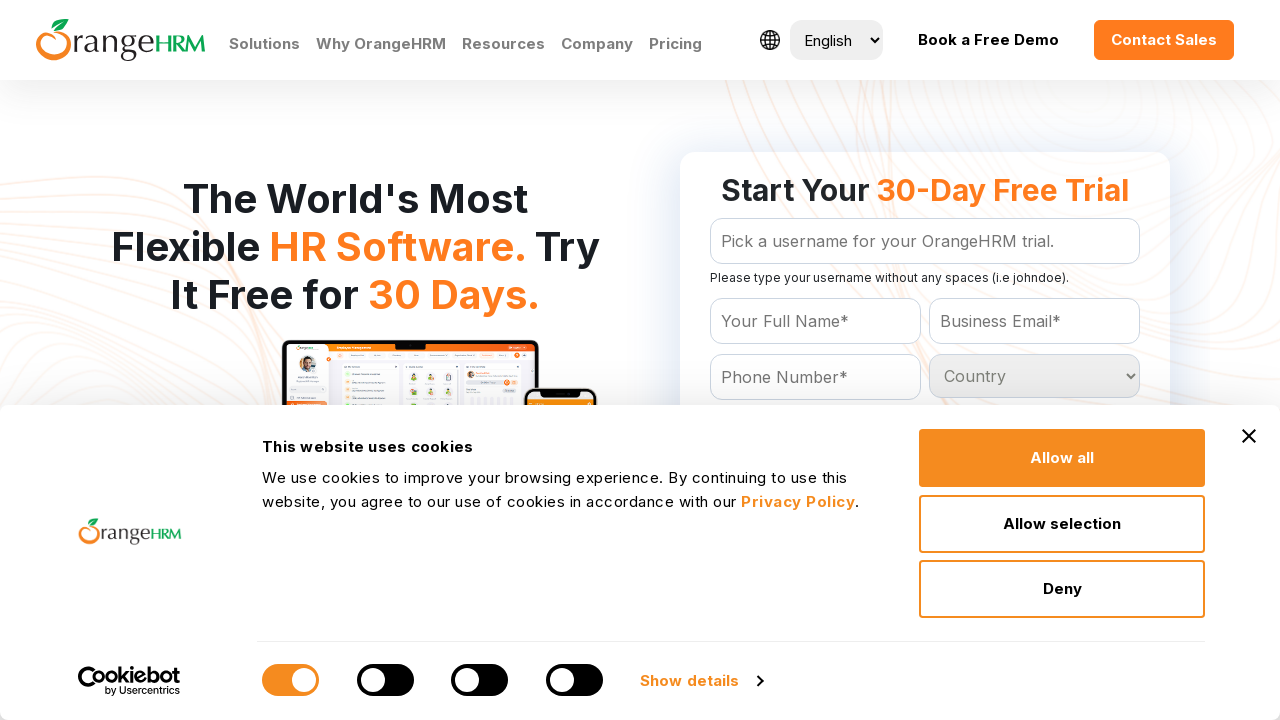

Retrieved text content from country option: Falkland Islands (Malvinas)
	
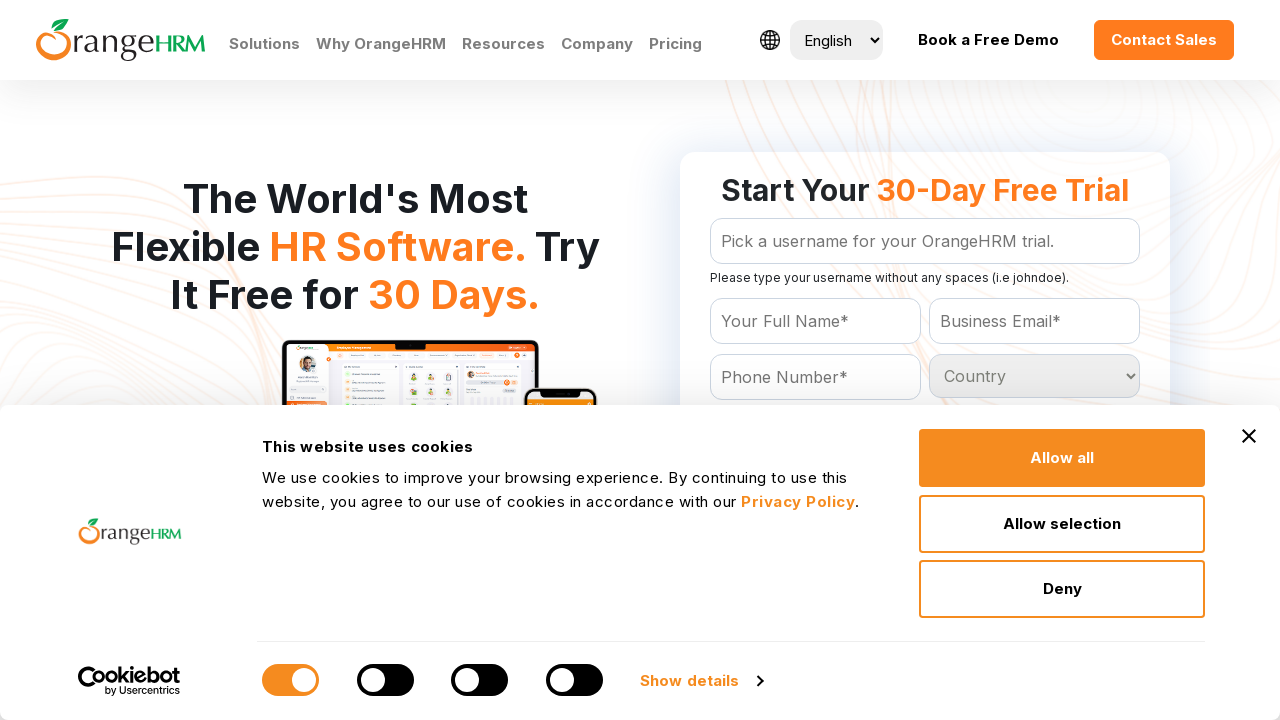

Retrieved text content from country option: Faroe Islands
	
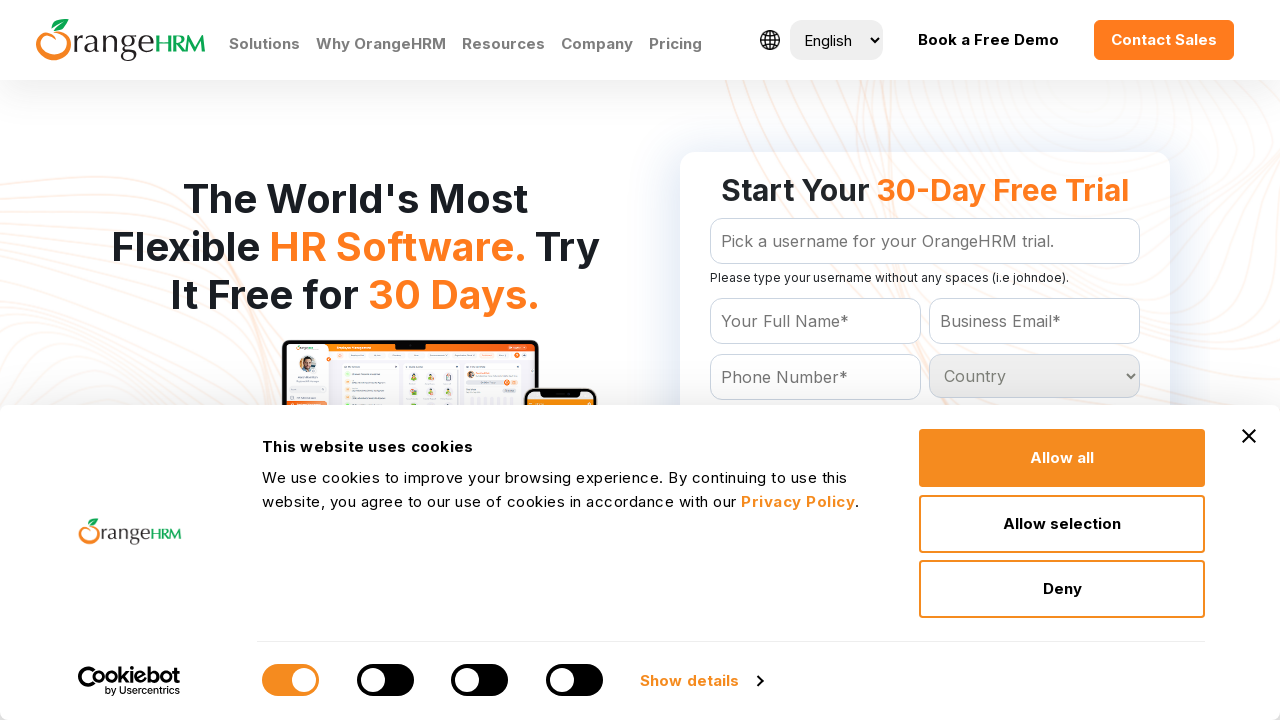

Retrieved text content from country option: Fiji
	
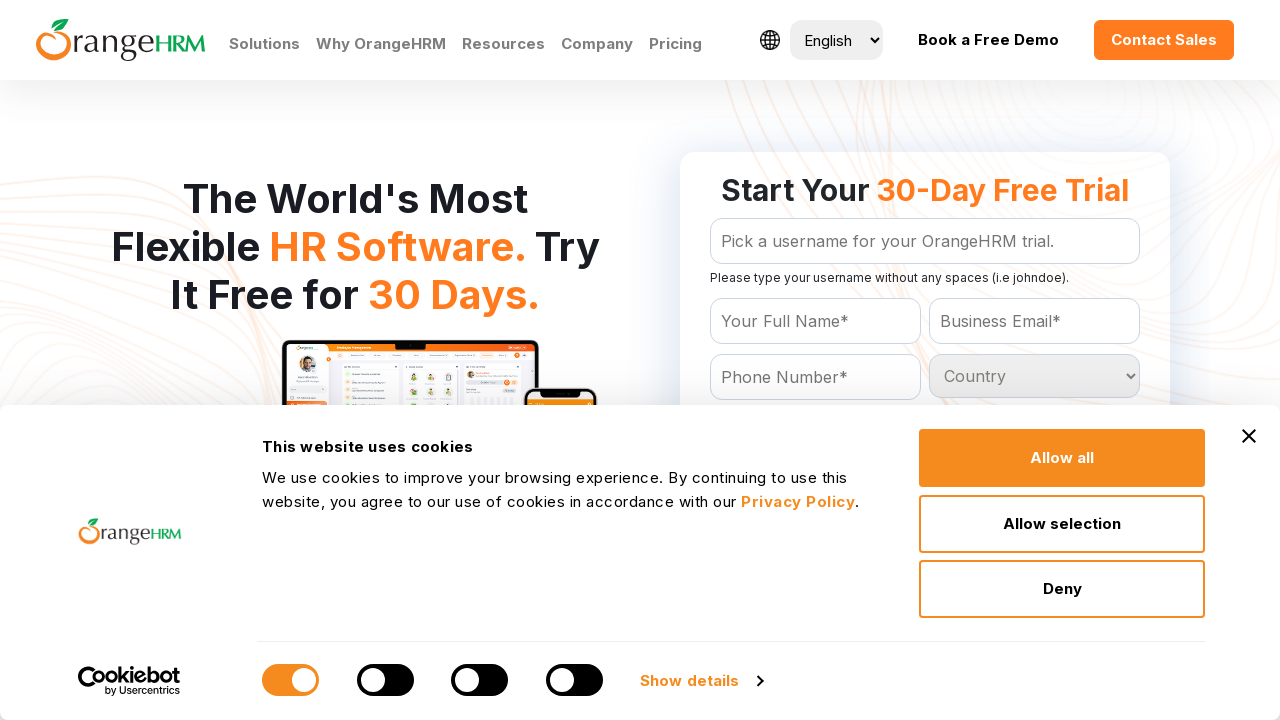

Retrieved text content from country option: Finland
	
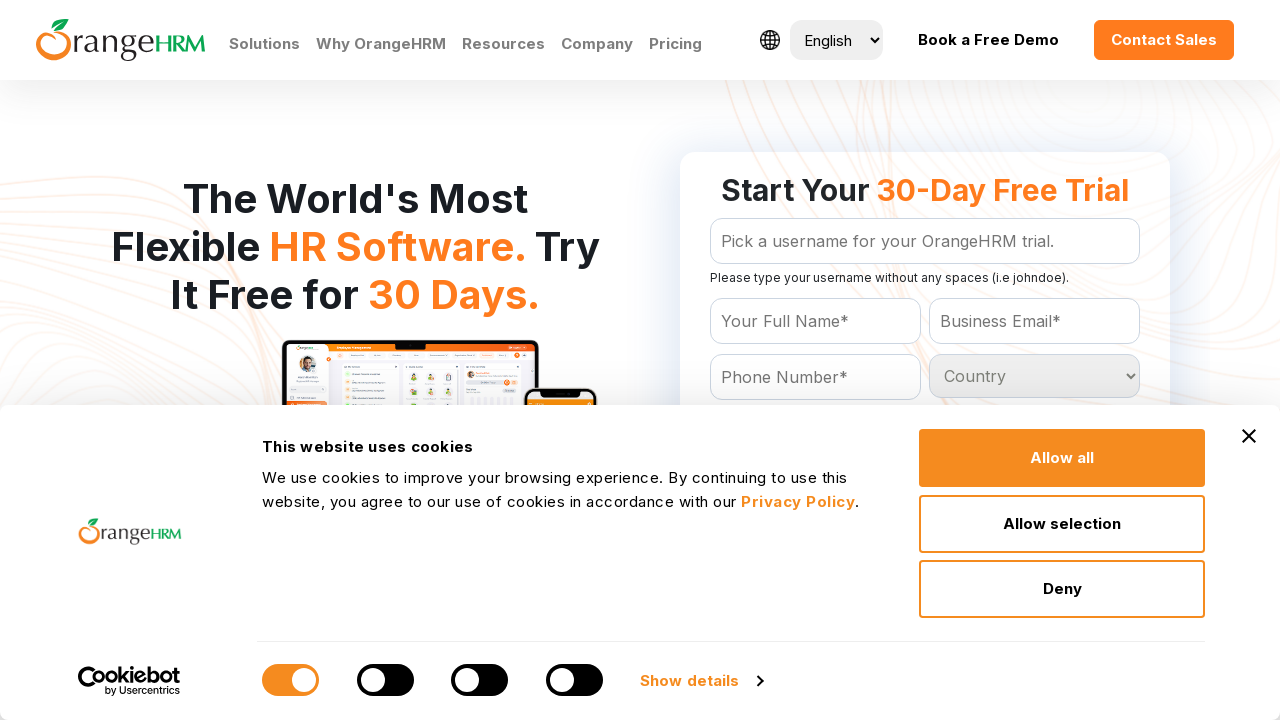

Retrieved text content from country option: France
	
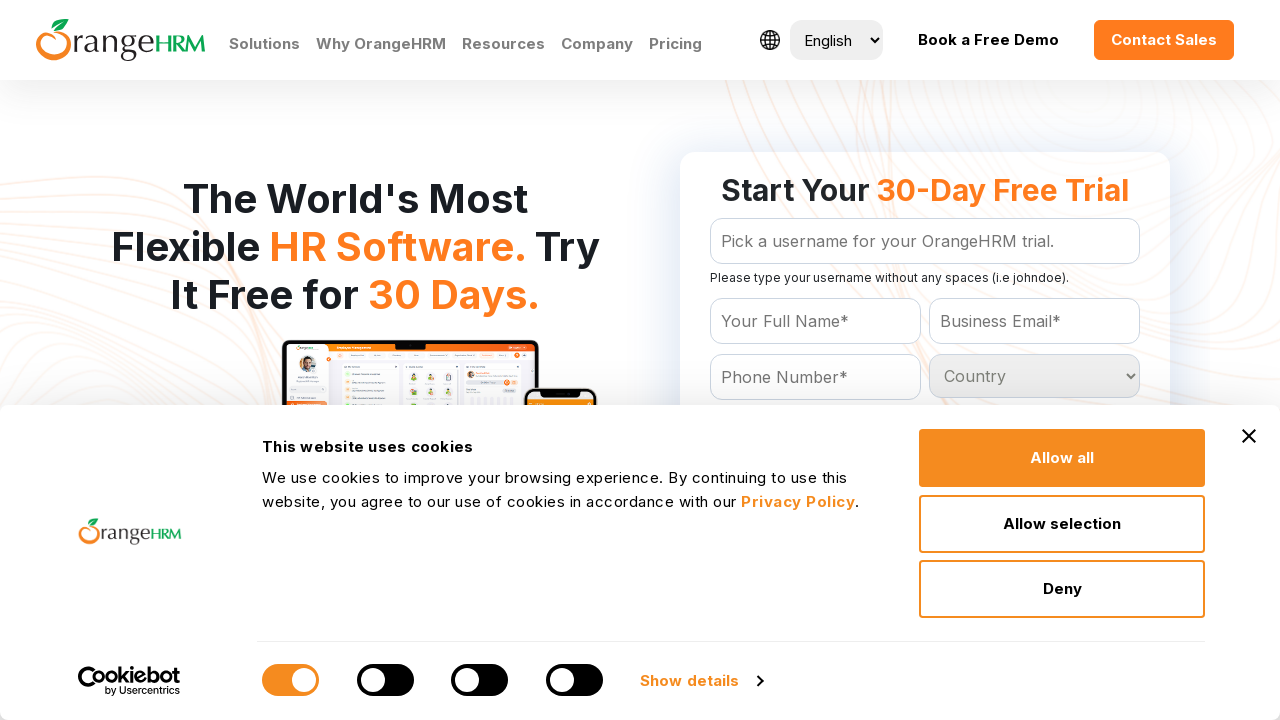

Retrieved text content from country option: French Guiana
	
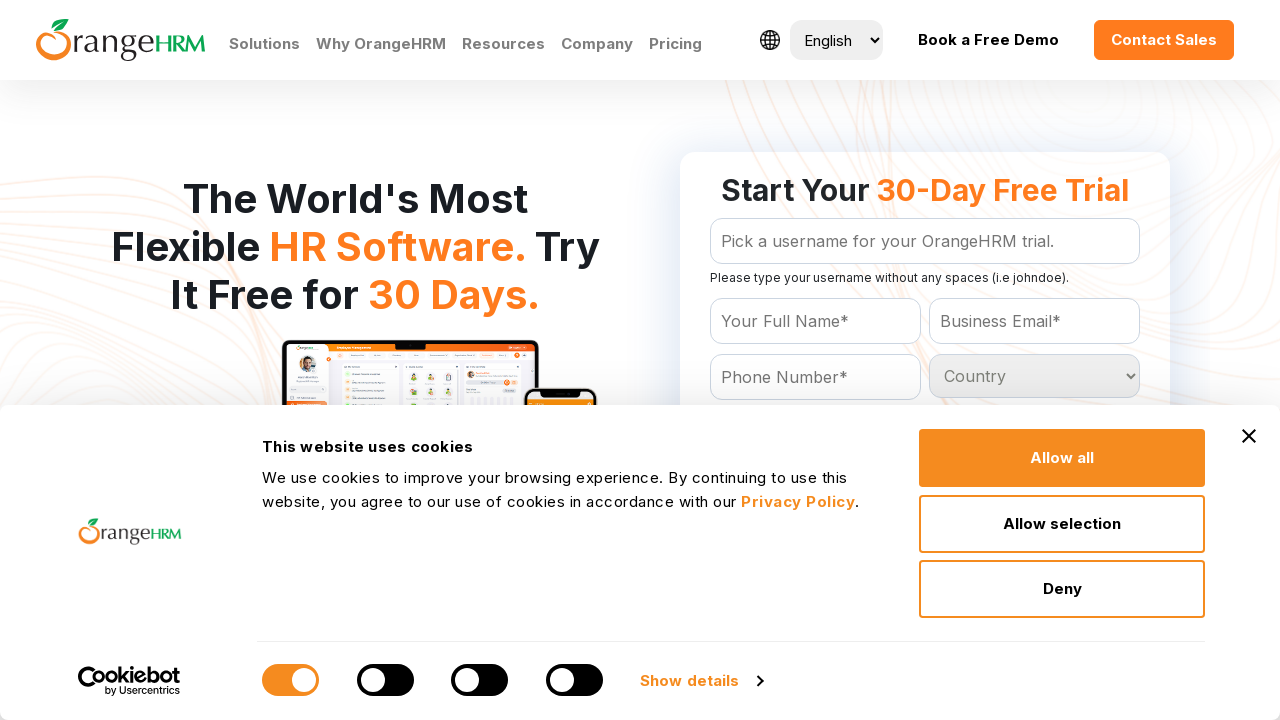

Retrieved text content from country option: French Polynesia
	
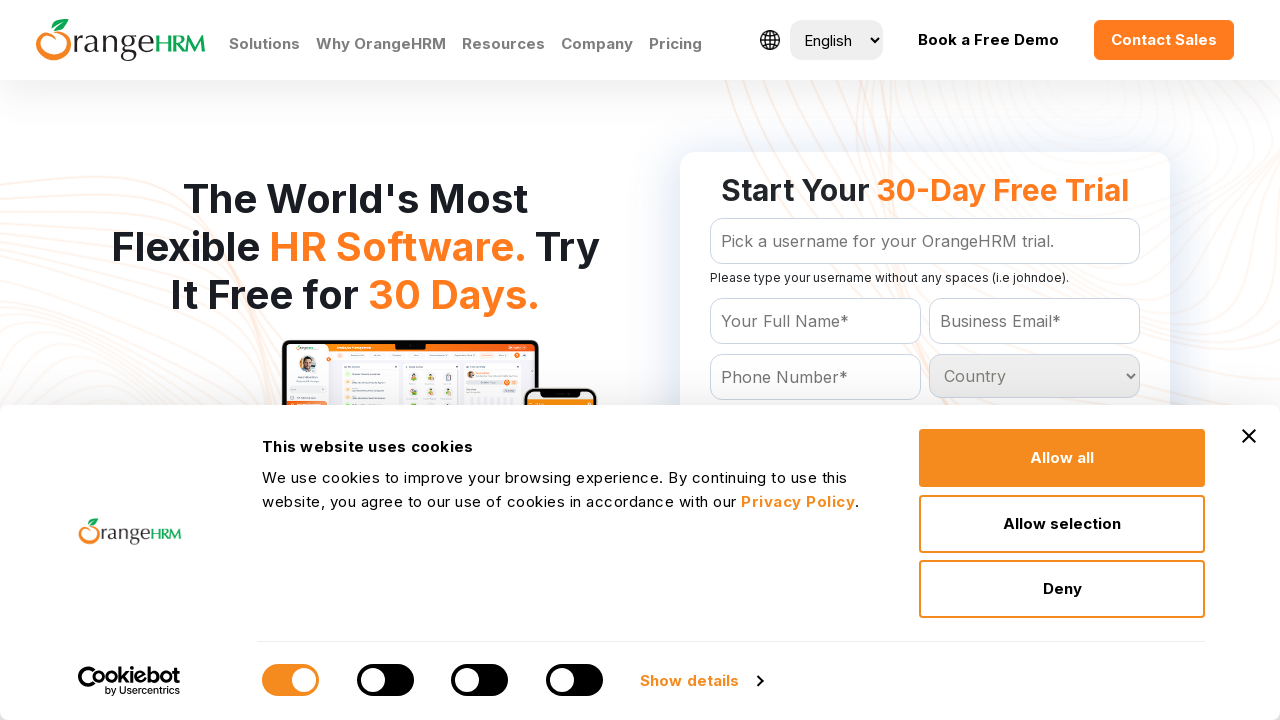

Retrieved text content from country option: French Southern Territories
	
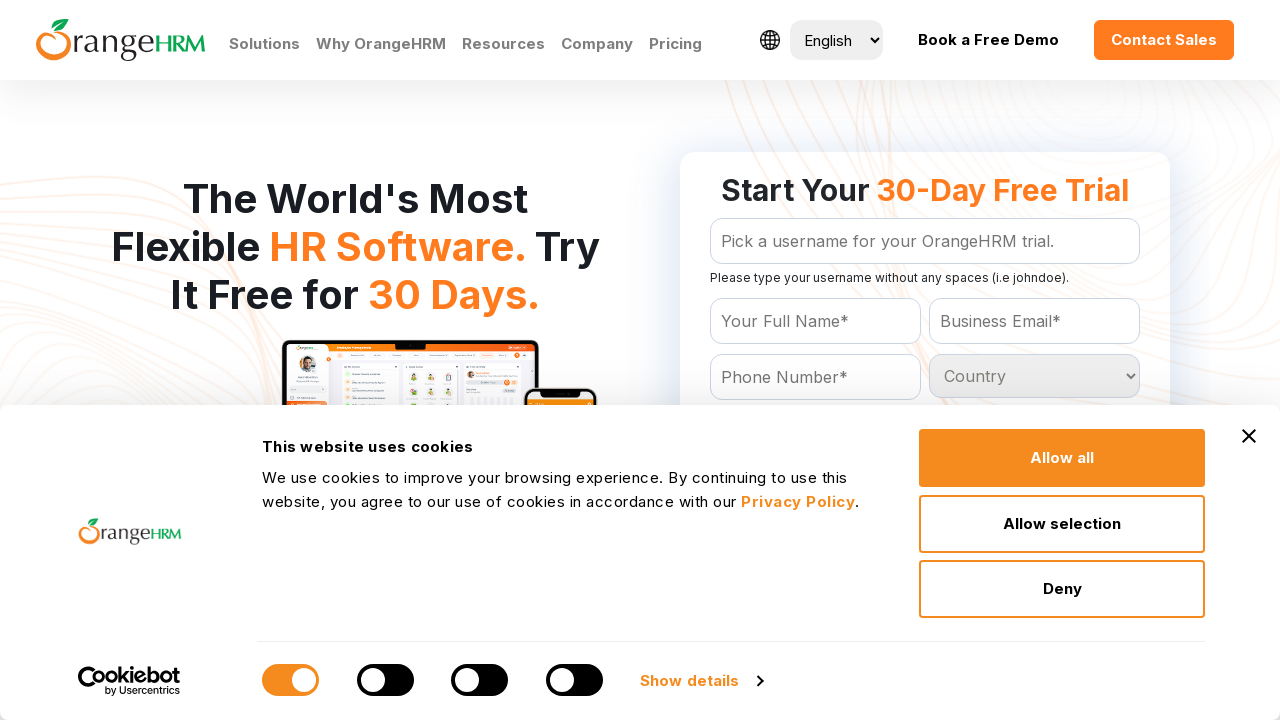

Retrieved text content from country option: Gabon
	
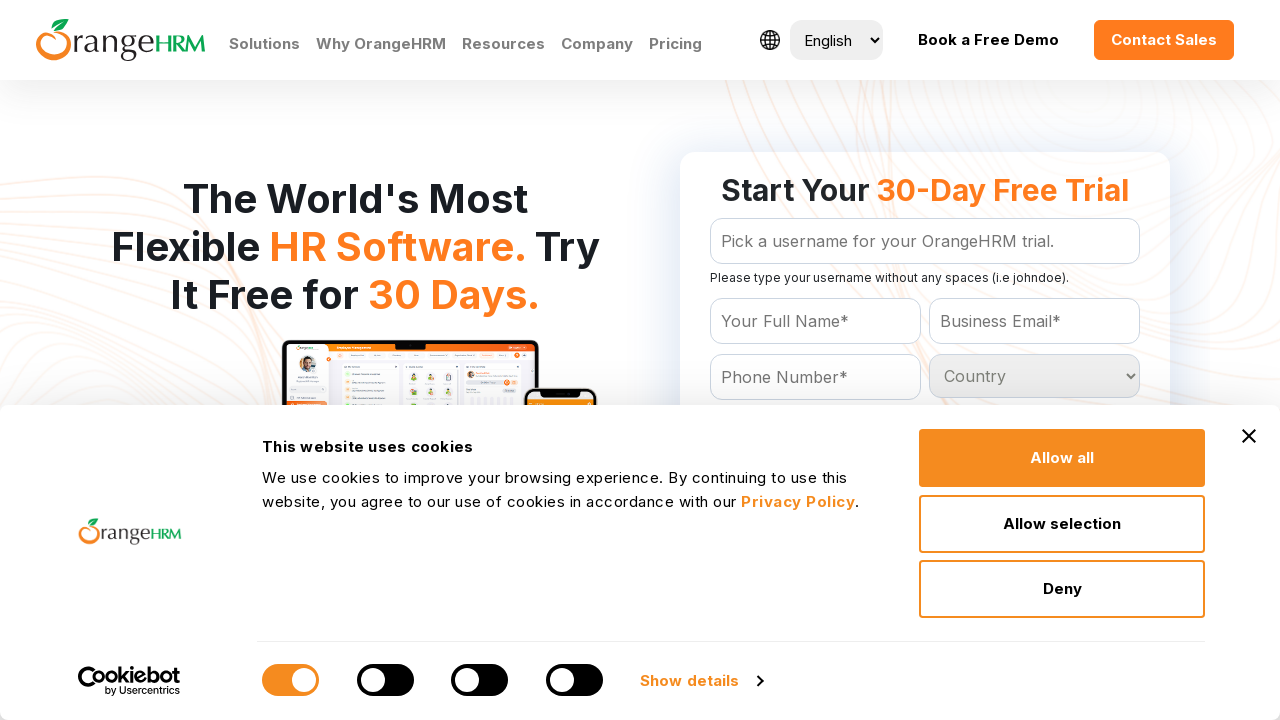

Retrieved text content from country option: Gambia
	
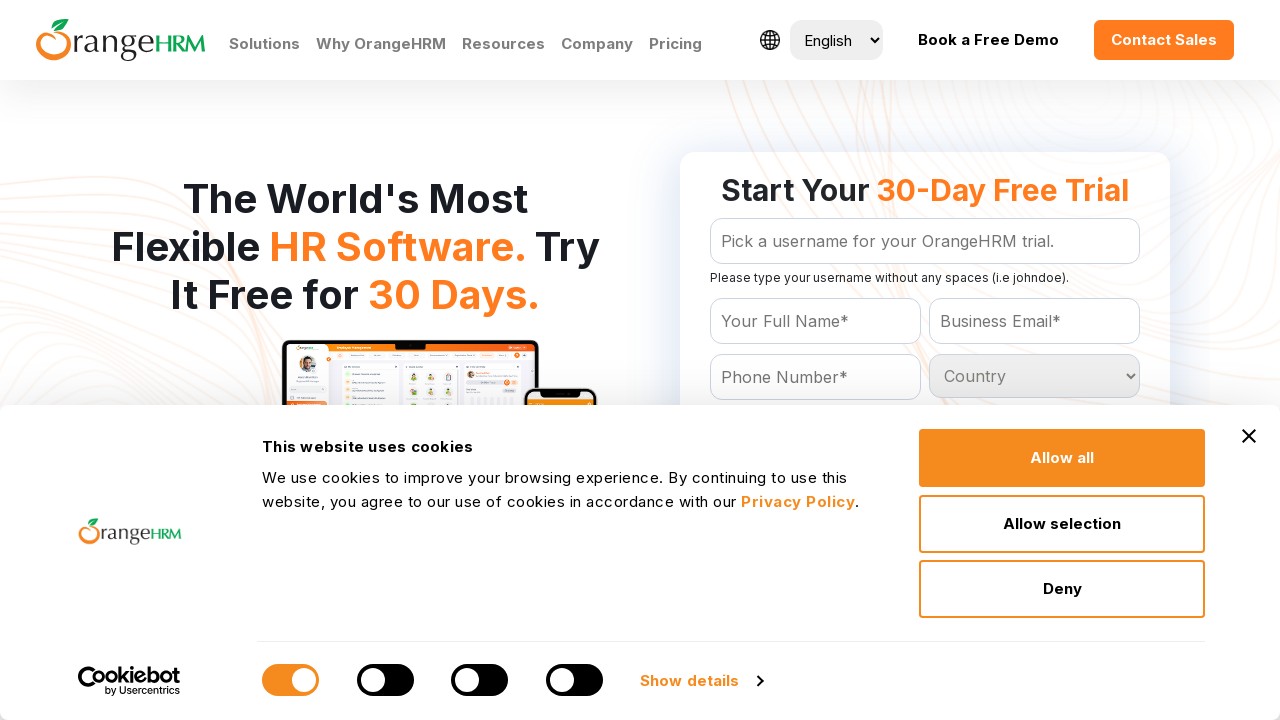

Retrieved text content from country option: Georgia
	
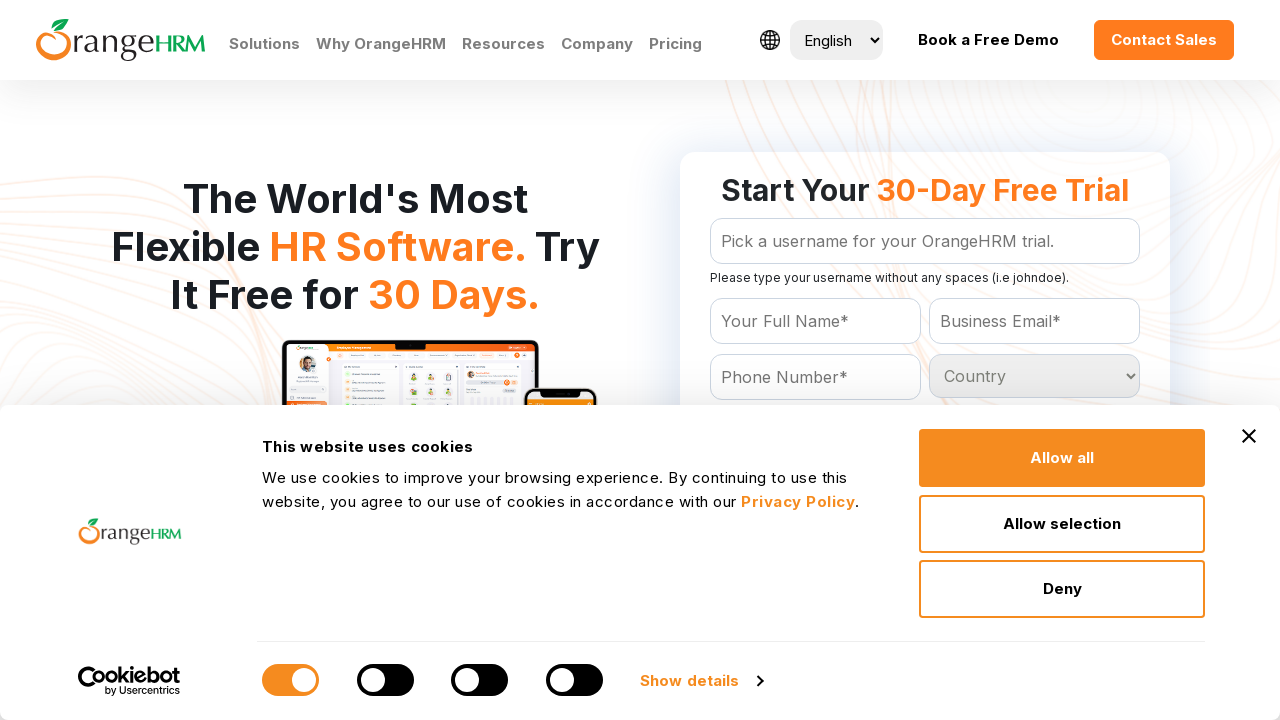

Retrieved text content from country option: Germany
	
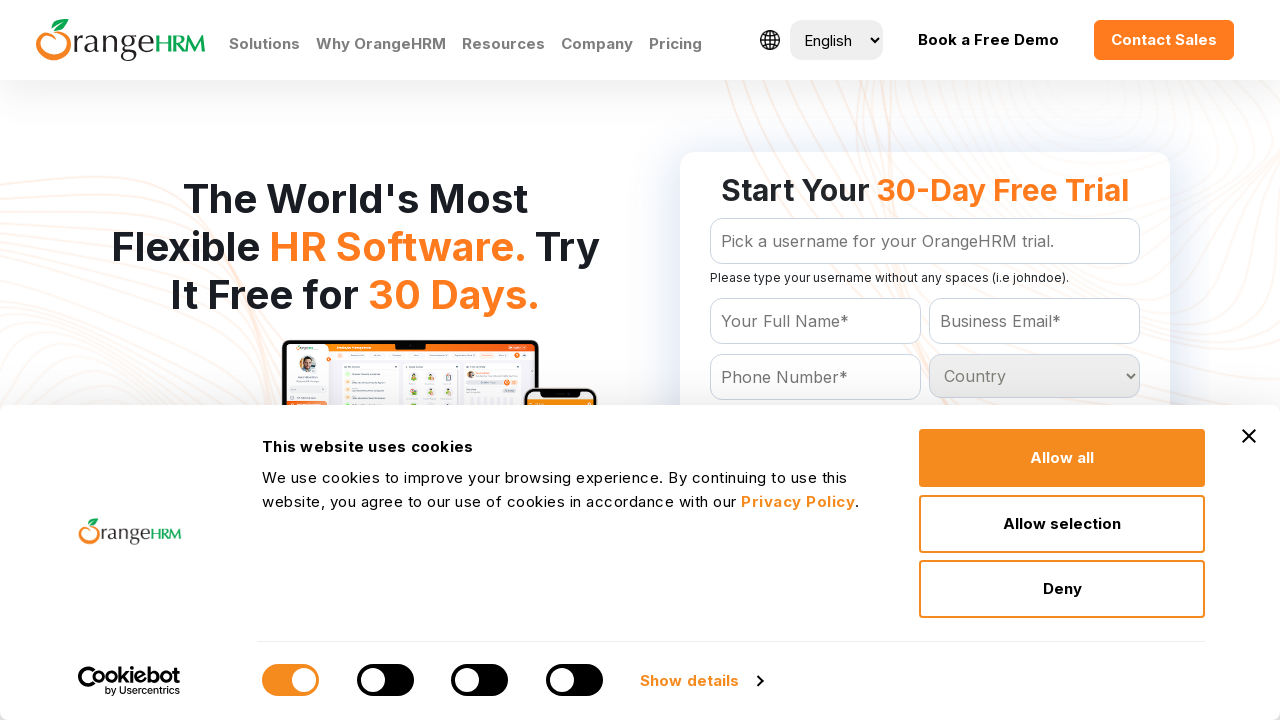

Retrieved text content from country option: Ghana
	
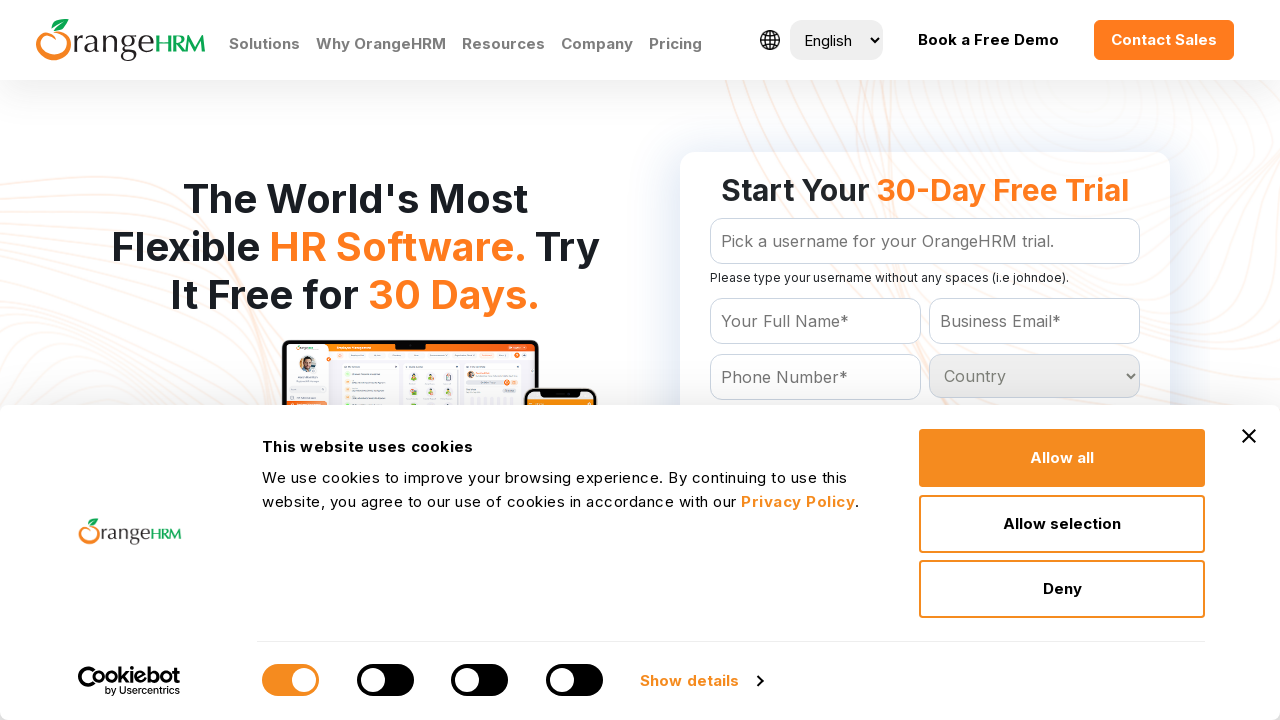

Retrieved text content from country option: Gibraltar
	
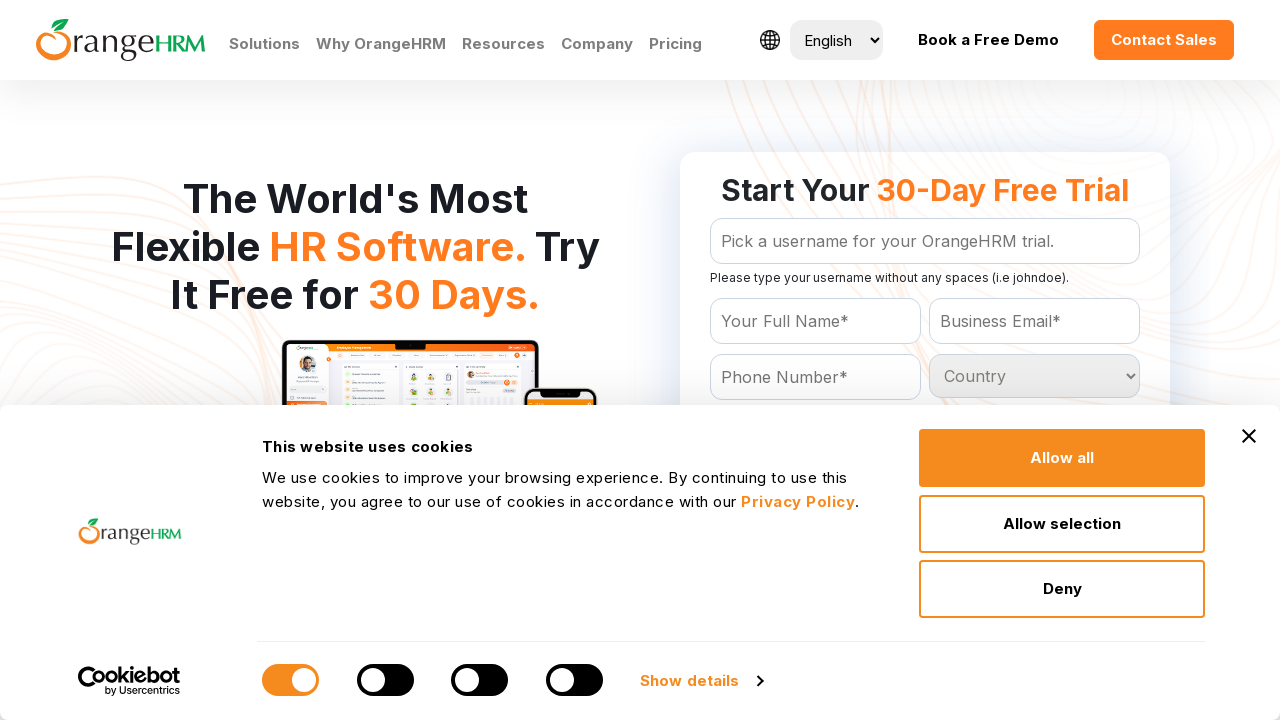

Retrieved text content from country option: Greece
	
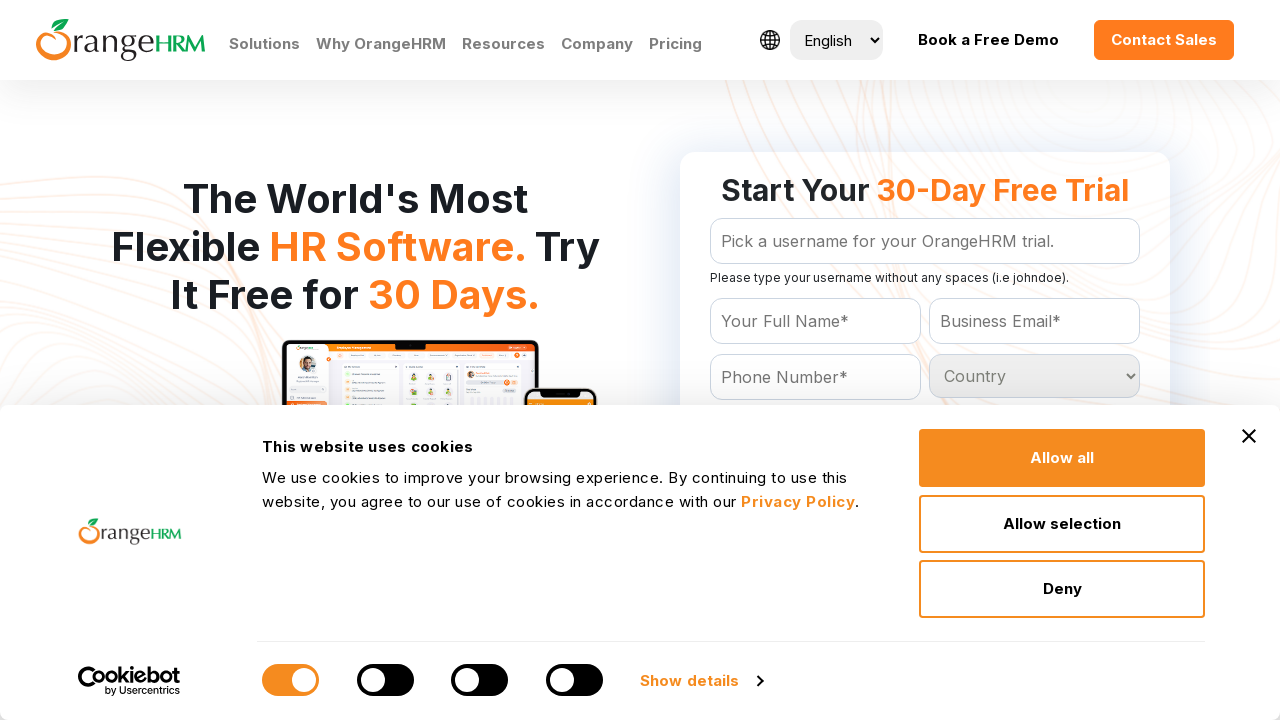

Retrieved text content from country option: Greenland
	
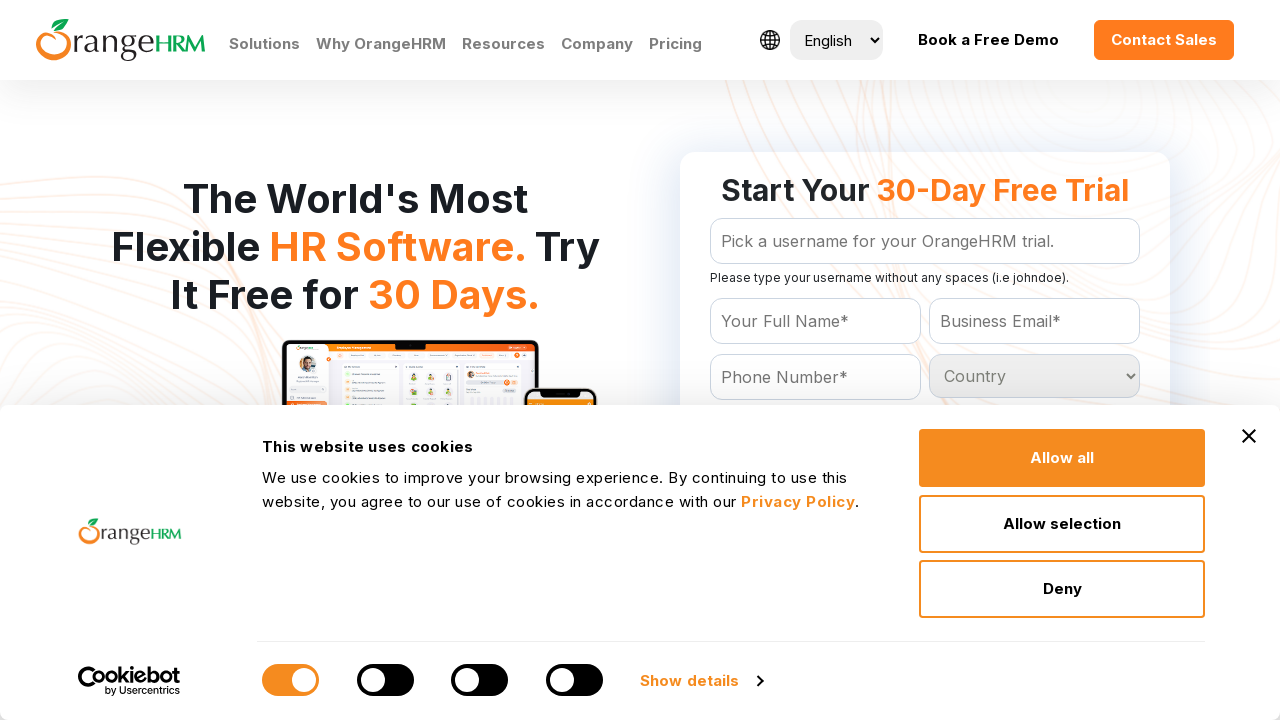

Retrieved text content from country option: Grenada
	
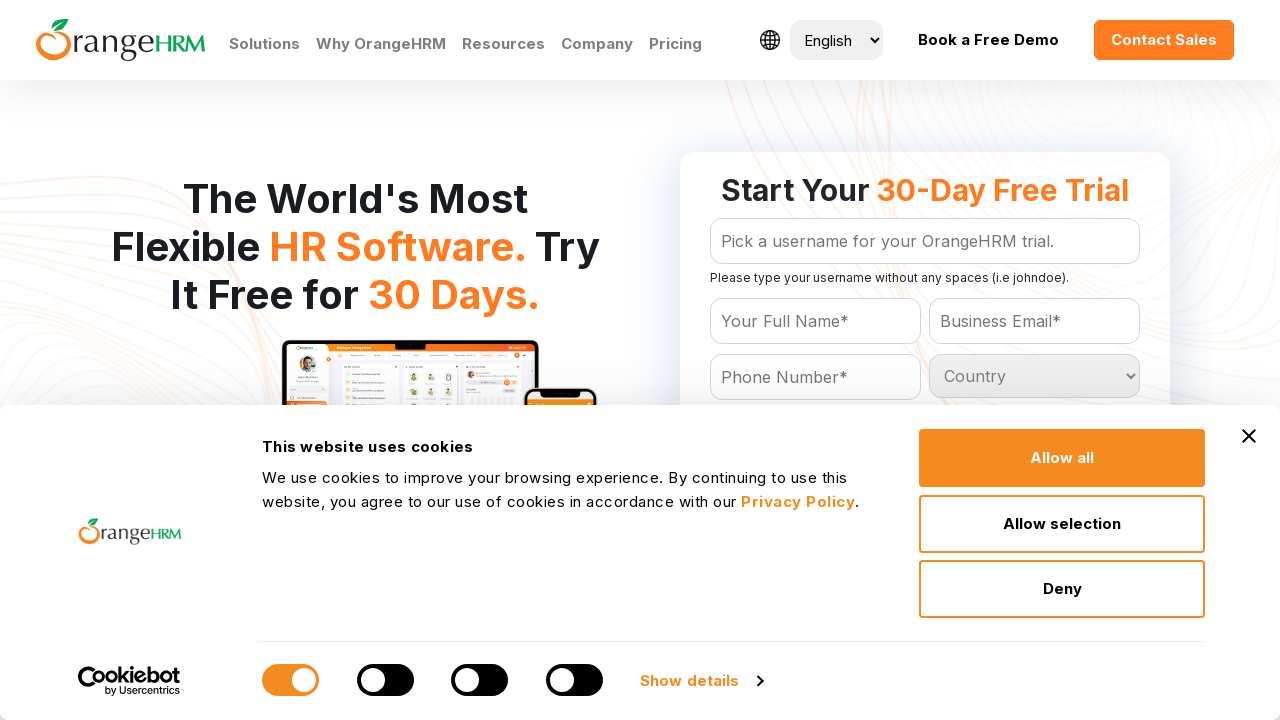

Retrieved text content from country option: Guadeloupe
	
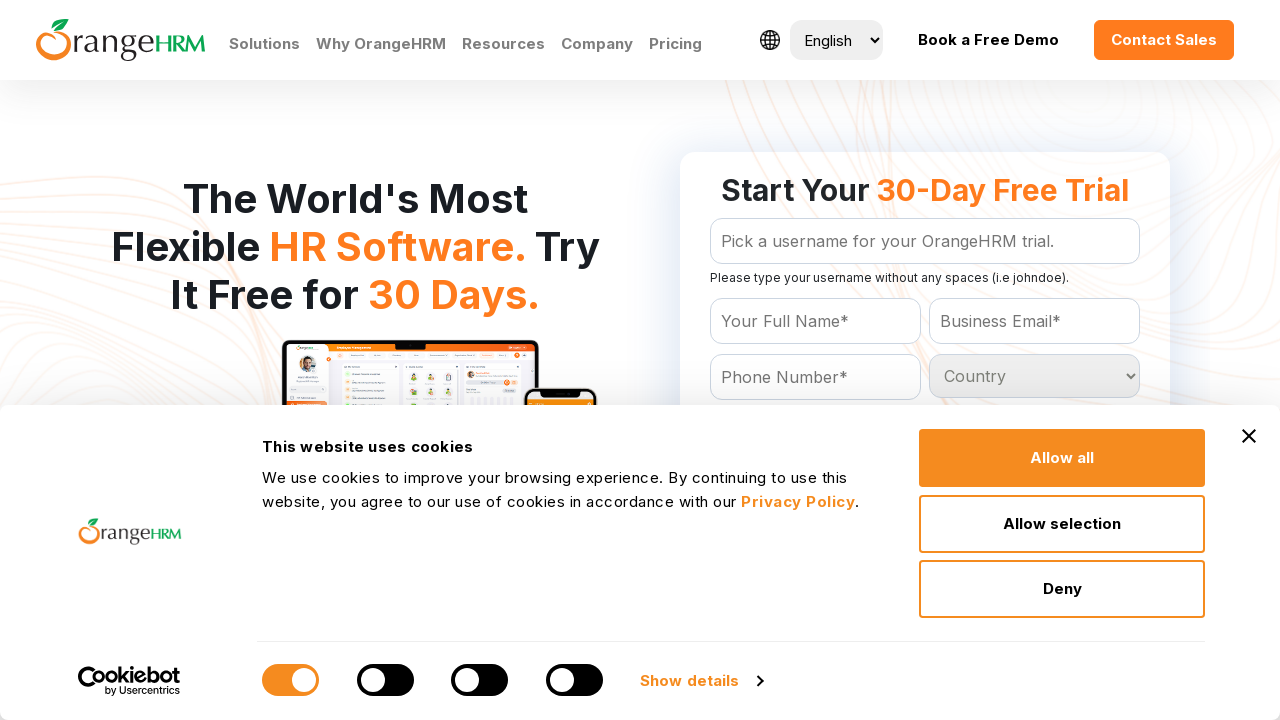

Retrieved text content from country option: Guam
	
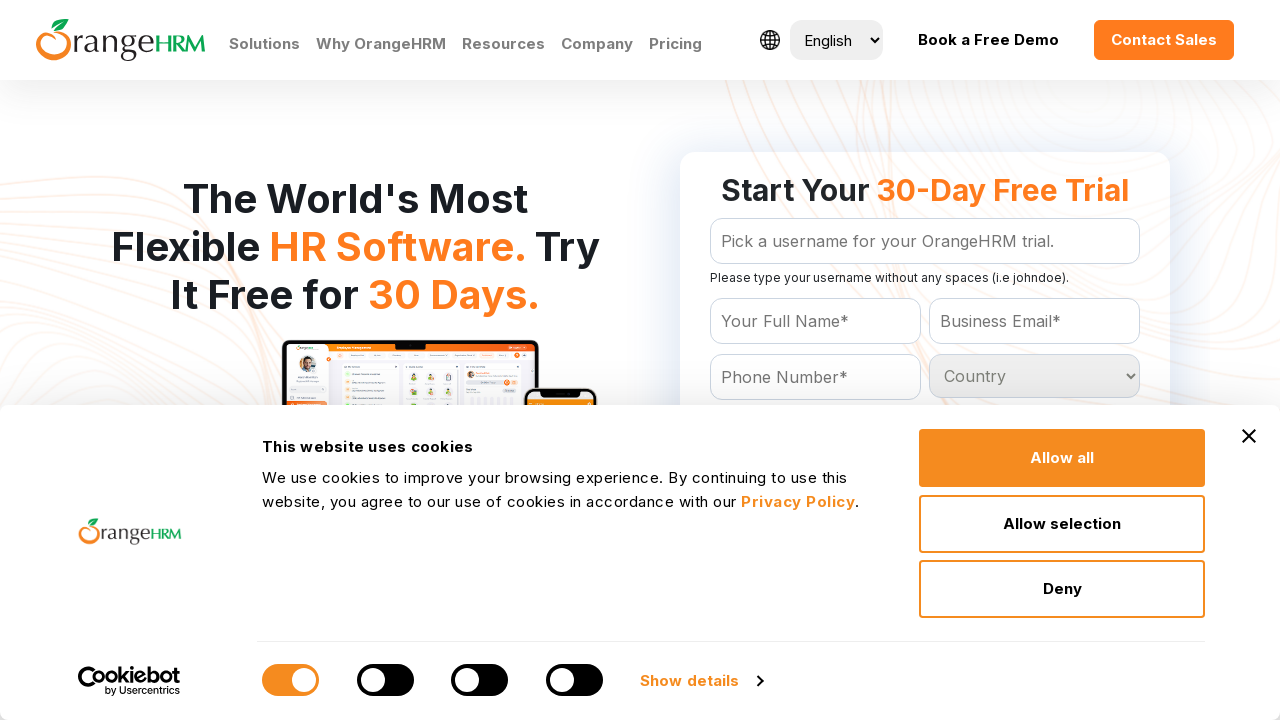

Retrieved text content from country option: Guatemala
	
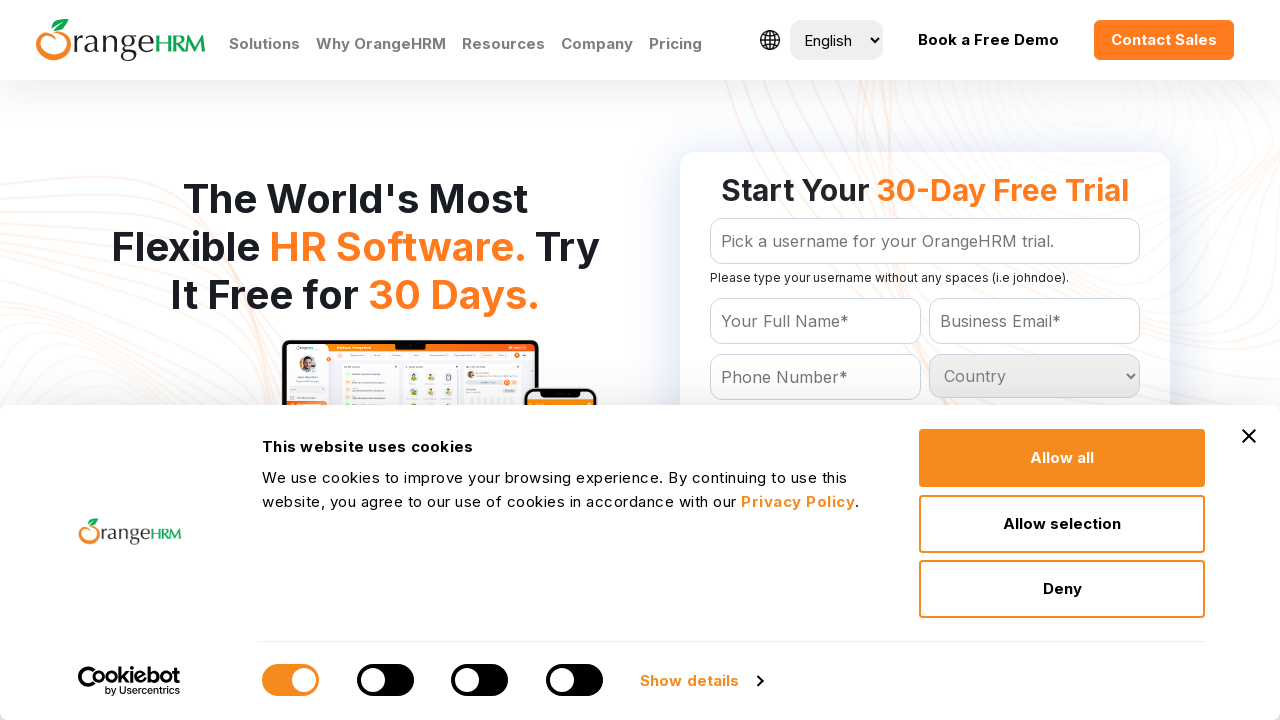

Retrieved text content from country option: Guinea
	
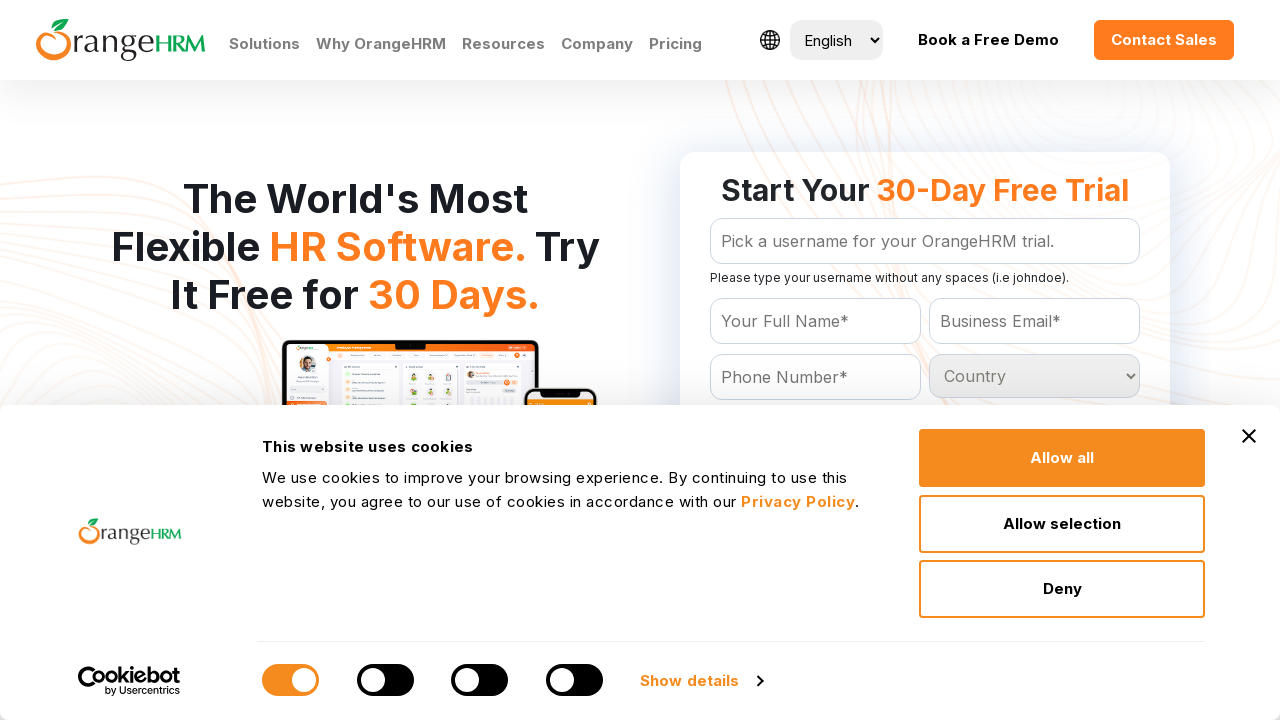

Retrieved text content from country option: Guinea-bissau
	
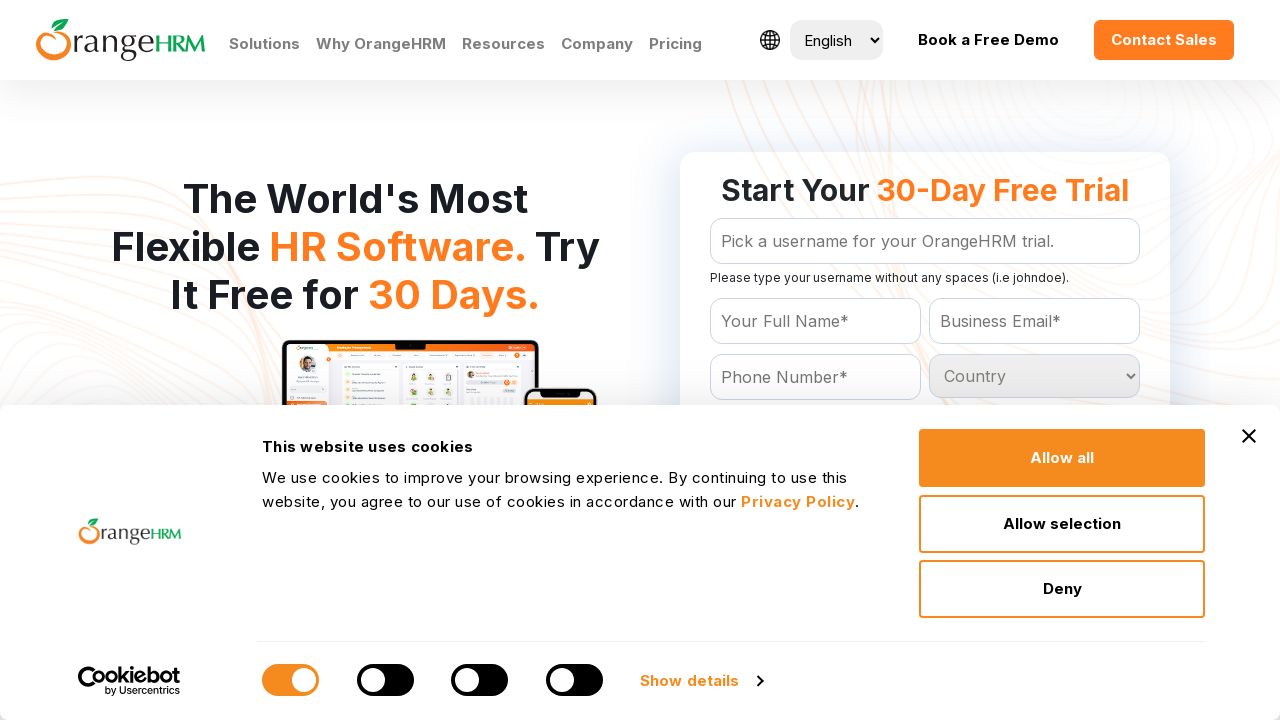

Retrieved text content from country option: Guyana
	
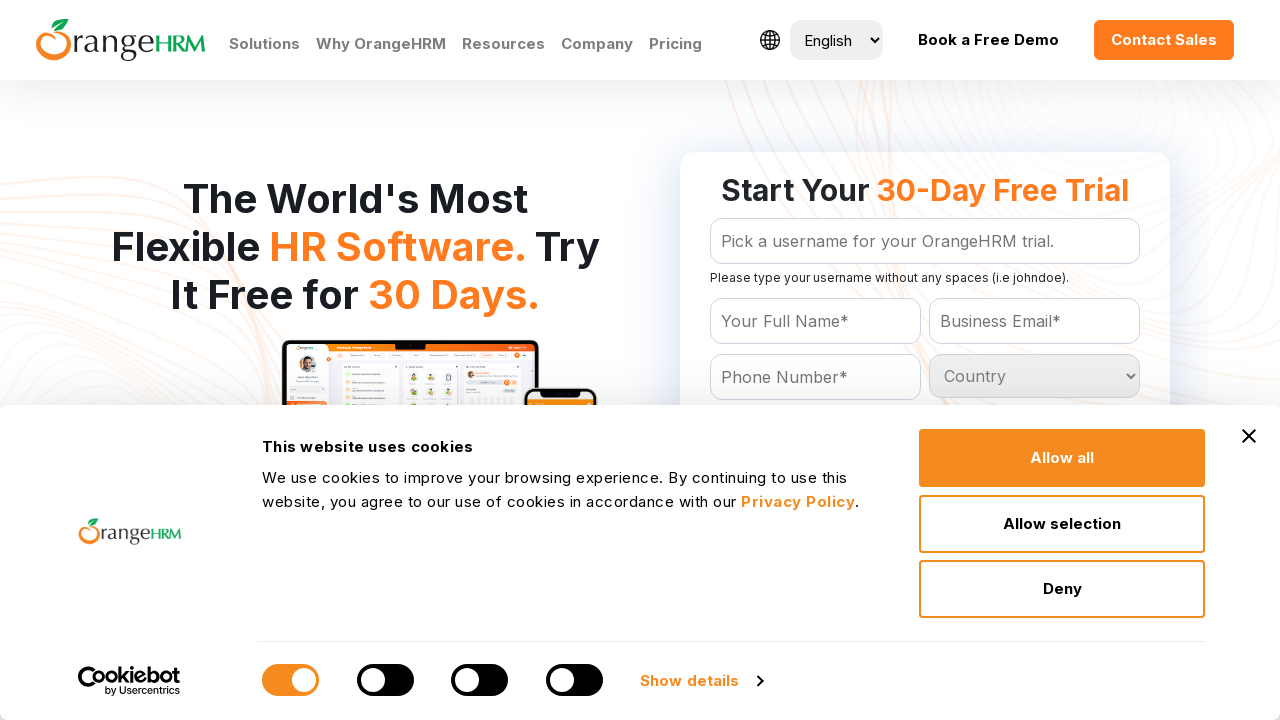

Retrieved text content from country option: Haiti
	
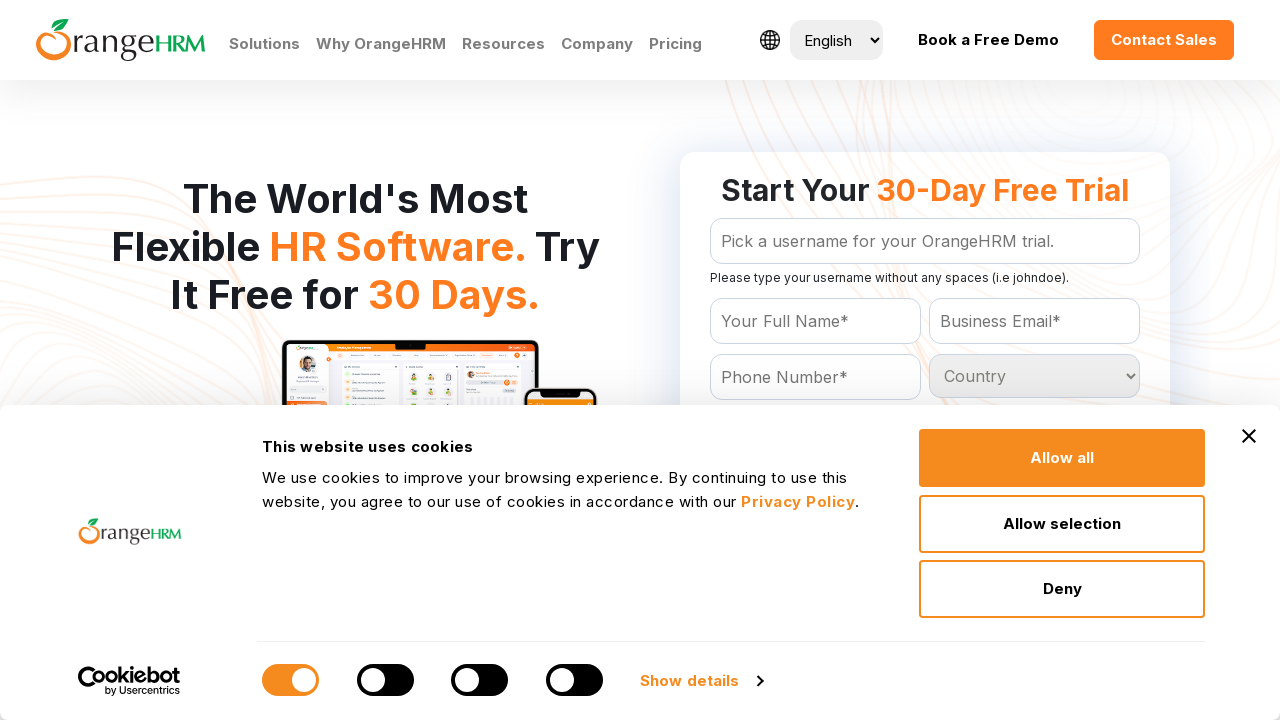

Retrieved text content from country option: Heard and Mc Donald Islands
	
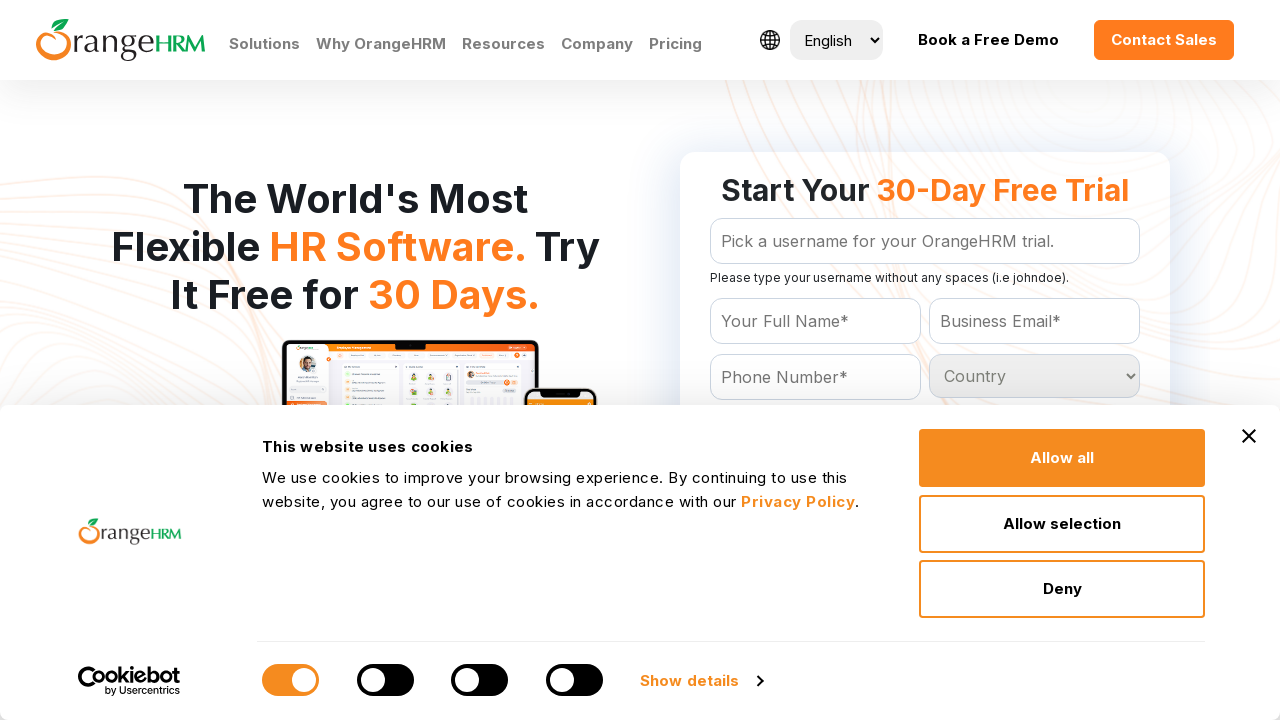

Retrieved text content from country option: Honduras
	
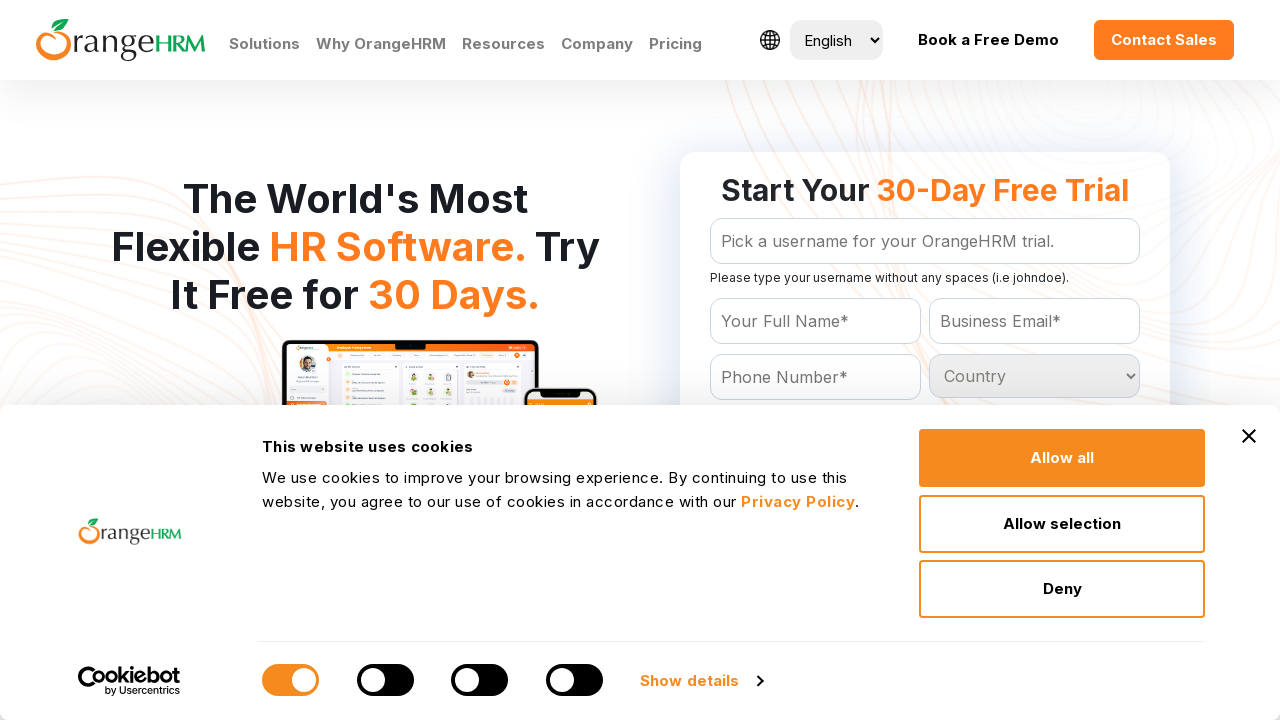

Retrieved text content from country option: Hong Kong
	
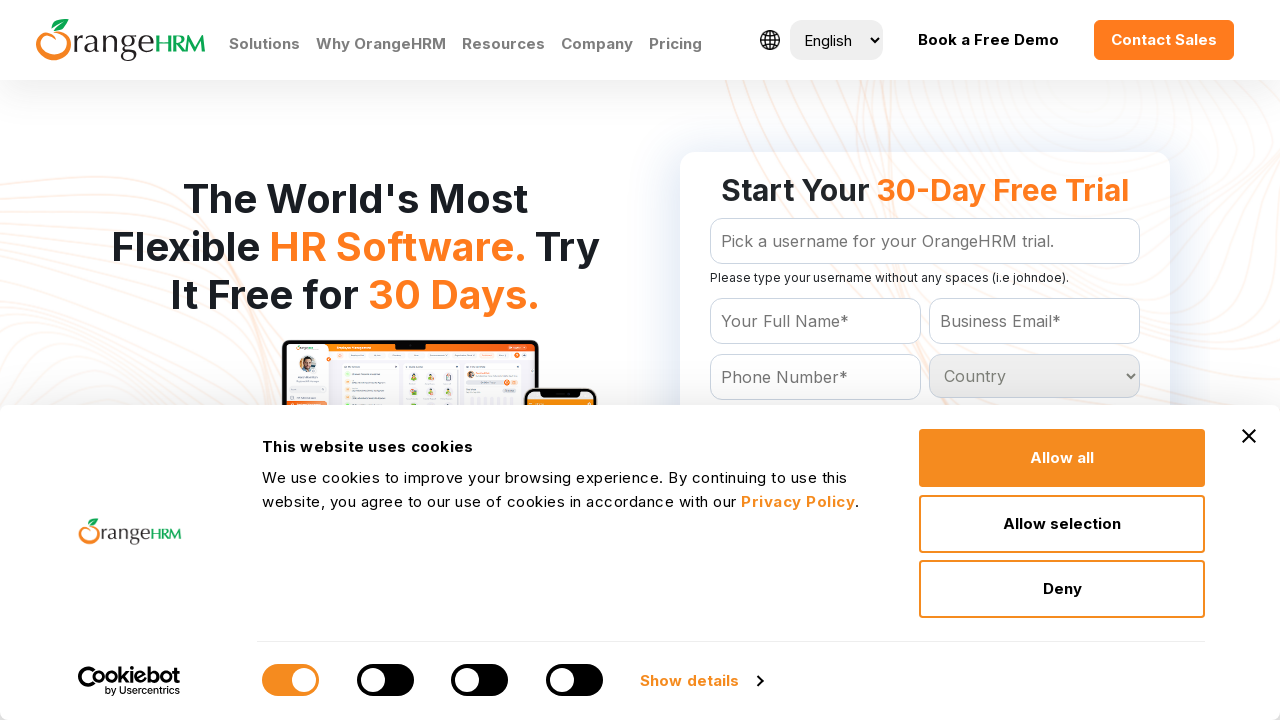

Retrieved text content from country option: Hungary
	
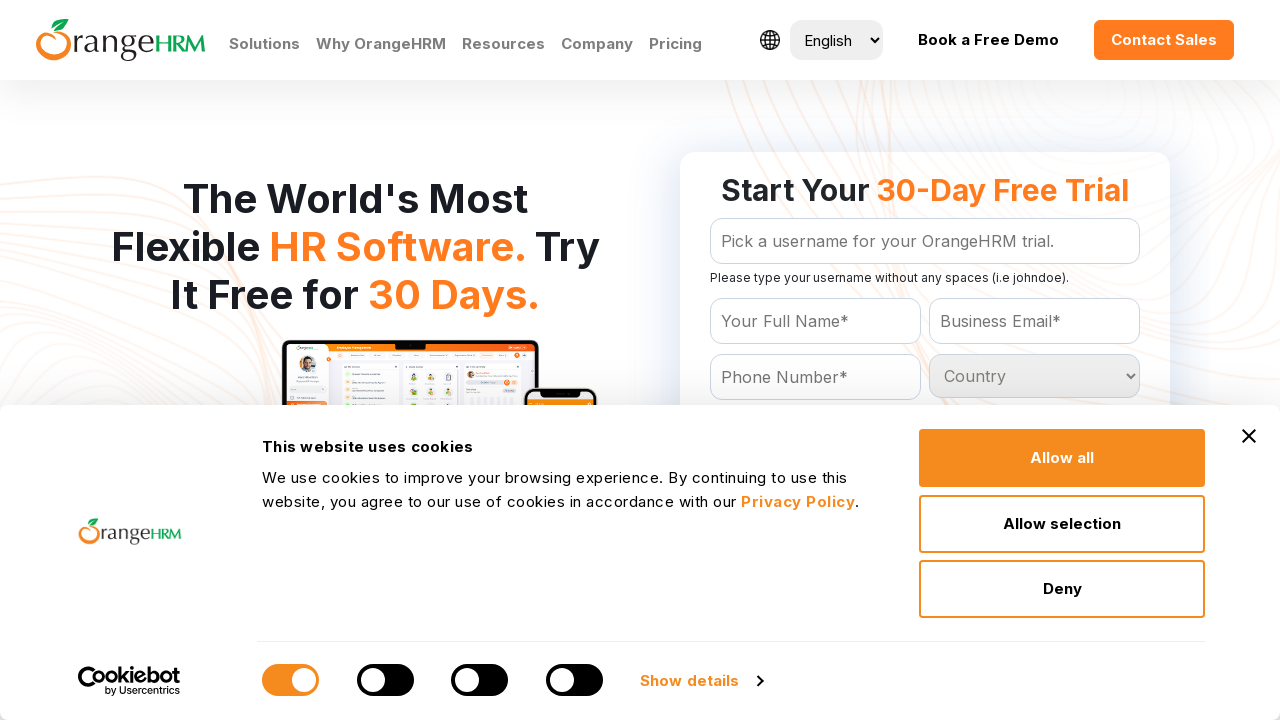

Retrieved text content from country option: Iceland
	
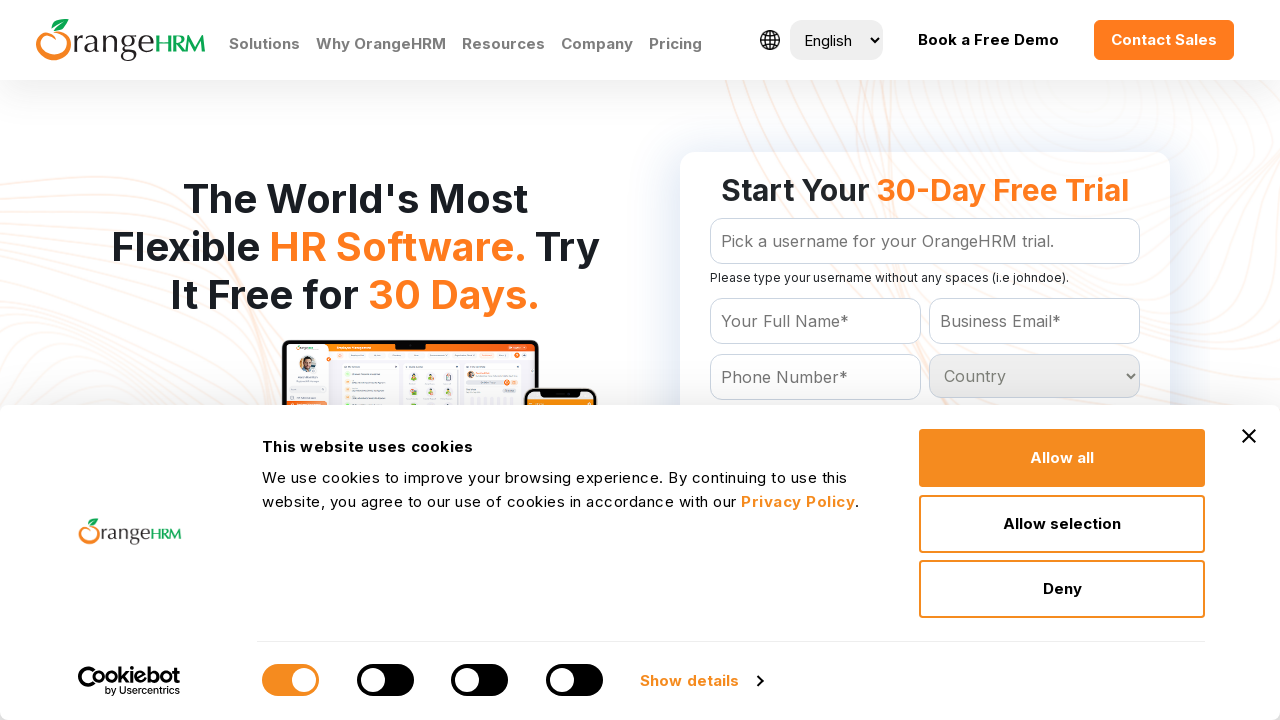

Retrieved text content from country option: India
	
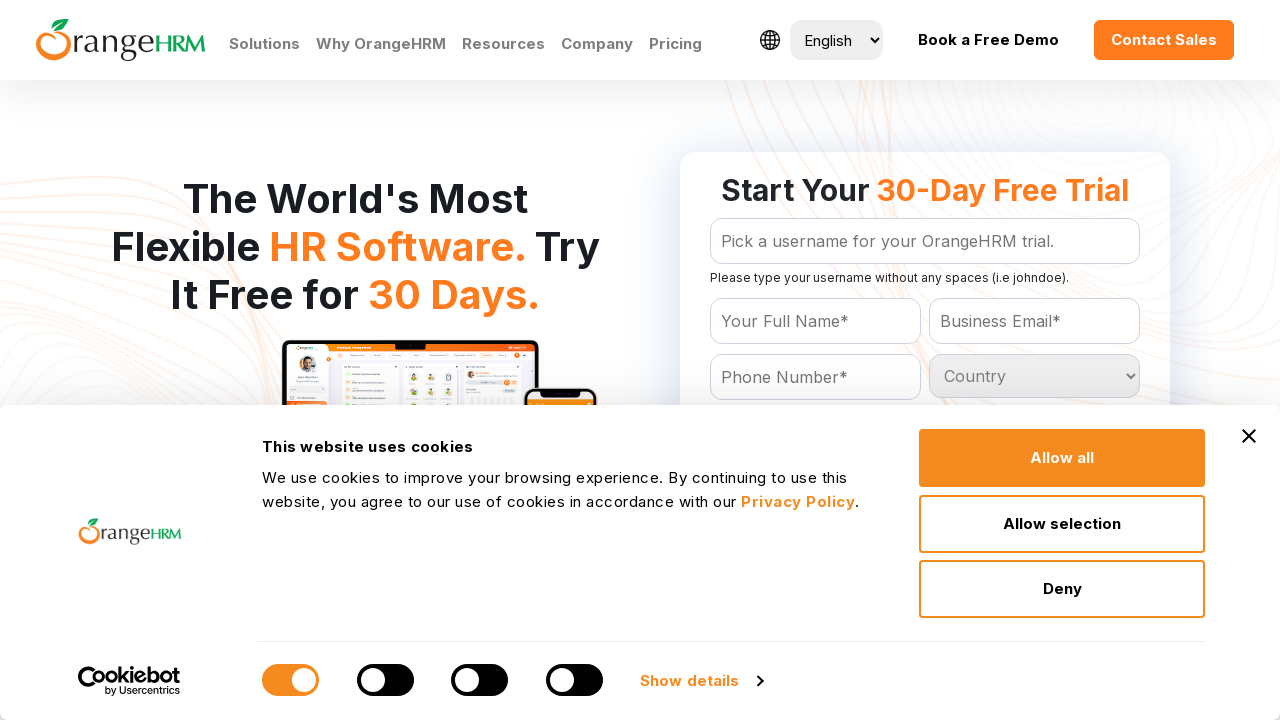

Retrieved text content from country option: Indonesia
	
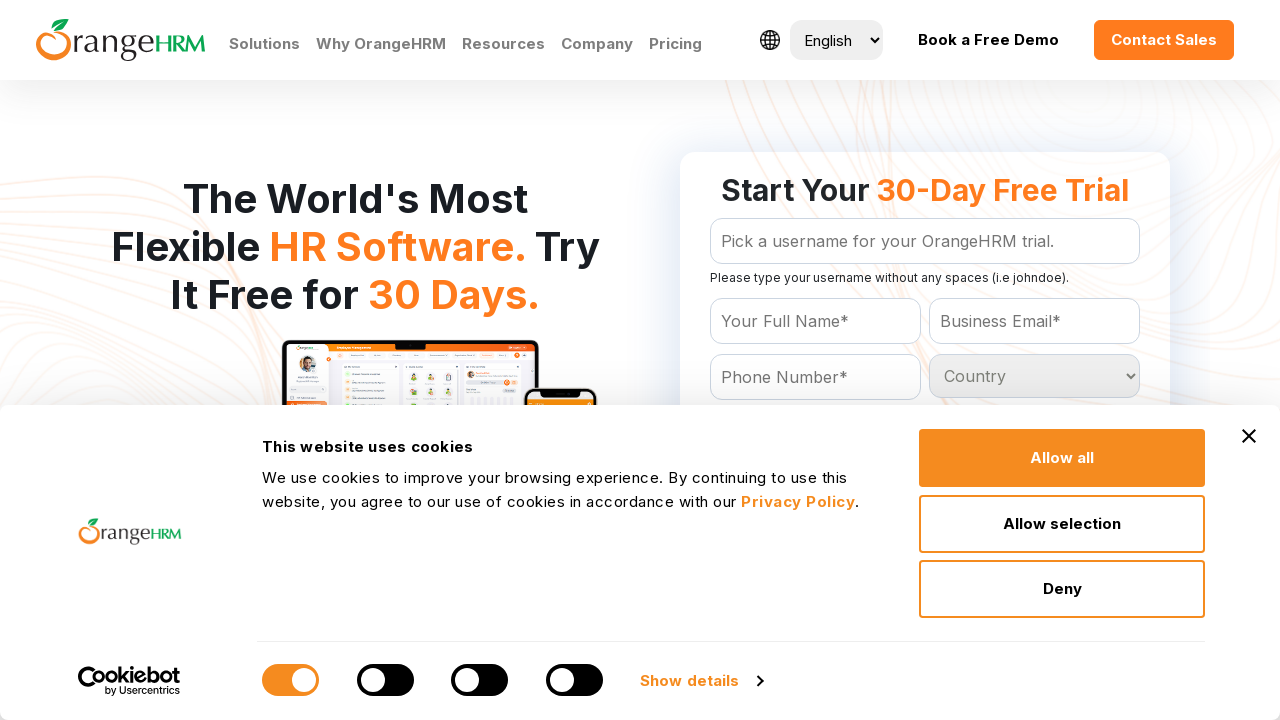

Retrieved text content from country option: Iran
	
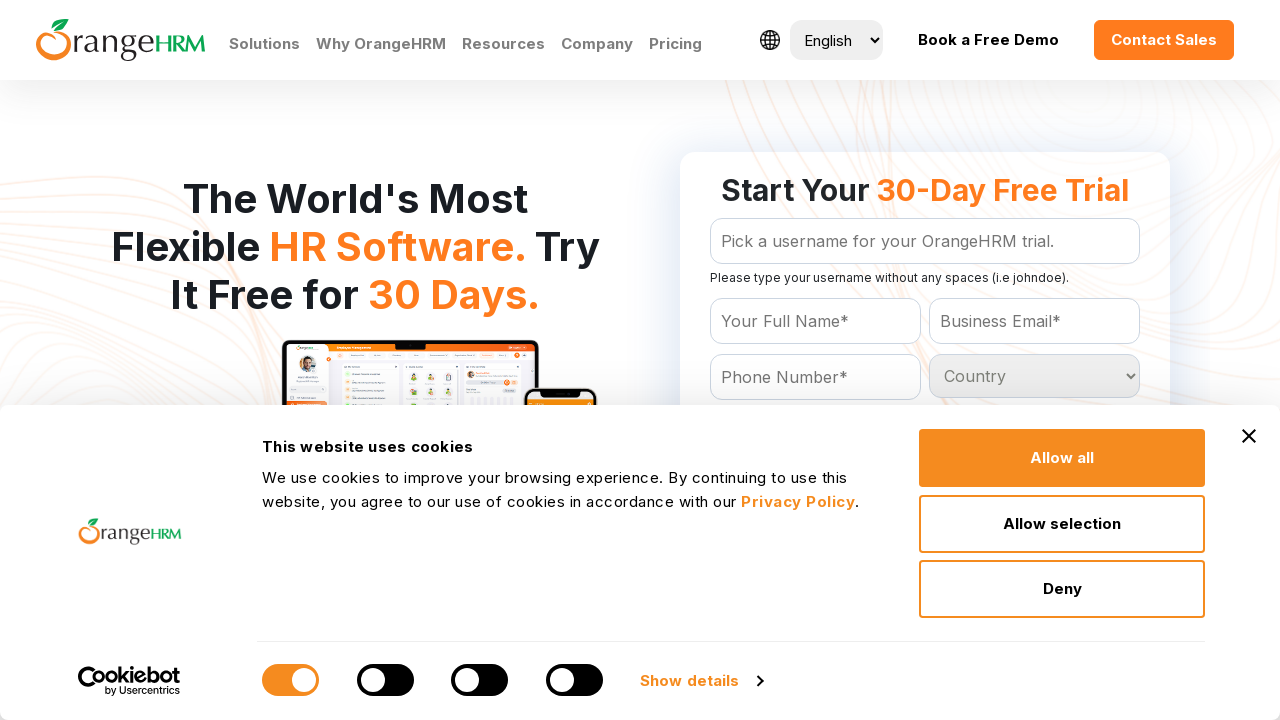

Retrieved text content from country option: Iraq
	
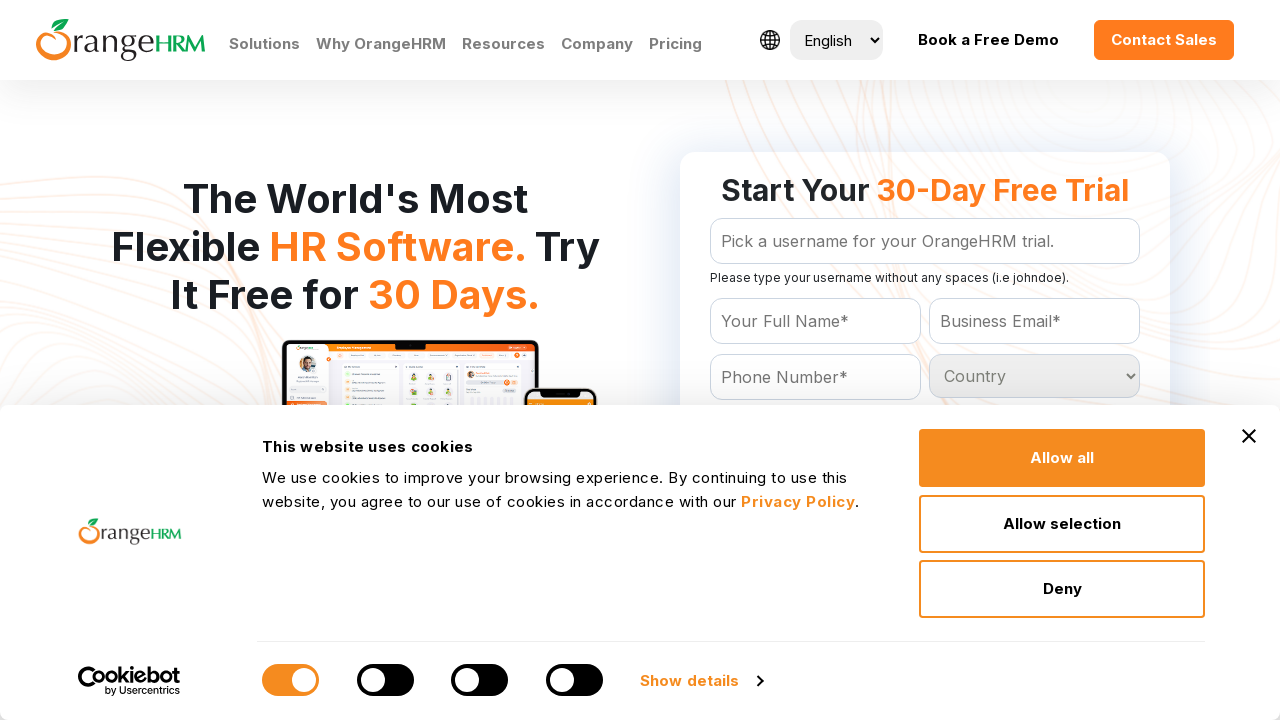

Retrieved text content from country option: Ireland
	
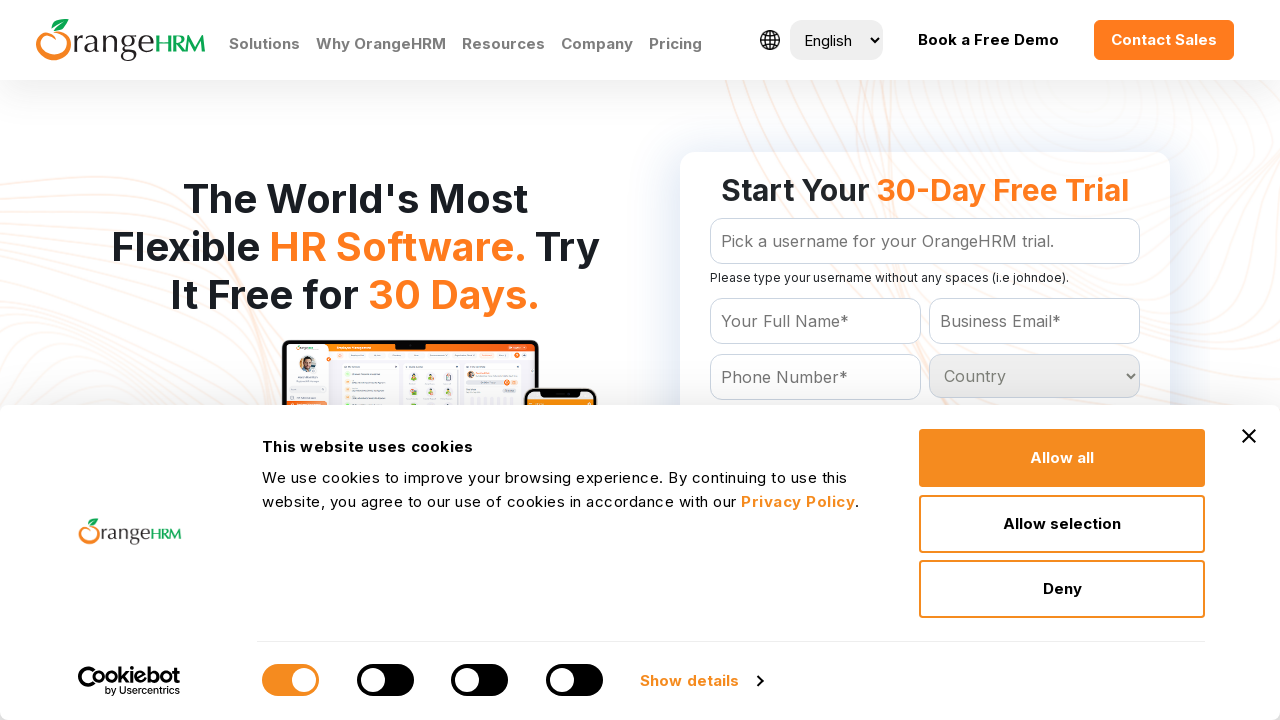

Retrieved text content from country option: Israel
	
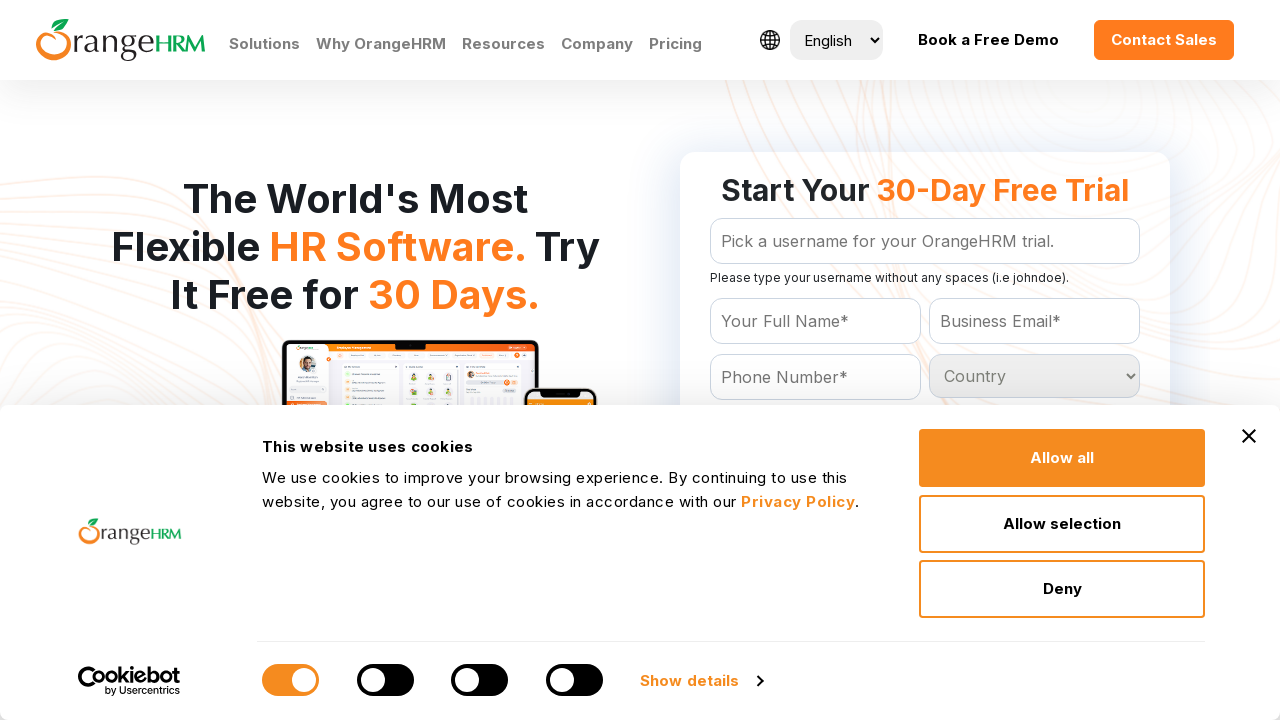

Retrieved text content from country option: Italy
	
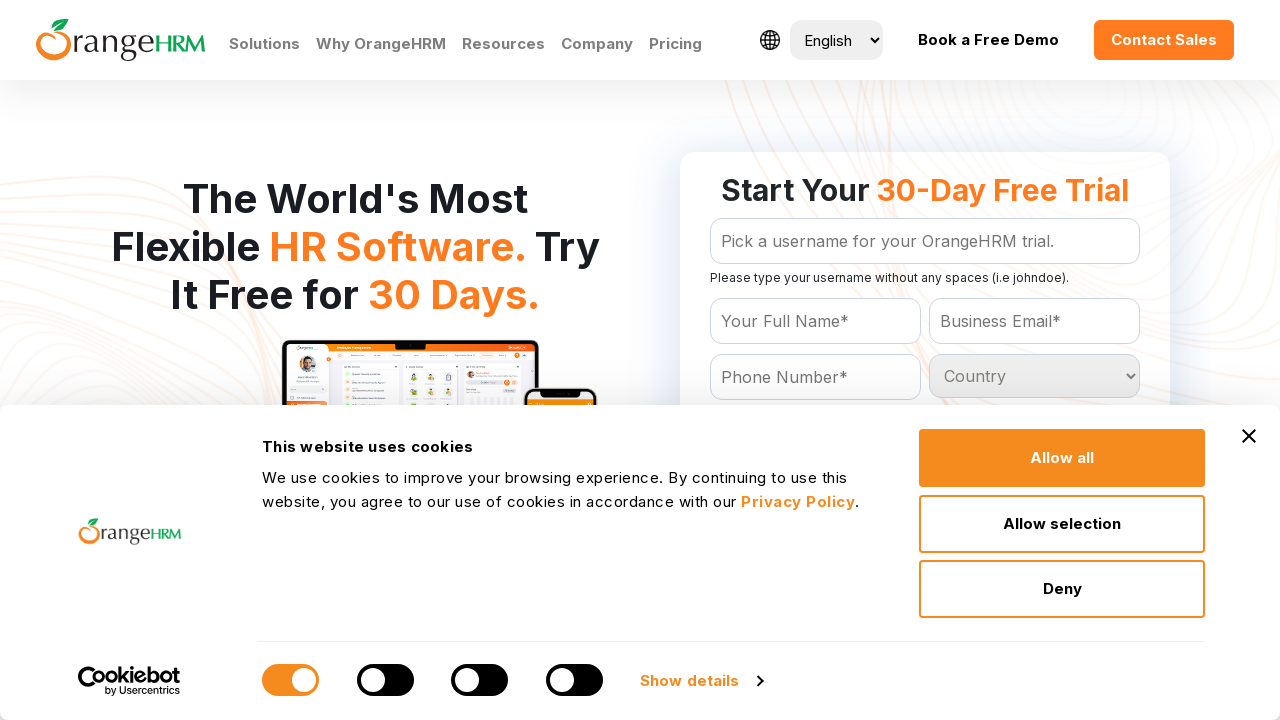

Retrieved text content from country option: Jamaica
	
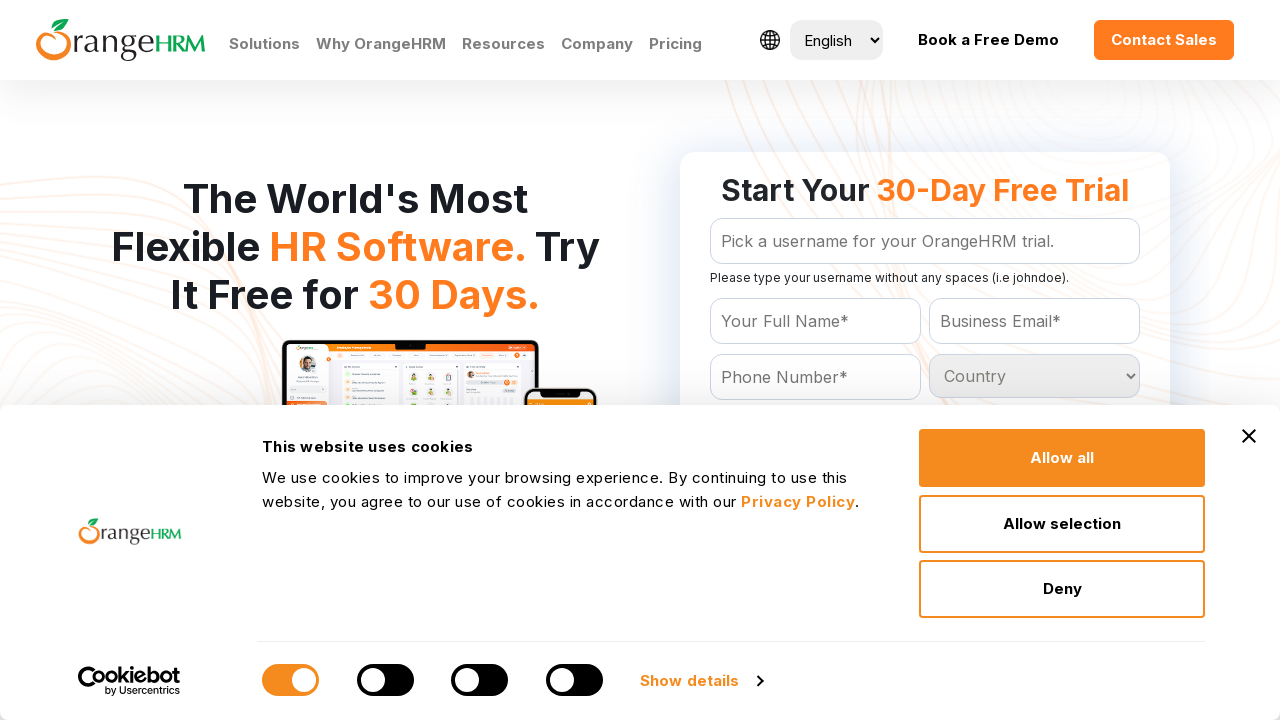

Retrieved text content from country option: Japan
	
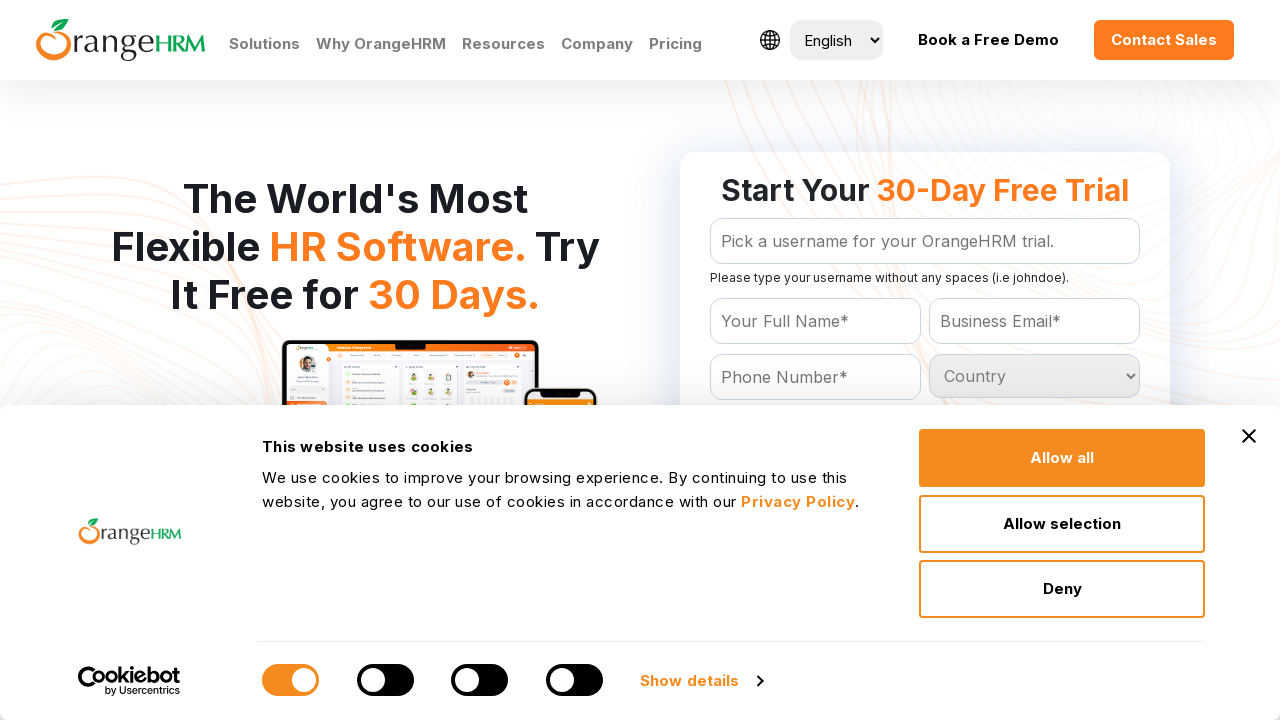

Retrieved text content from country option: Jordan
	
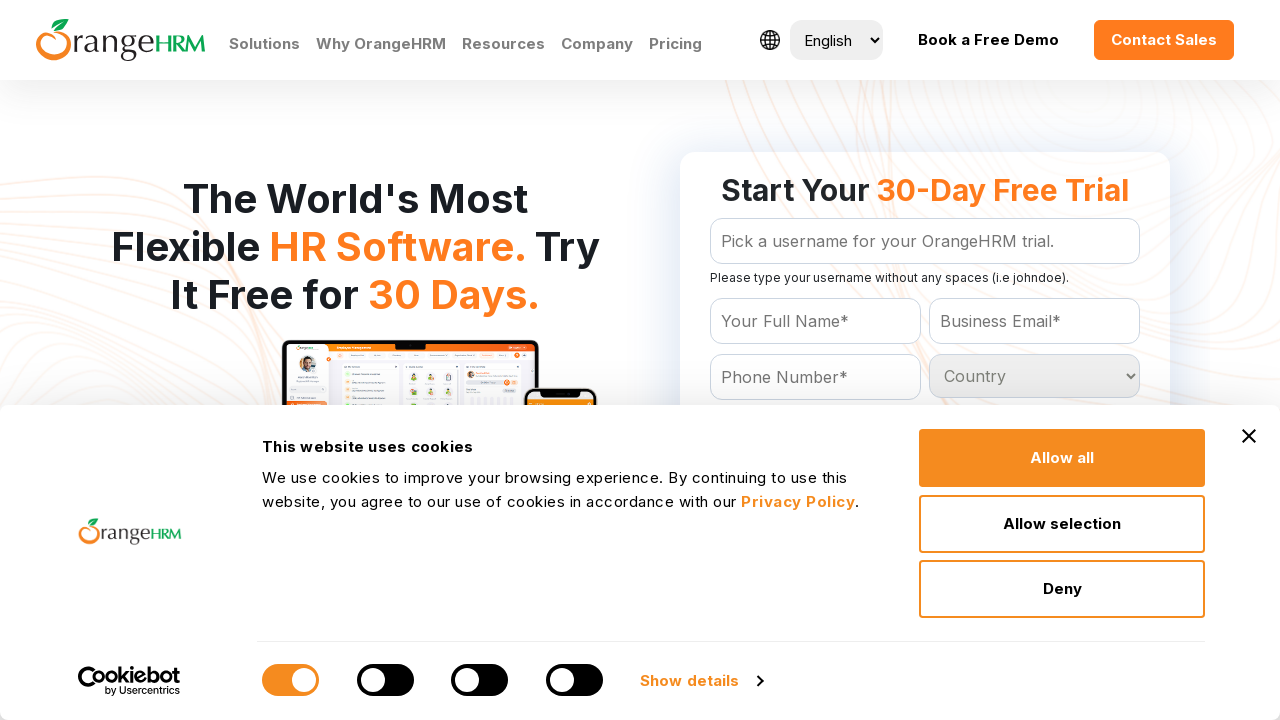

Retrieved text content from country option: Kazakhstan
	
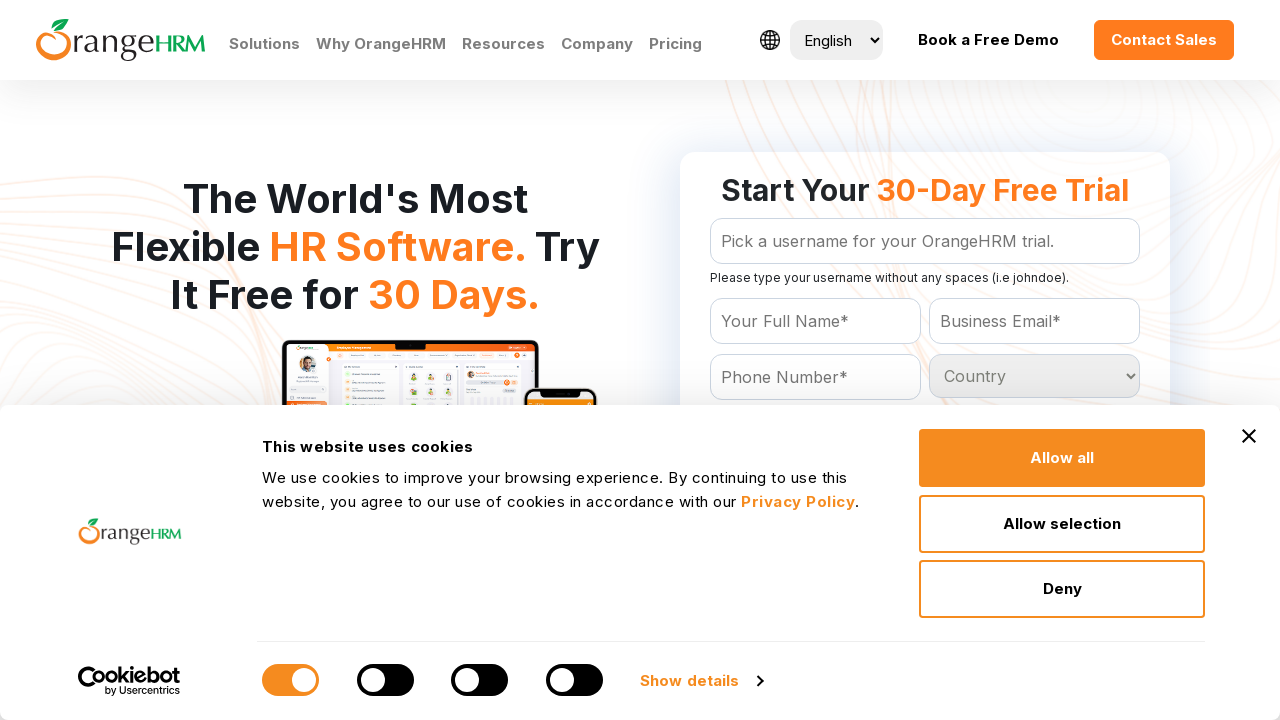

Retrieved text content from country option: Kenya
	
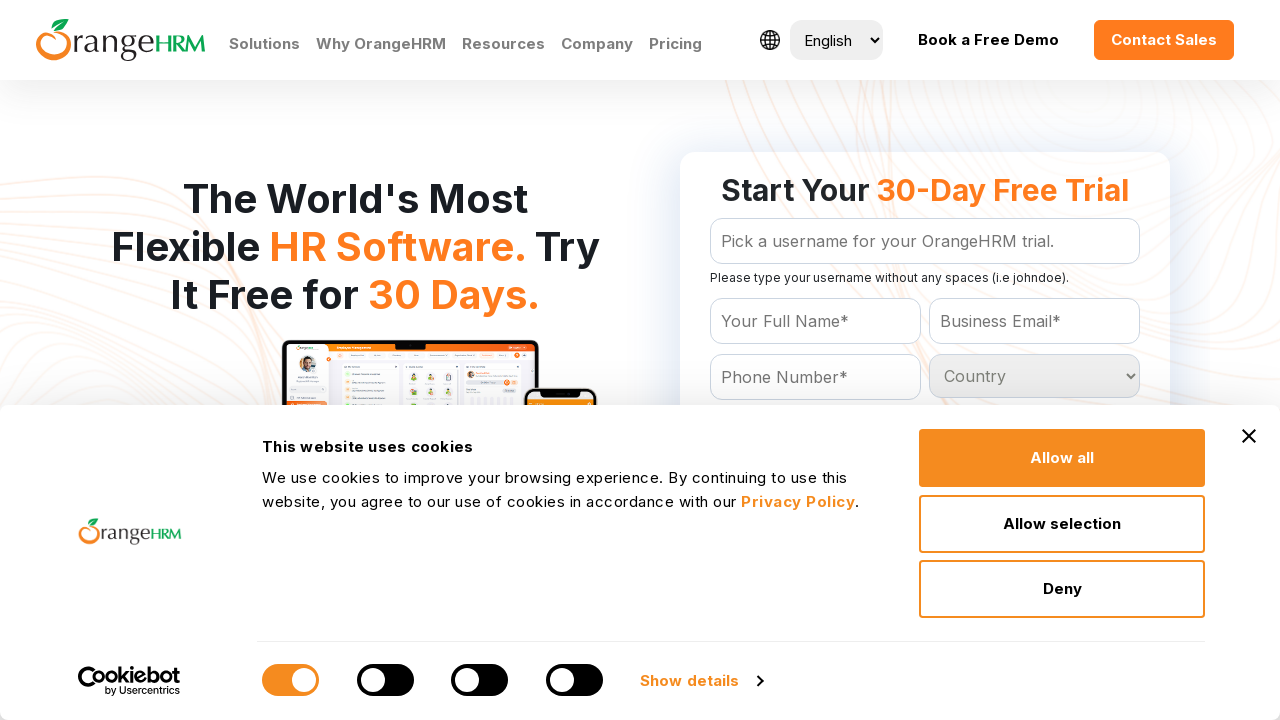

Retrieved text content from country option: Kiribati
	
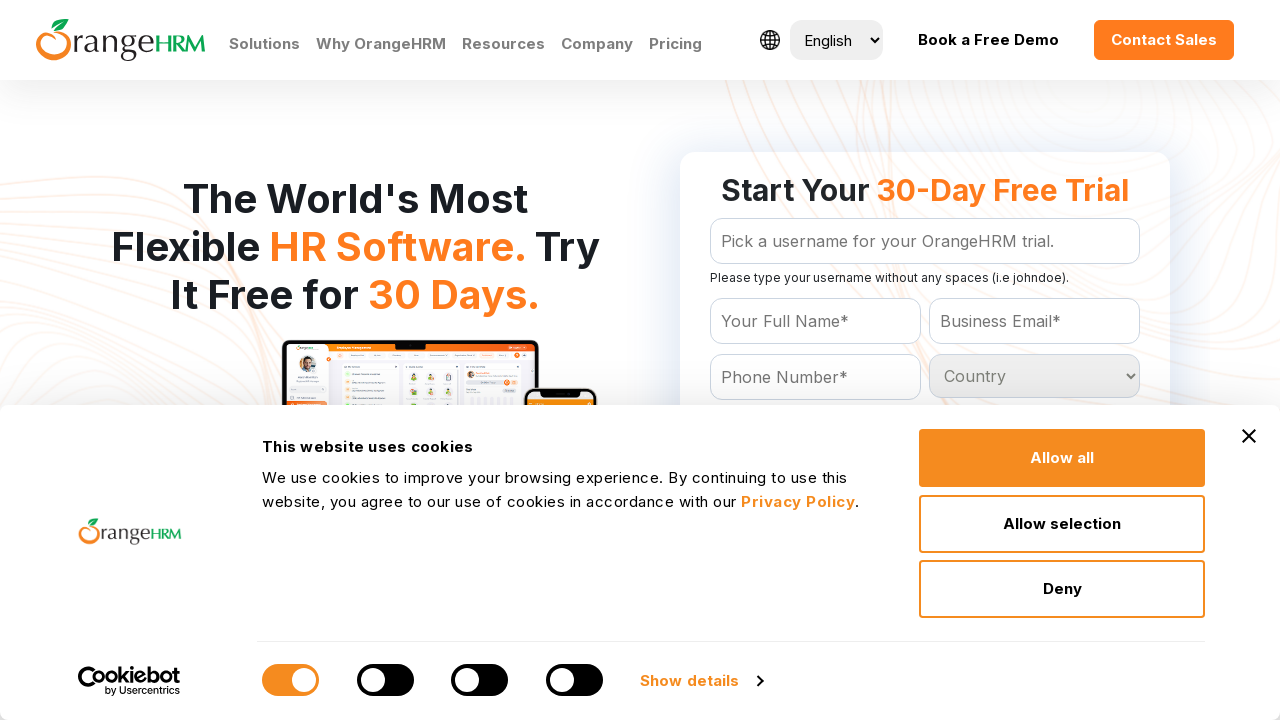

Retrieved text content from country option: North Korea
	
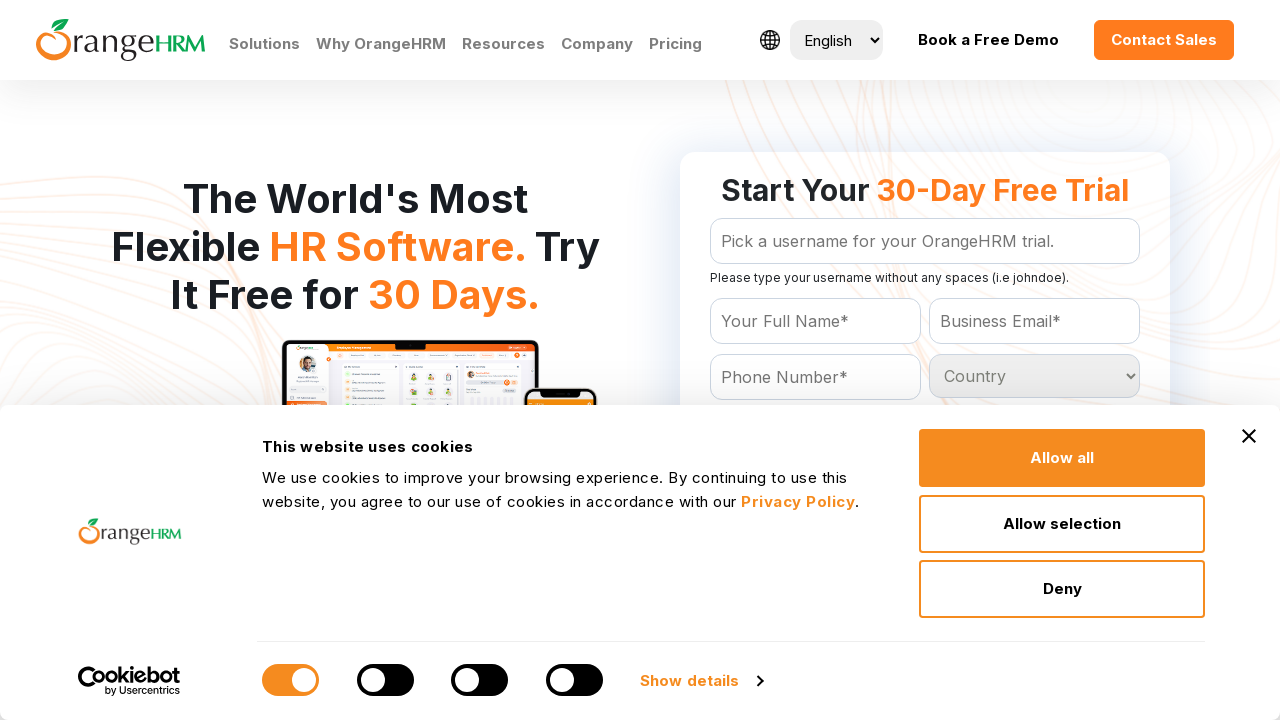

Retrieved text content from country option: South Korea
	
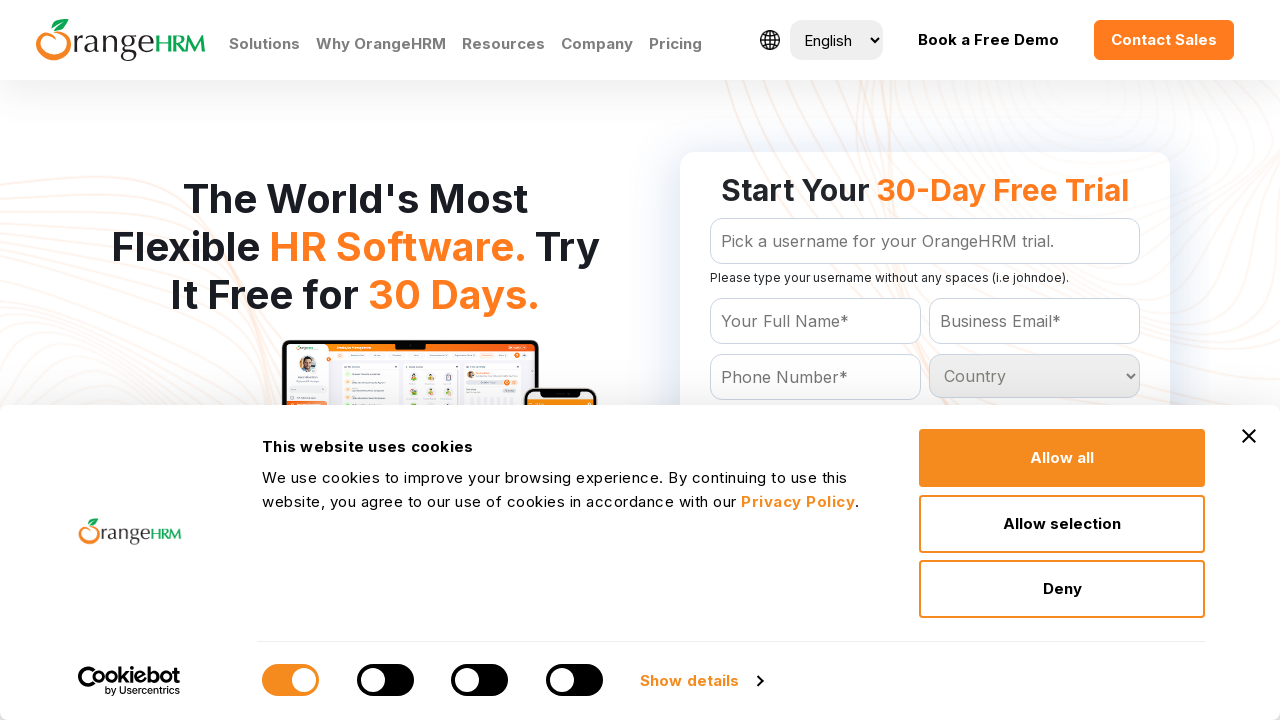

Retrieved text content from country option: Kuwait
	
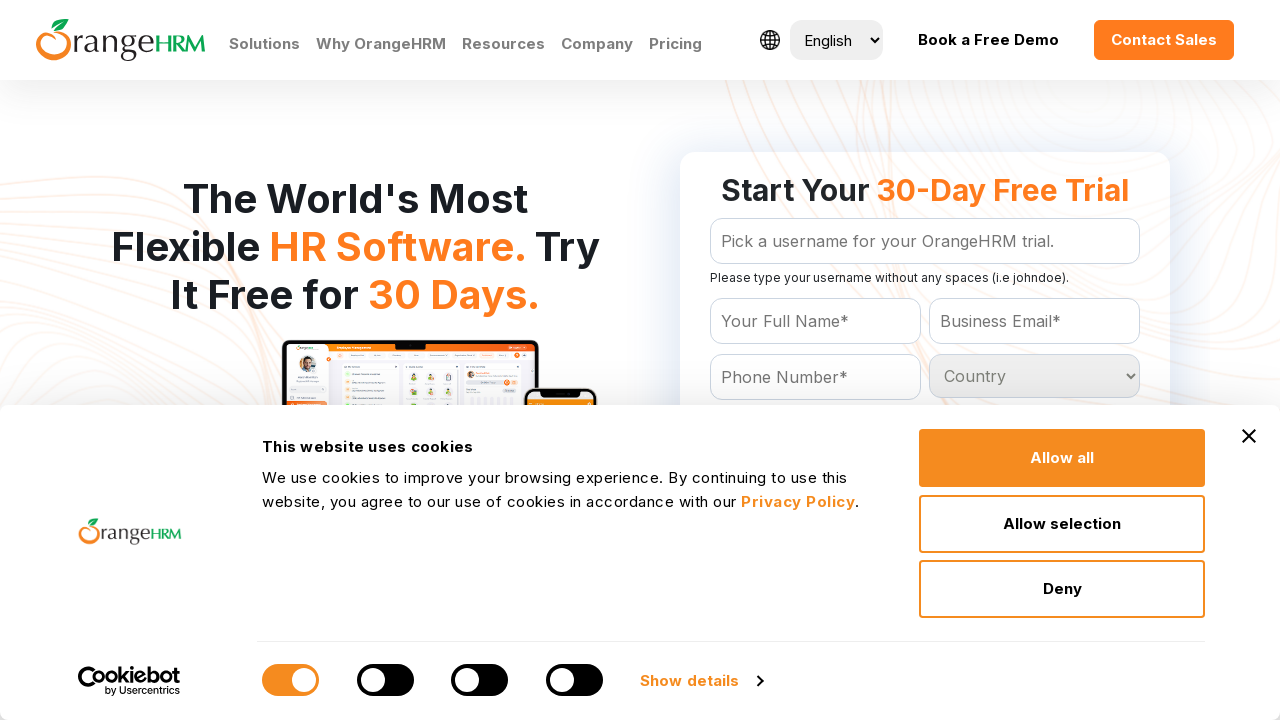

Retrieved text content from country option: Kyrgyzstan
	
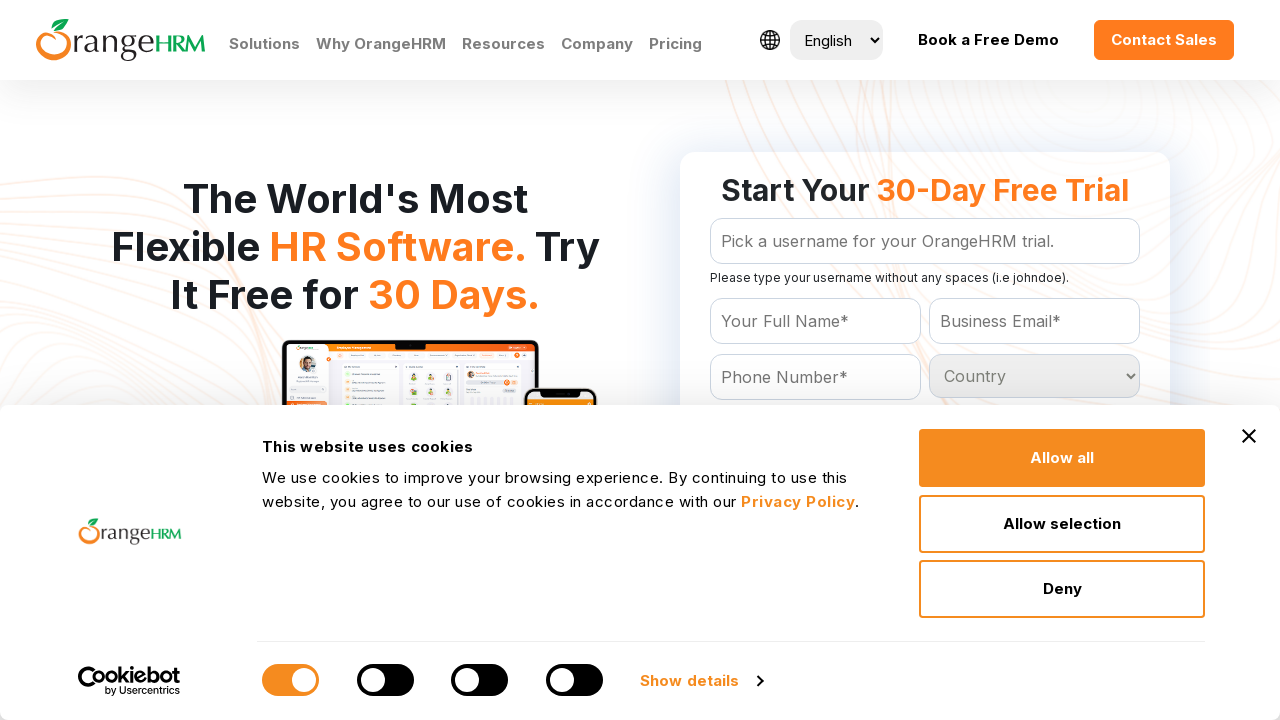

Retrieved text content from country option: Laos
	
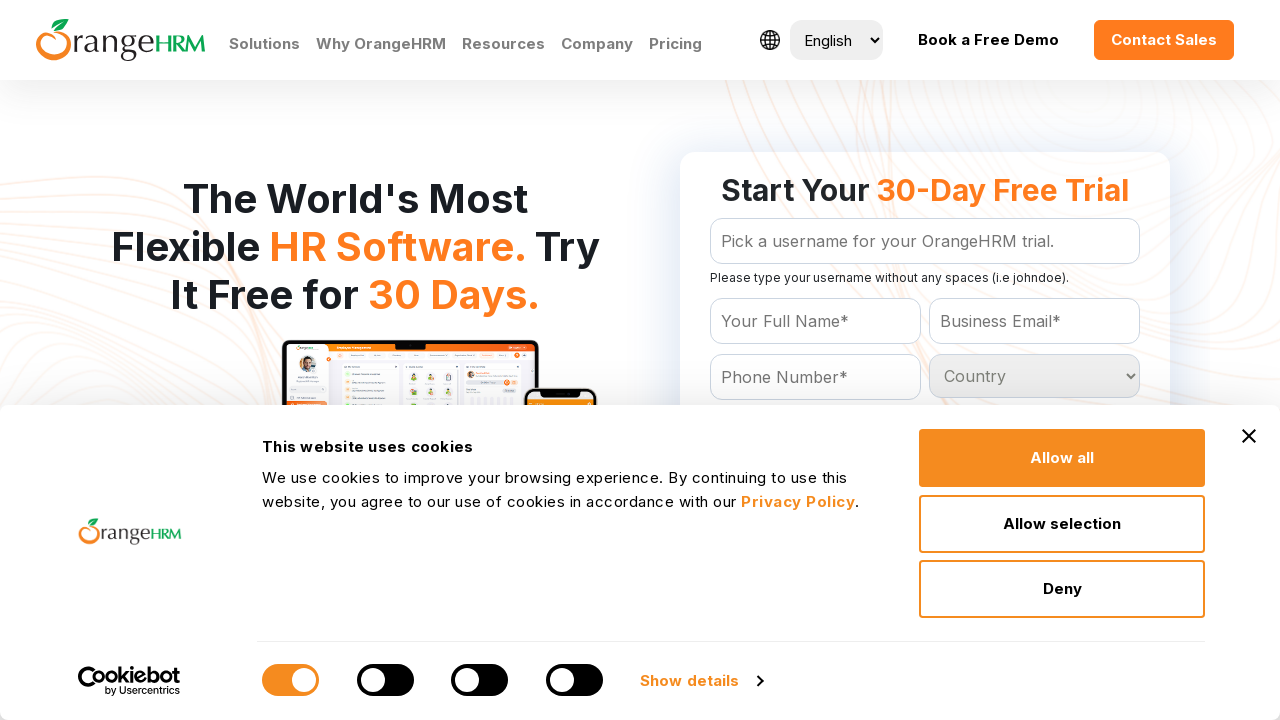

Retrieved text content from country option: Latvia
	
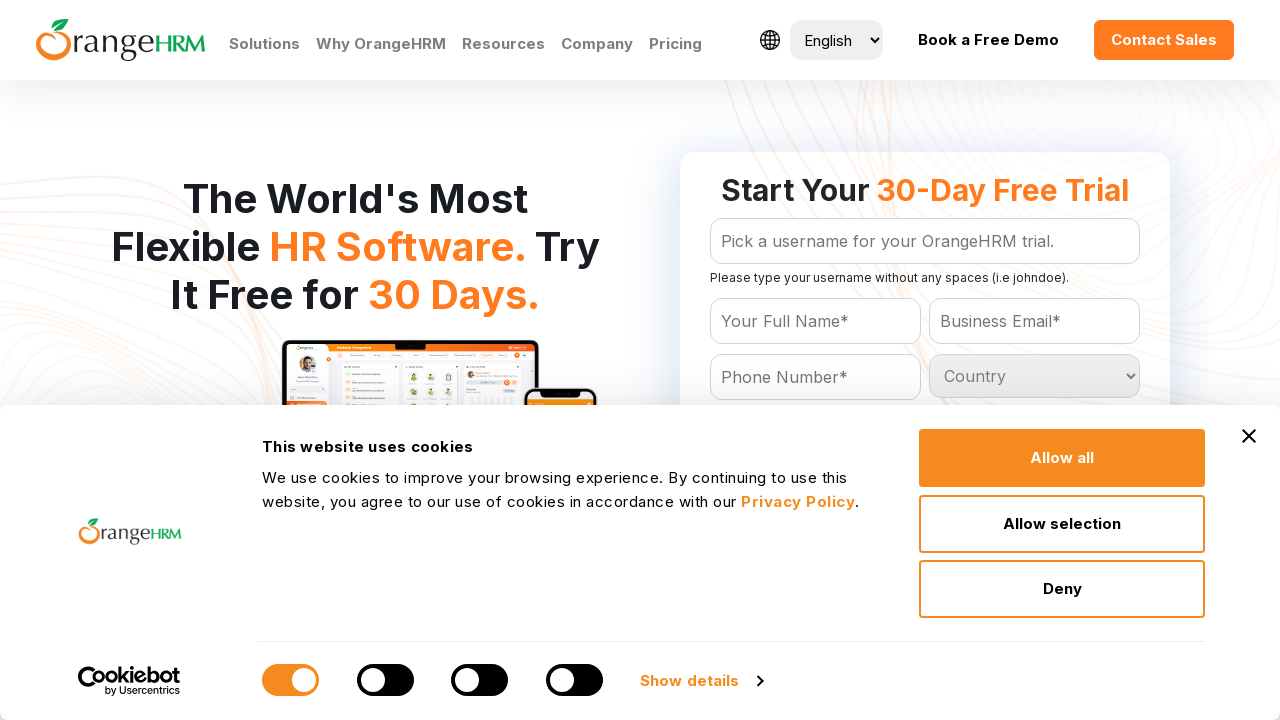

Retrieved text content from country option: Lebanon
	
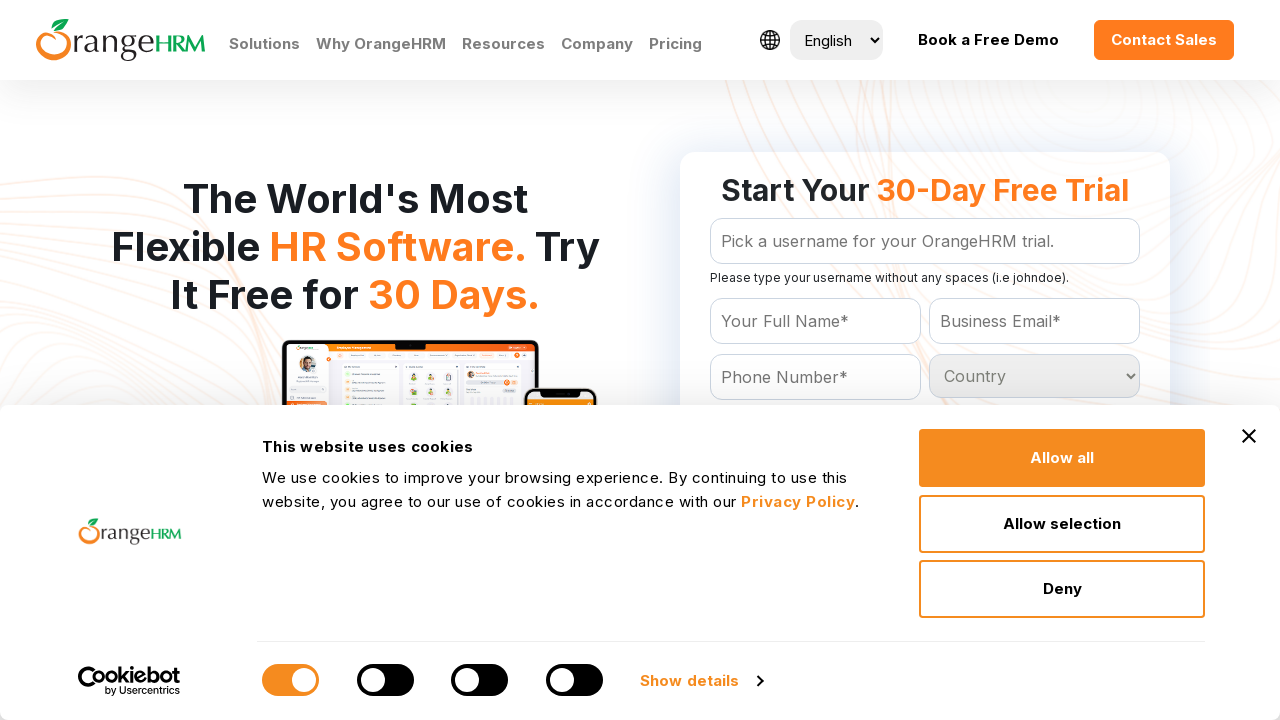

Retrieved text content from country option: Lesotho
	
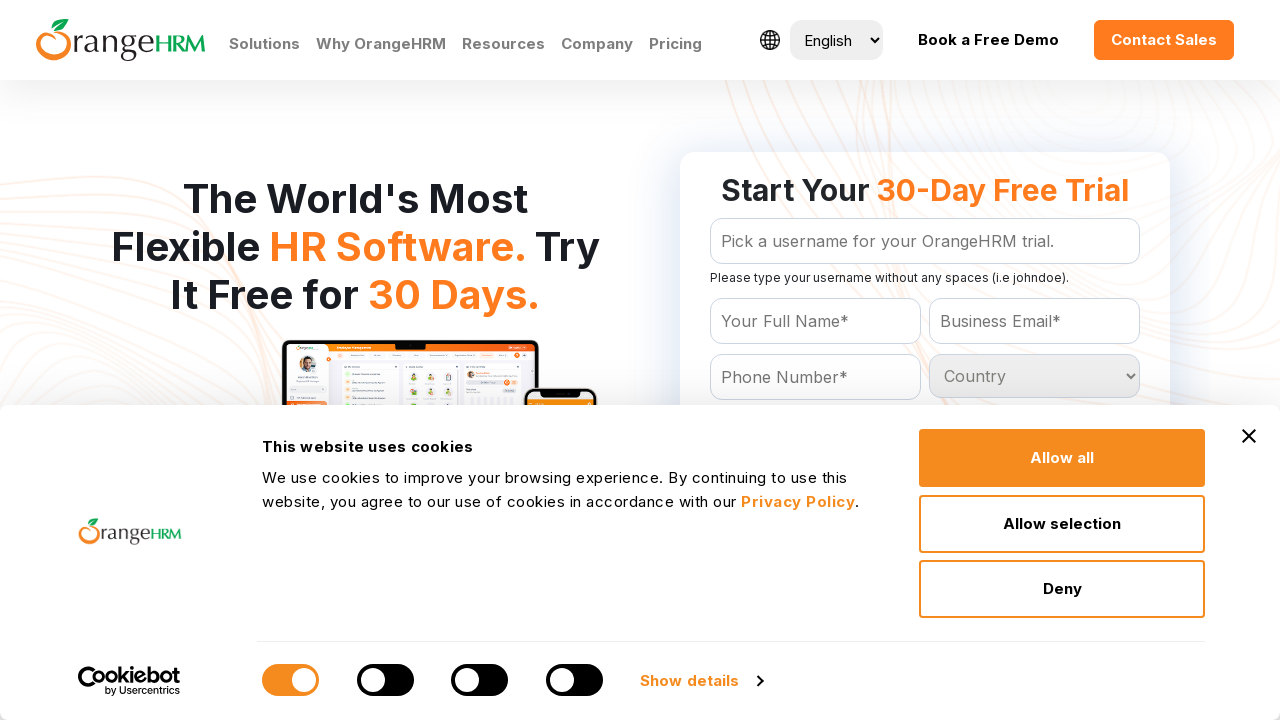

Retrieved text content from country option: Liberia
	
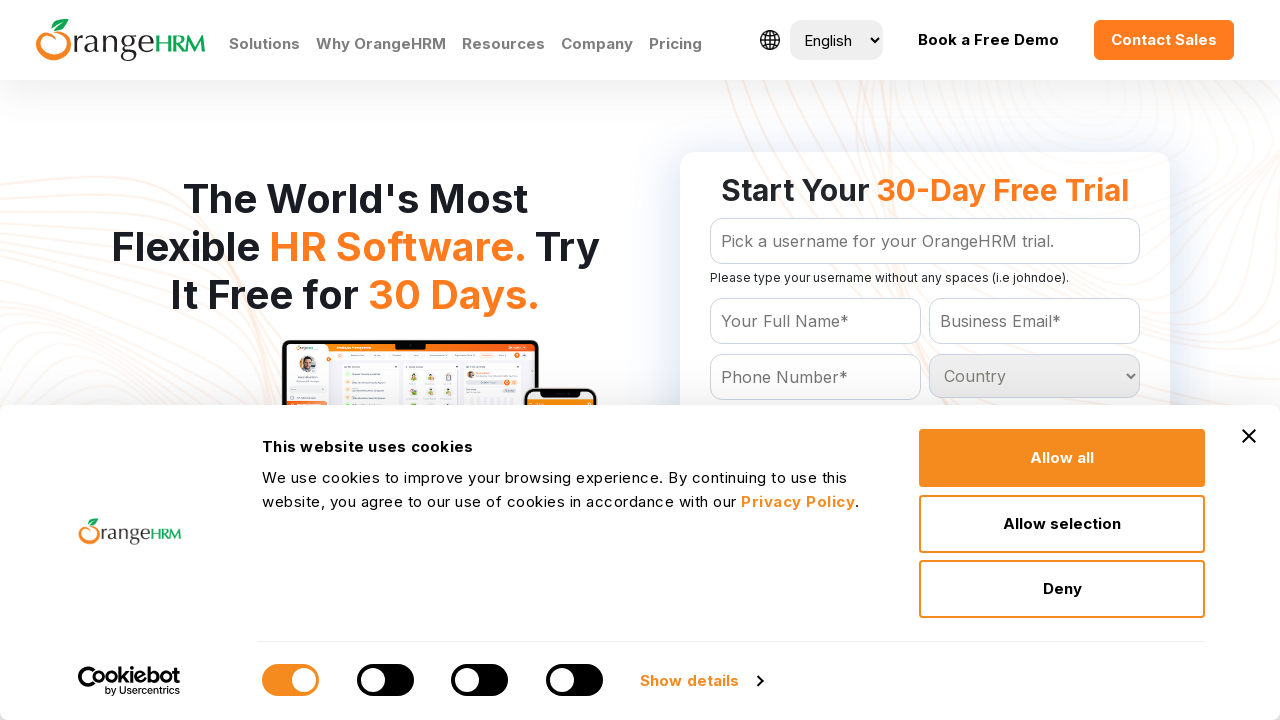

Retrieved text content from country option: Libya
	
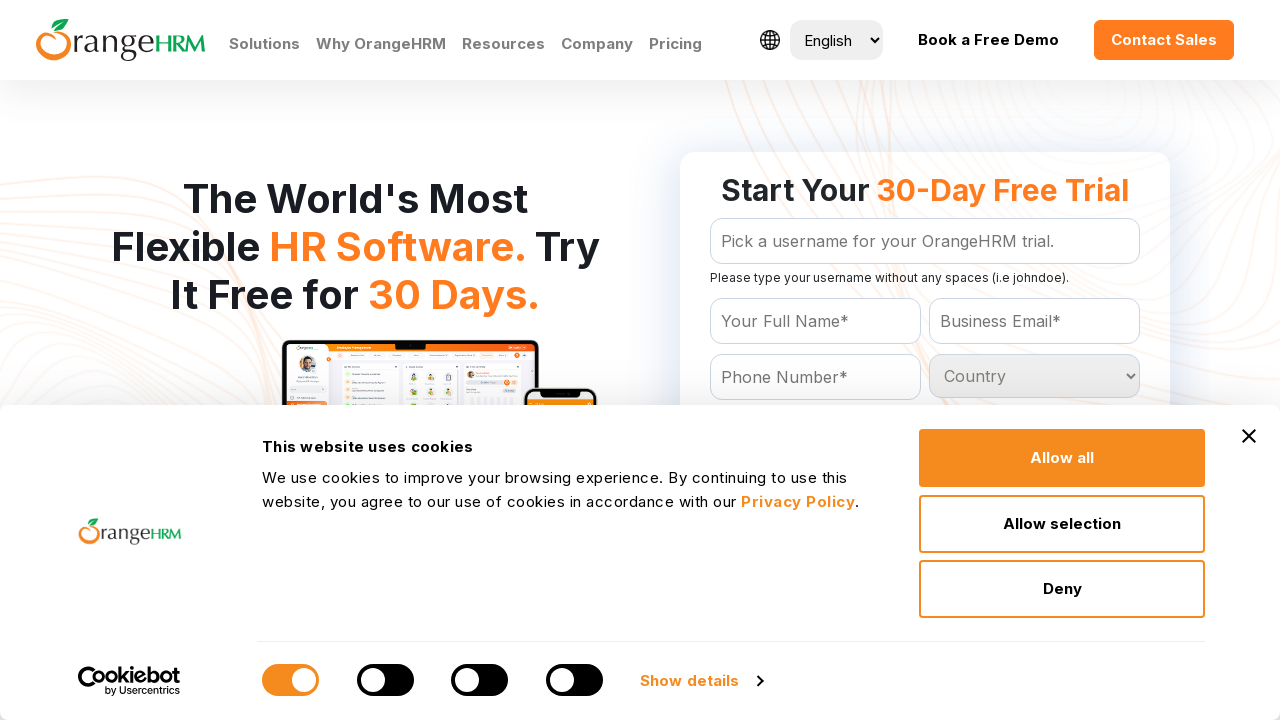

Retrieved text content from country option: Liechtenstein
	
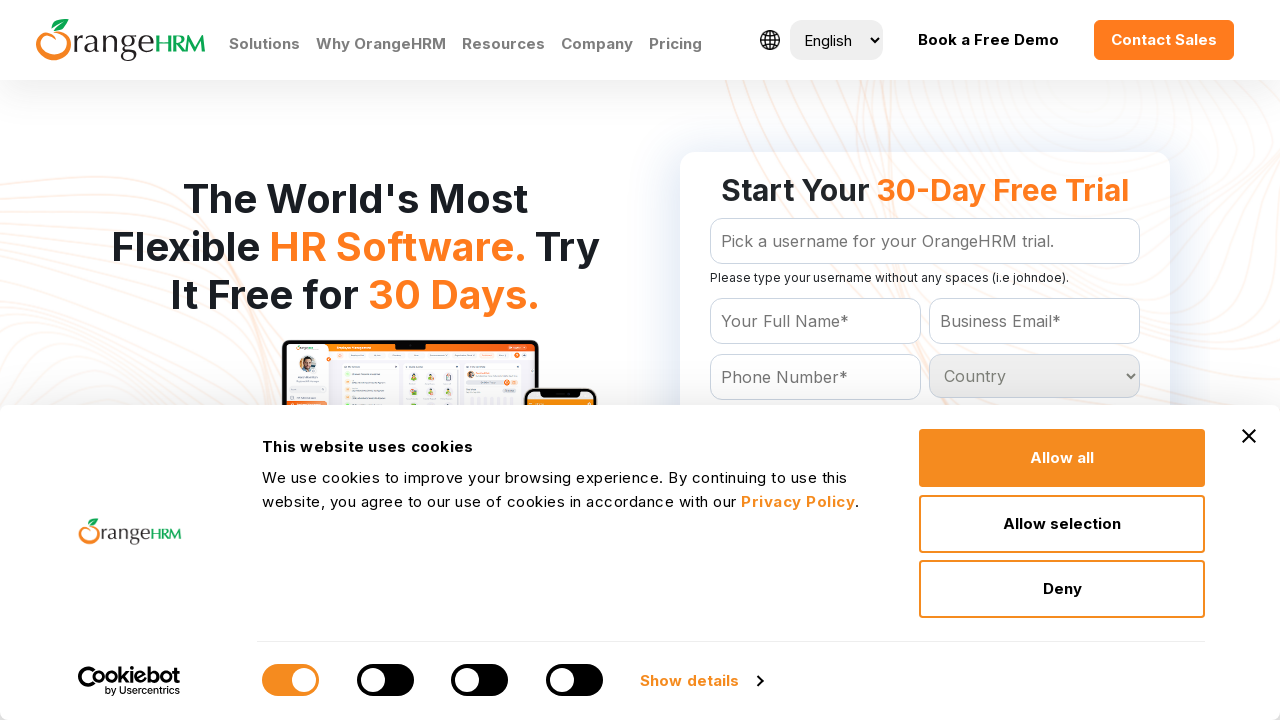

Retrieved text content from country option: Lithuania
	
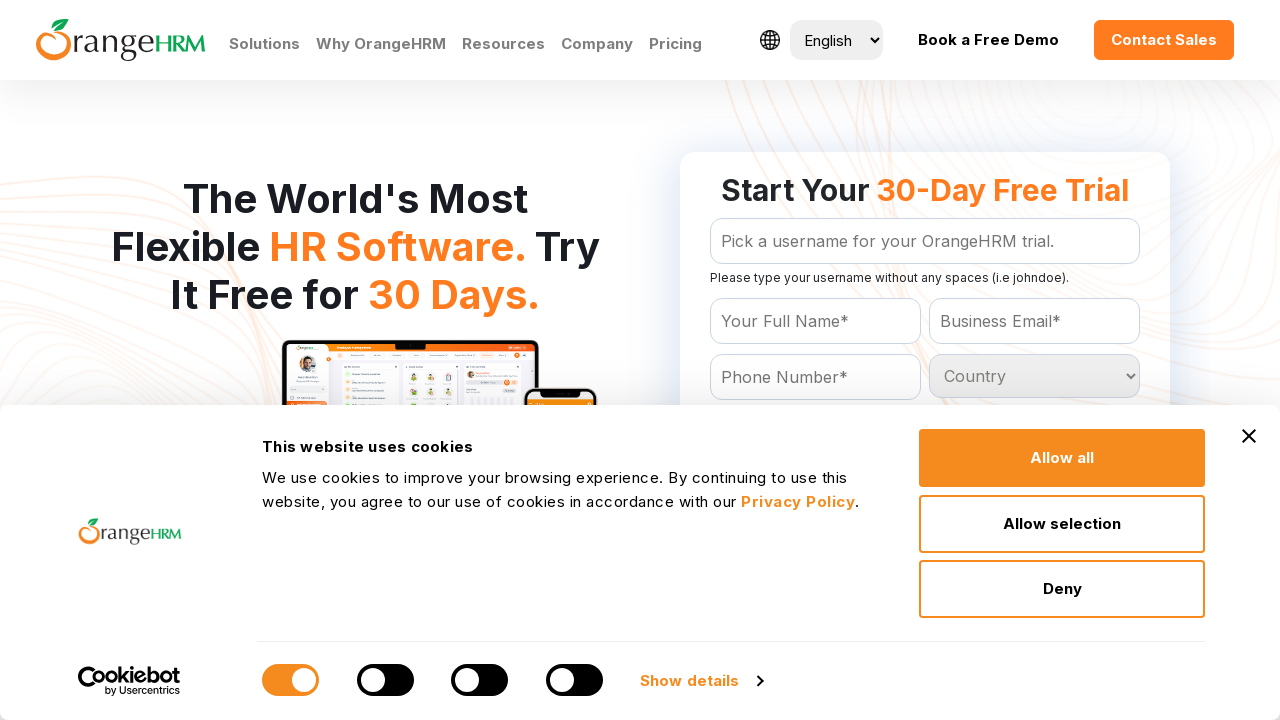

Retrieved text content from country option: Luxembourg
	
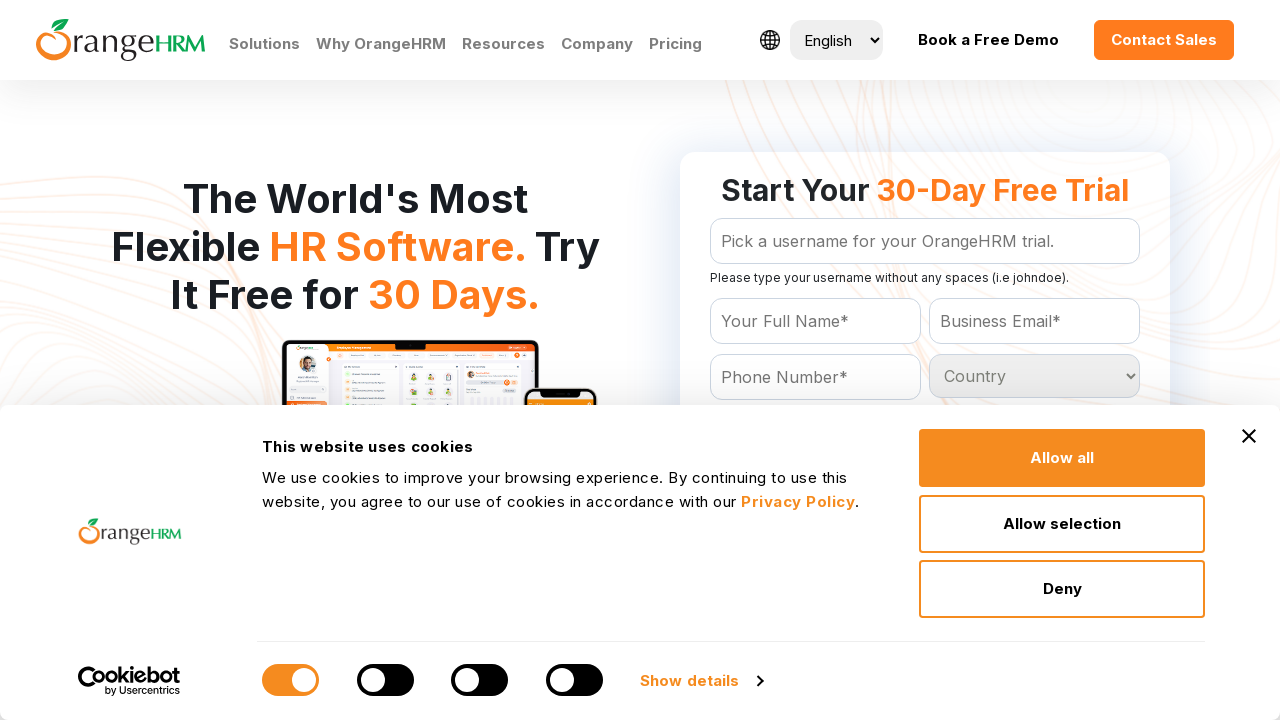

Retrieved text content from country option: Macau
	
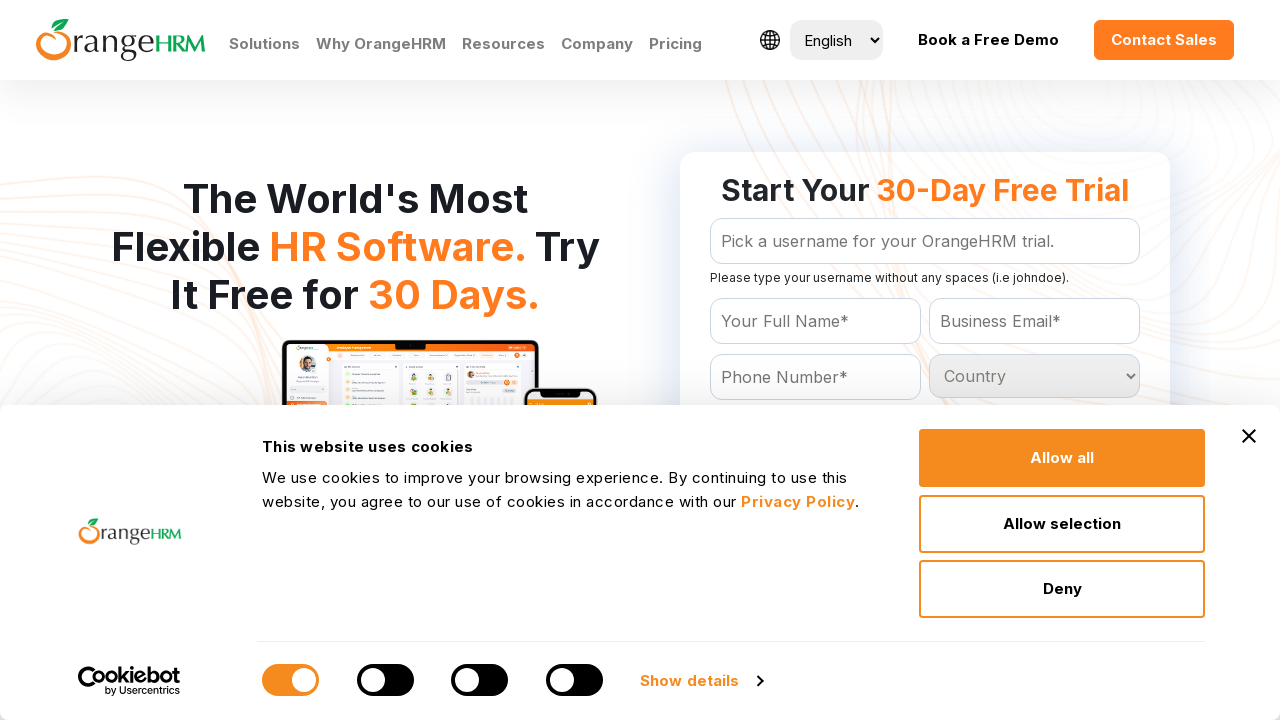

Retrieved text content from country option: Macedonia
	
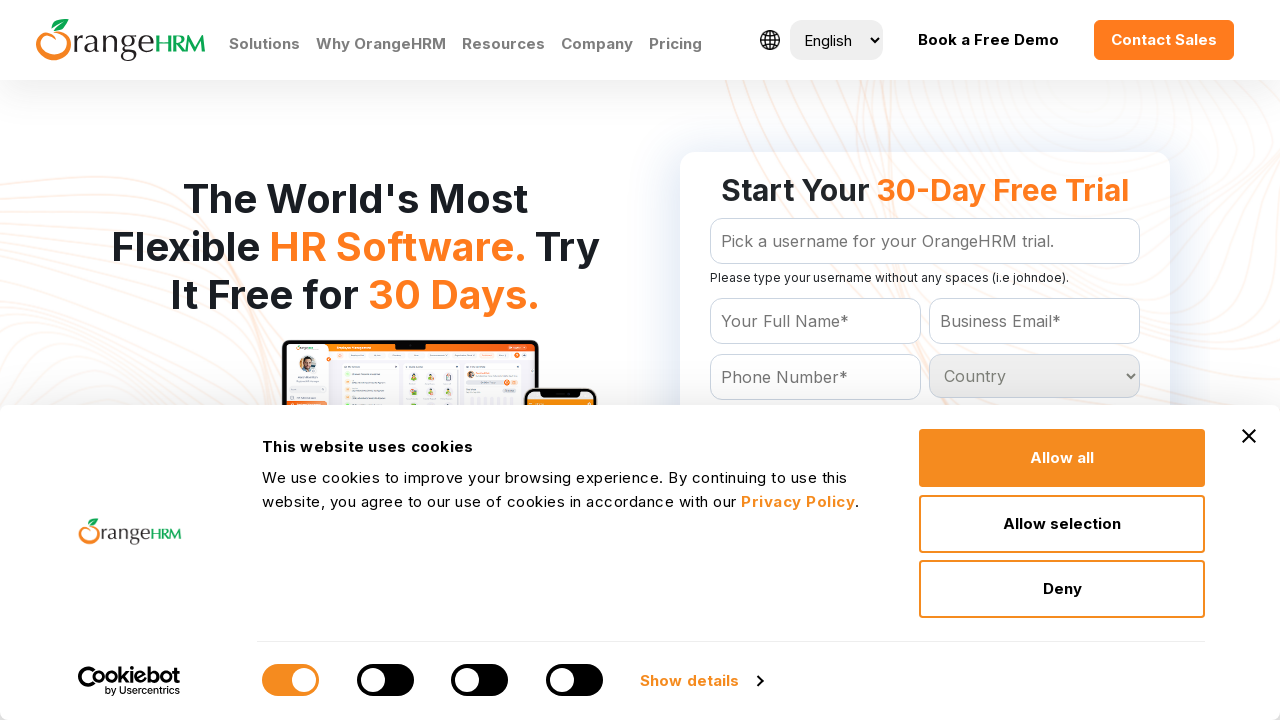

Retrieved text content from country option: Madagascar
	
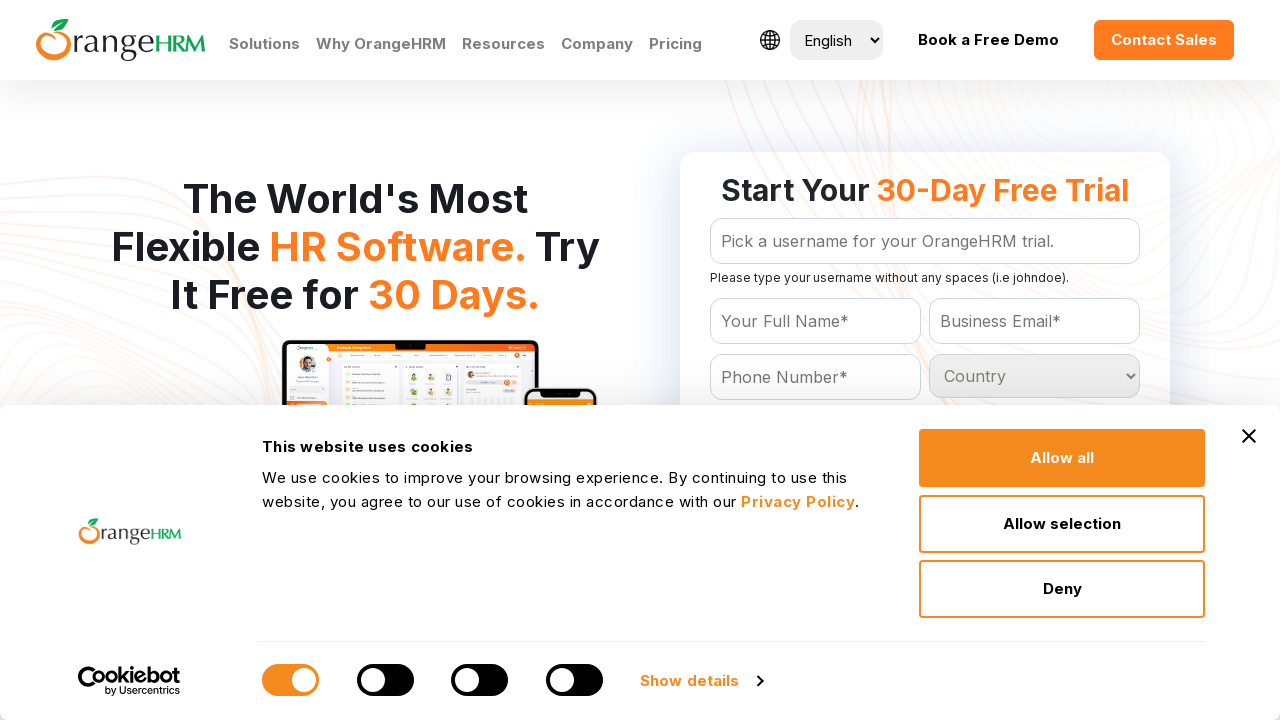

Retrieved text content from country option: Malawi
	
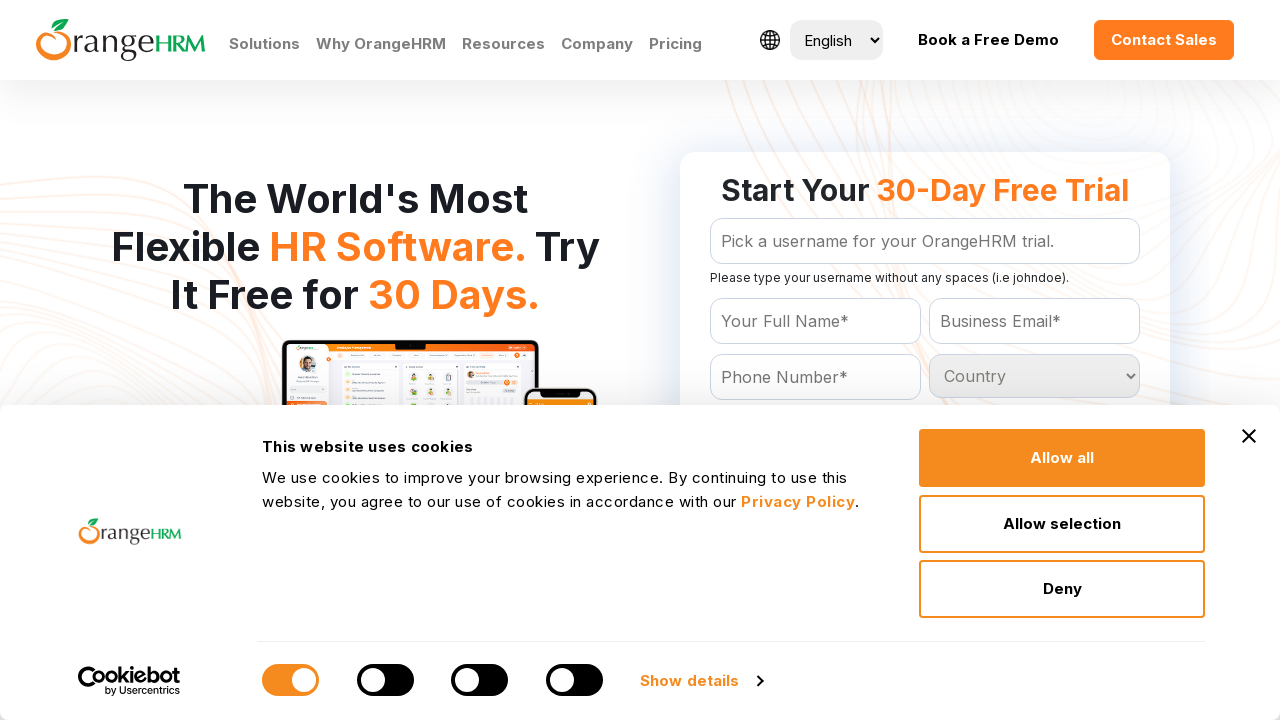

Retrieved text content from country option: Malaysia
	
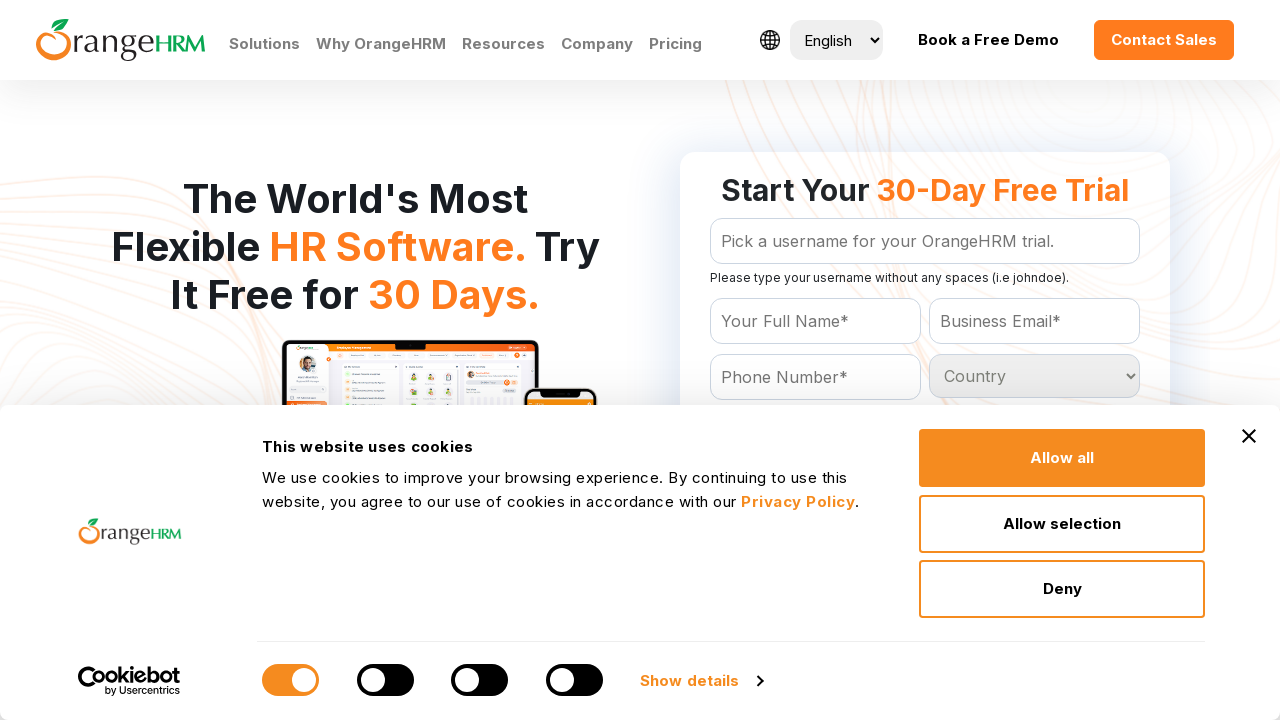

Retrieved text content from country option: Maldives
	
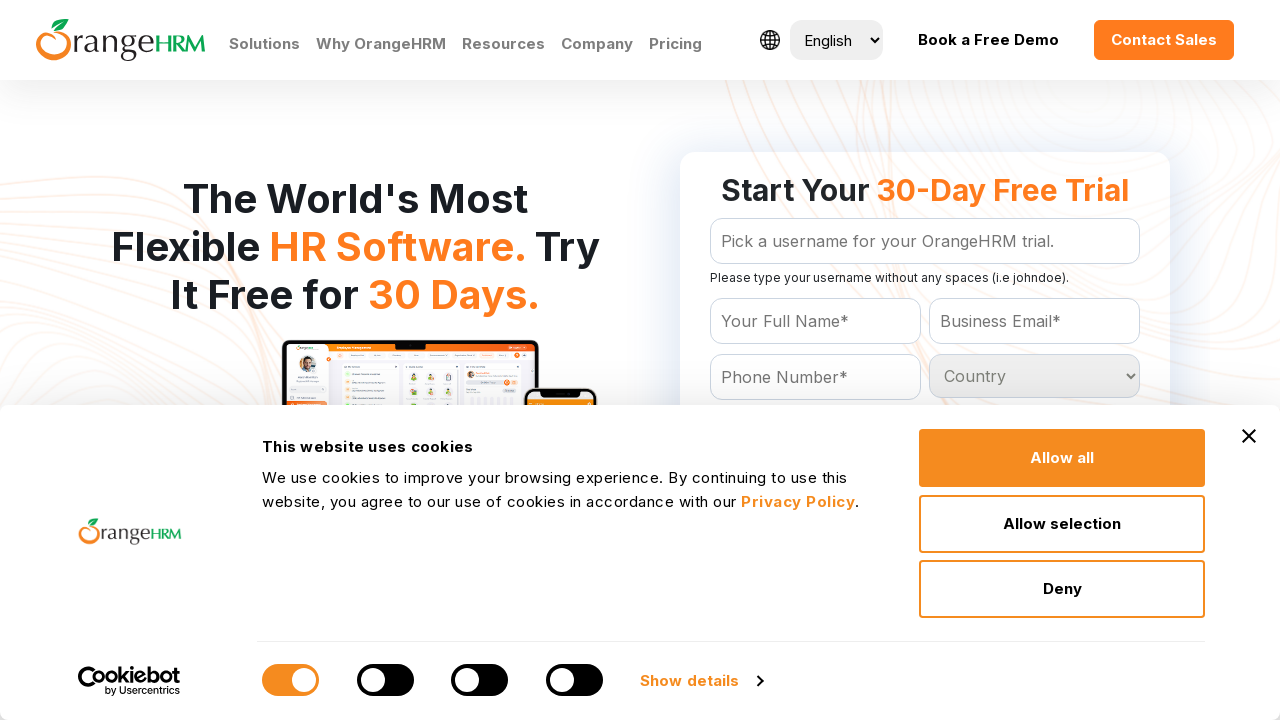

Retrieved text content from country option: Mali
	
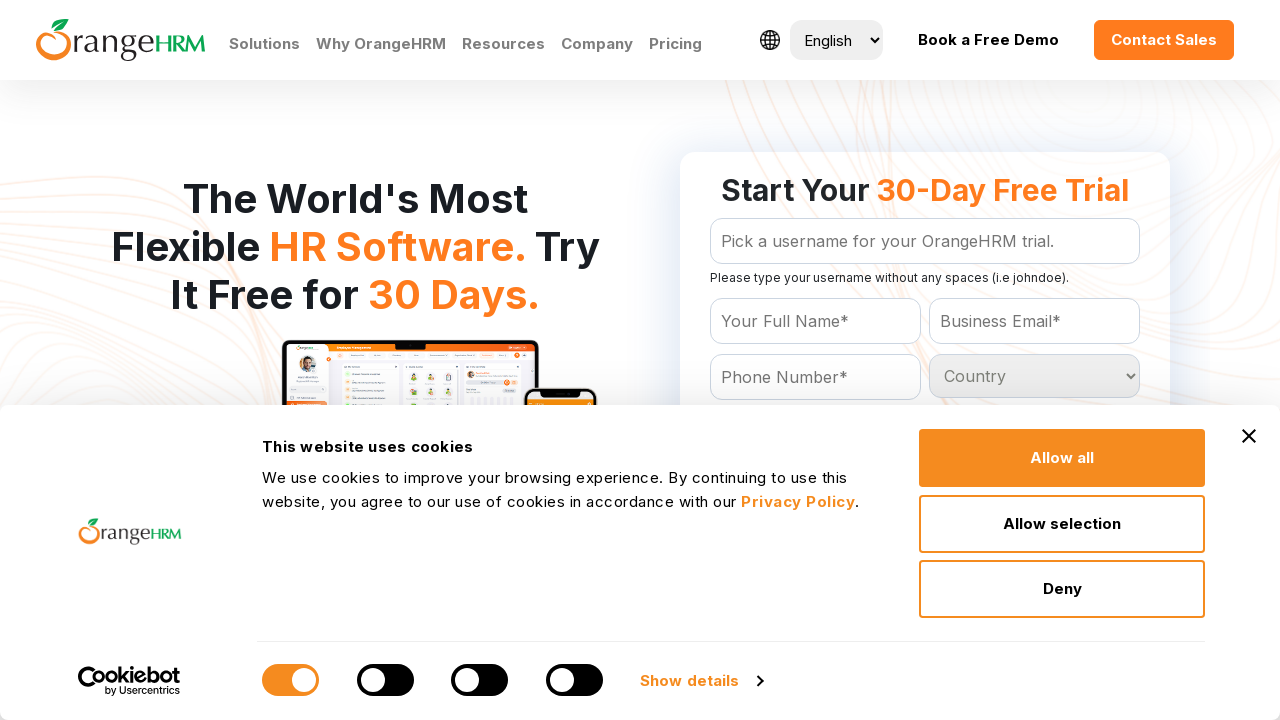

Retrieved text content from country option: Malta
	
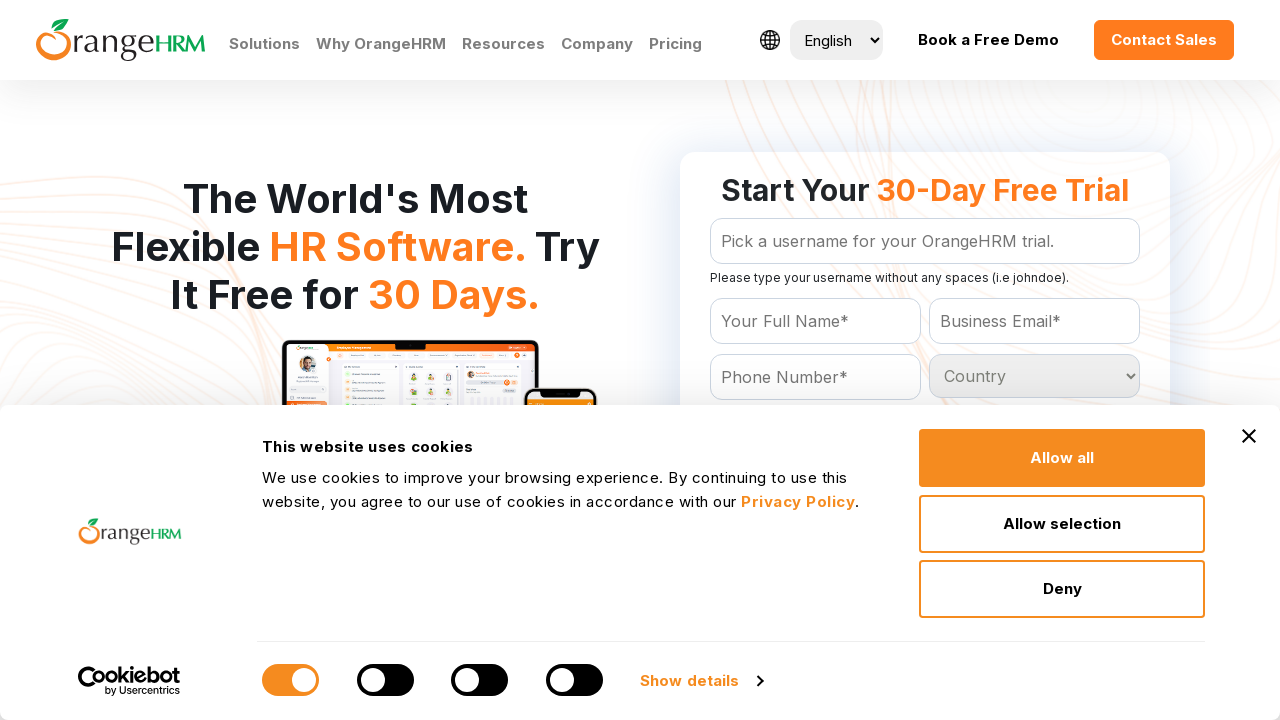

Retrieved text content from country option: Marshall Islands
	
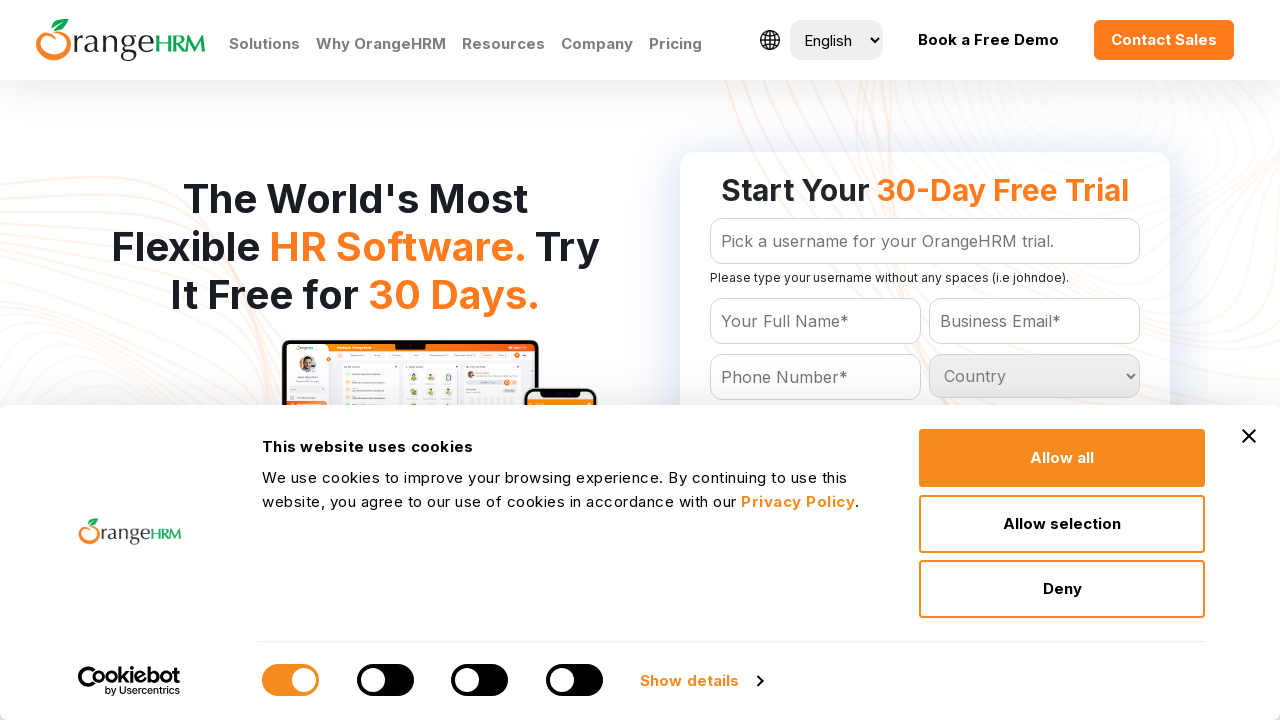

Retrieved text content from country option: Martinique
	
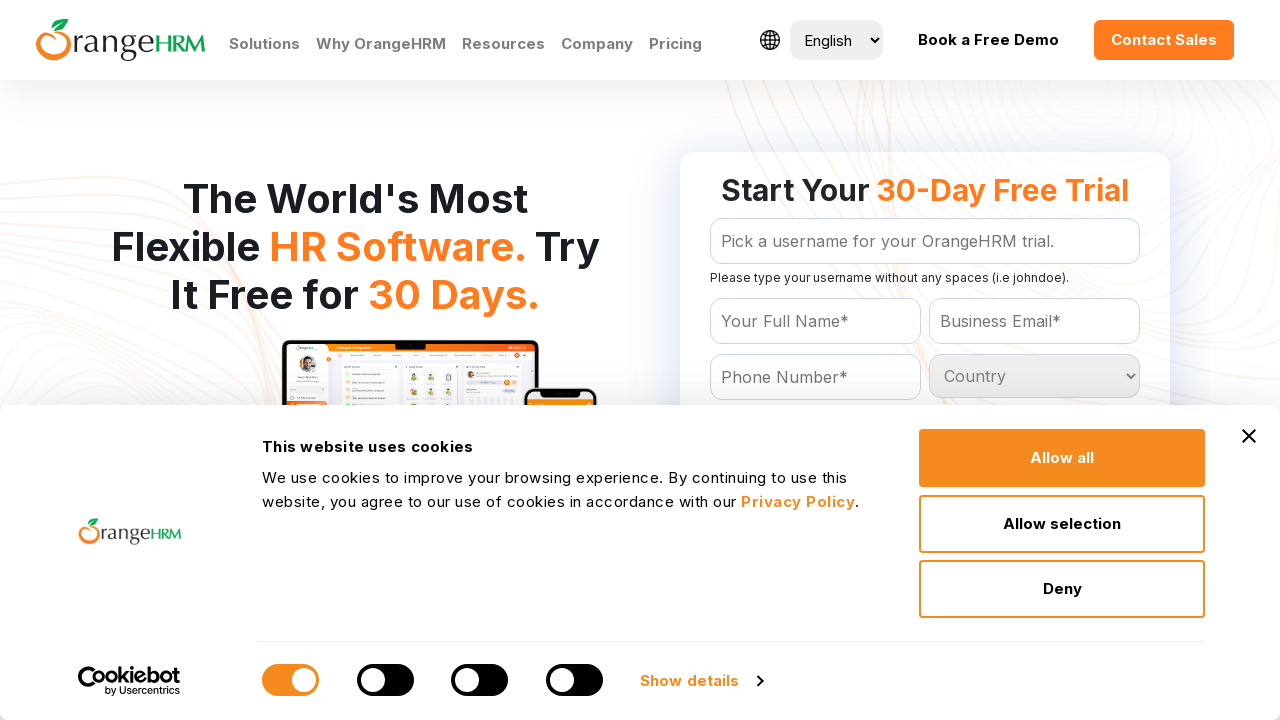

Retrieved text content from country option: Mauritania
	
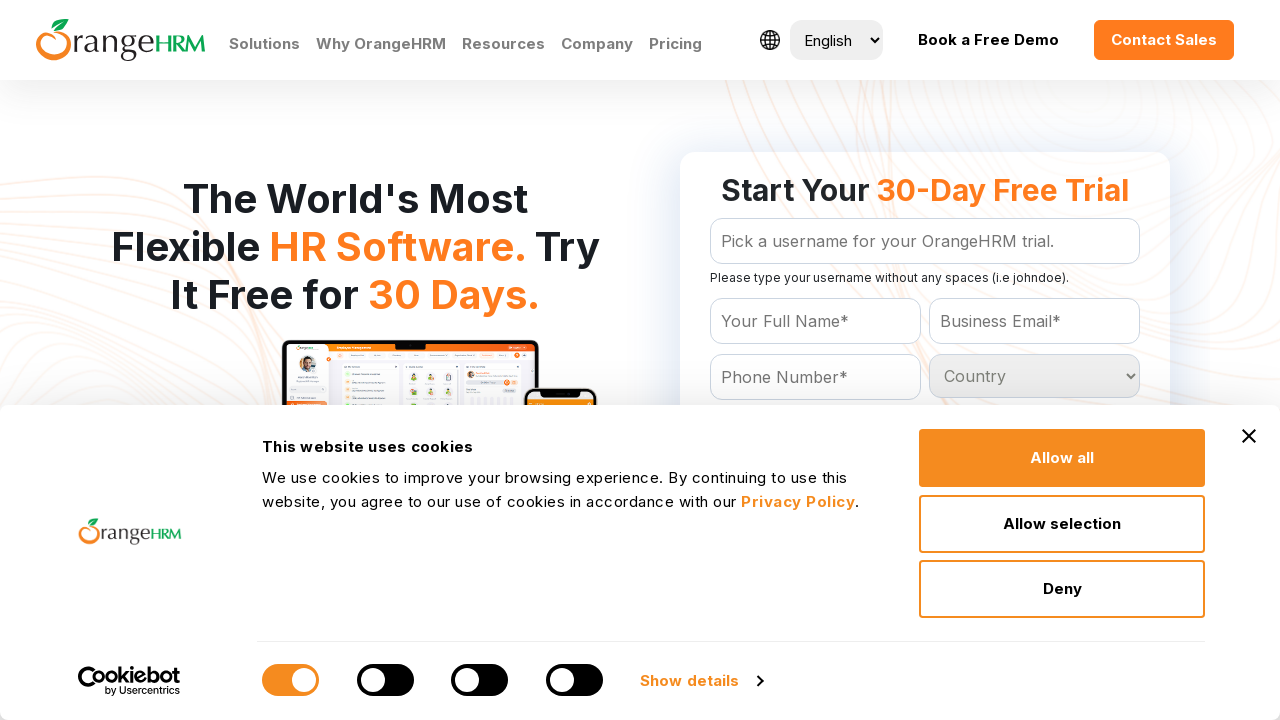

Retrieved text content from country option: Mauritius
	
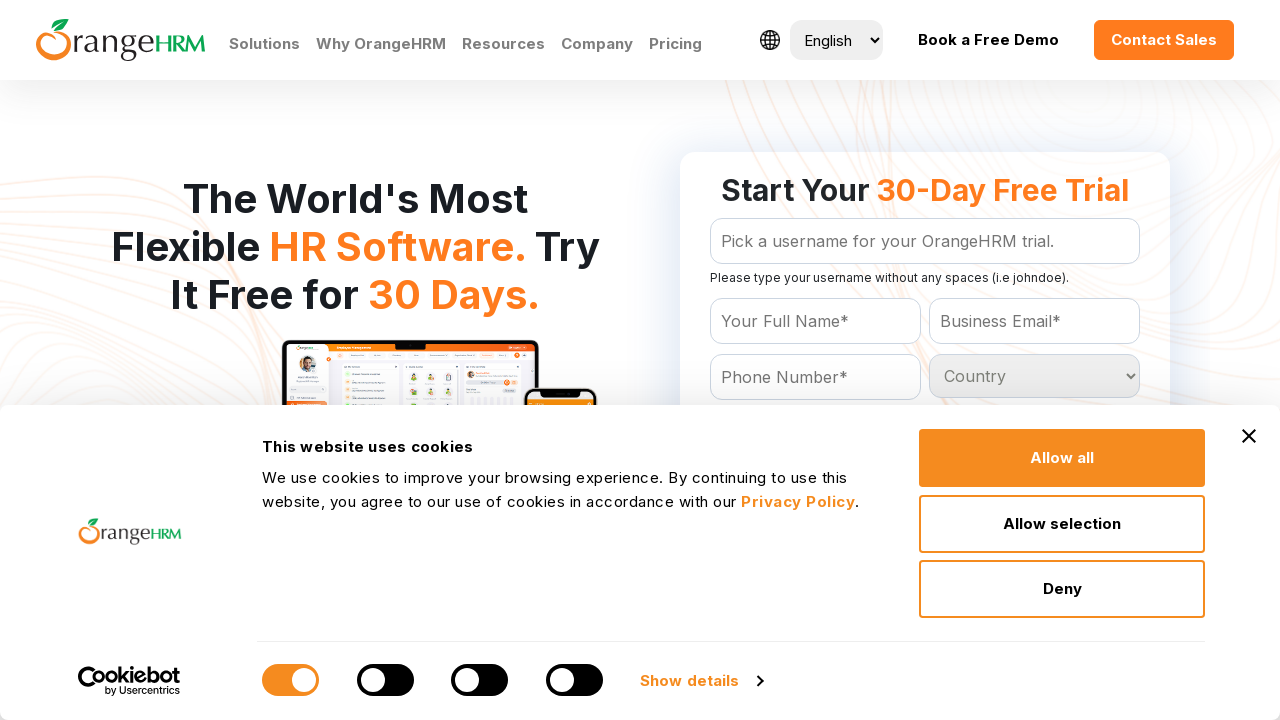

Retrieved text content from country option: Mayotte
	
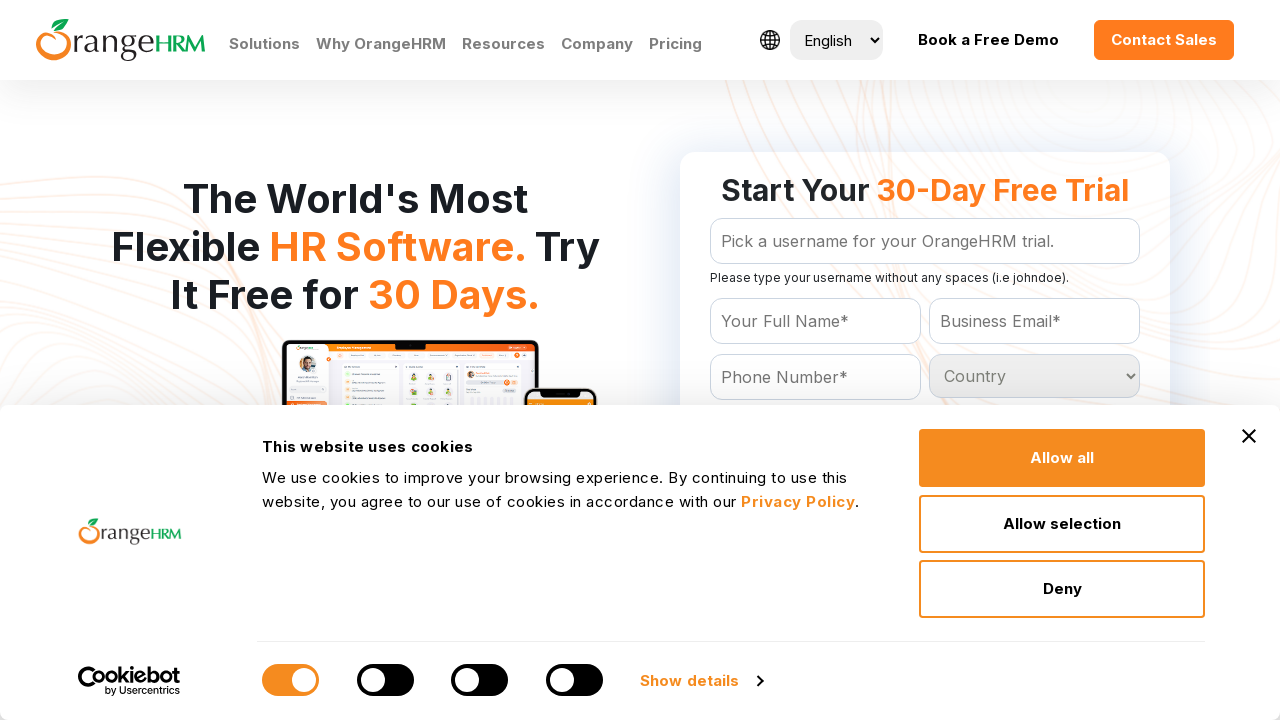

Retrieved text content from country option: Mexico
	
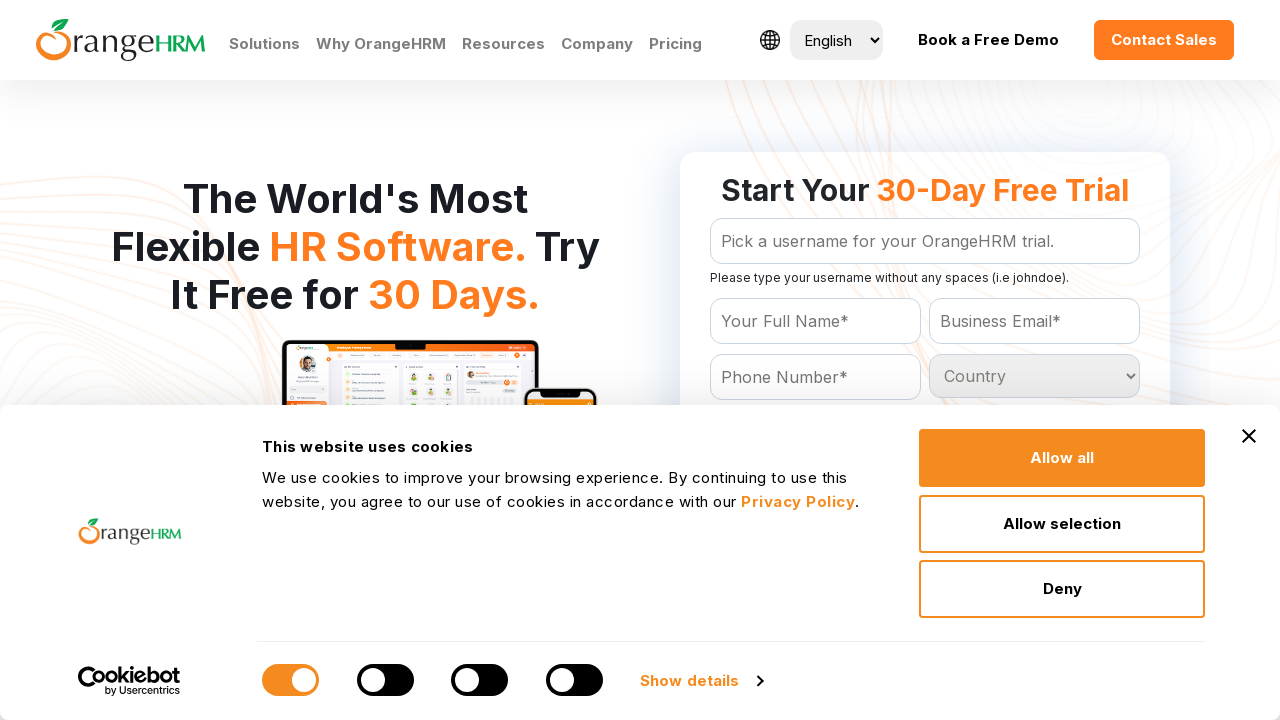

Retrieved text content from country option: Moldova
	
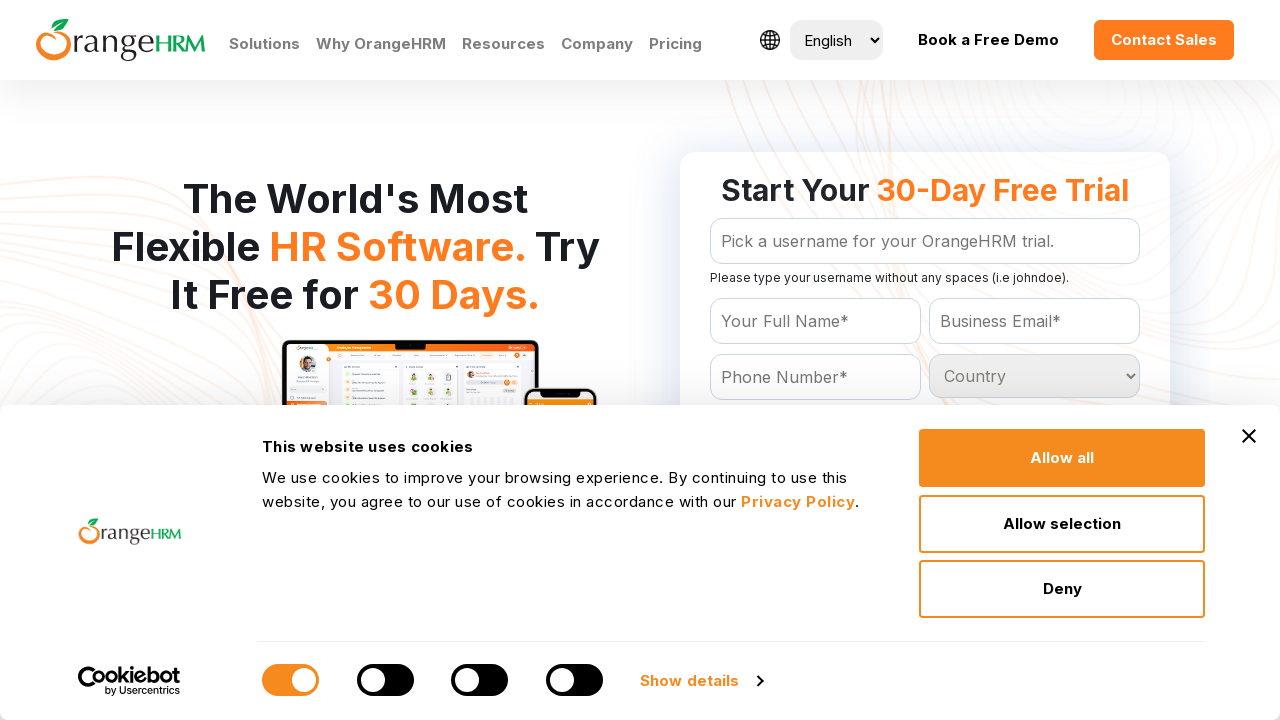

Retrieved text content from country option: Monaco
	
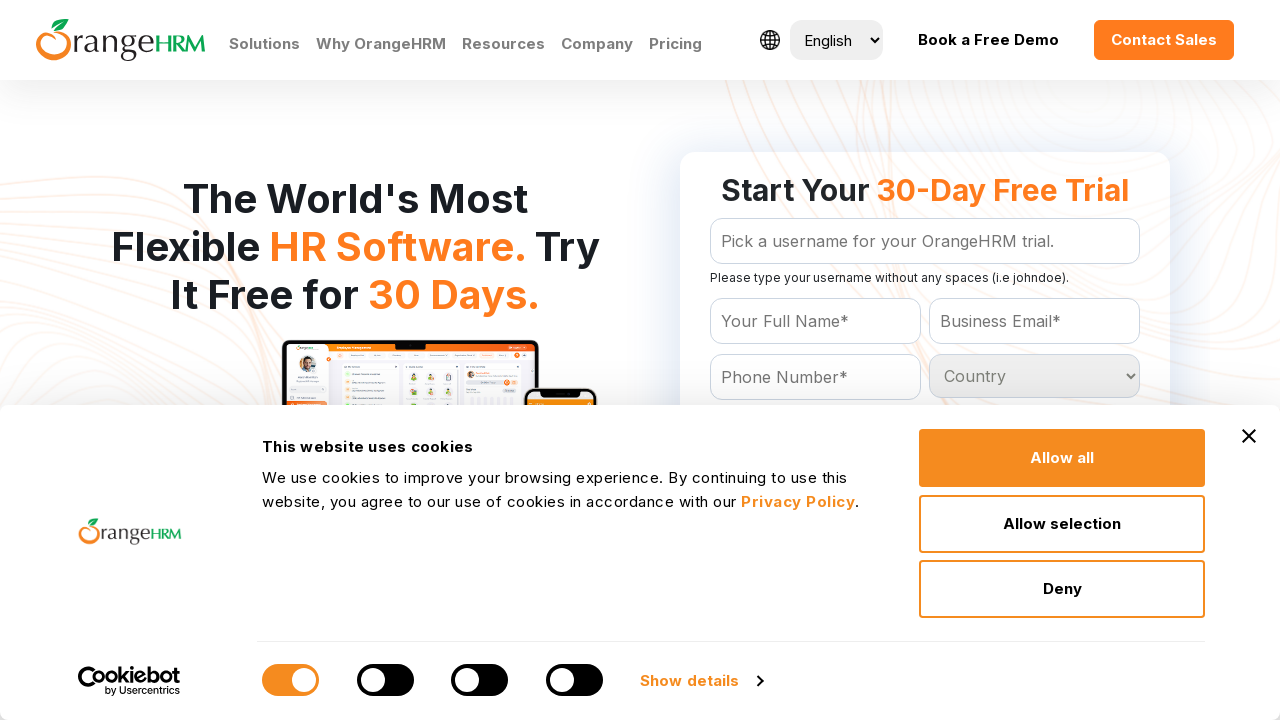

Retrieved text content from country option: Montenegro
	
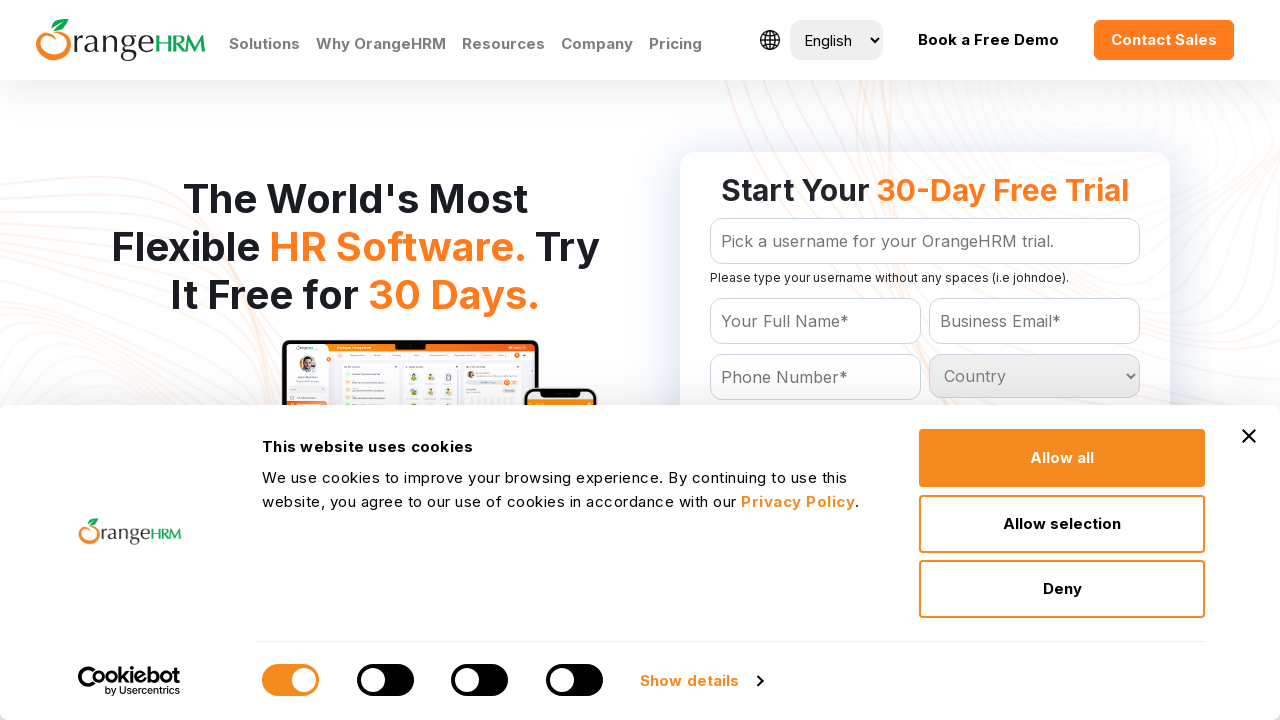

Retrieved text content from country option: Mongolia
	
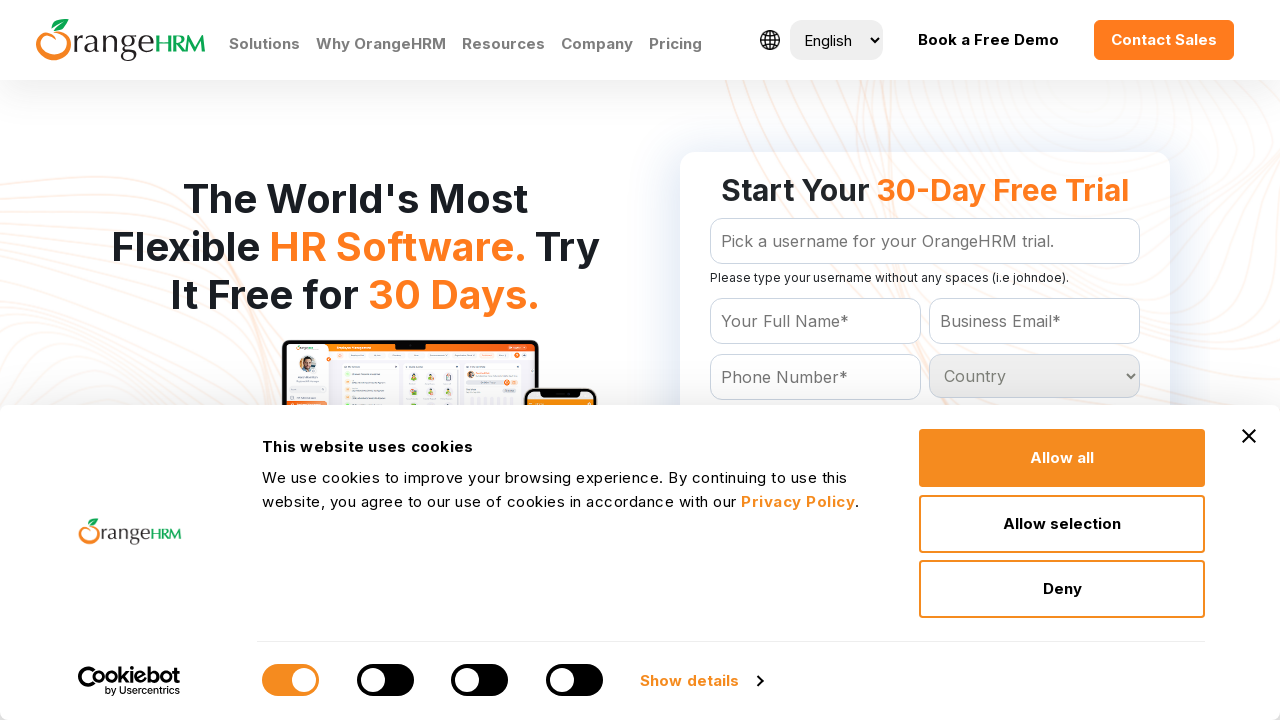

Retrieved text content from country option: Morocco
	
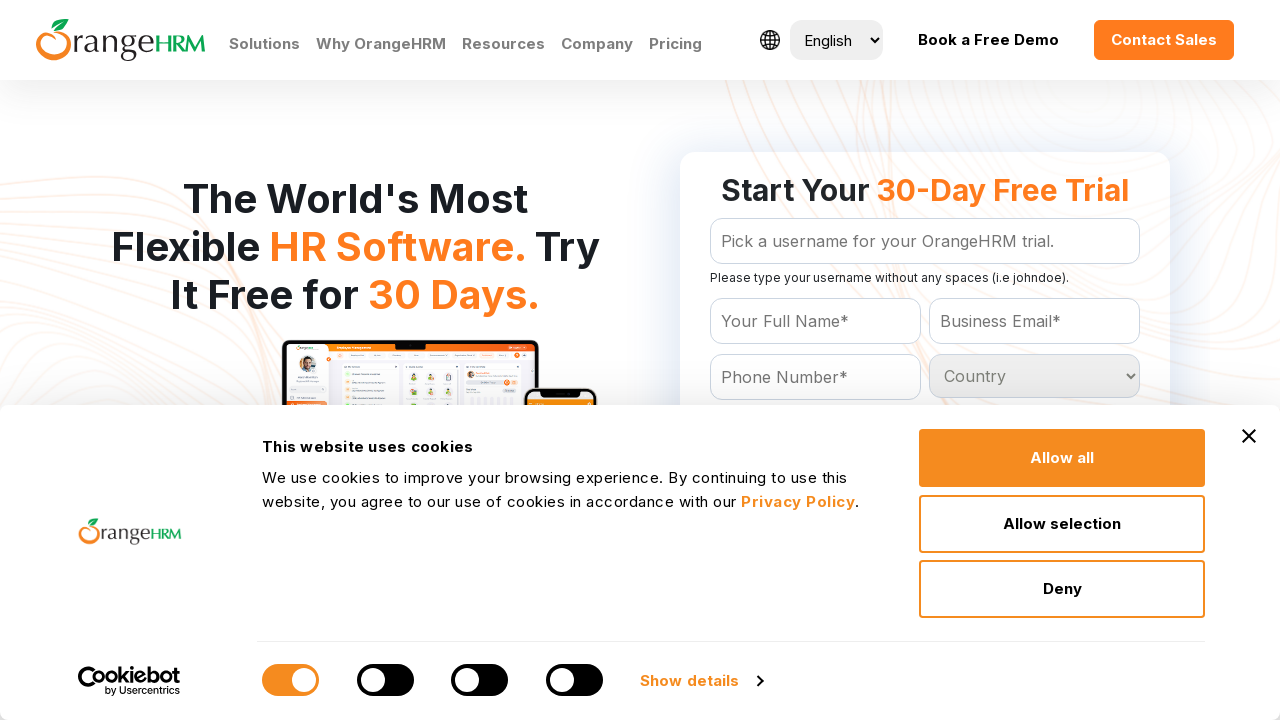

Retrieved text content from country option: Mozambique
	
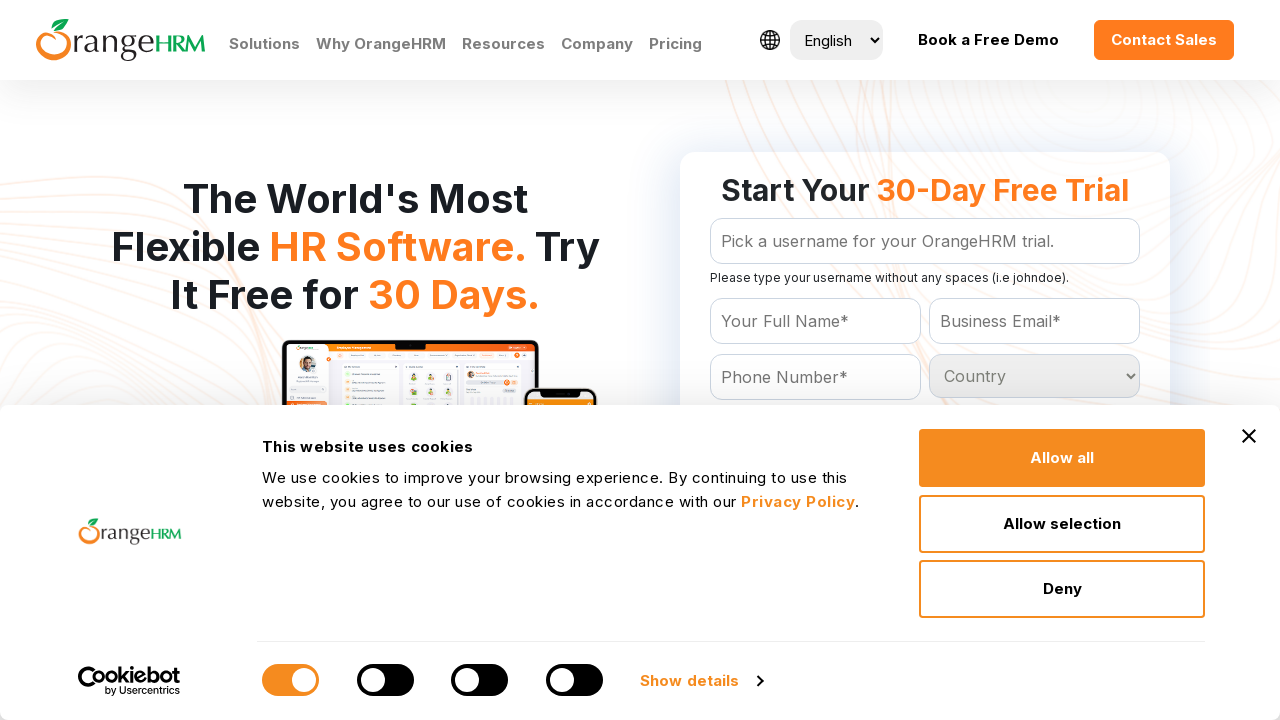

Retrieved text content from country option: Myanmar
	
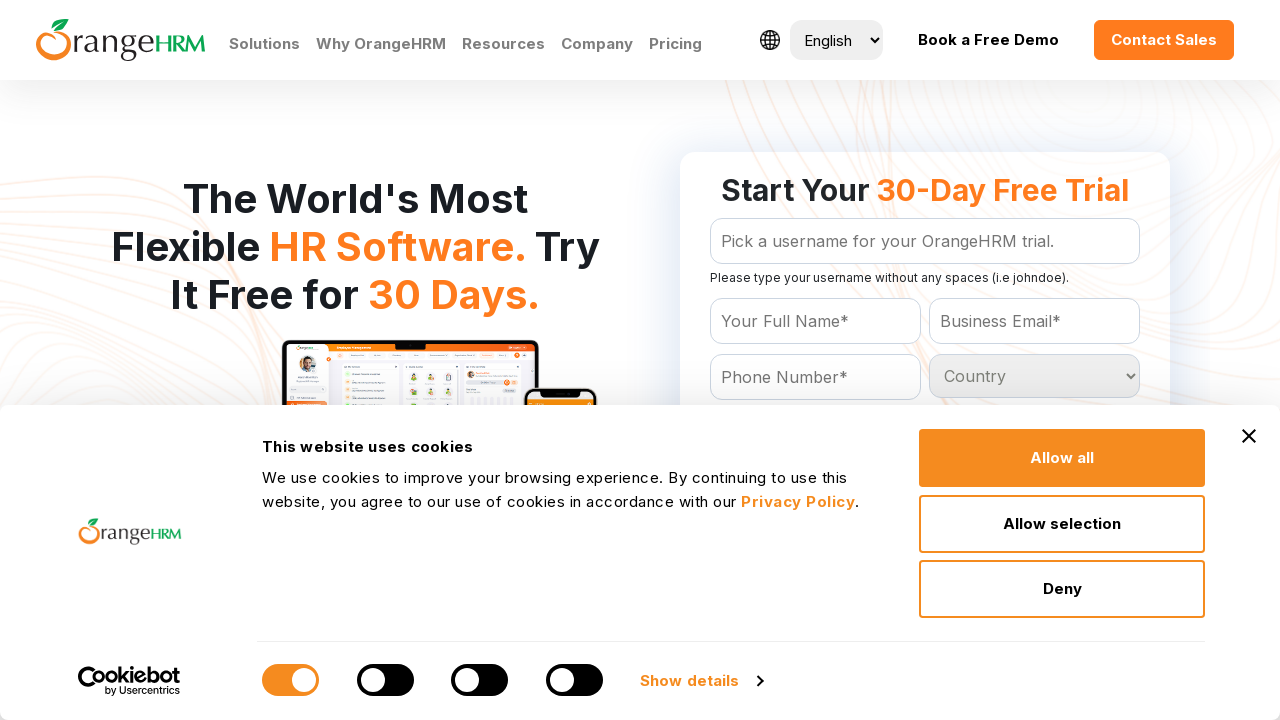

Retrieved text content from country option: Namibia
	
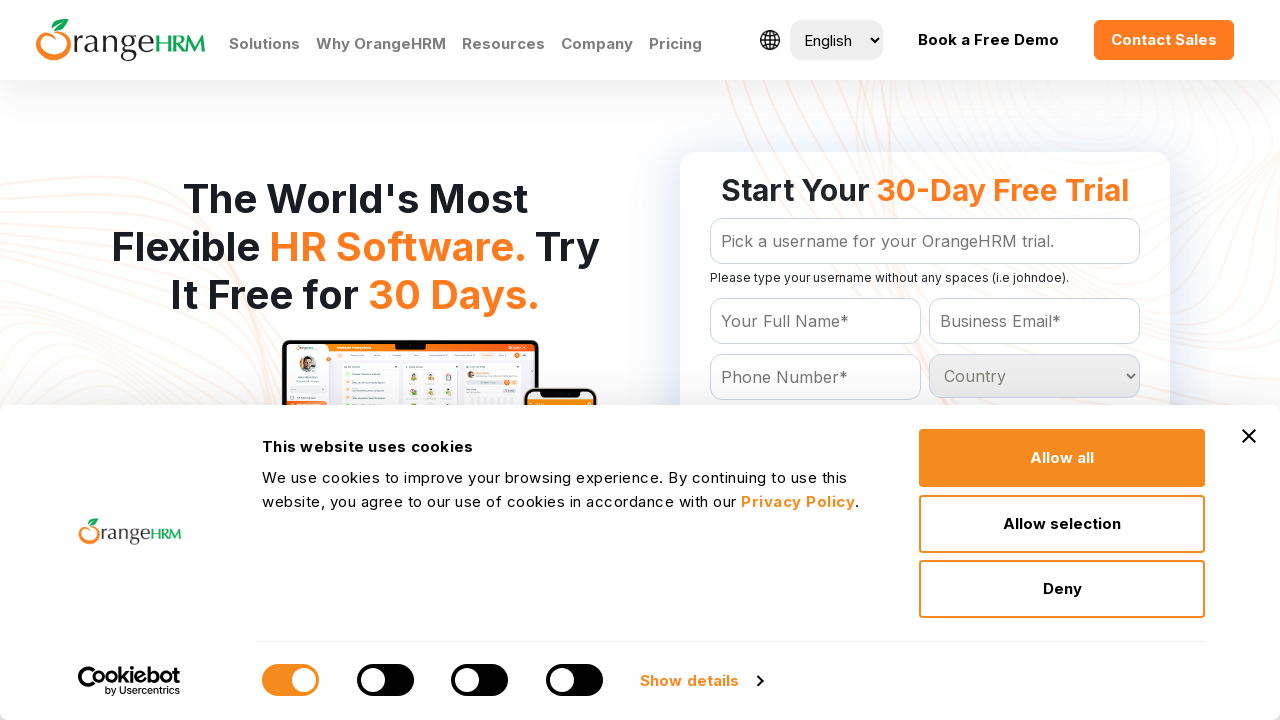

Retrieved text content from country option: Nauru
	
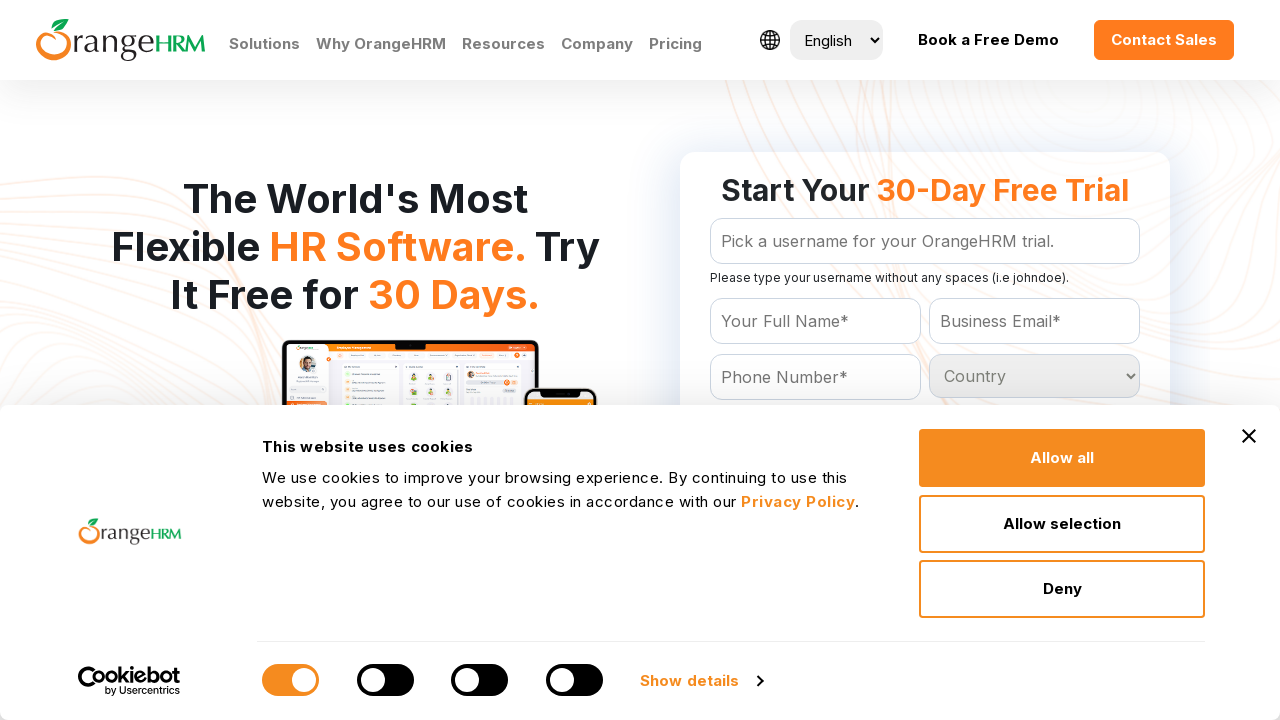

Retrieved text content from country option: Nepal
	
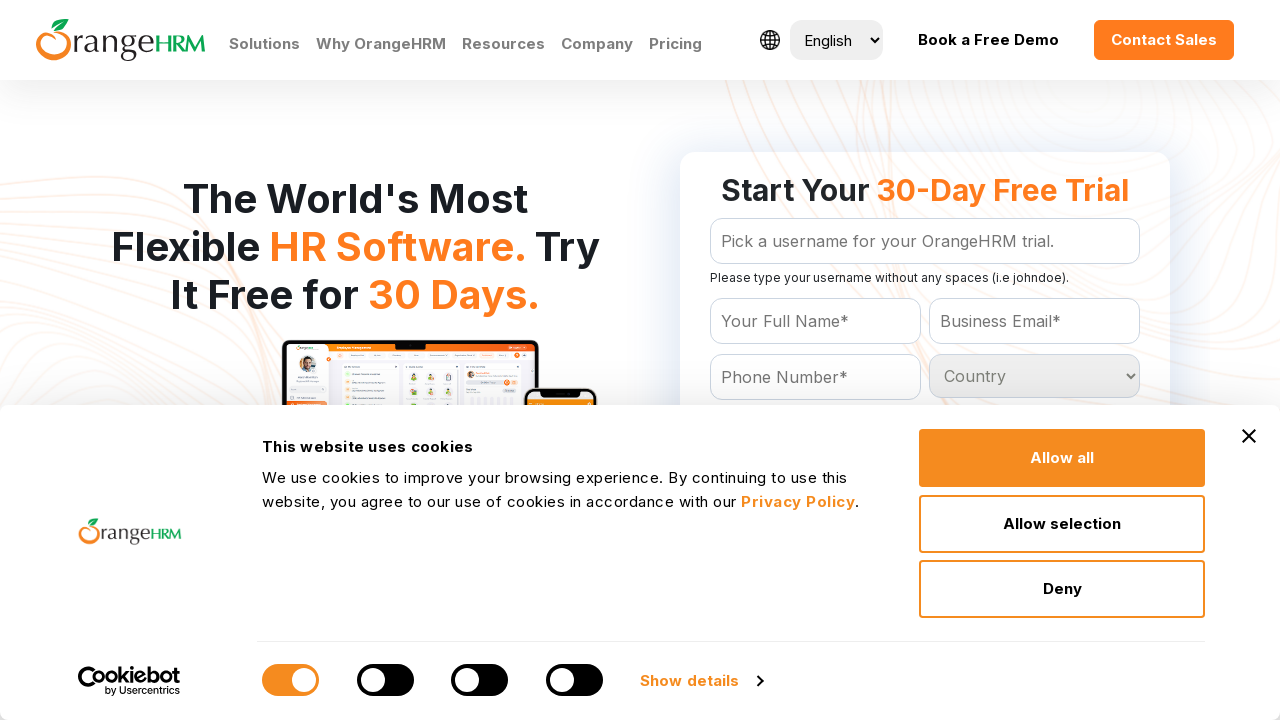

Retrieved text content from country option: Netherlands
	
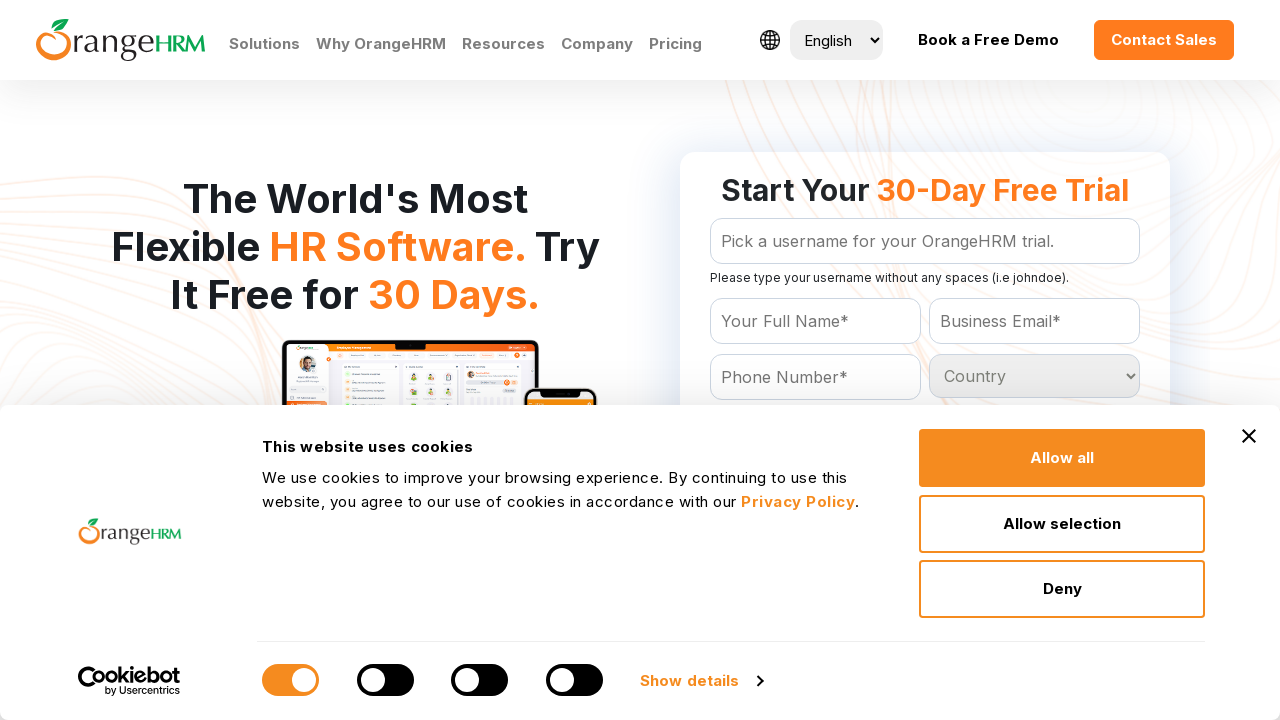

Retrieved text content from country option: Netherlands Antilles
	
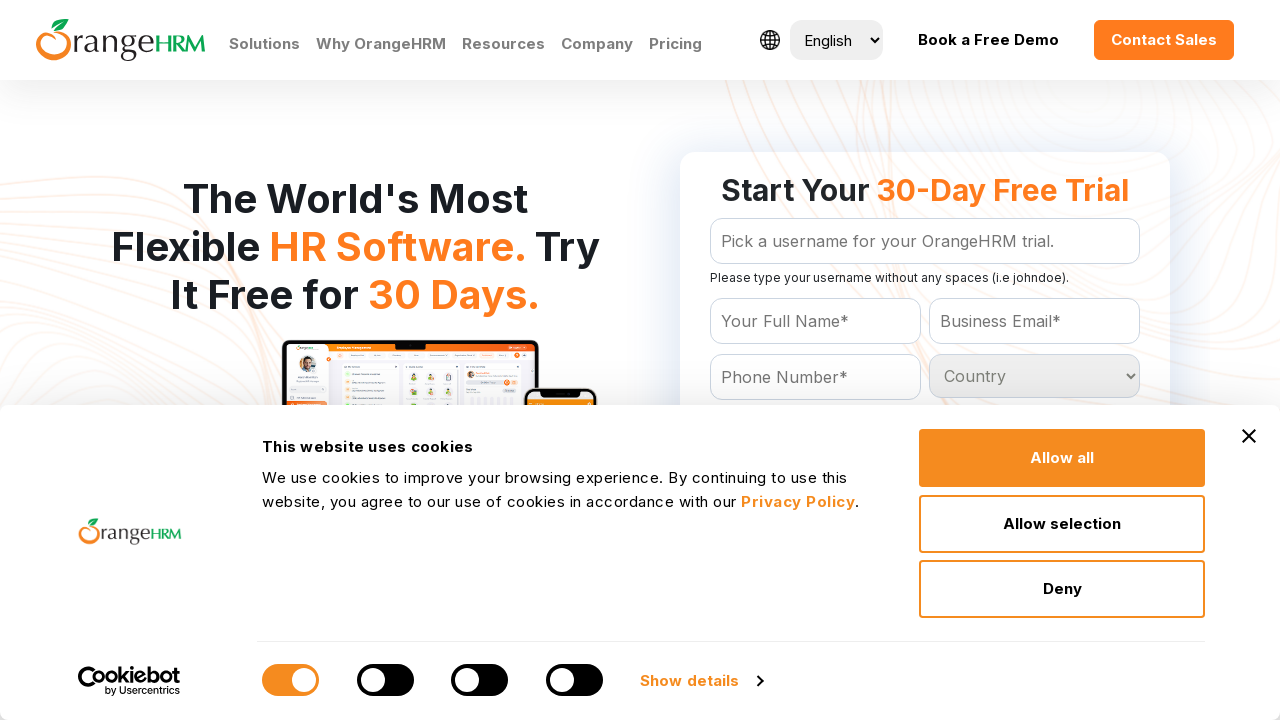

Retrieved text content from country option: New Caledonia
	
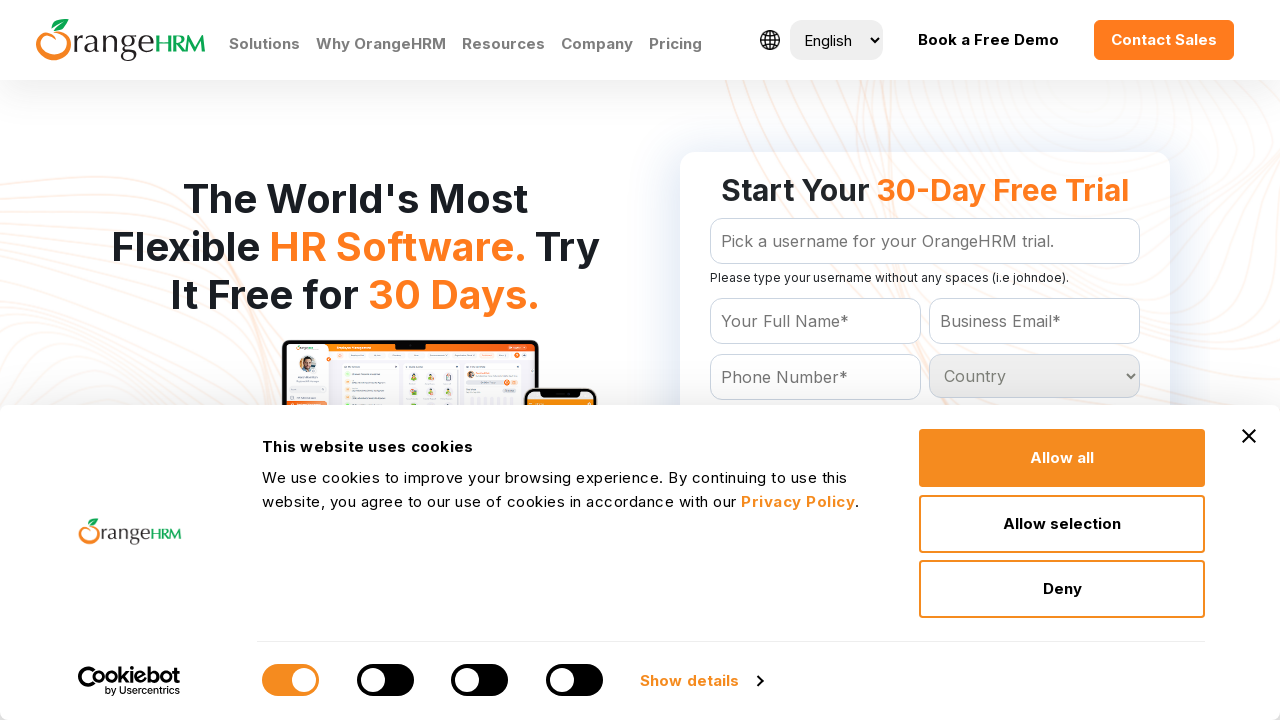

Retrieved text content from country option: New Zealand
	
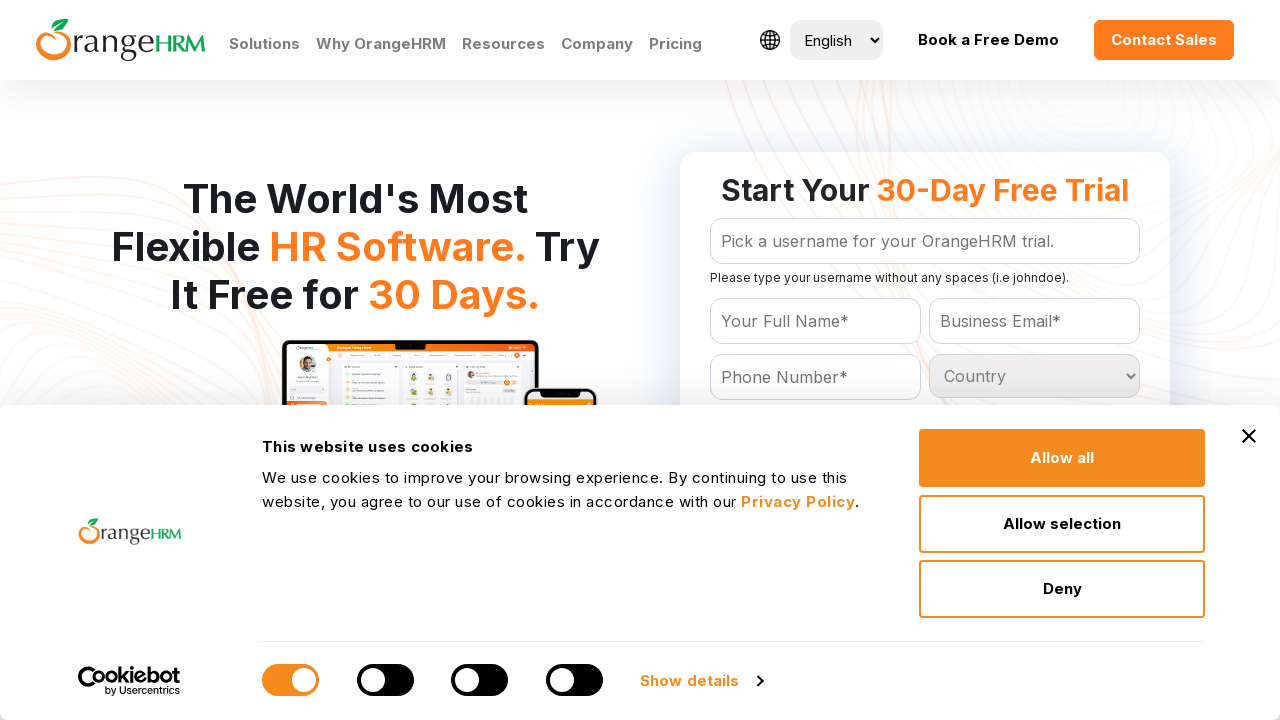

Retrieved text content from country option: Nicaragua
	
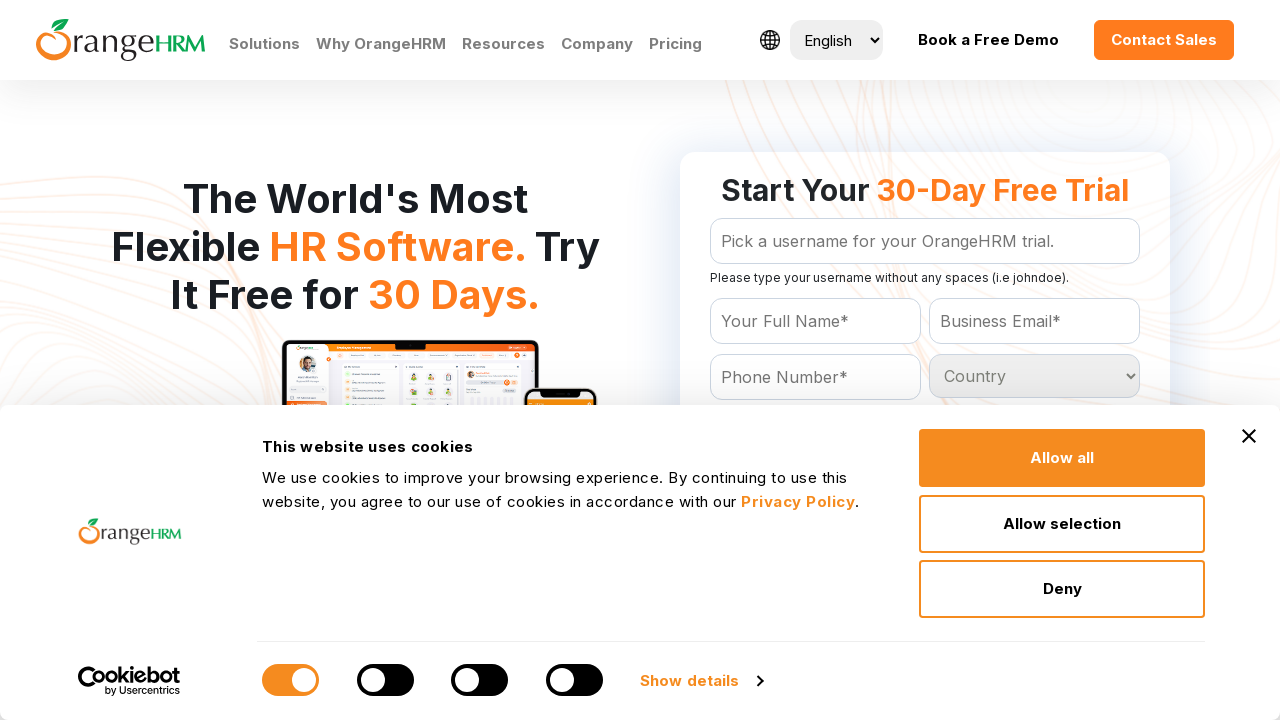

Retrieved text content from country option: Niger
	
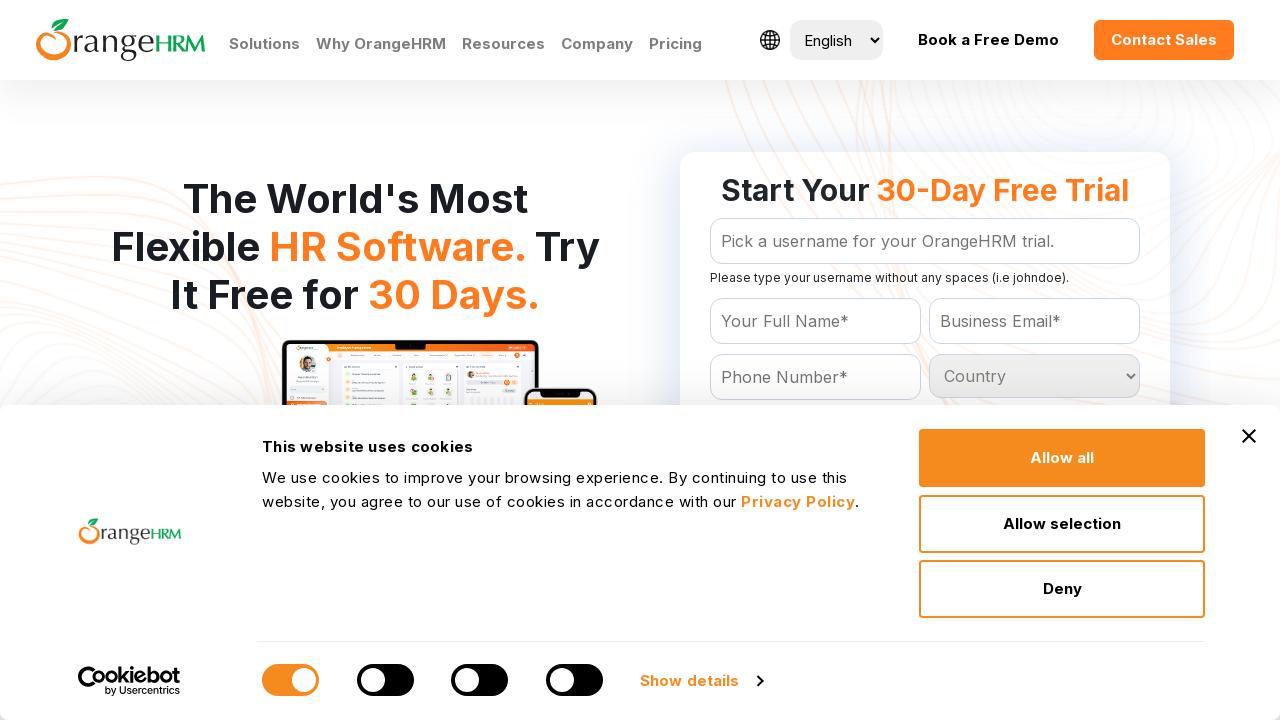

Retrieved text content from country option: Nigeria
	
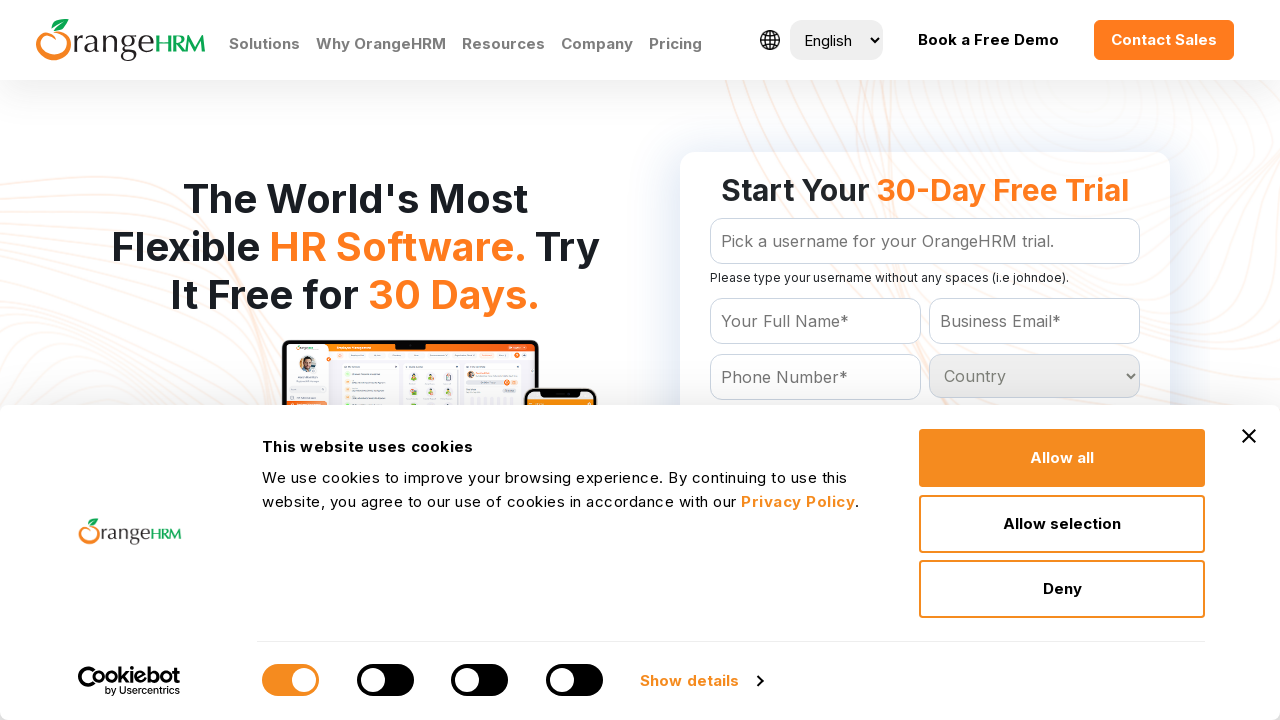

Retrieved text content from country option: Niue
	
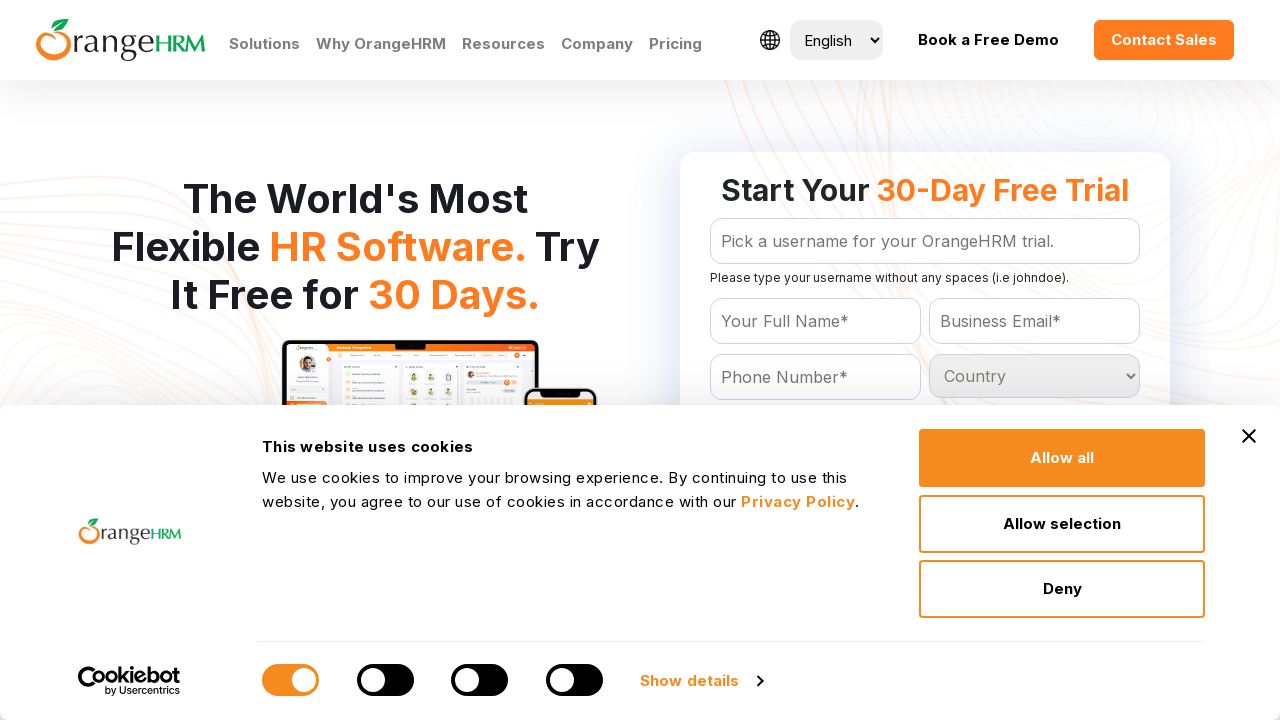

Retrieved text content from country option: Norfolk Island
	
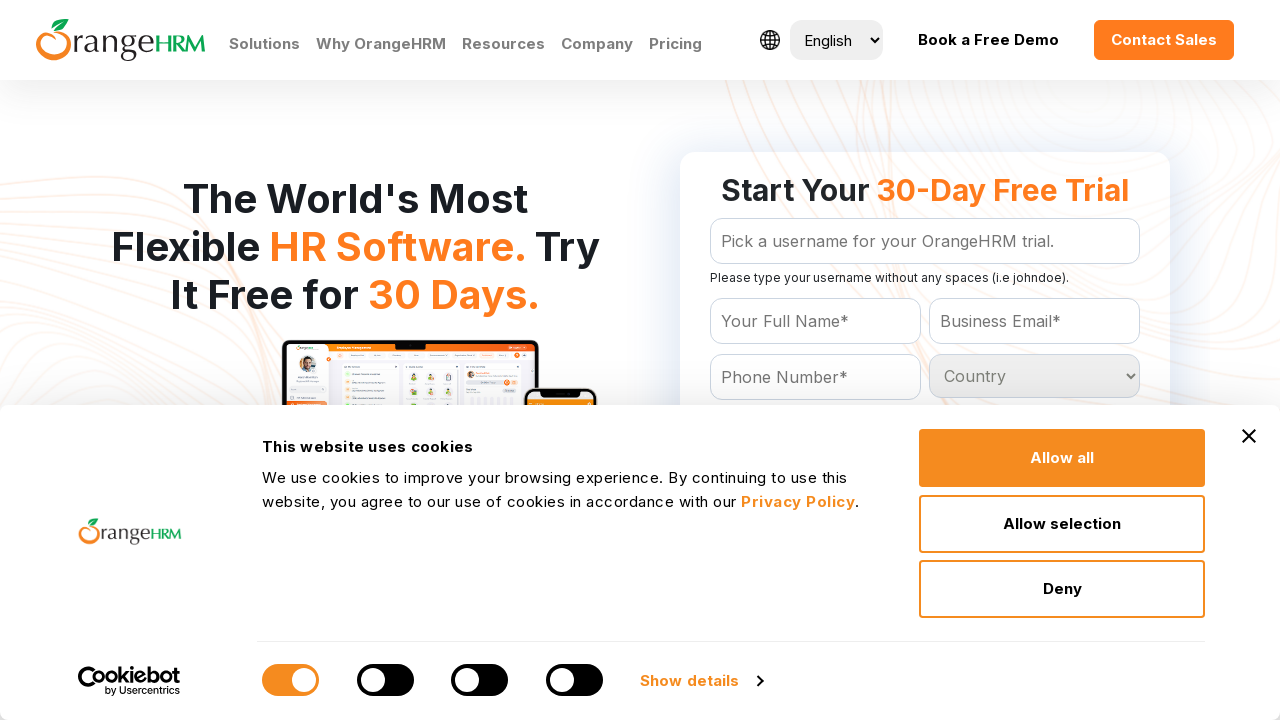

Retrieved text content from country option: Northern Mariana Islands
	
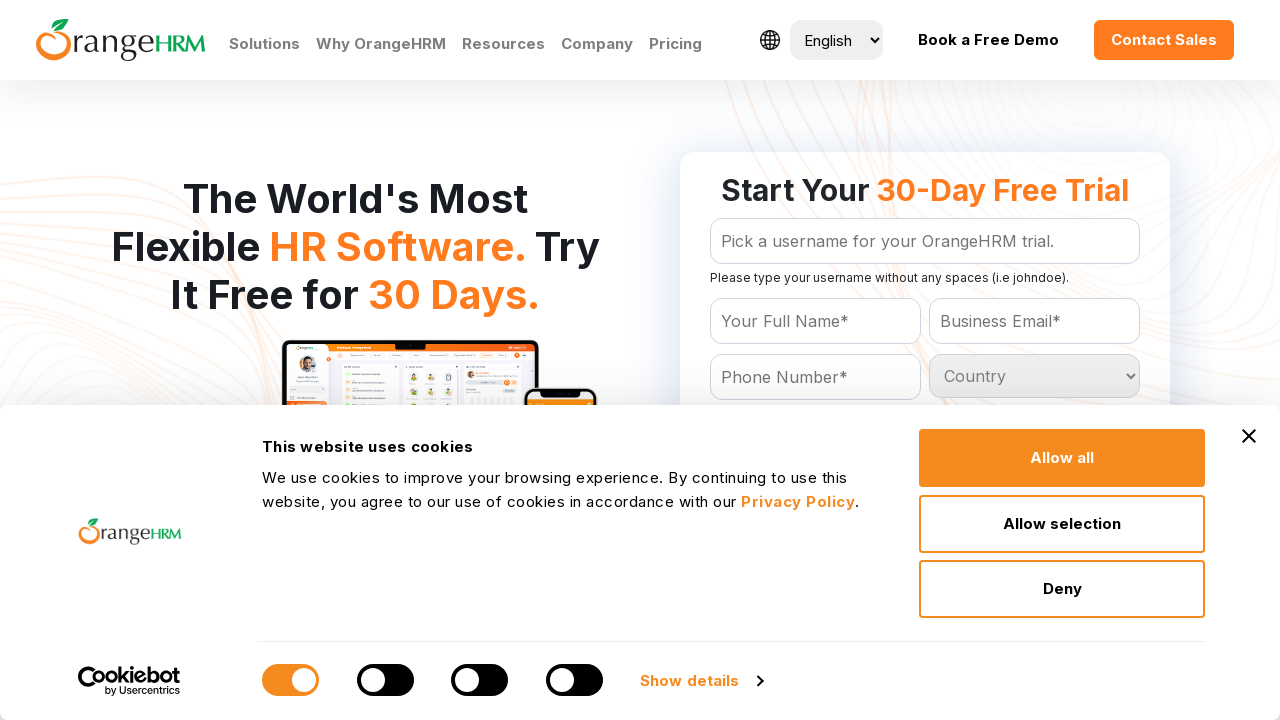

Retrieved text content from country option: Norway
	
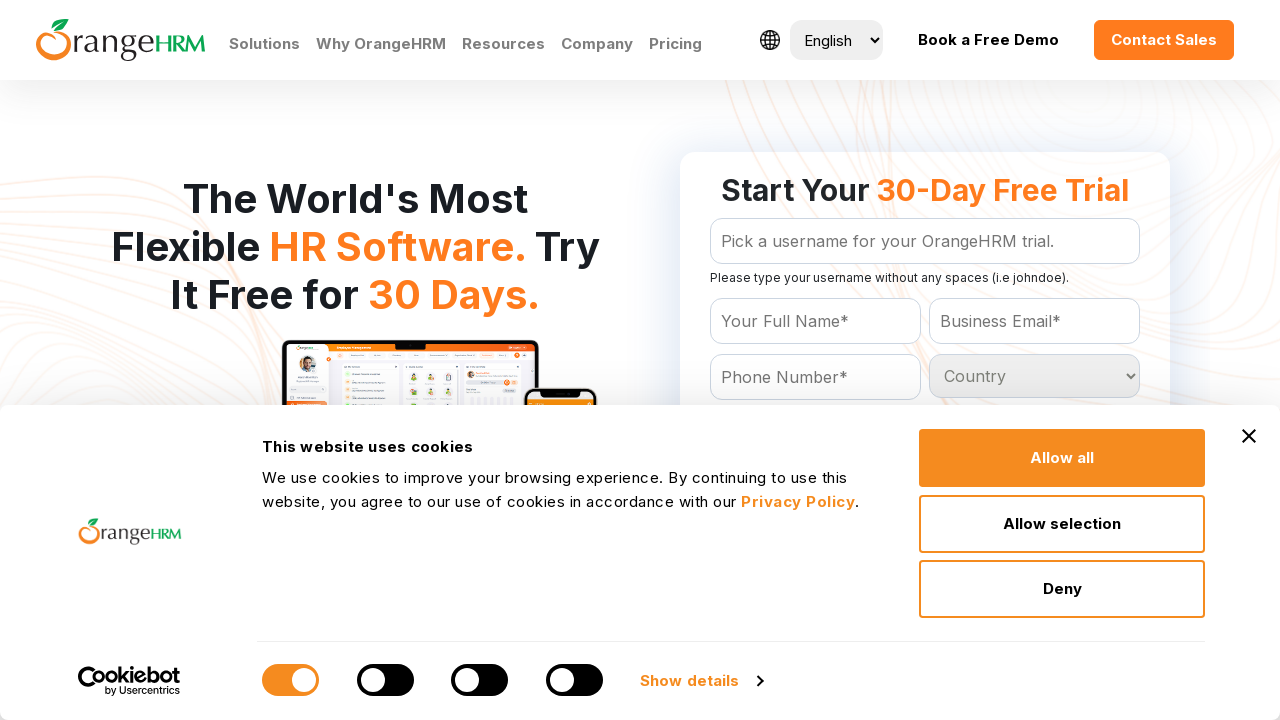

Retrieved text content from country option: Oman
	
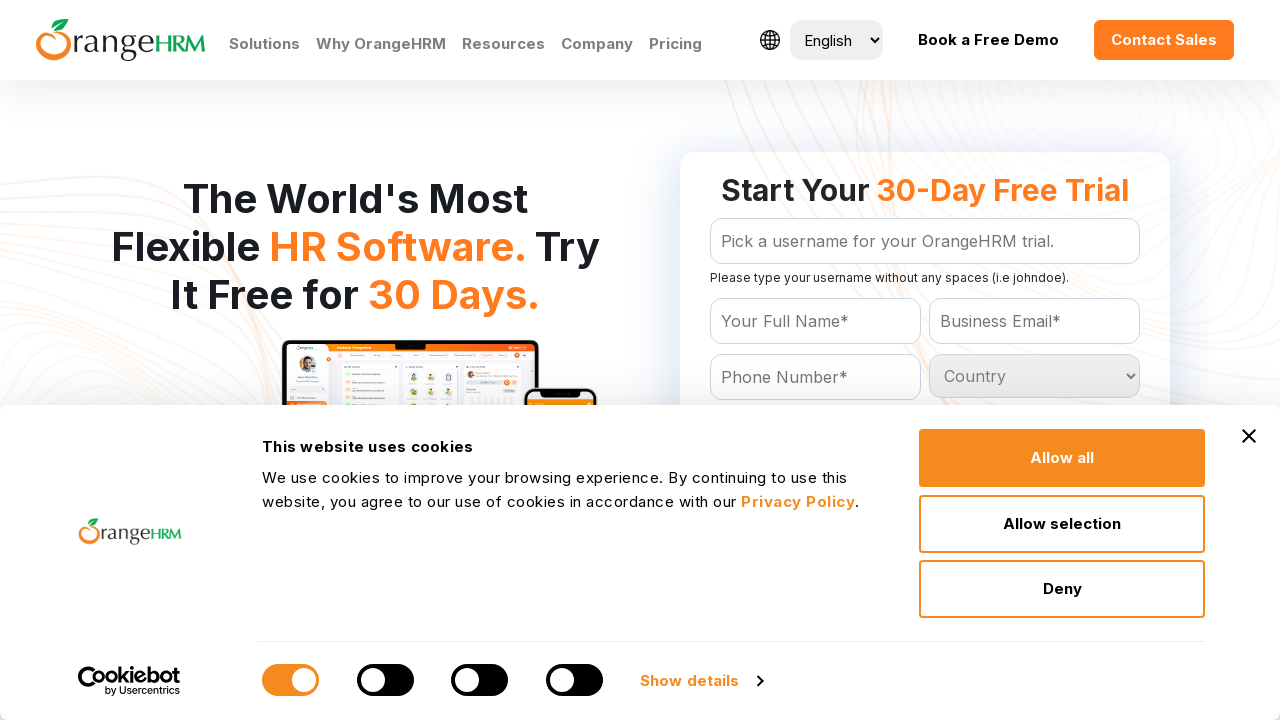

Retrieved text content from country option: Pakistan
	
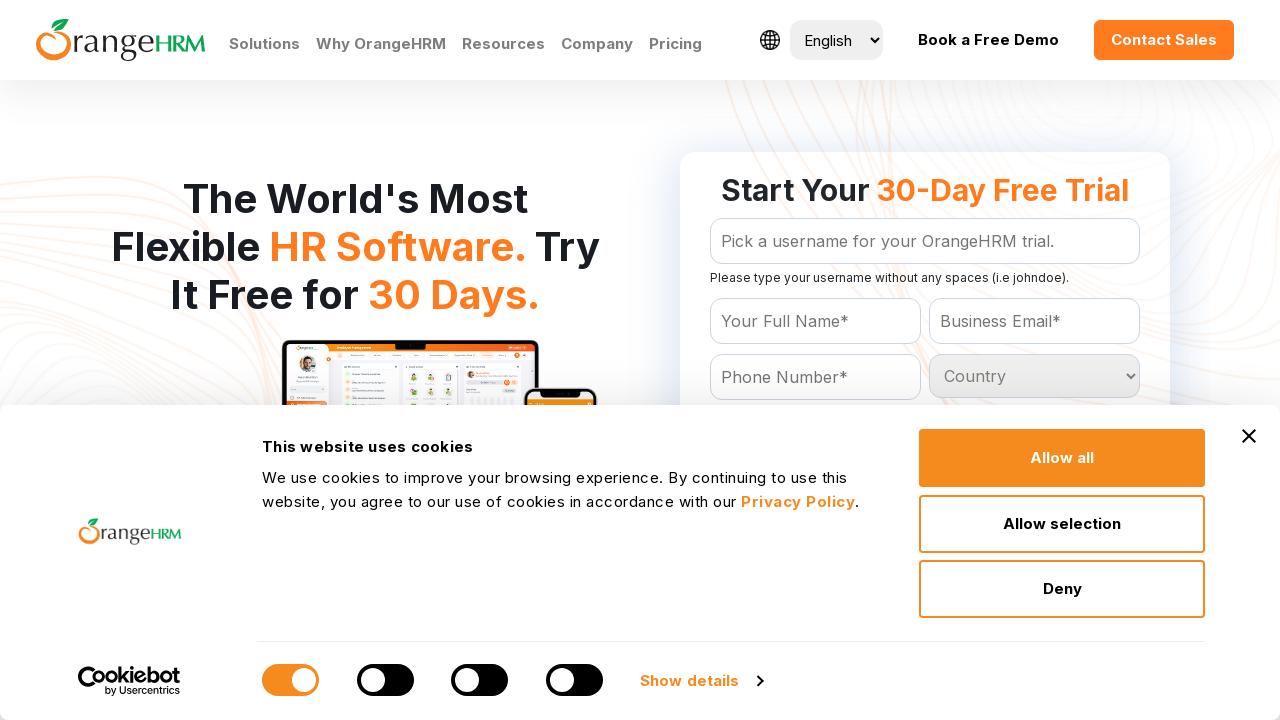

Retrieved text content from country option: Palau
	
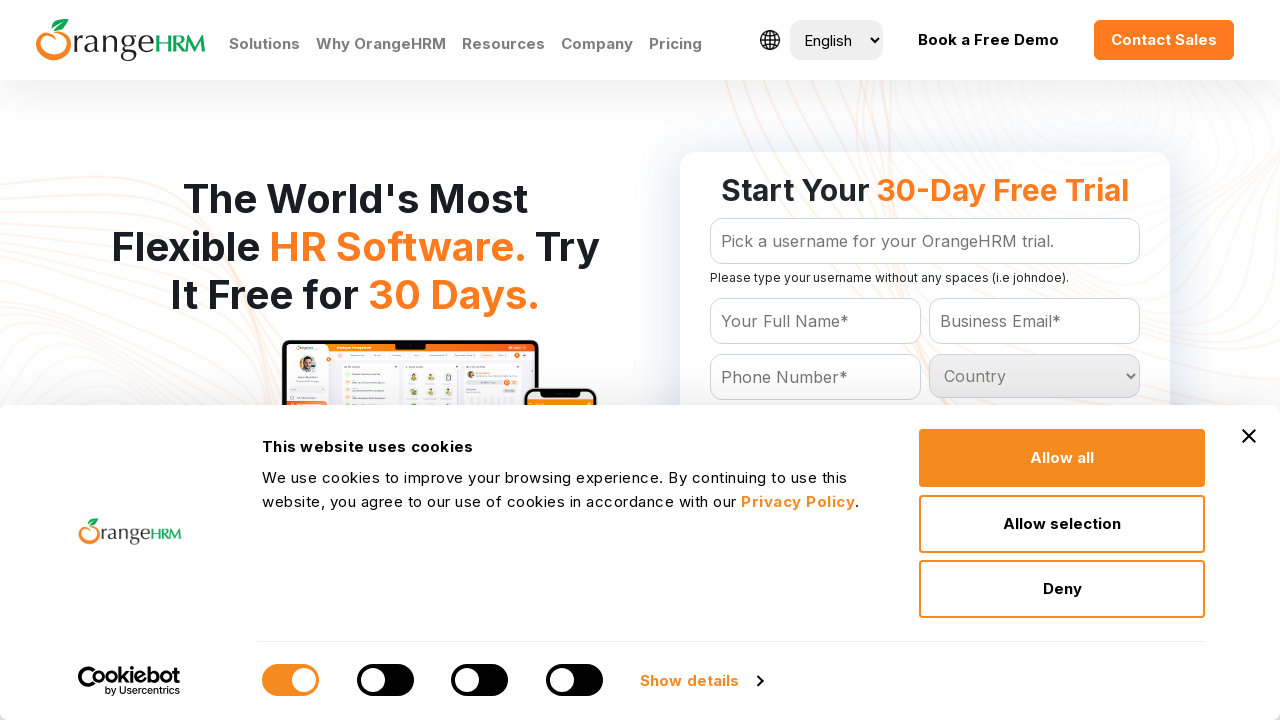

Retrieved text content from country option: Panama
	
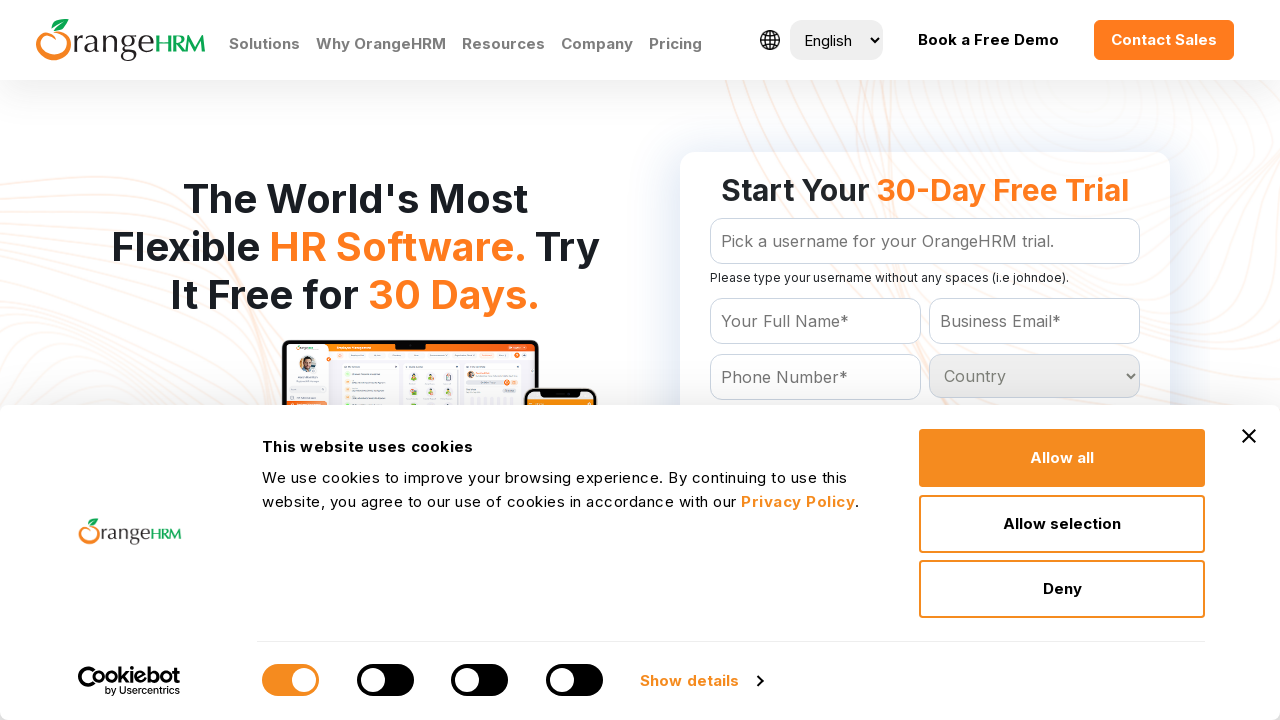

Retrieved text content from country option: Papua New Guinea
	
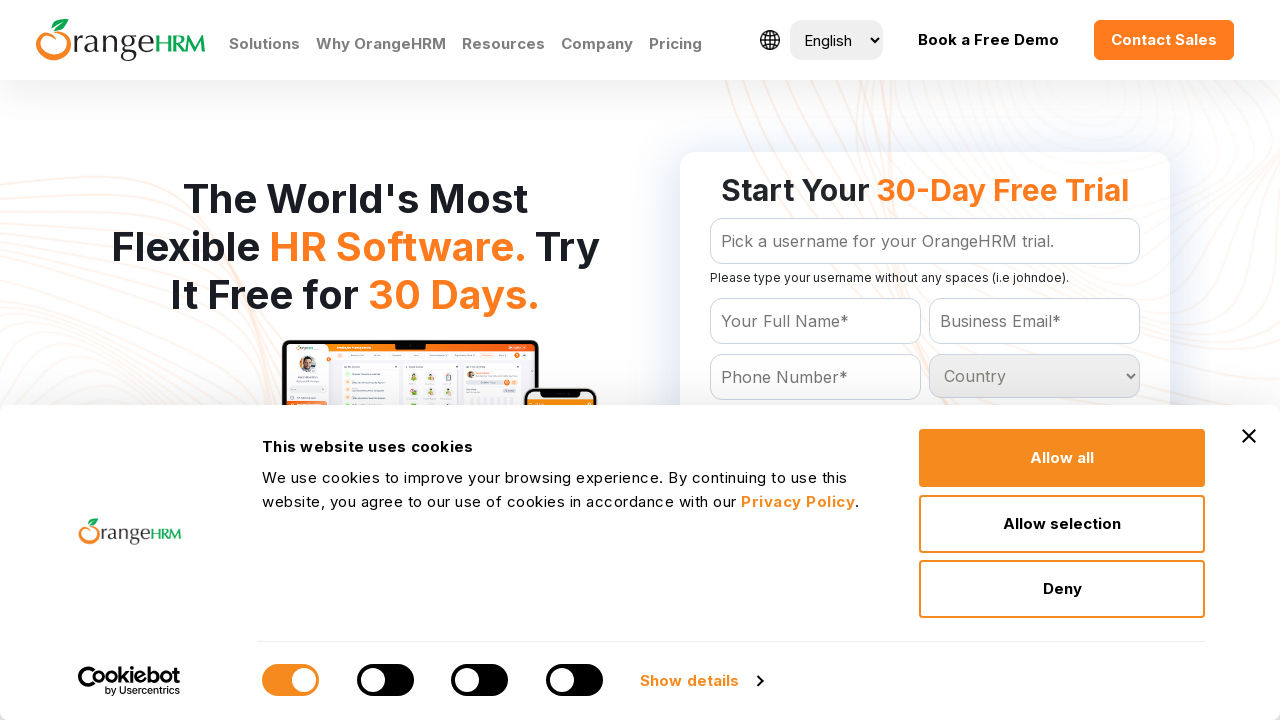

Retrieved text content from country option: Paraguay
	
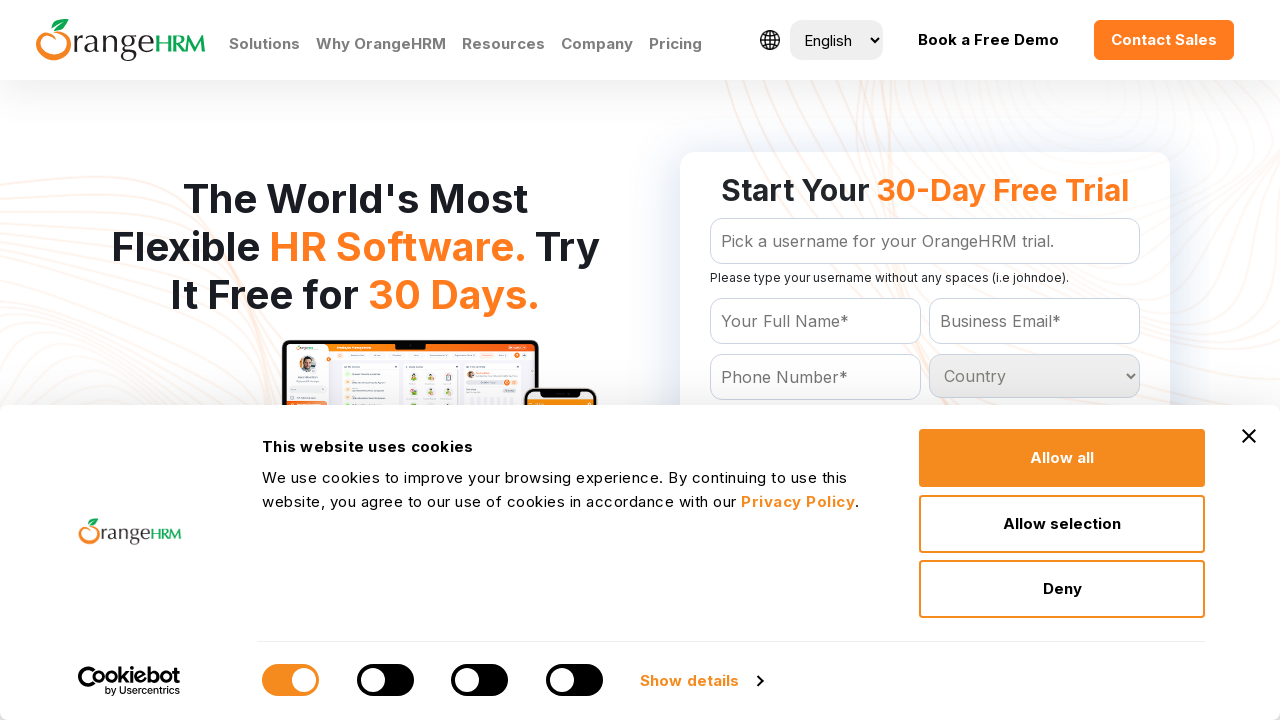

Retrieved text content from country option: Peru
	
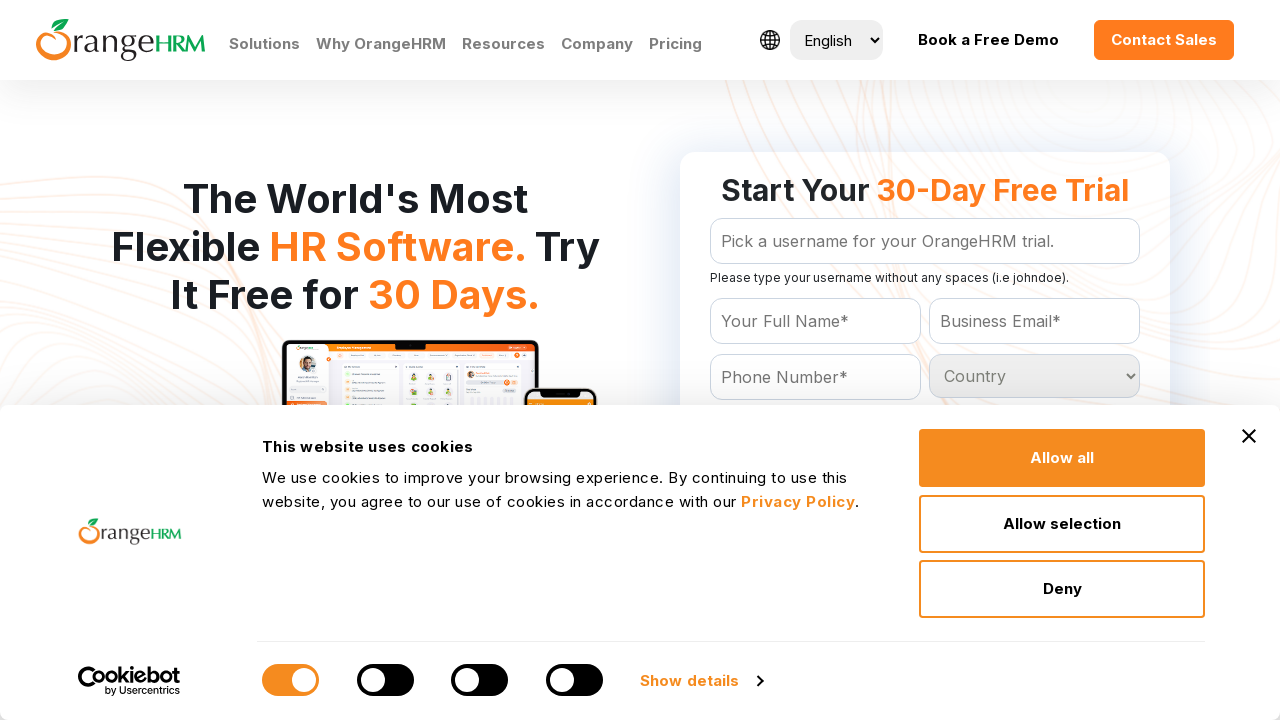

Retrieved text content from country option: Philippines
	
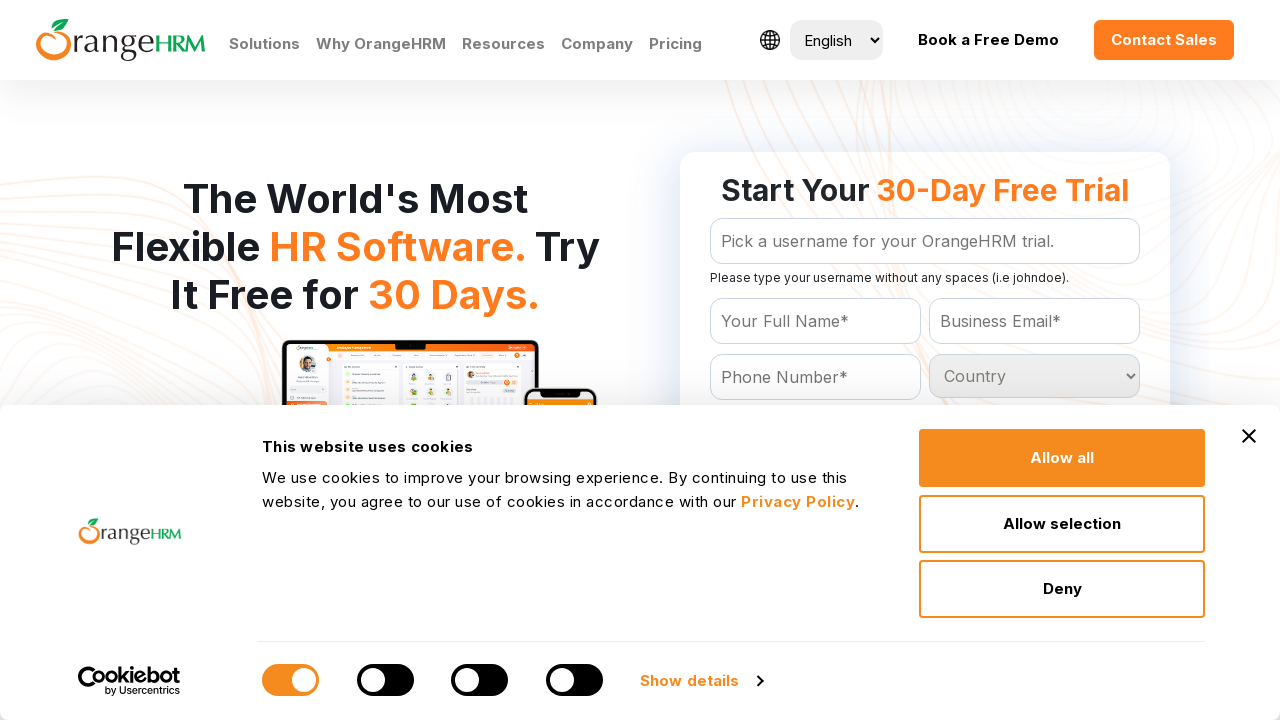

Retrieved text content from country option: Poland
	
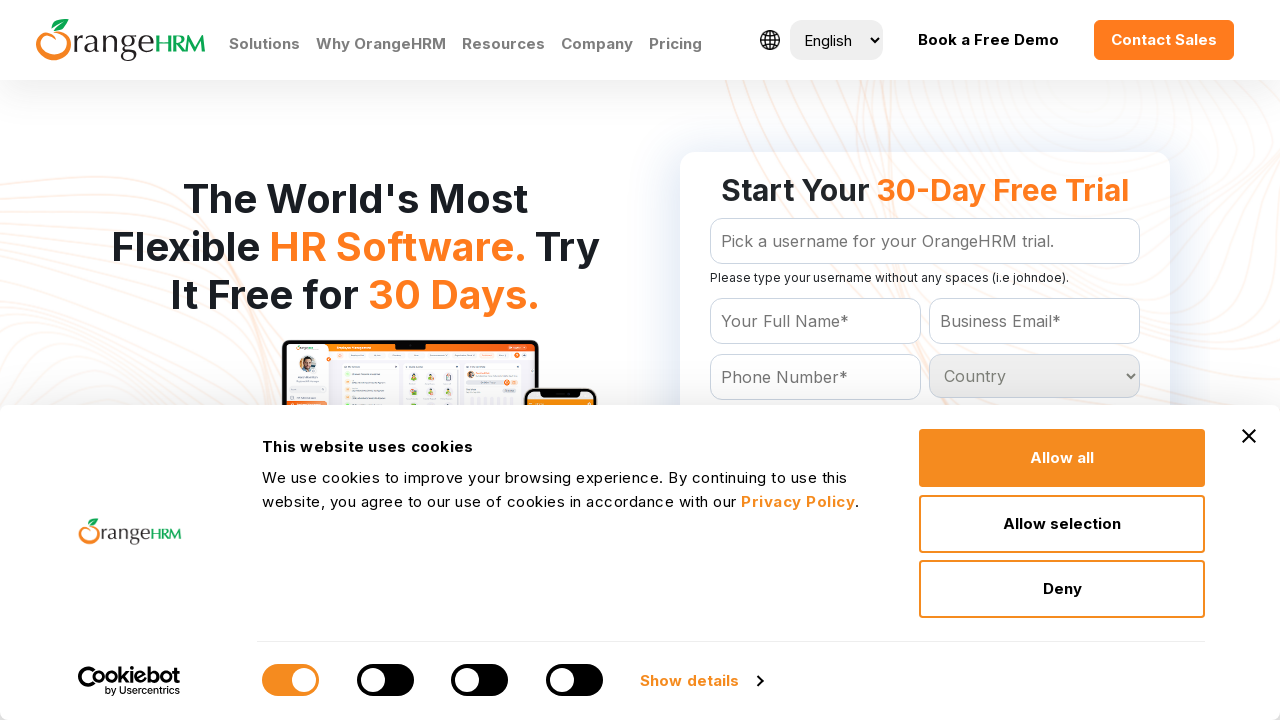

Retrieved text content from country option: Portugal
	
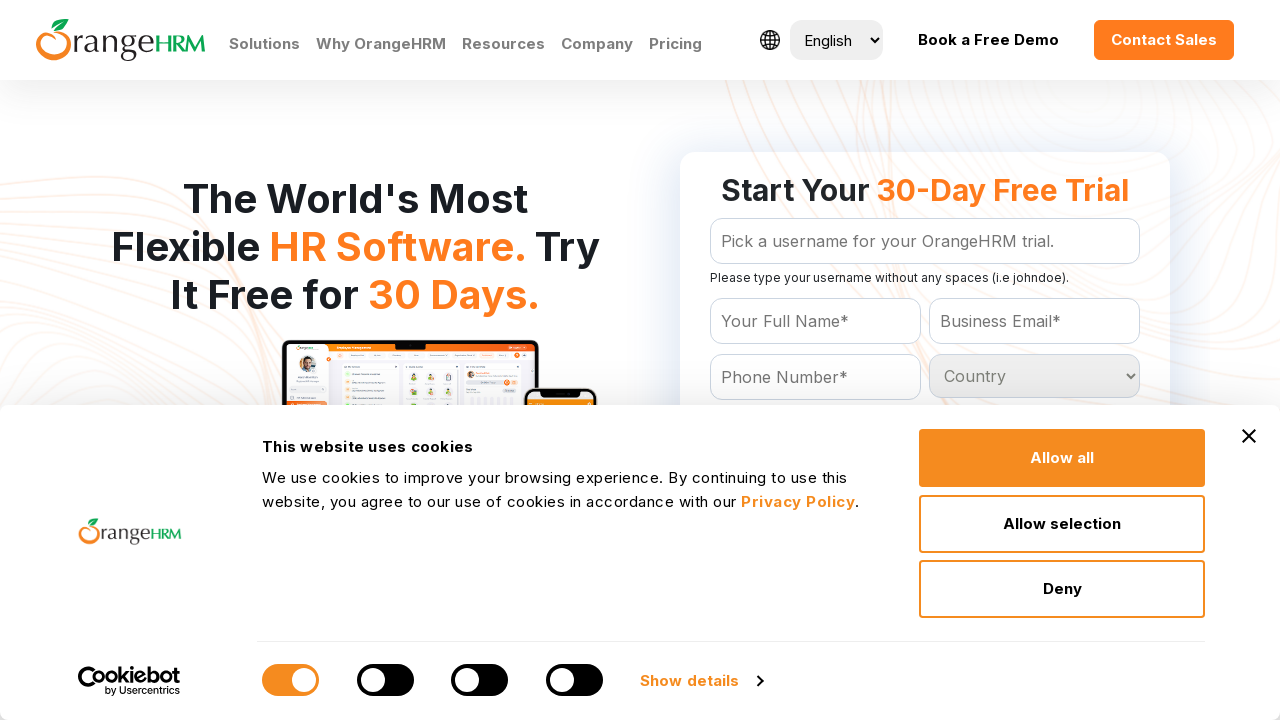

Retrieved text content from country option: Puerto Rico
	
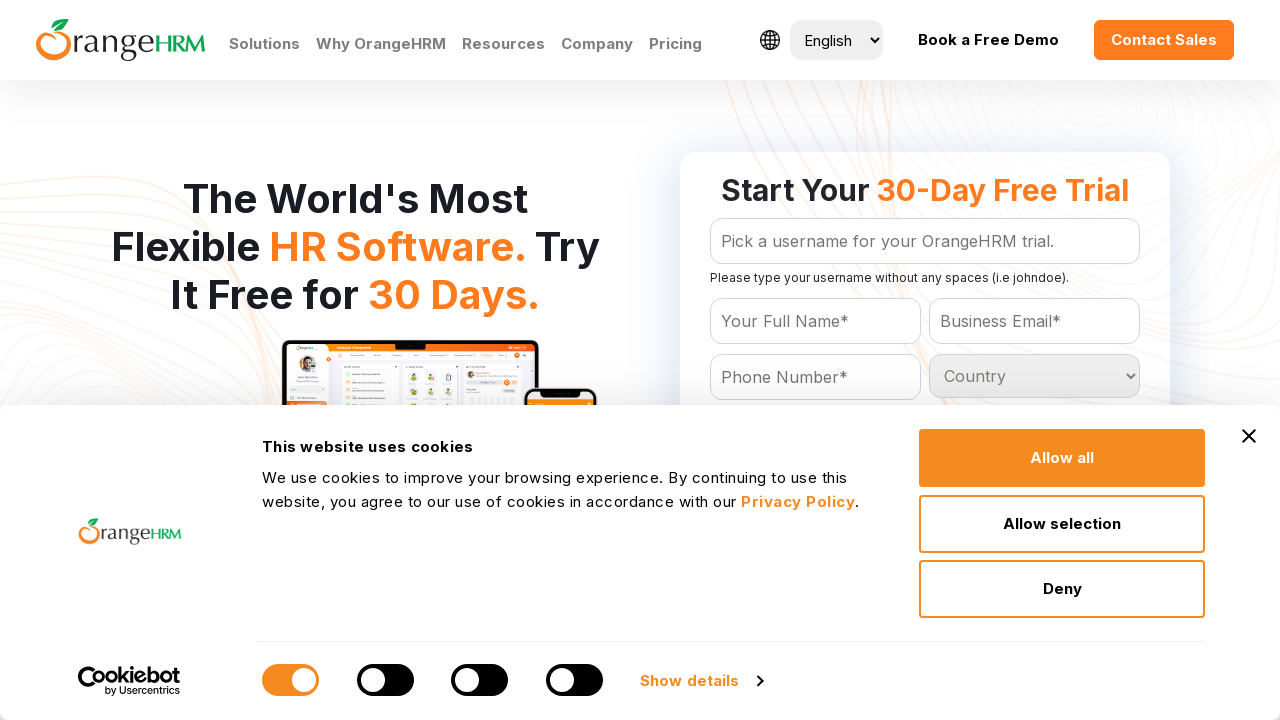

Retrieved text content from country option: Qatar
	
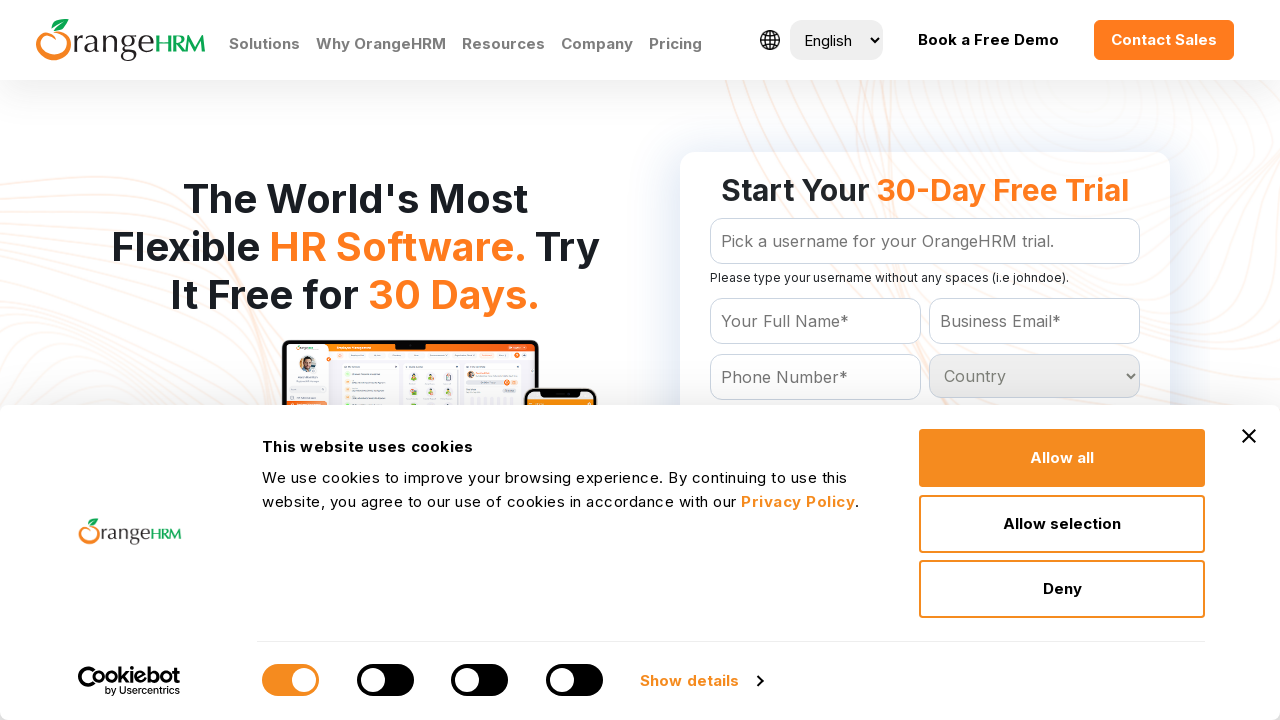

Retrieved text content from country option: Reunion
	
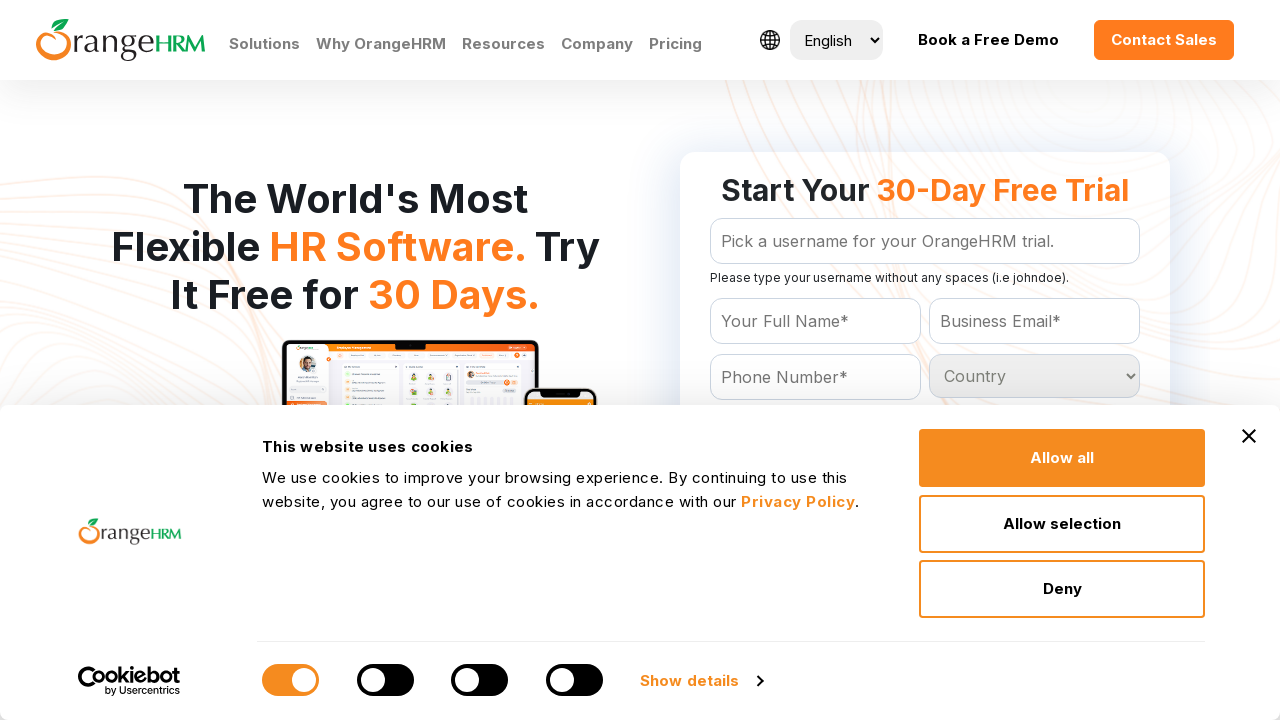

Retrieved text content from country option: Romania
	
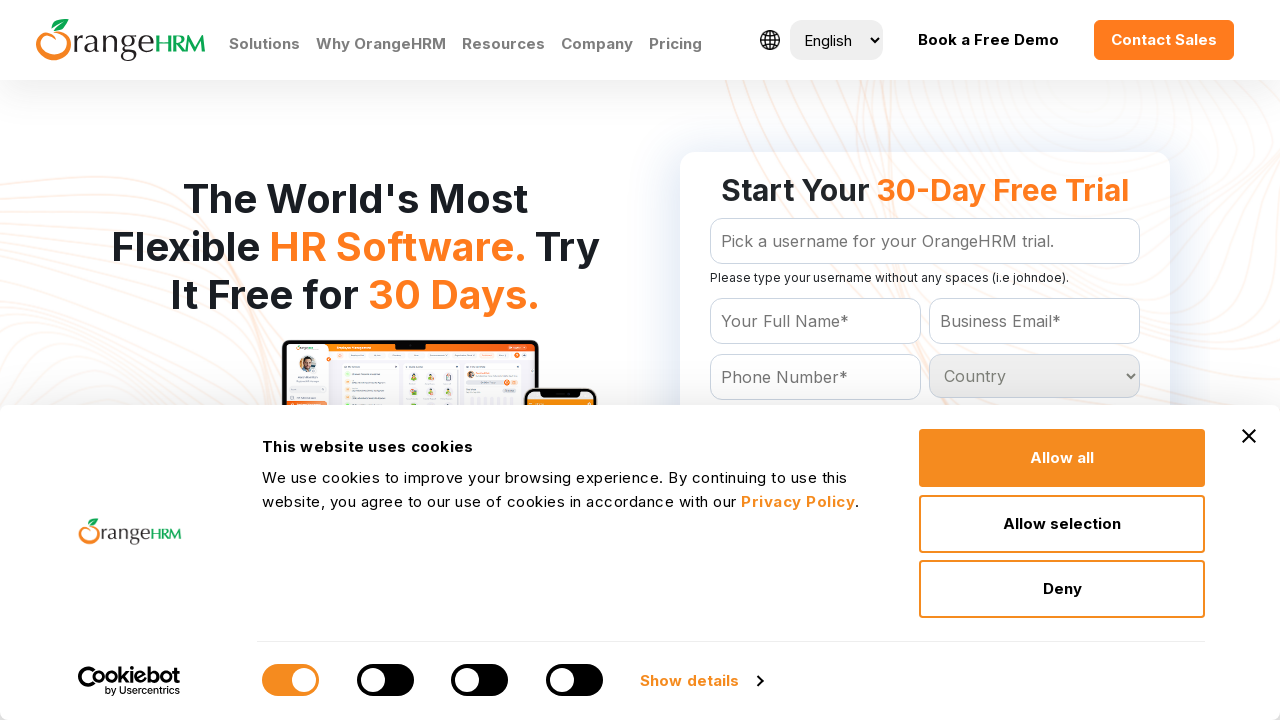

Retrieved text content from country option: Russian Federation
	
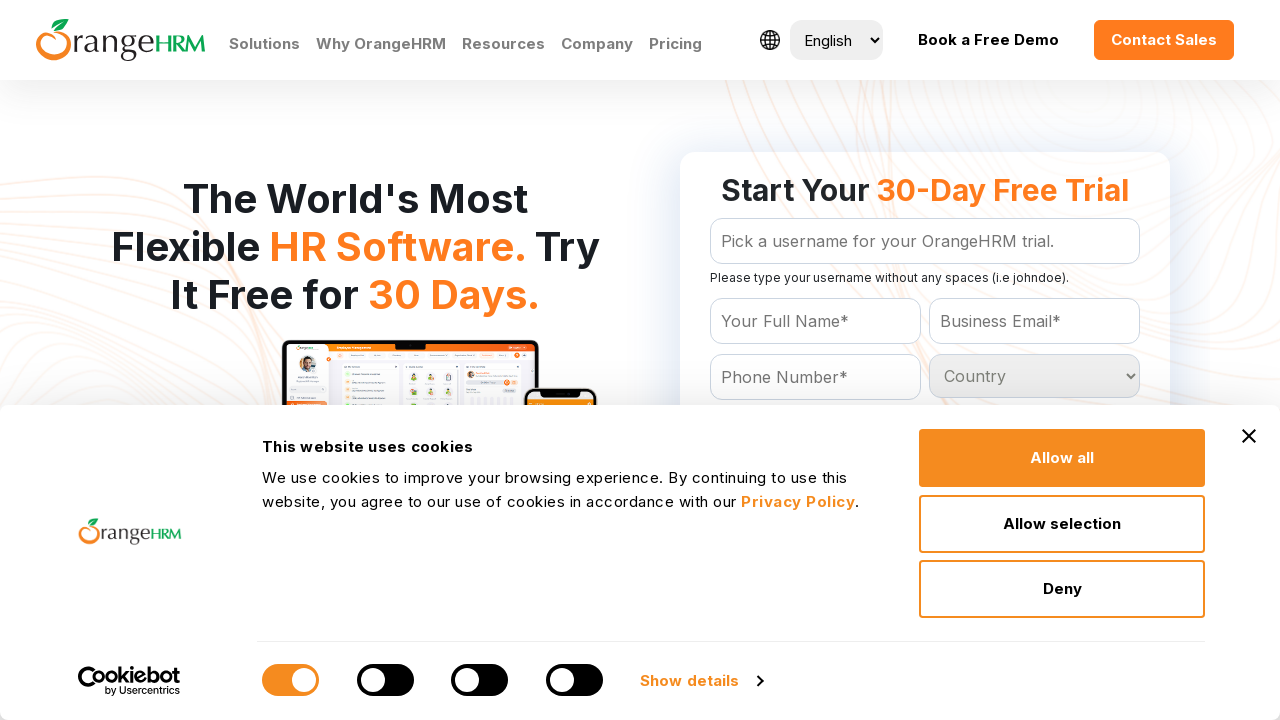

Retrieved text content from country option: Rwanda
	
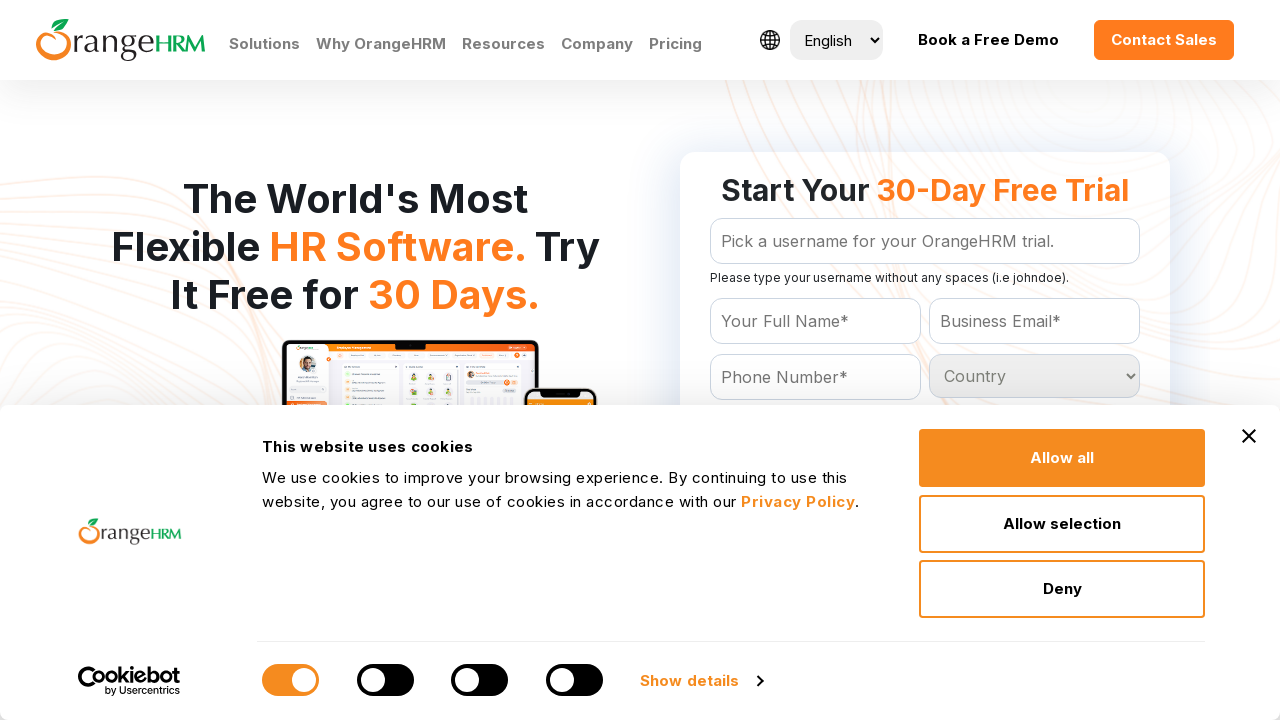

Retrieved text content from country option: St Kitts and Nevis
	
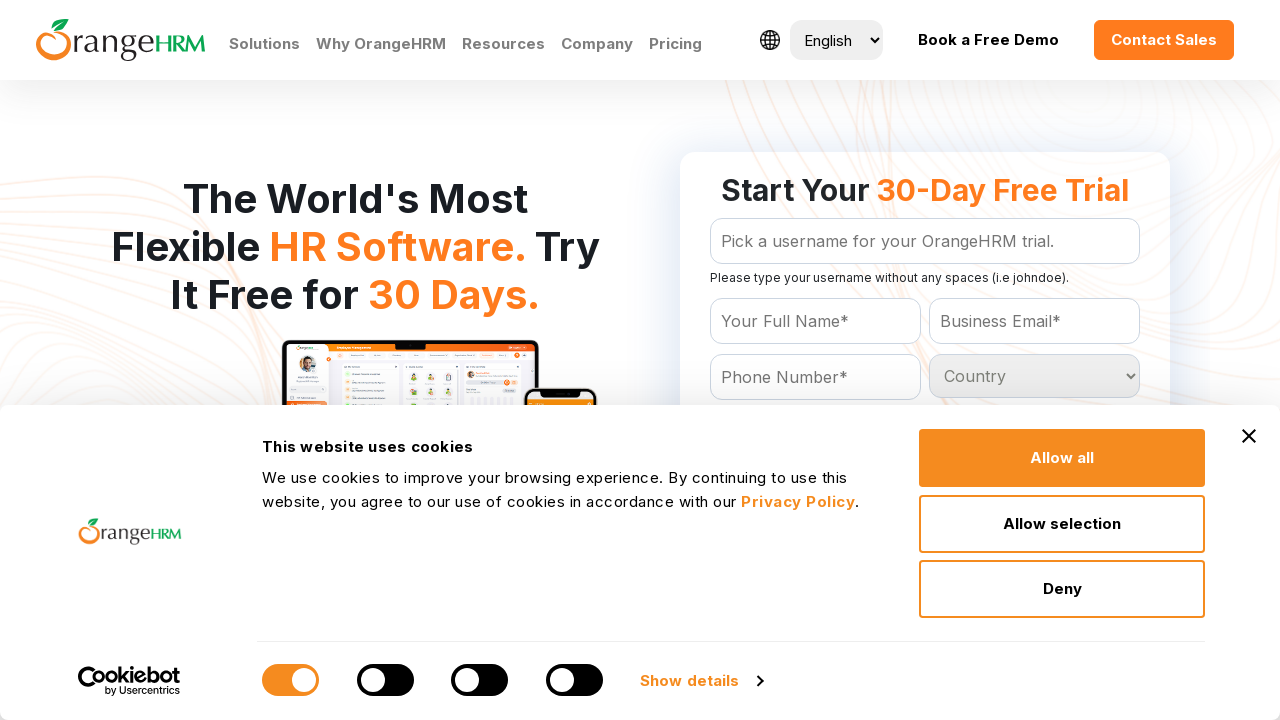

Retrieved text content from country option: St Lucia
	
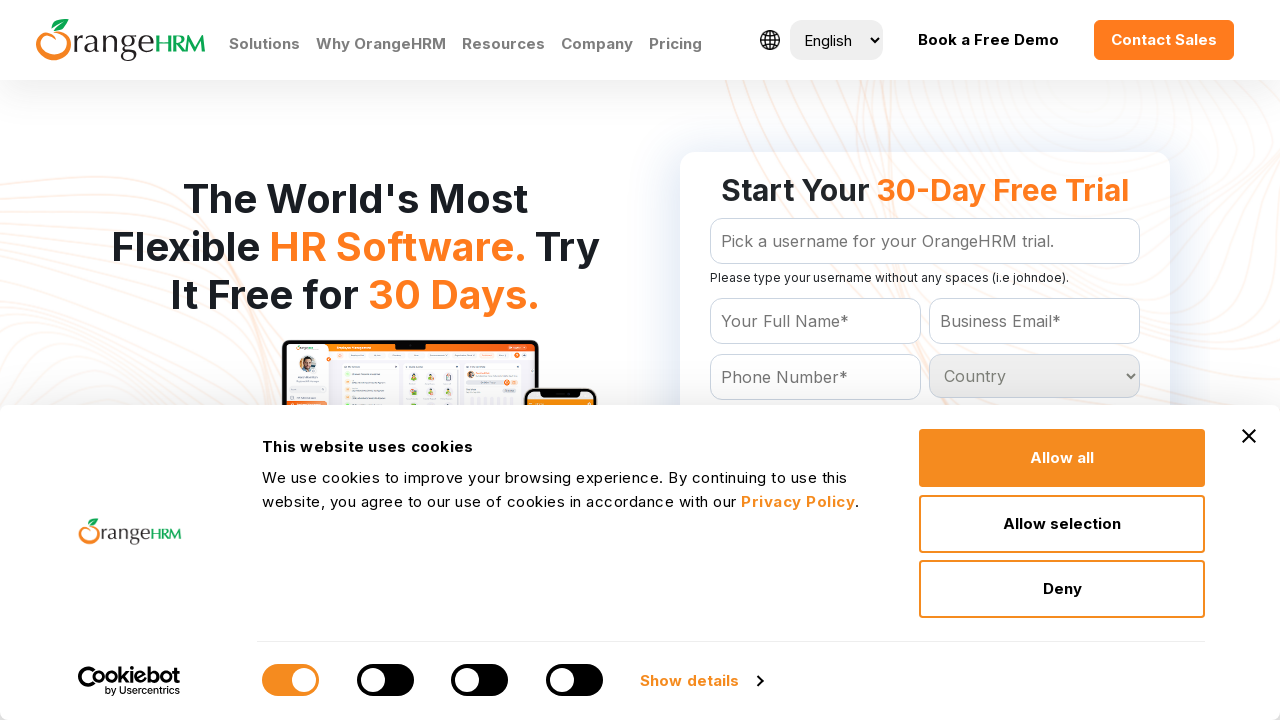

Retrieved text content from country option: St Vincent and the Grenadines
	
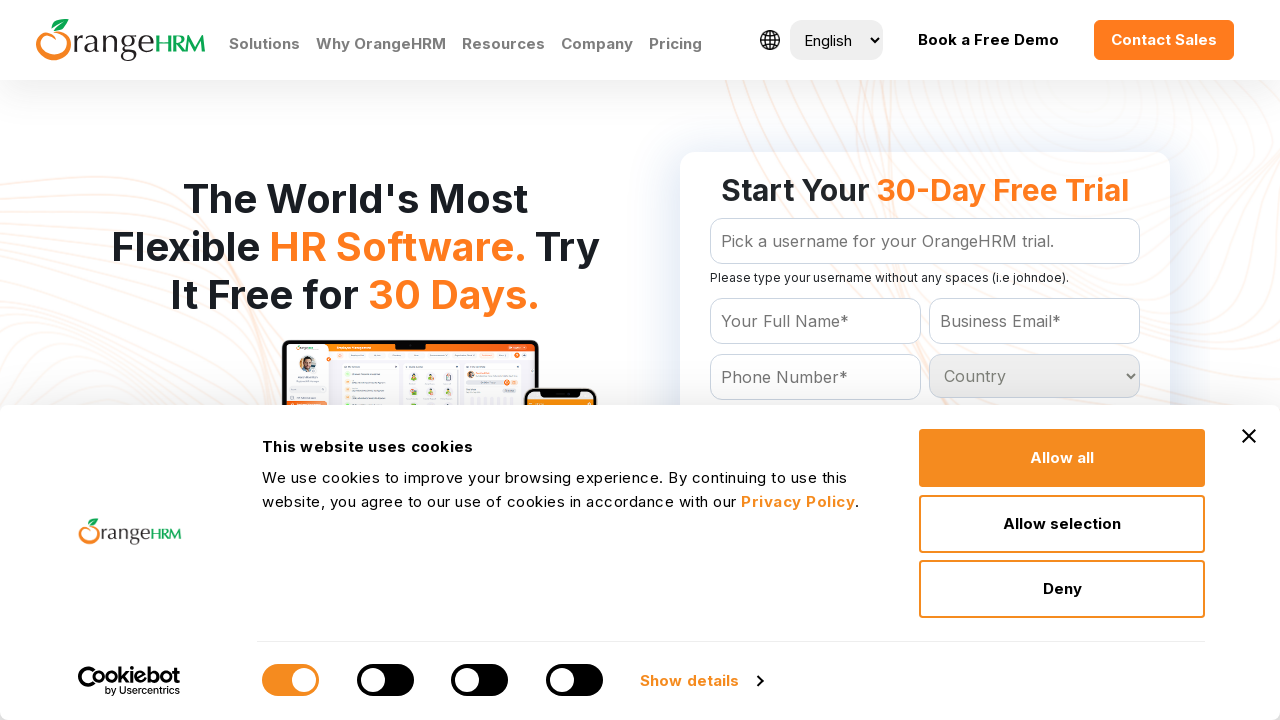

Retrieved text content from country option: Samoa
	
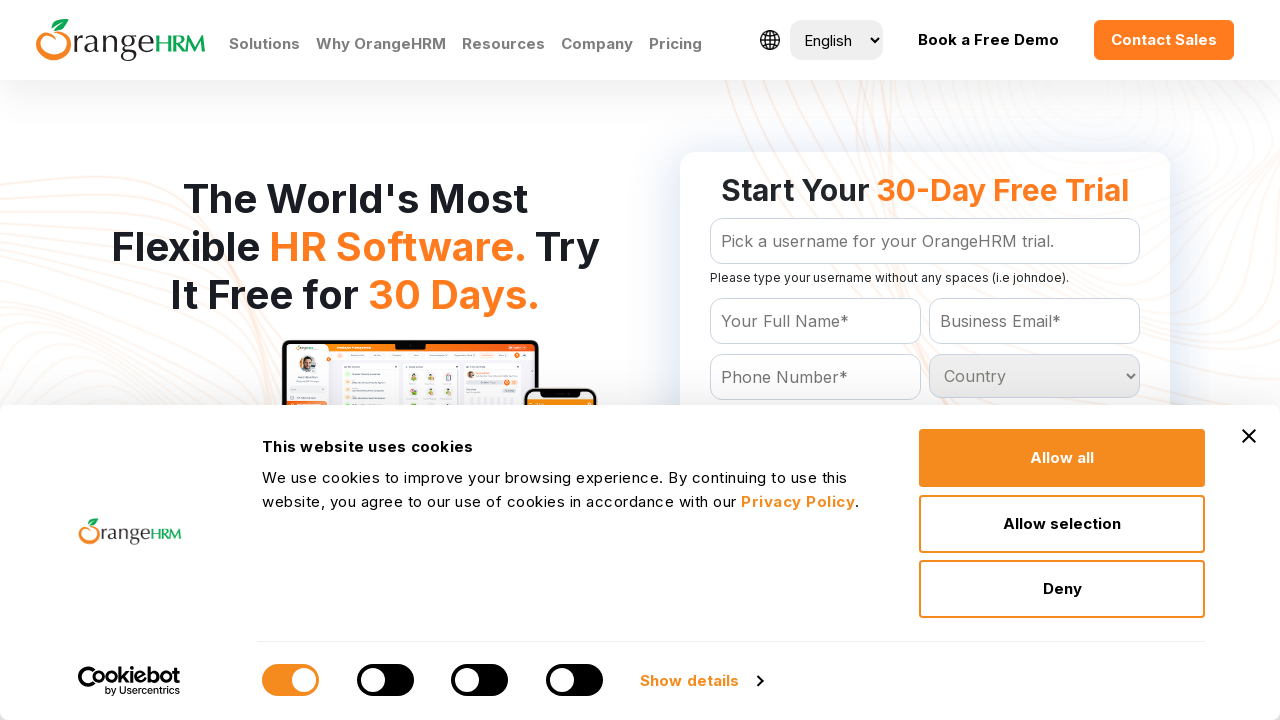

Retrieved text content from country option: San Marino
	
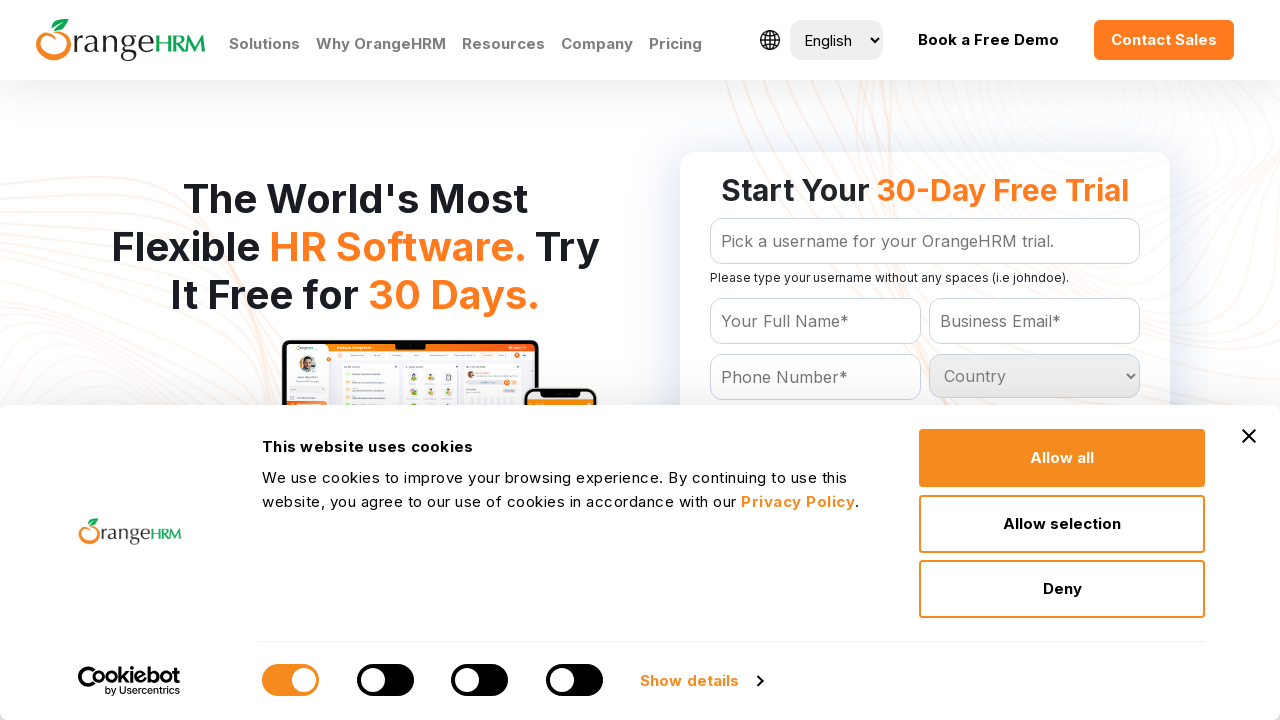

Retrieved text content from country option: Sao Tome and Principe
	
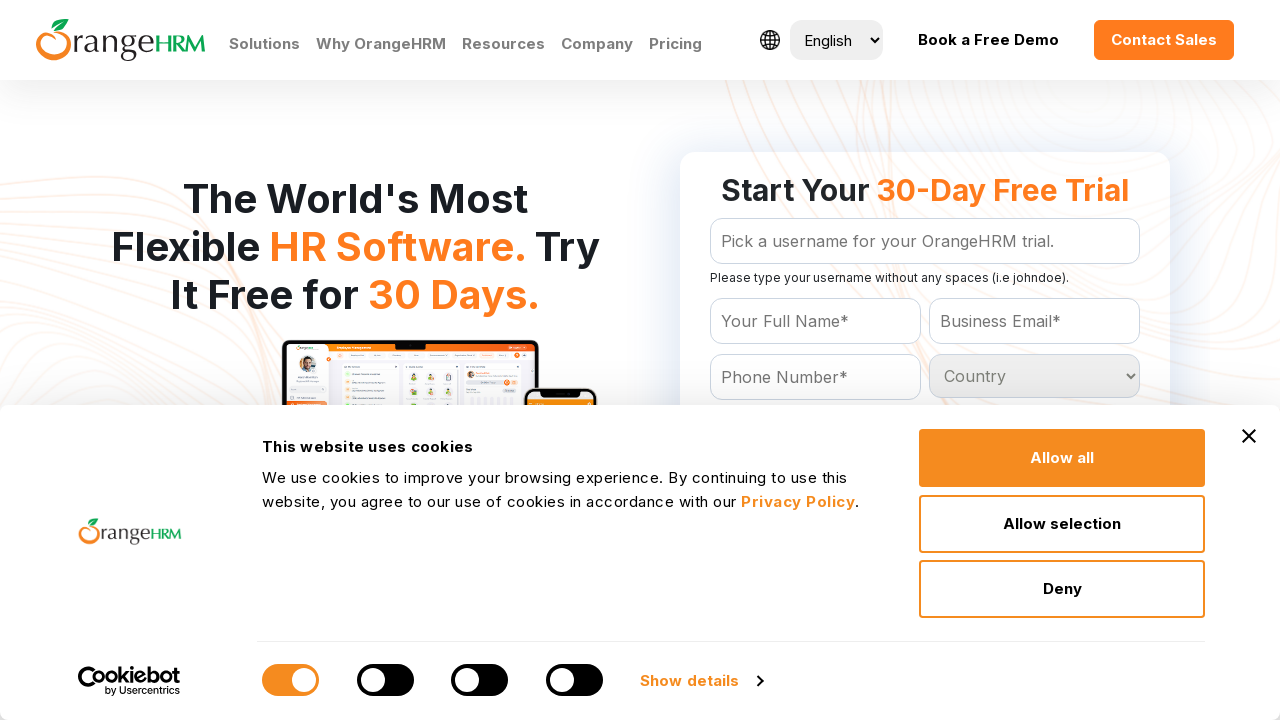

Retrieved text content from country option: Saudi Arabia
	
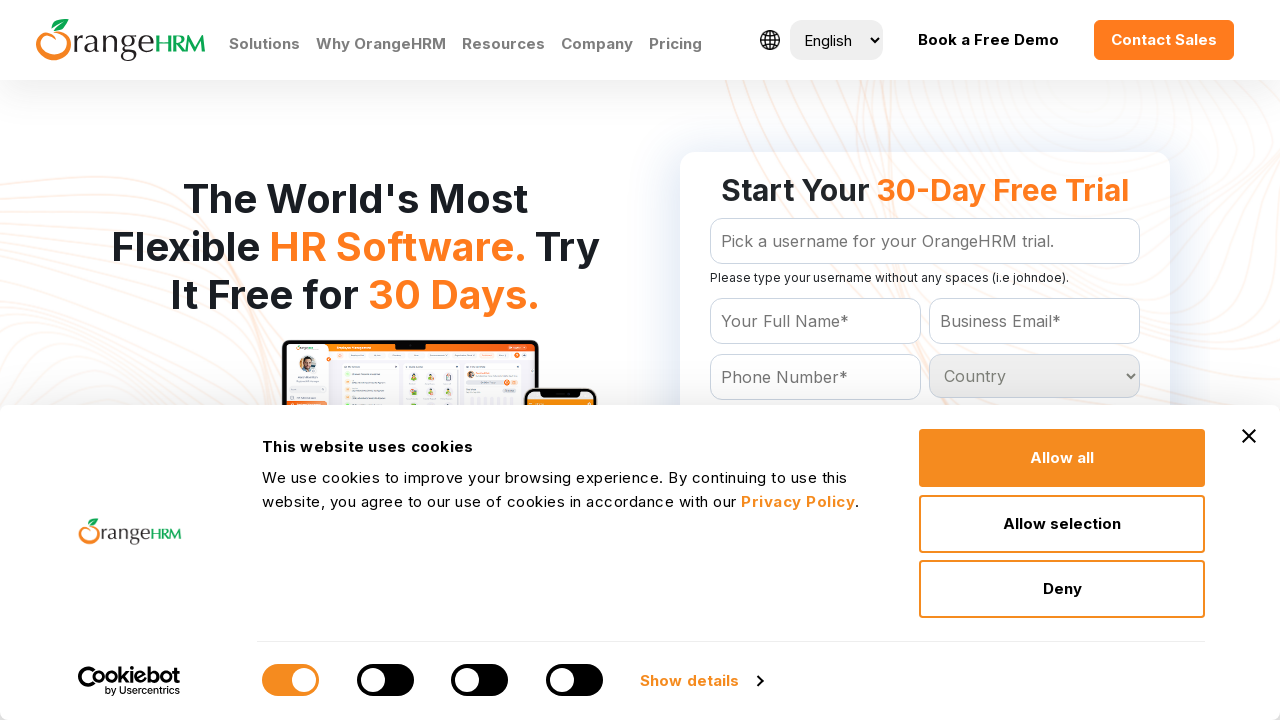

Retrieved text content from country option: Senegal
	
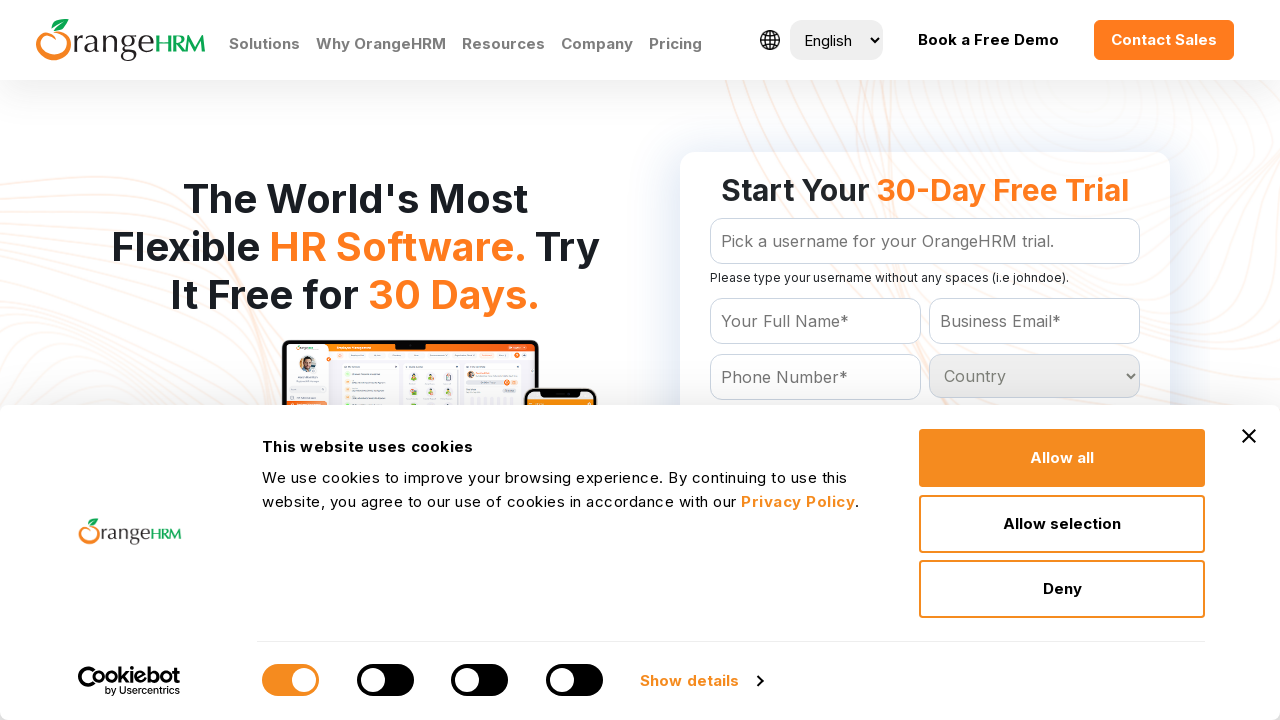

Retrieved text content from country option: Serbia
	
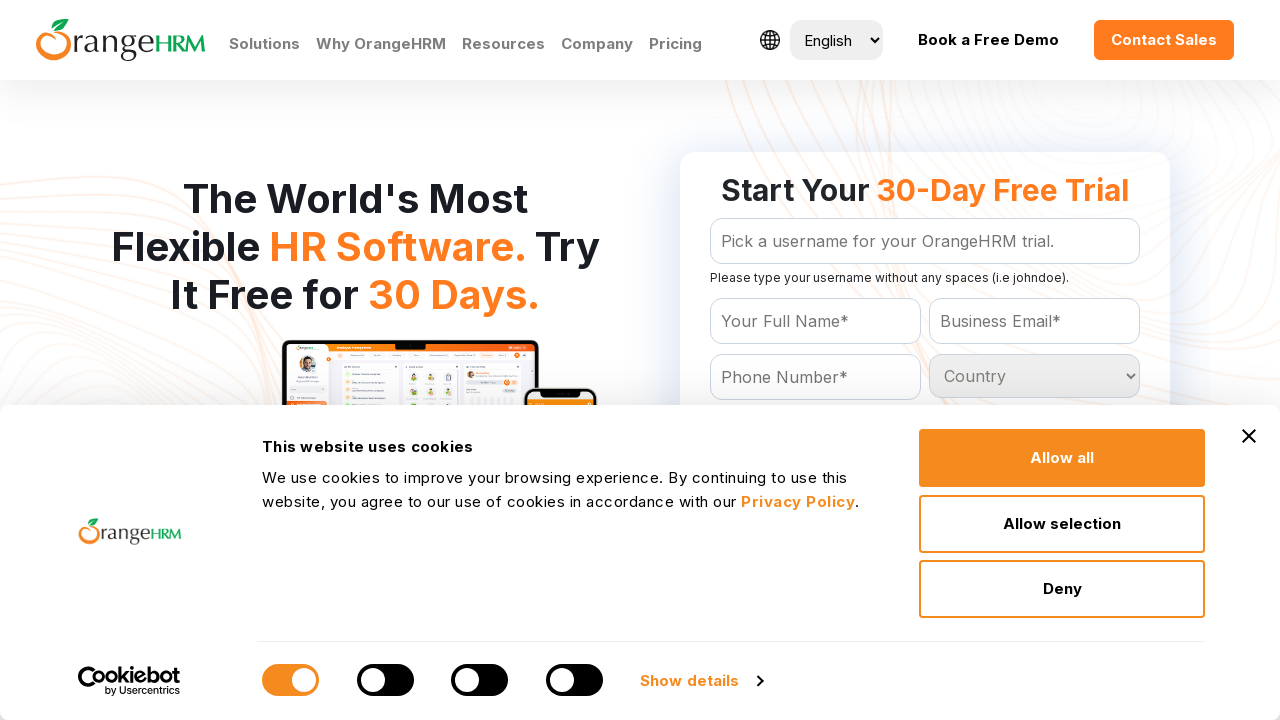

Retrieved text content from country option: Seychelles
	
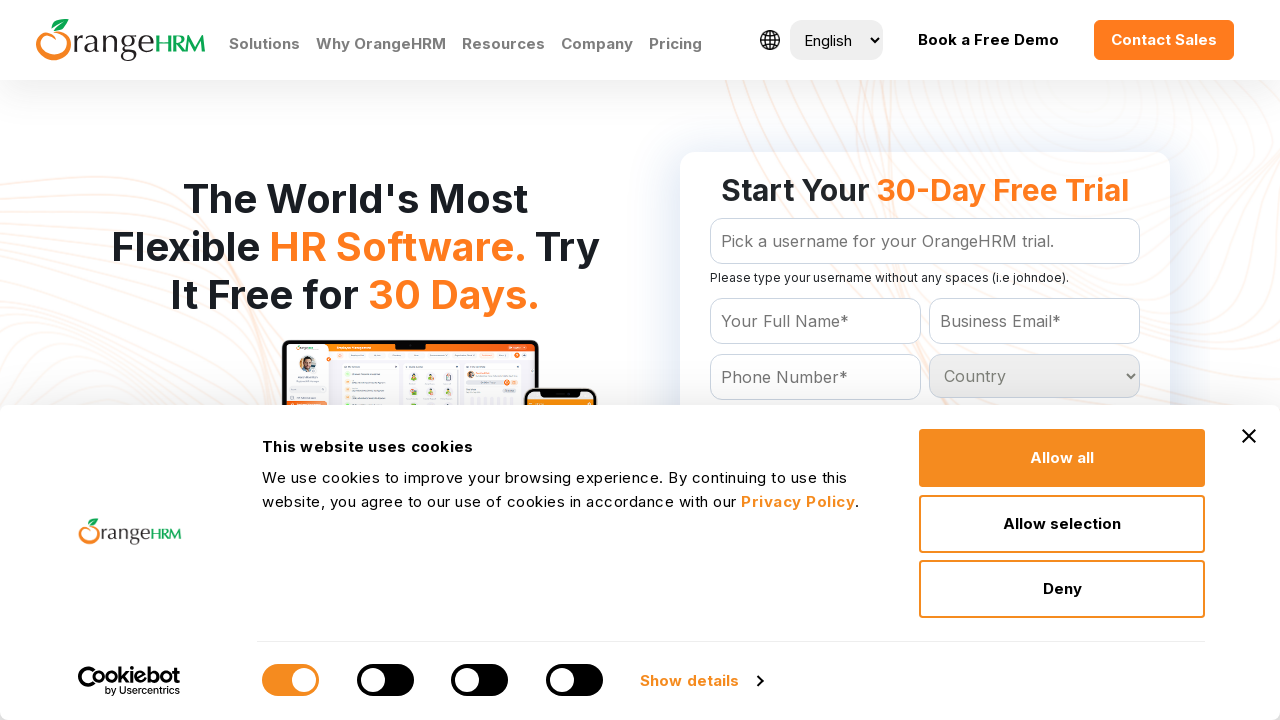

Retrieved text content from country option: Sierra Leone
	
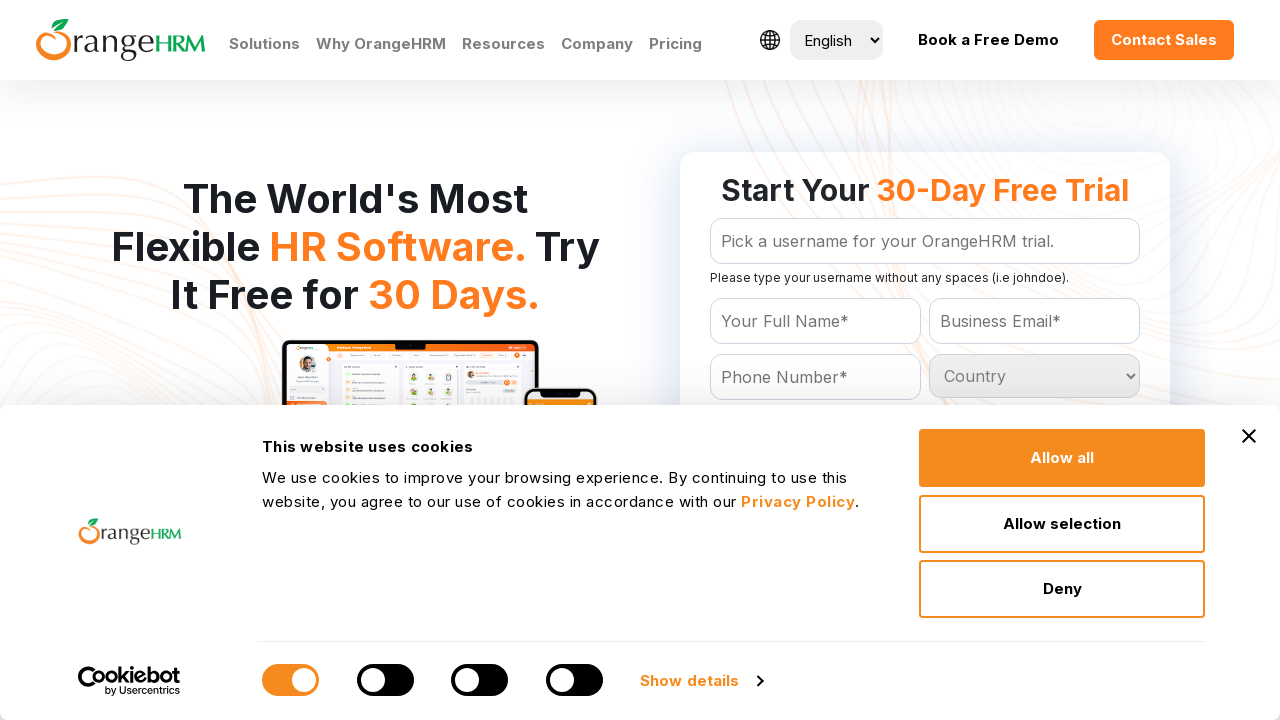

Retrieved text content from country option: Singapore
	
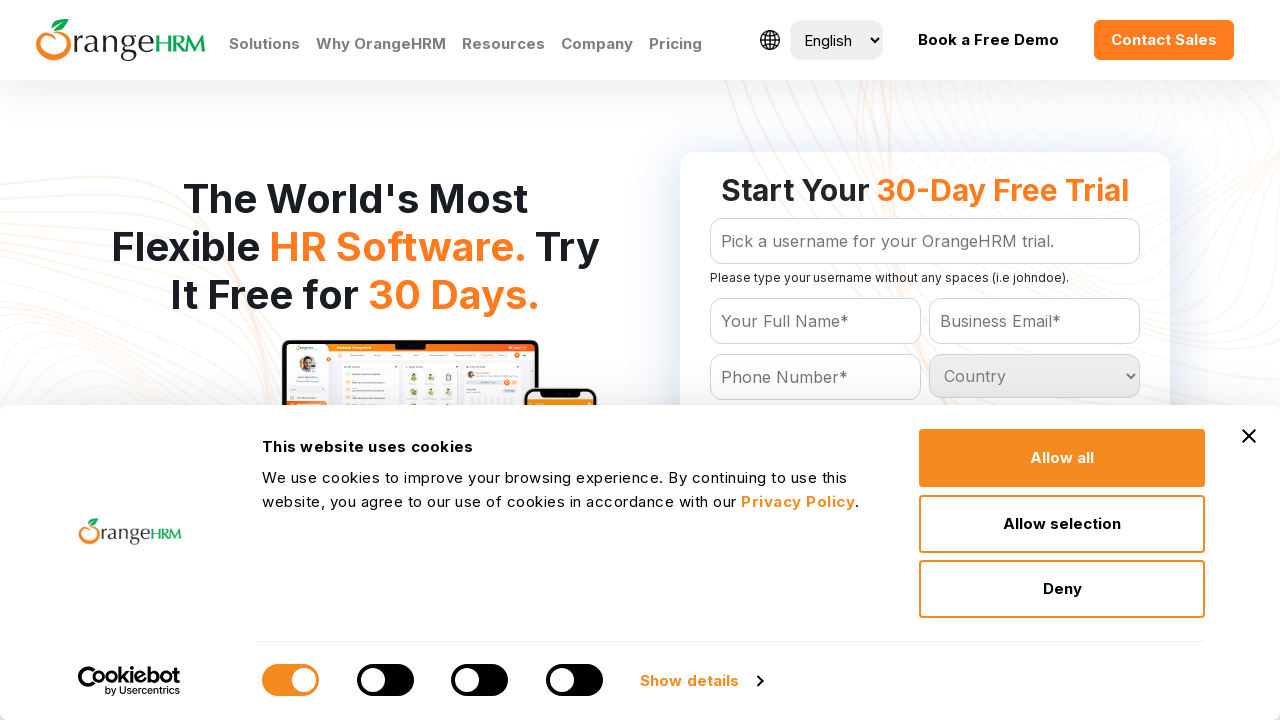

Retrieved text content from country option: Slovakia
	
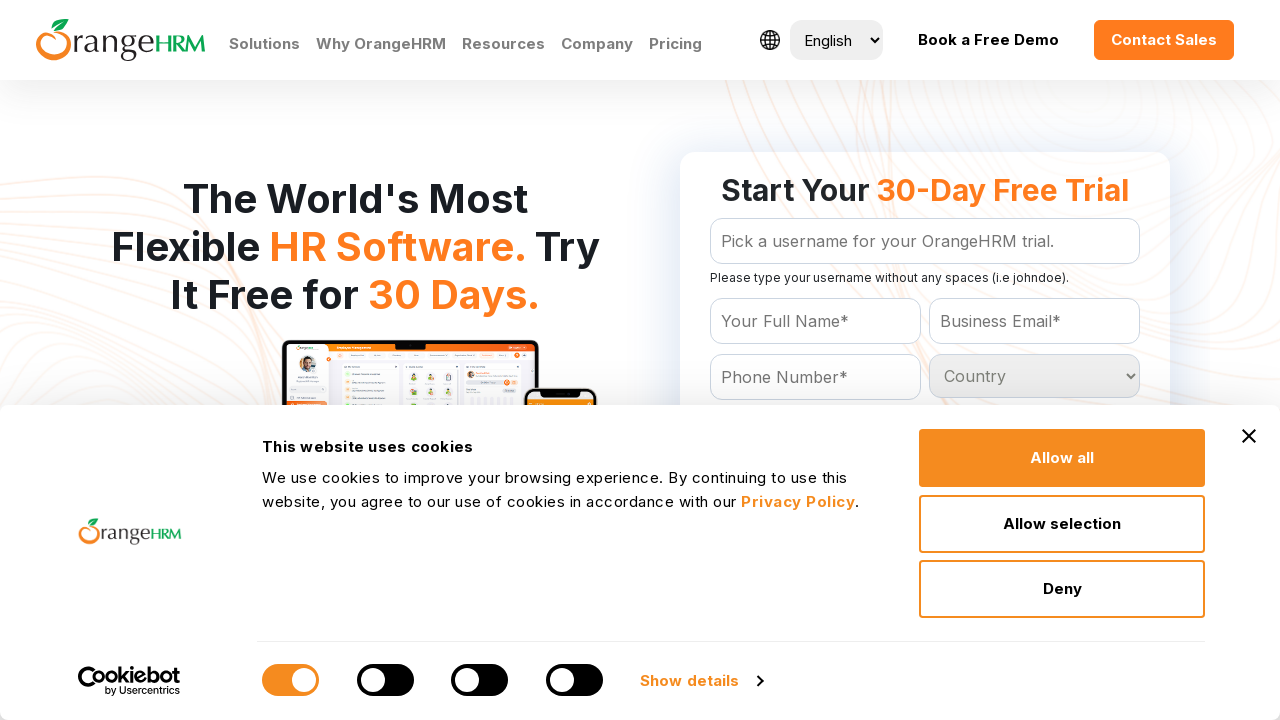

Retrieved text content from country option: Slovenia
	
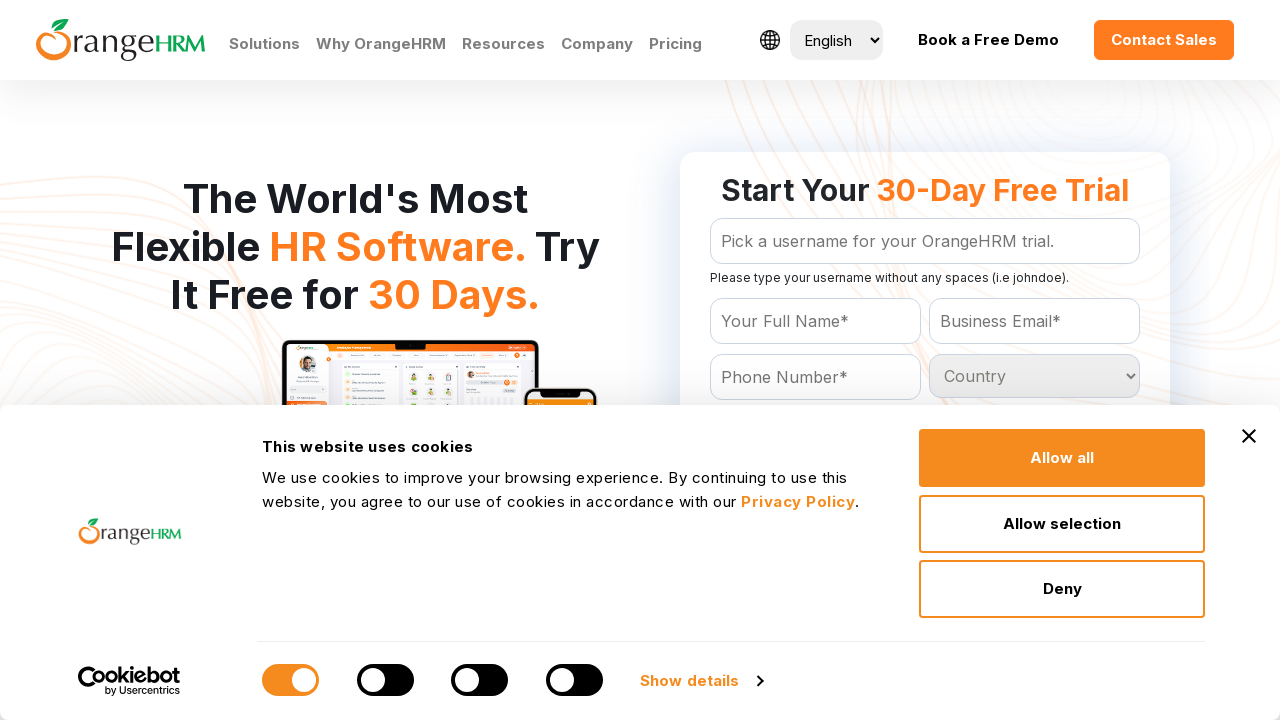

Retrieved text content from country option: Solomon Islands
	
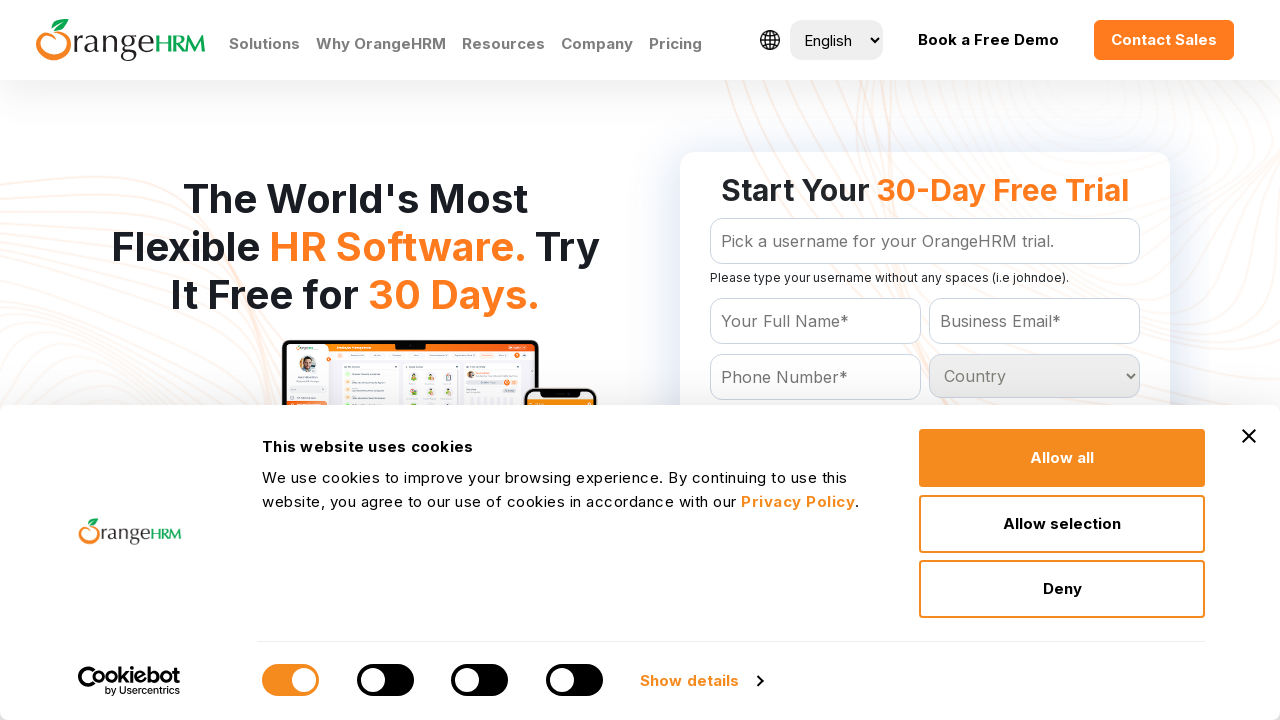

Retrieved text content from country option: Somalia
	
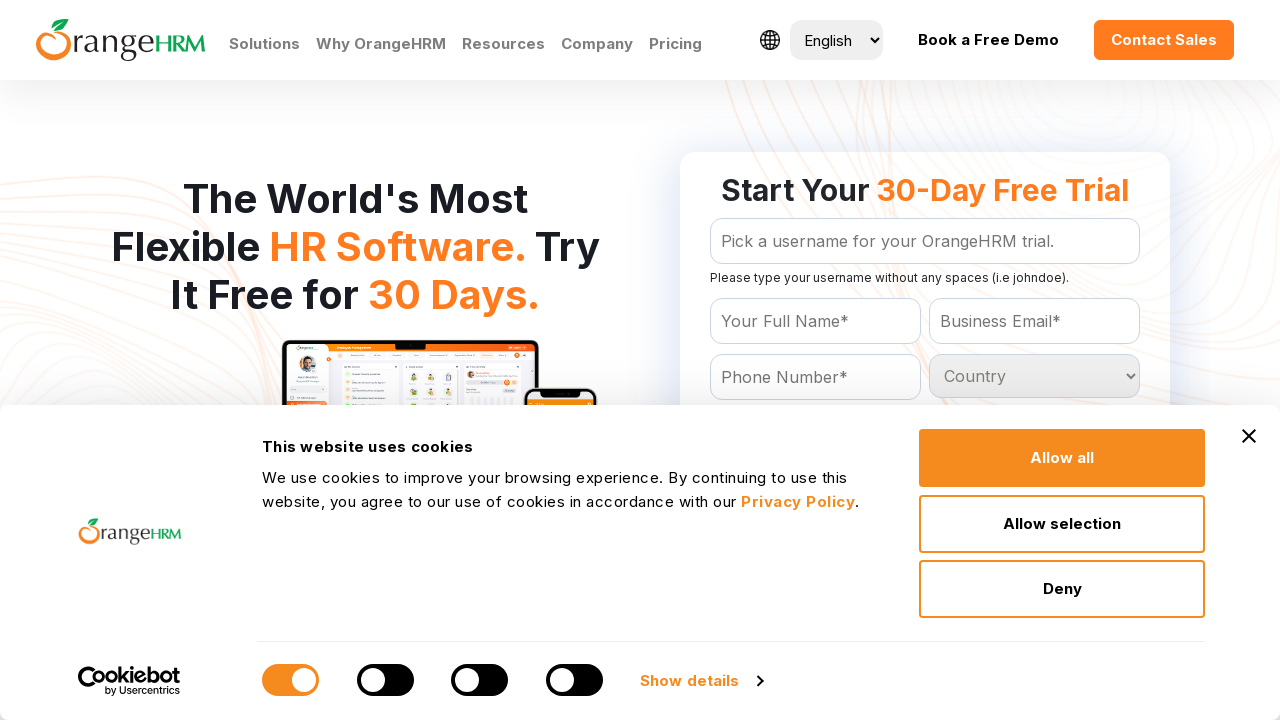

Retrieved text content from country option: South Africa
	
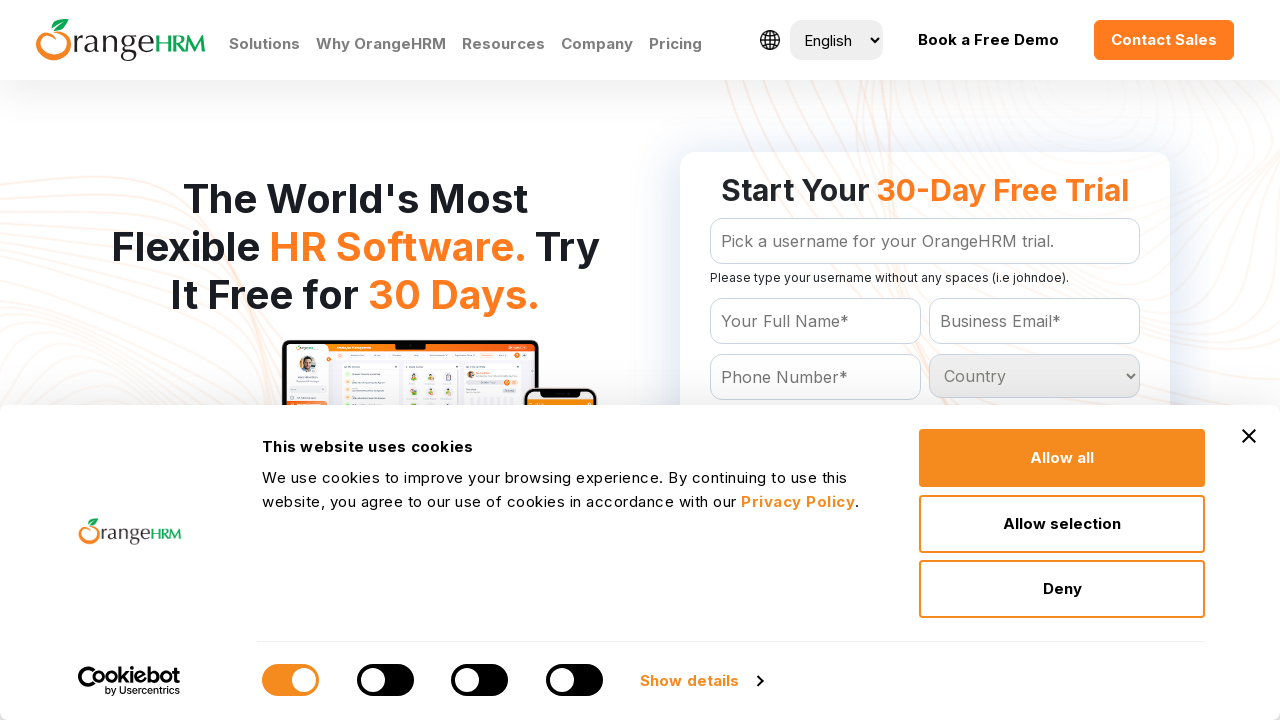

Retrieved text content from country option: South Georgia
	
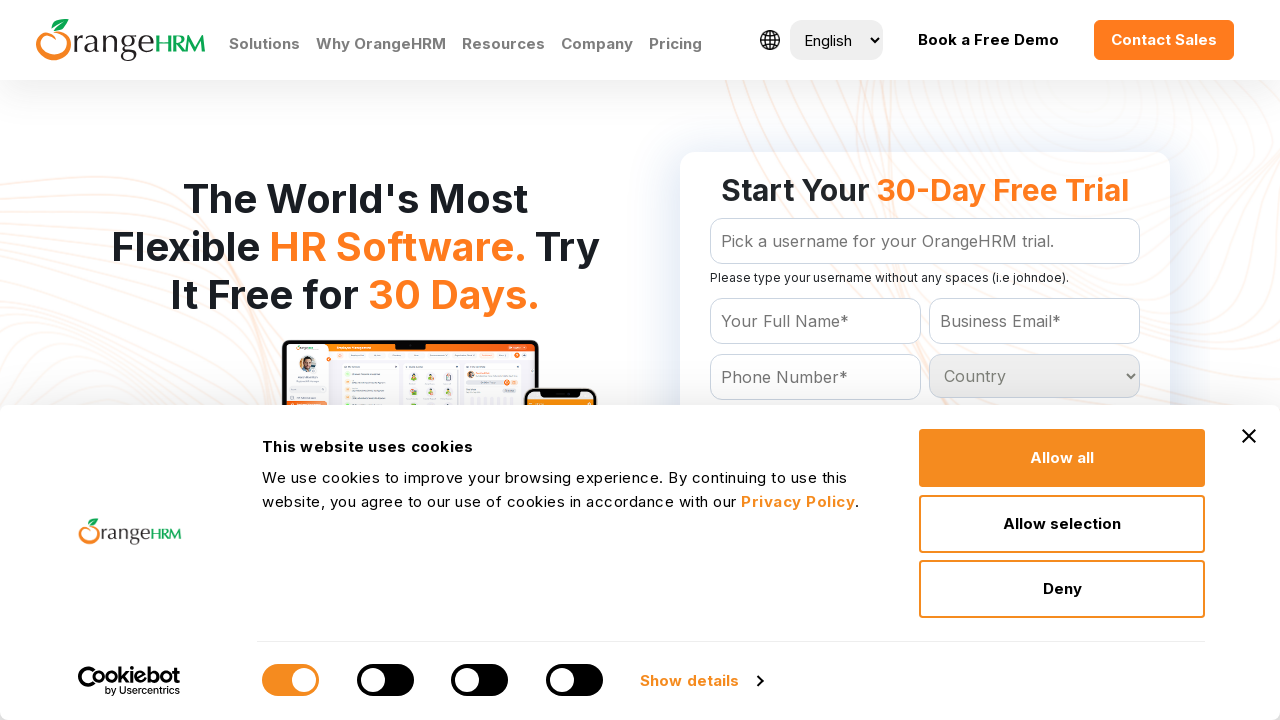

Retrieved text content from country option: Spain
	
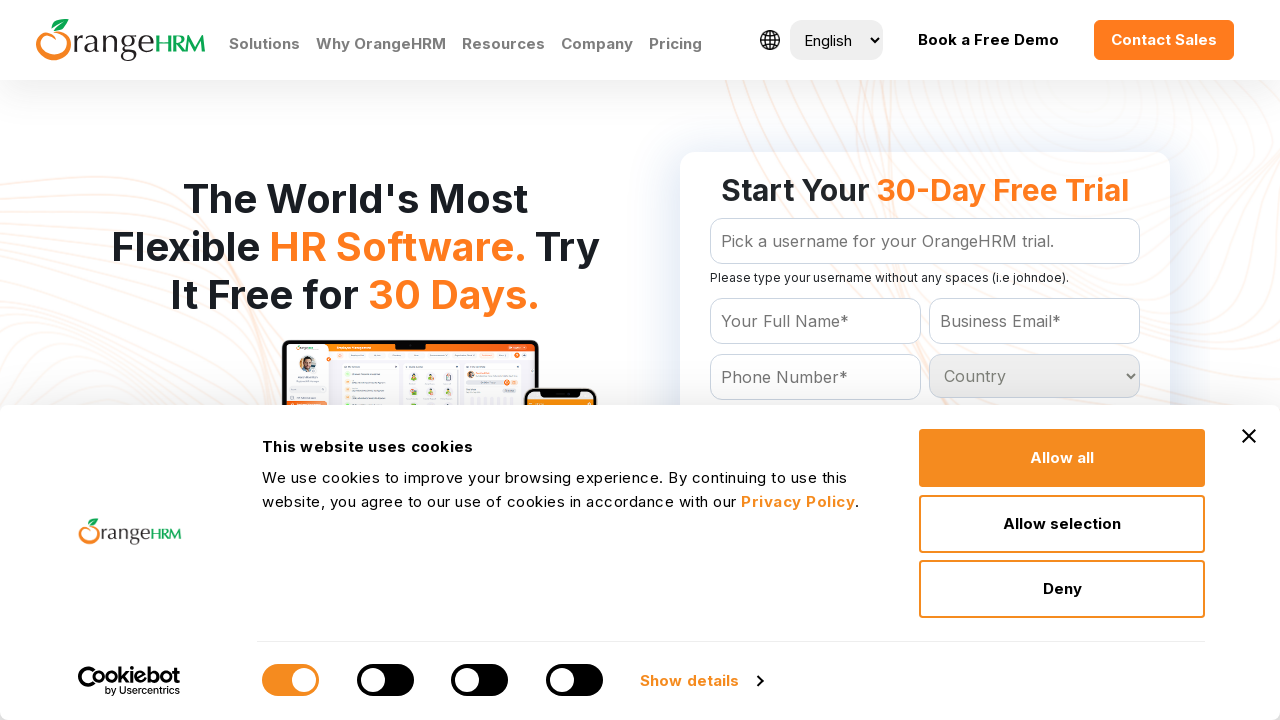

Retrieved text content from country option: Sri Lanka
	
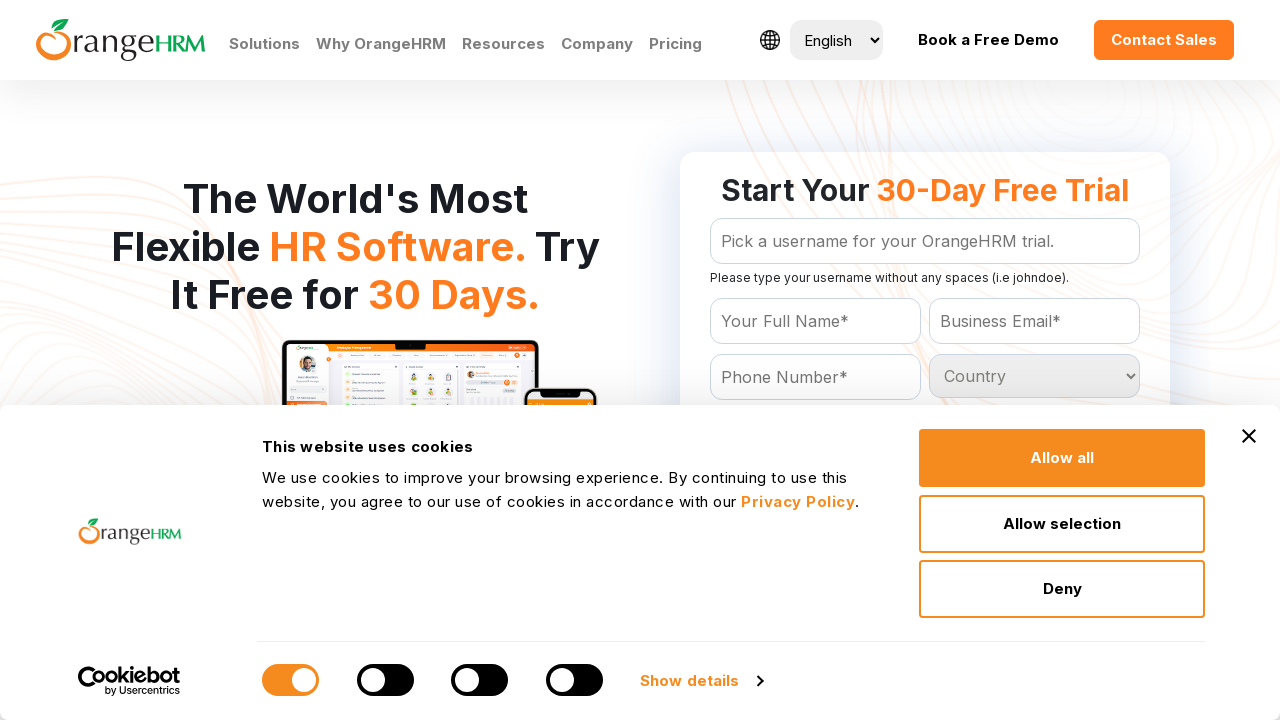

Retrieved text content from country option: Sudan
	
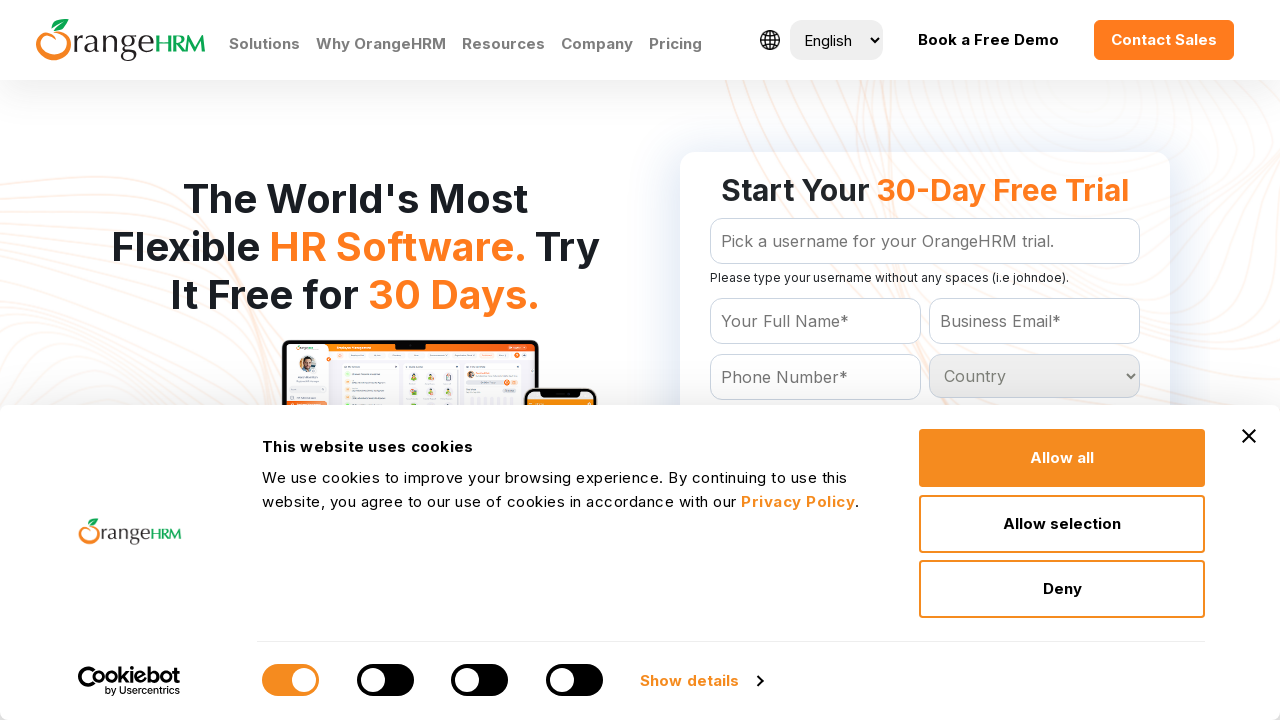

Retrieved text content from country option: Suriname
	
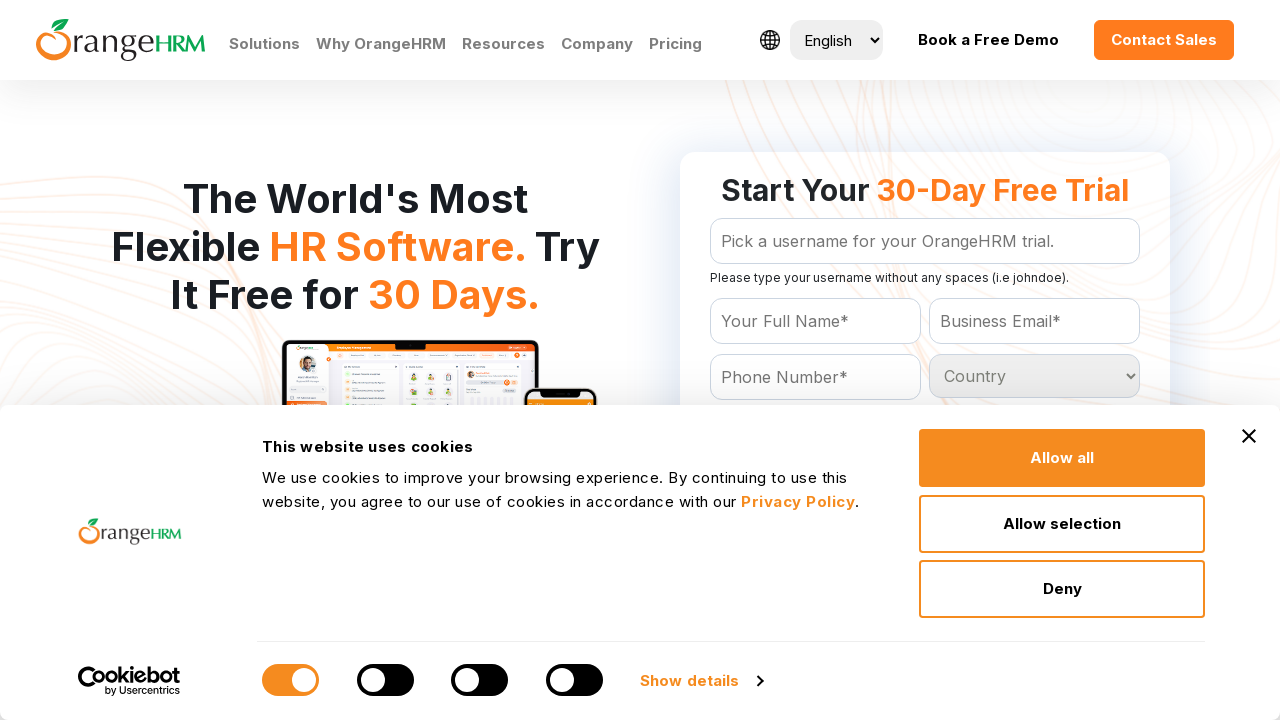

Retrieved text content from country option: Swaziland
	
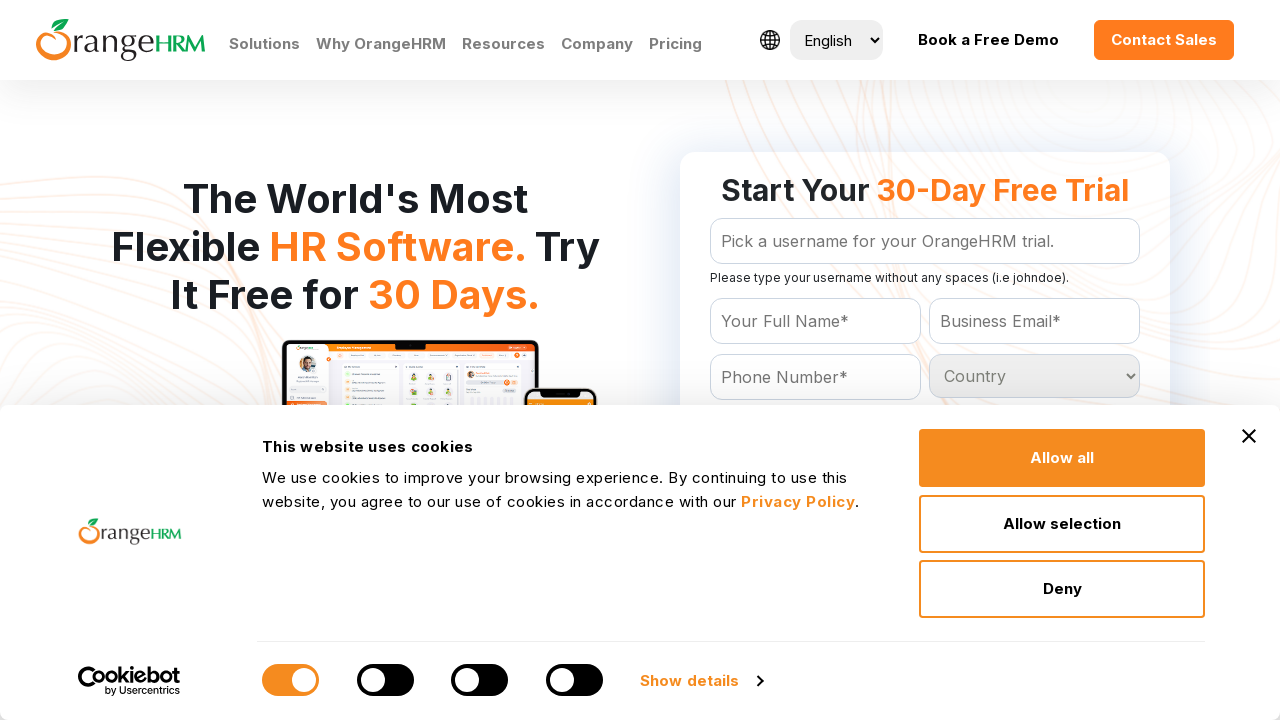

Retrieved text content from country option: Sweden
	
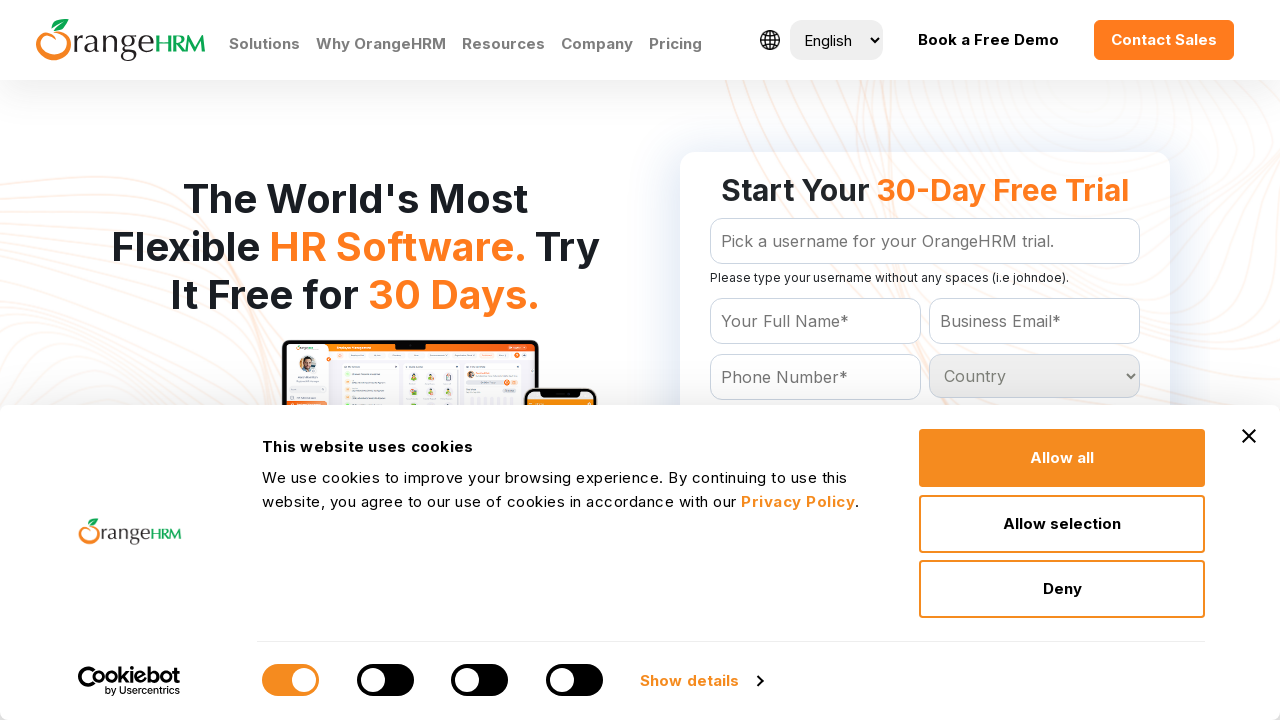

Retrieved text content from country option: Switzerland
	
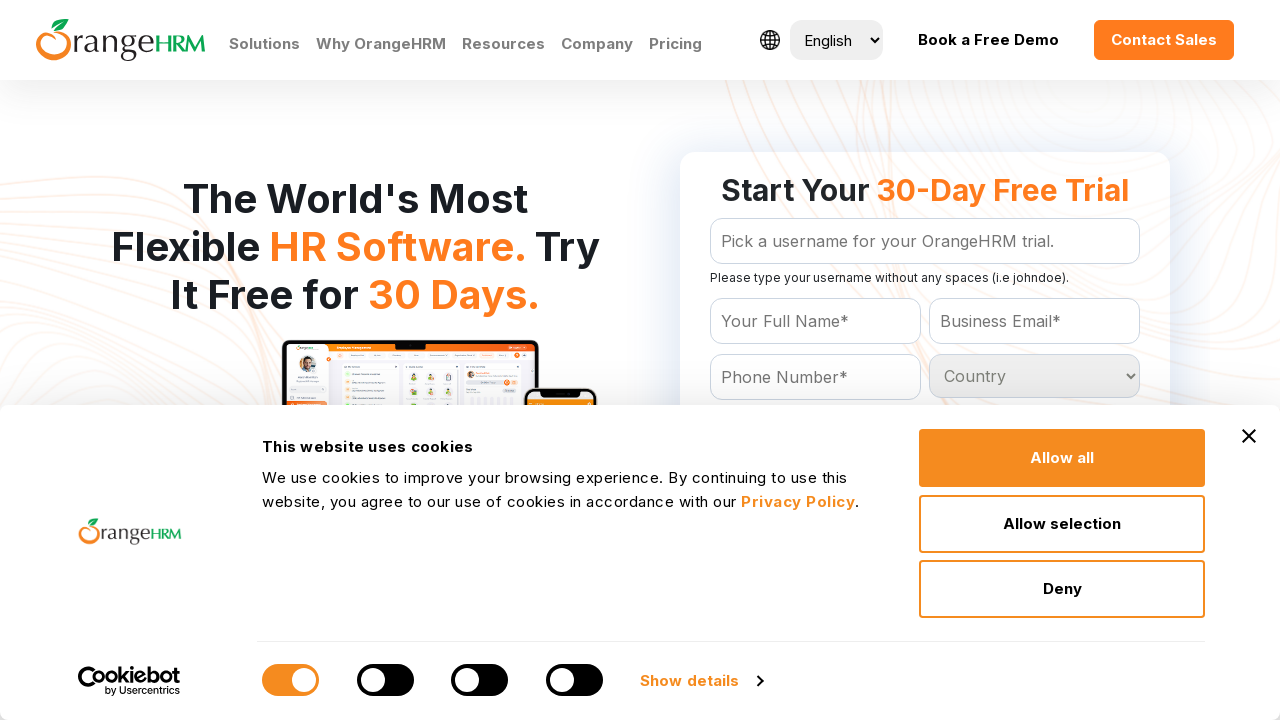

Retrieved text content from country option: Syrian Arab Republic
	
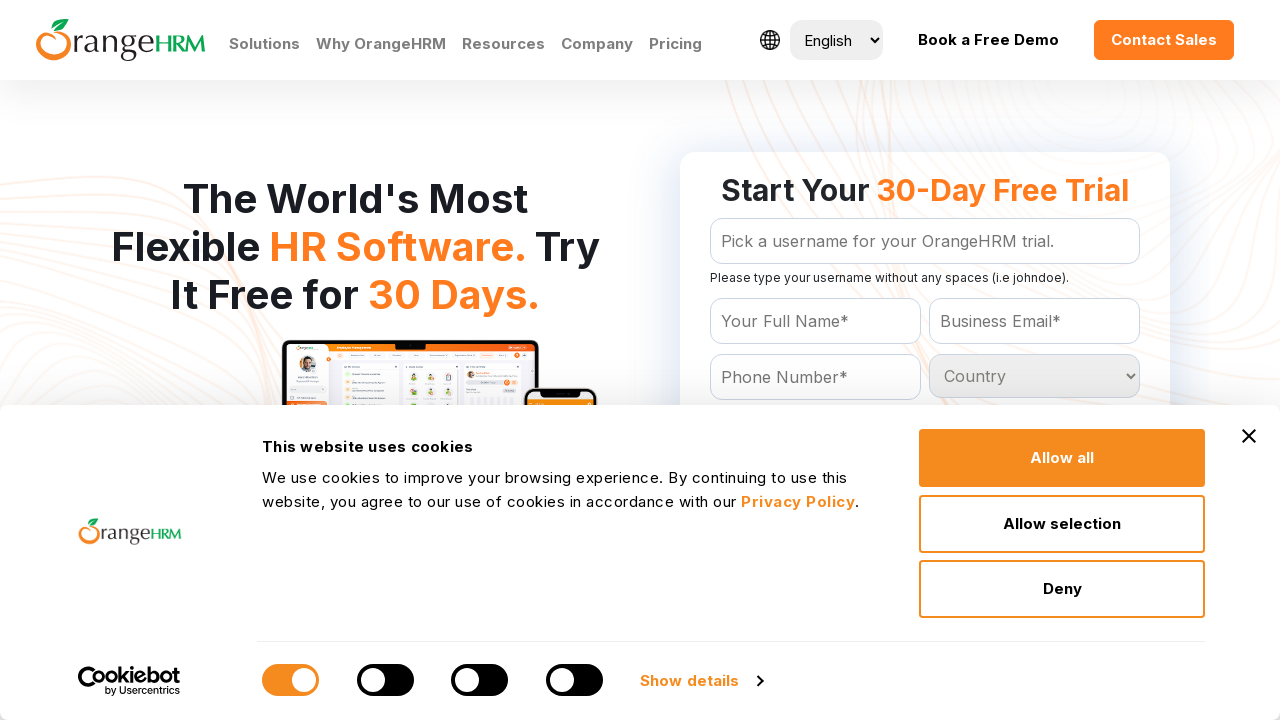

Retrieved text content from country option: Taiwan
	
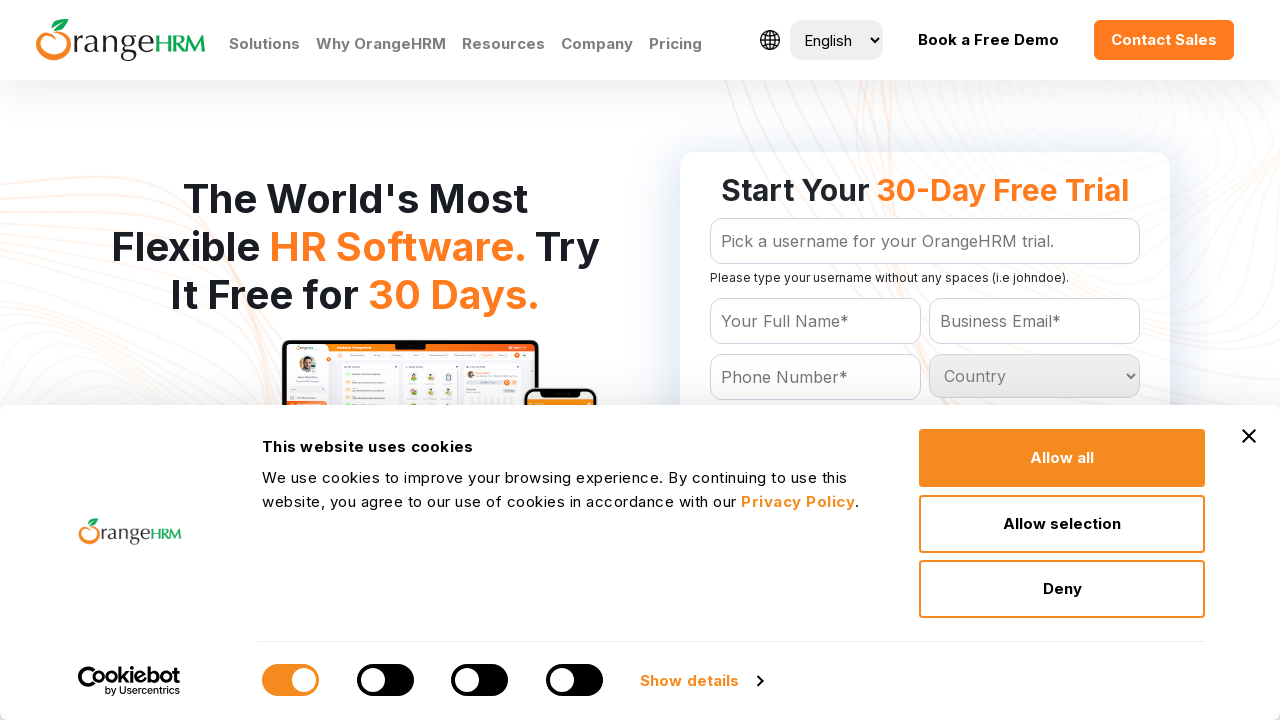

Retrieved text content from country option: Tajikistan
	
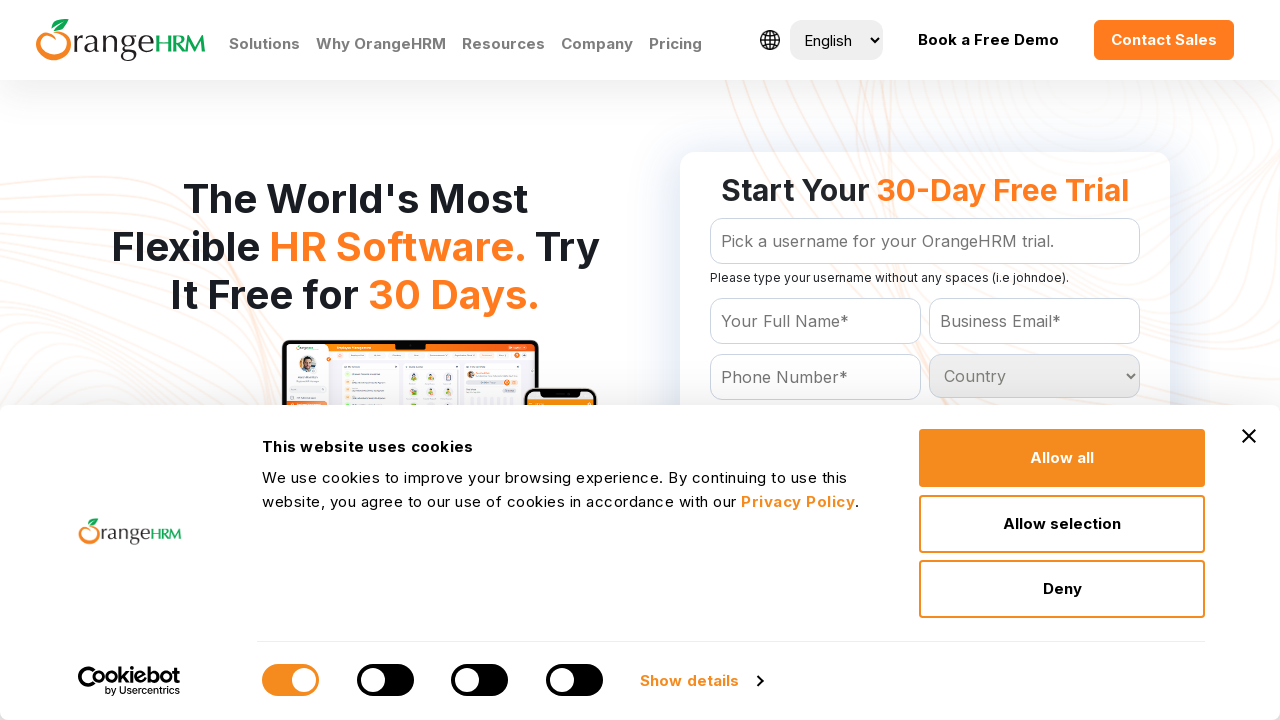

Retrieved text content from country option: Tanzania
	
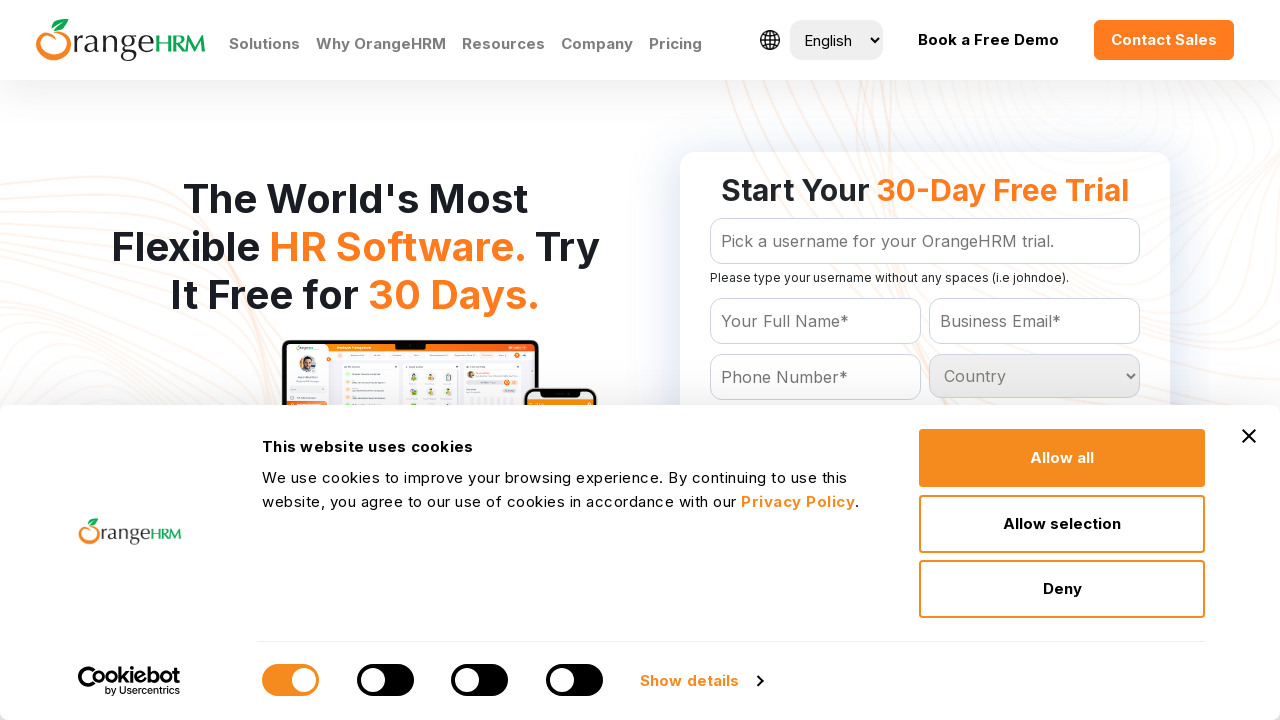

Retrieved text content from country option: Thailand
	
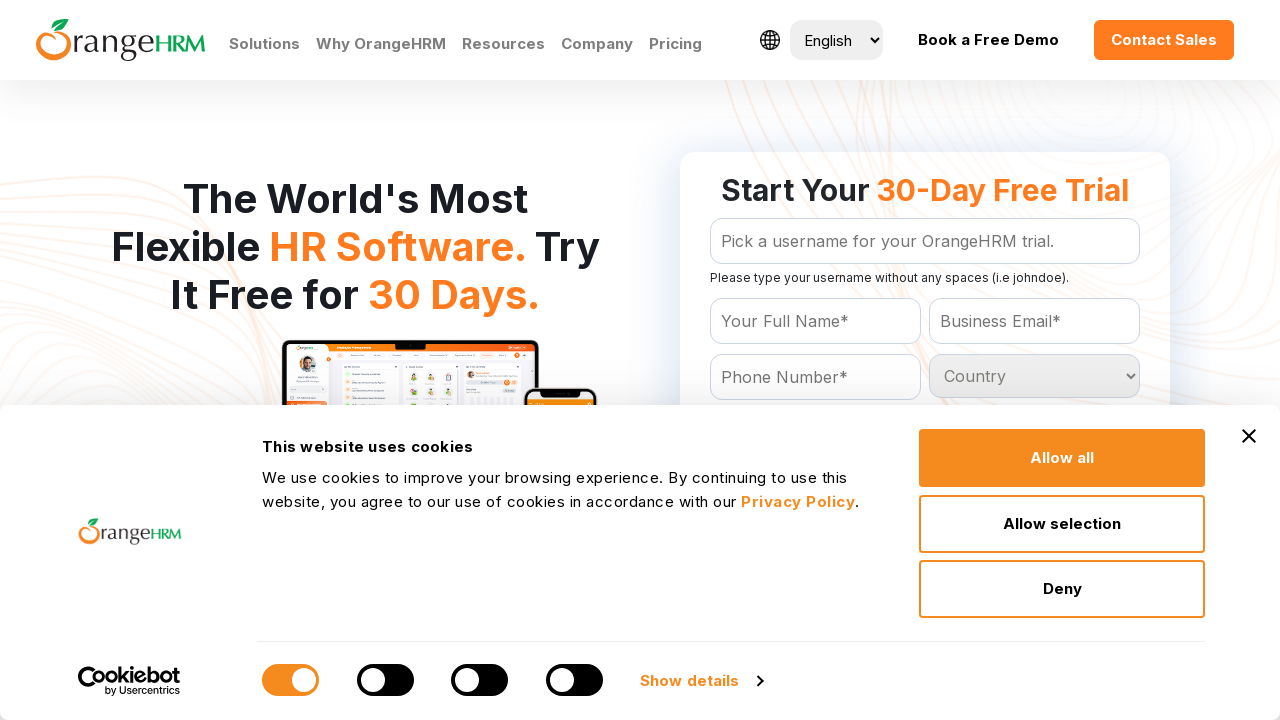

Retrieved text content from country option: Togo
	
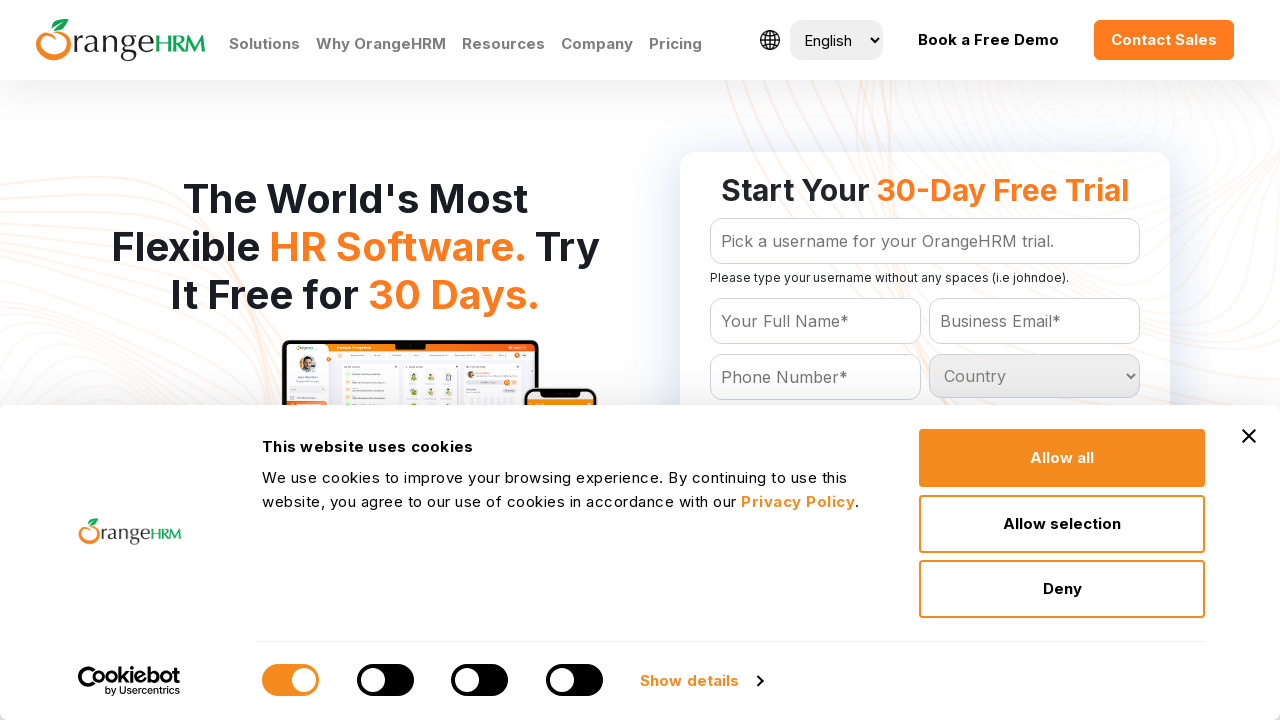

Retrieved text content from country option: Tokelau
	
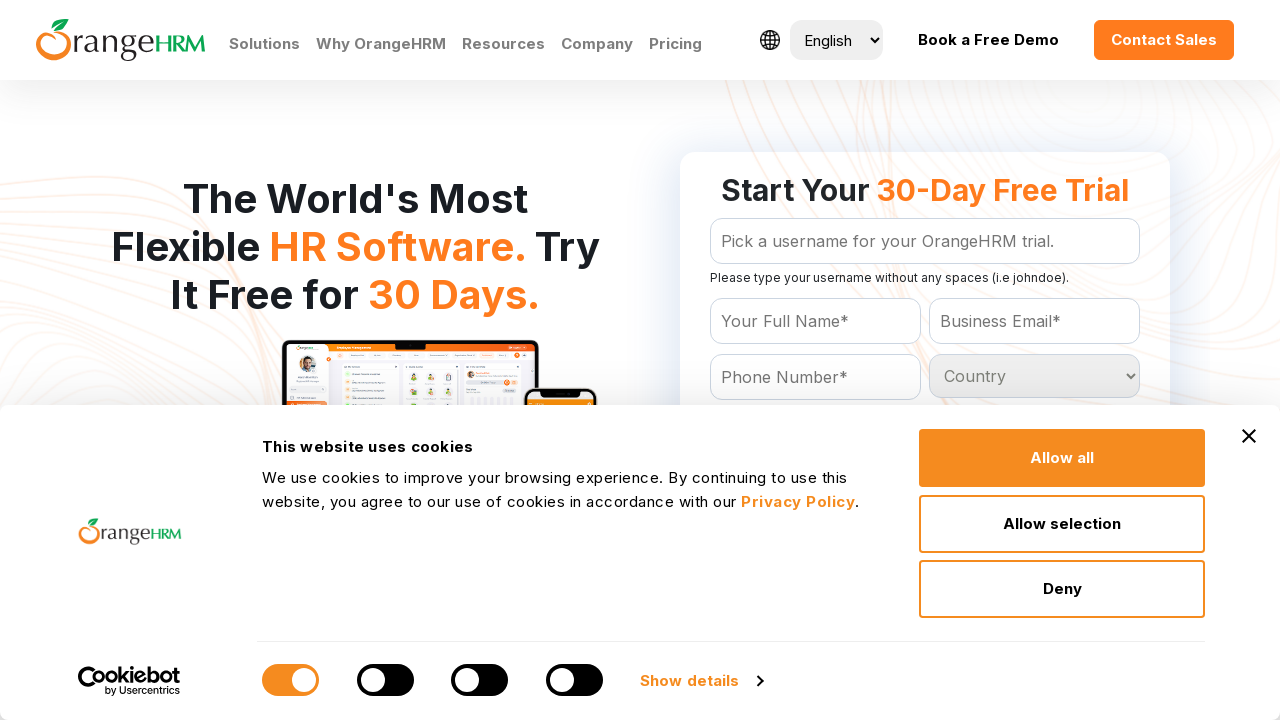

Retrieved text content from country option: Tonga
	
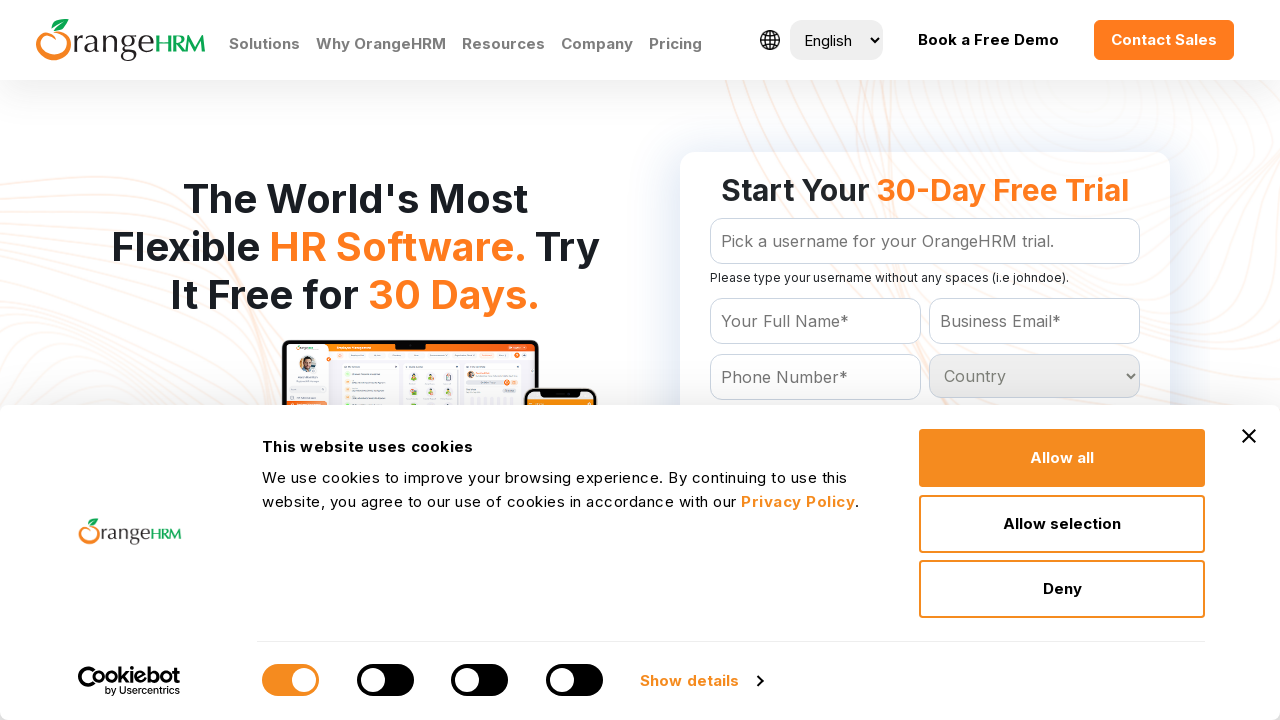

Retrieved text content from country option: Trinidad and Tobago
	
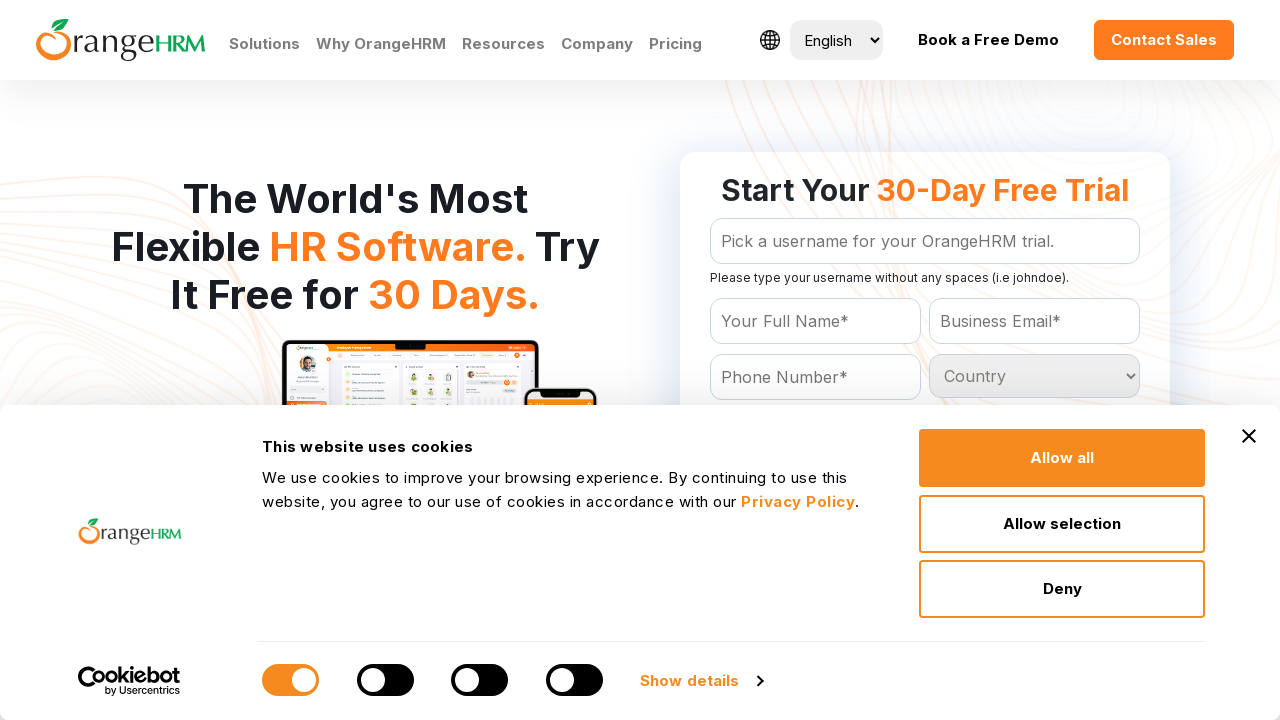

Retrieved text content from country option: Tunisia
	
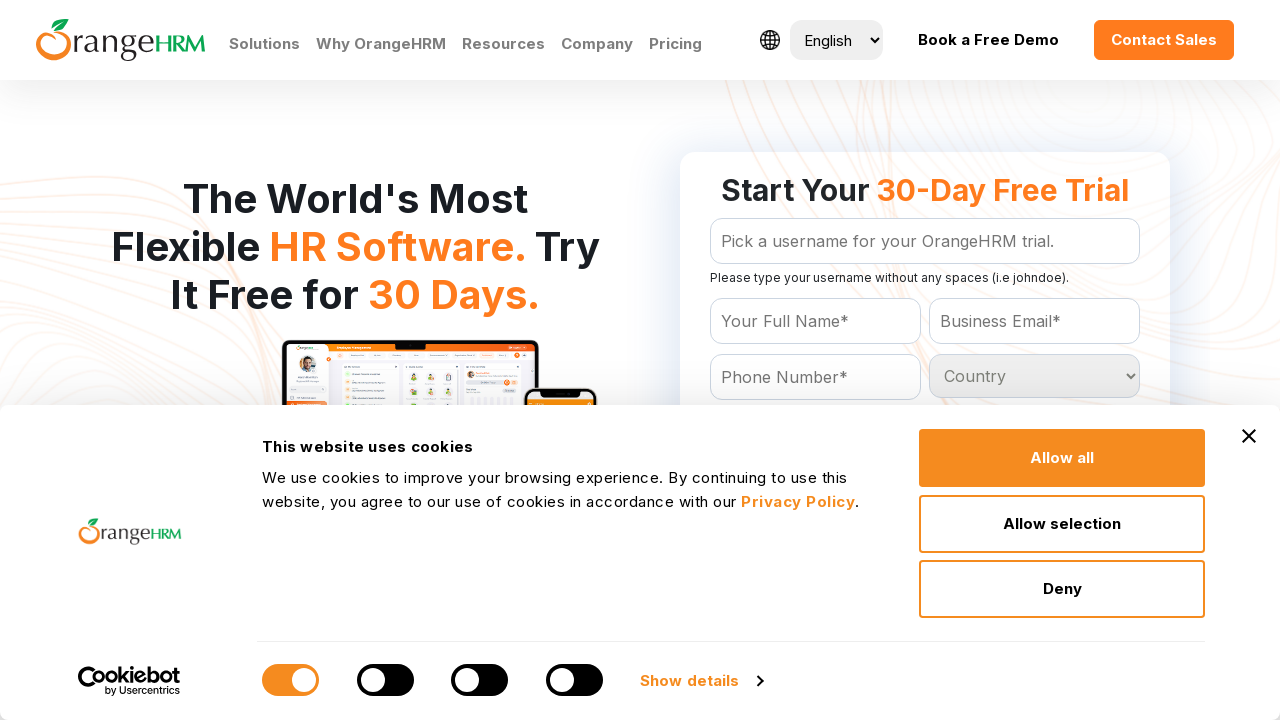

Retrieved text content from country option: Turkey
	
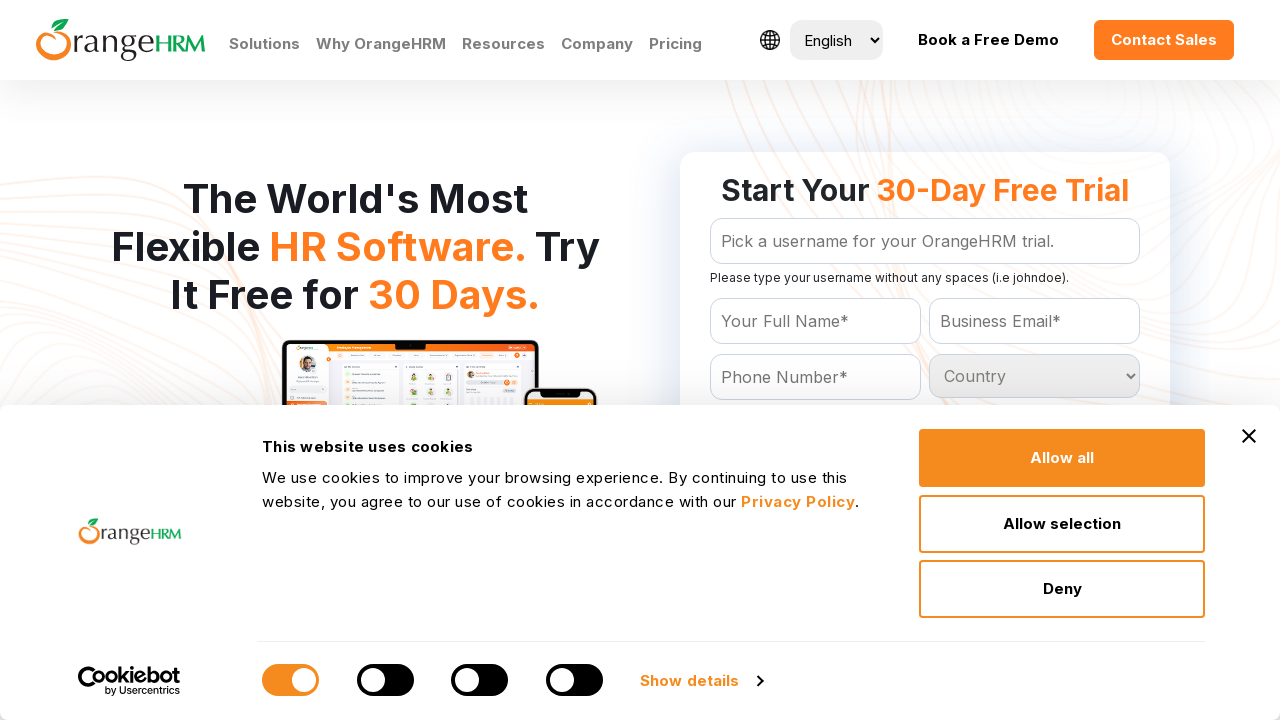

Retrieved text content from country option: Turkmenistan
	
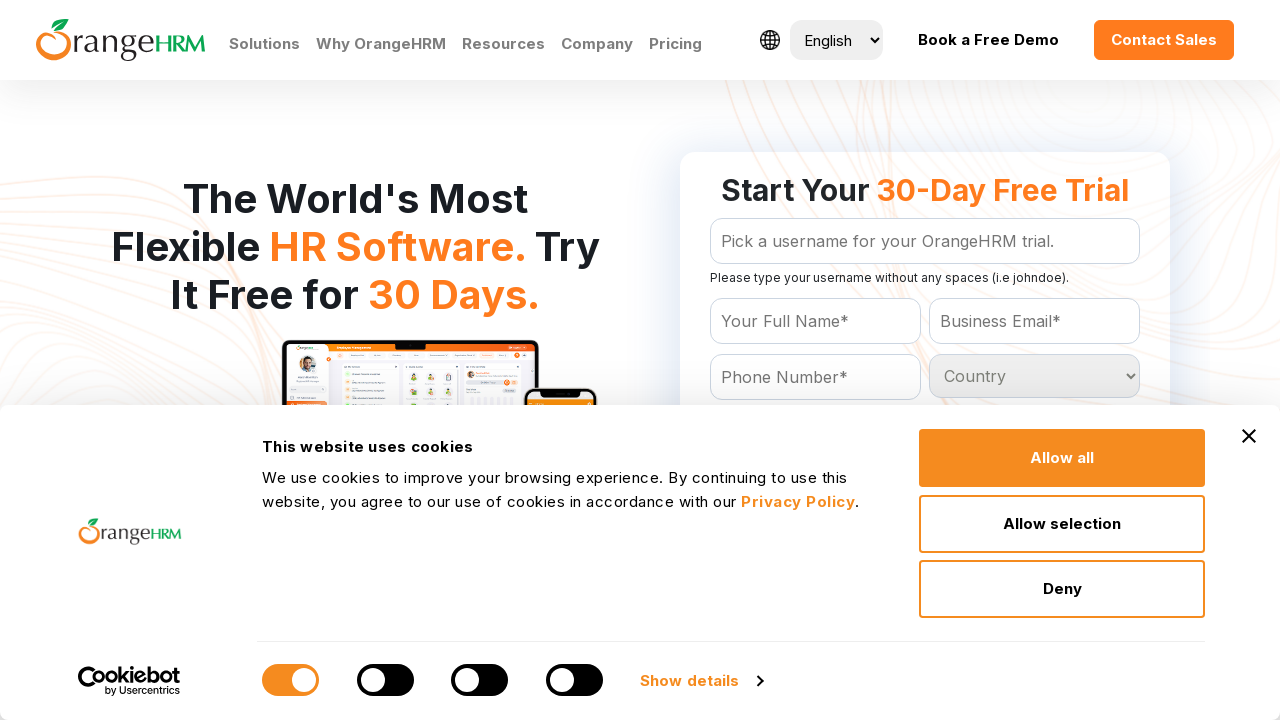

Retrieved text content from country option: Turks and Caicos Islands
	
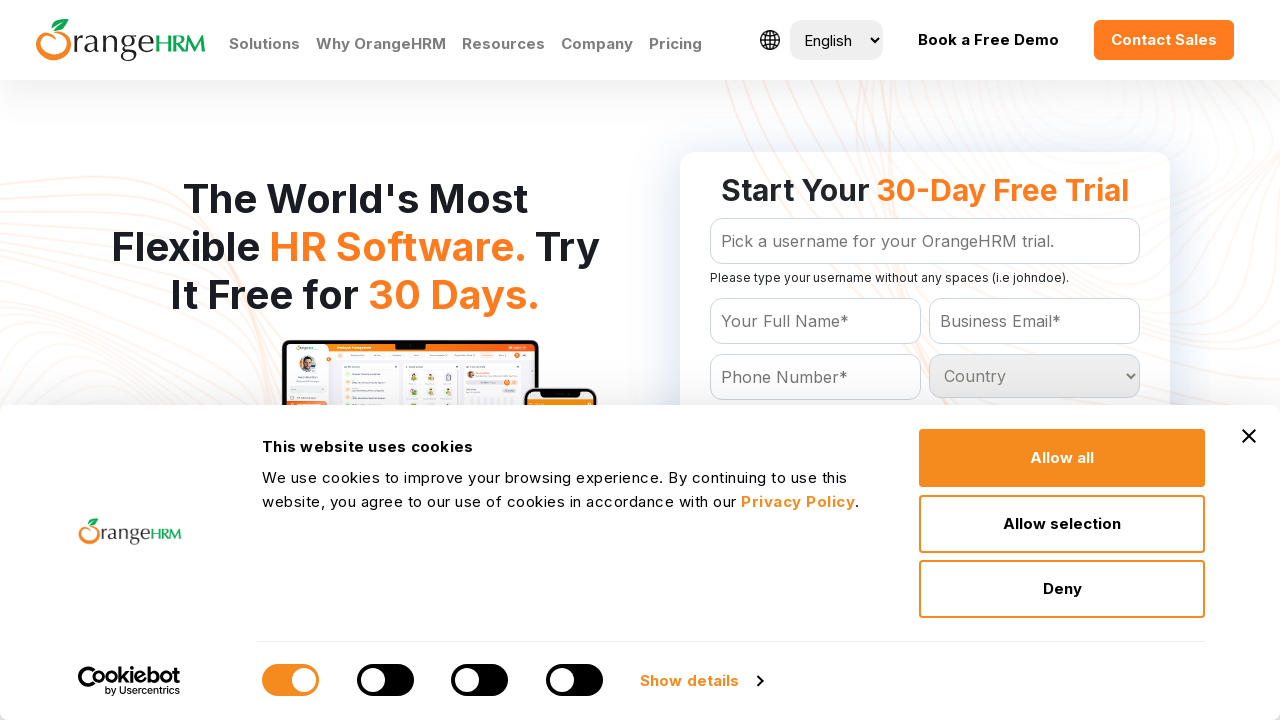

Retrieved text content from country option: Tuvalu
	
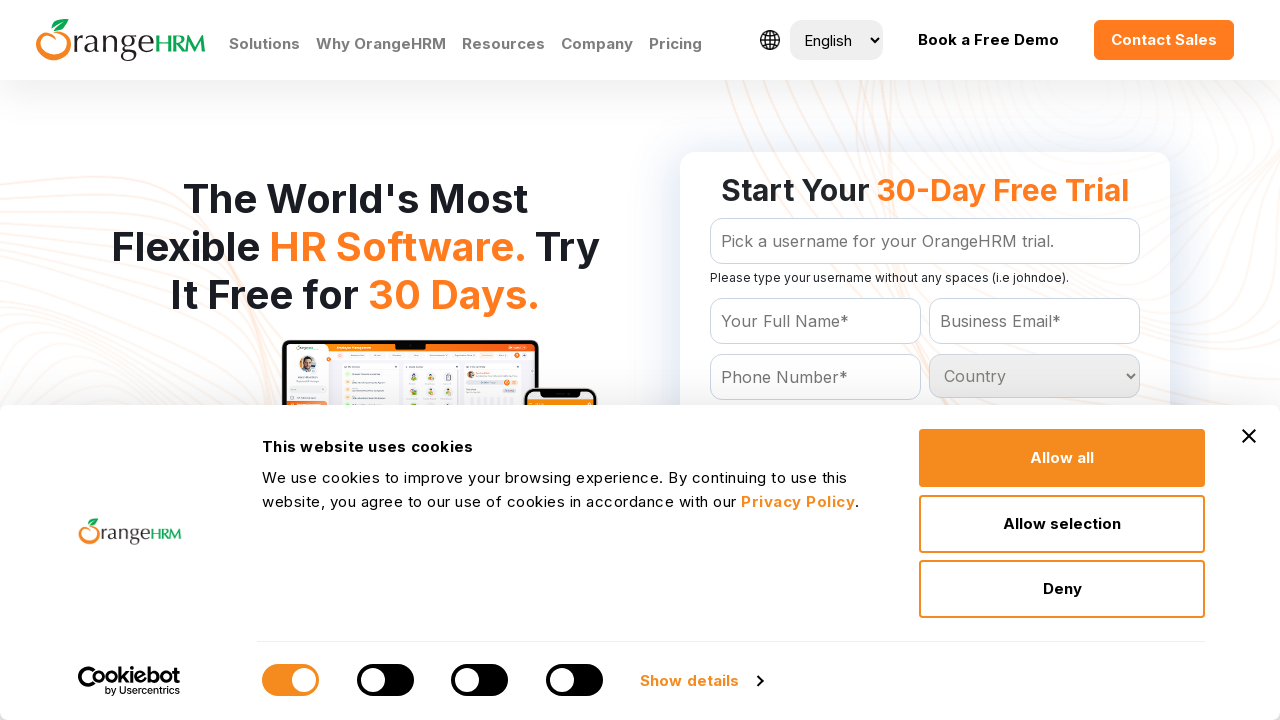

Retrieved text content from country option: Uganda
	
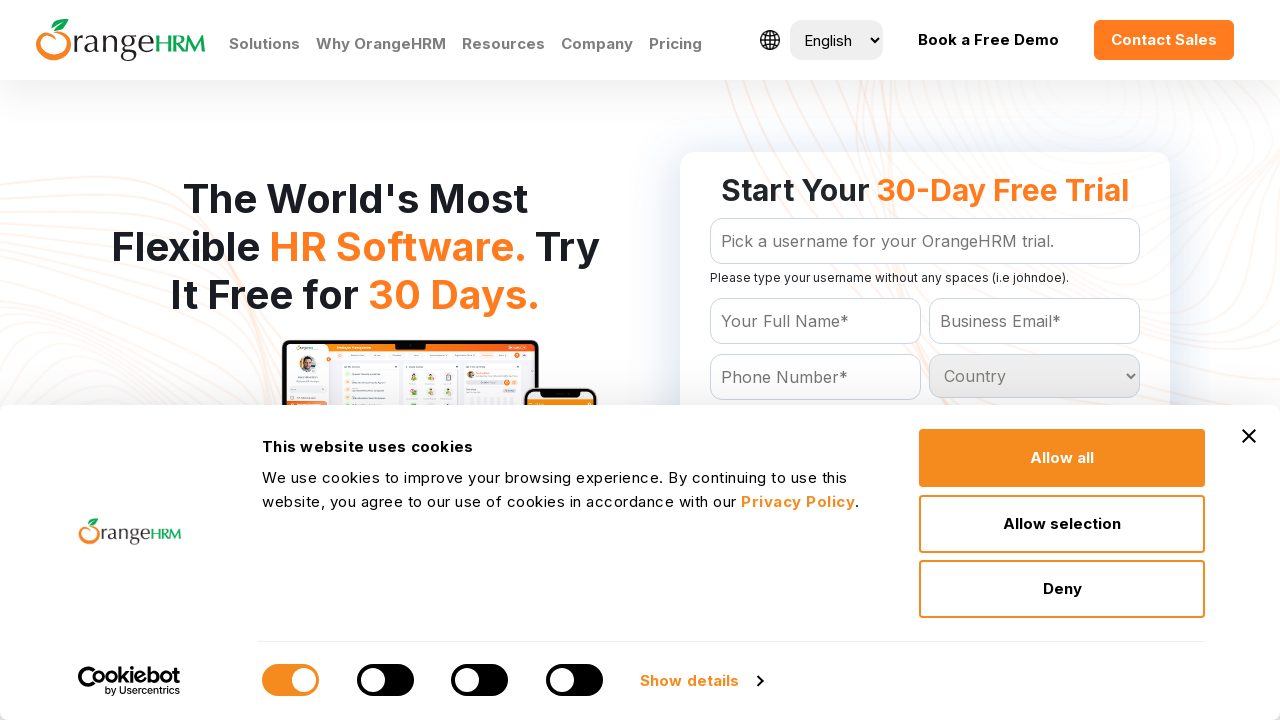

Retrieved text content from country option: Ukraine
	
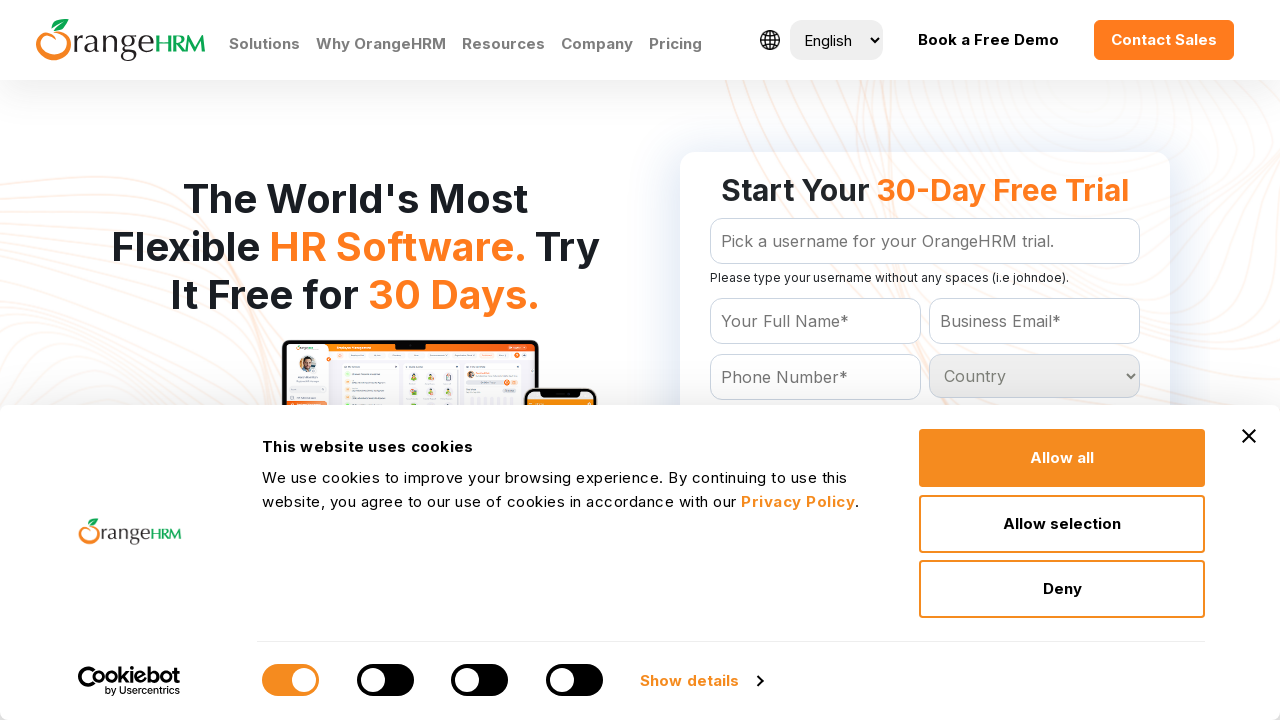

Retrieved text content from country option: United Arab Emirates
	
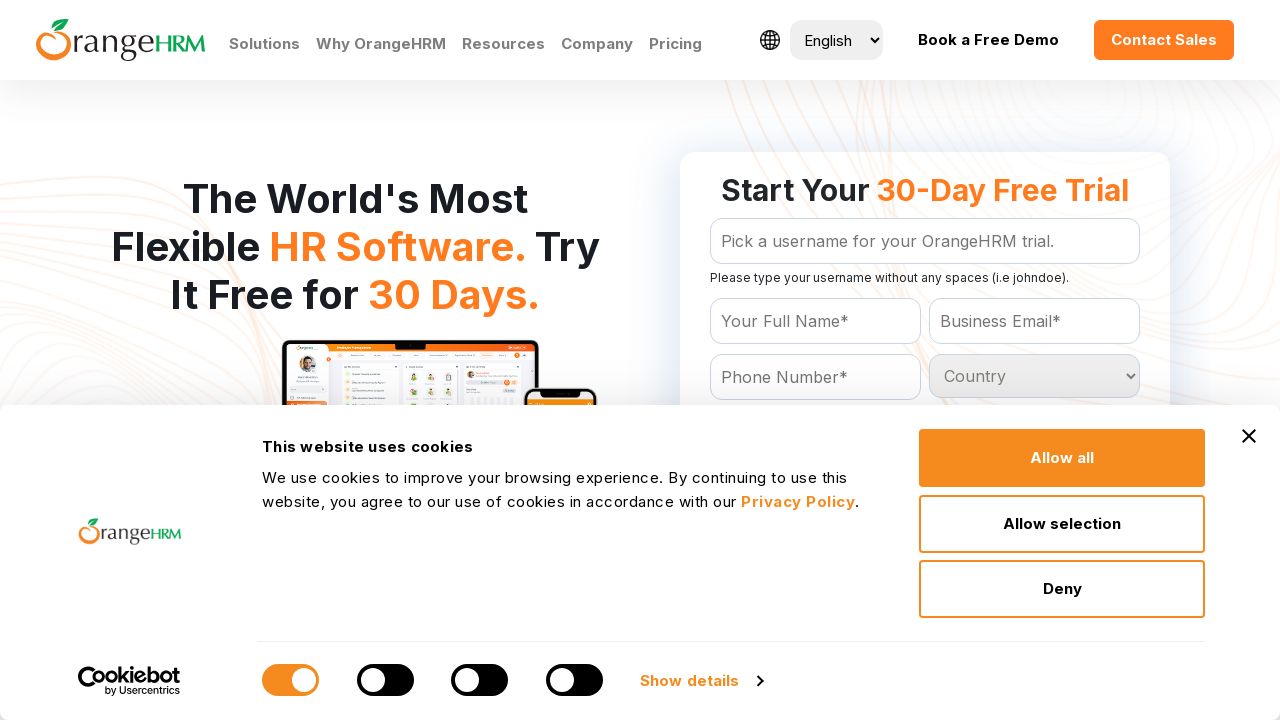

Retrieved text content from country option: United Kingdom
	
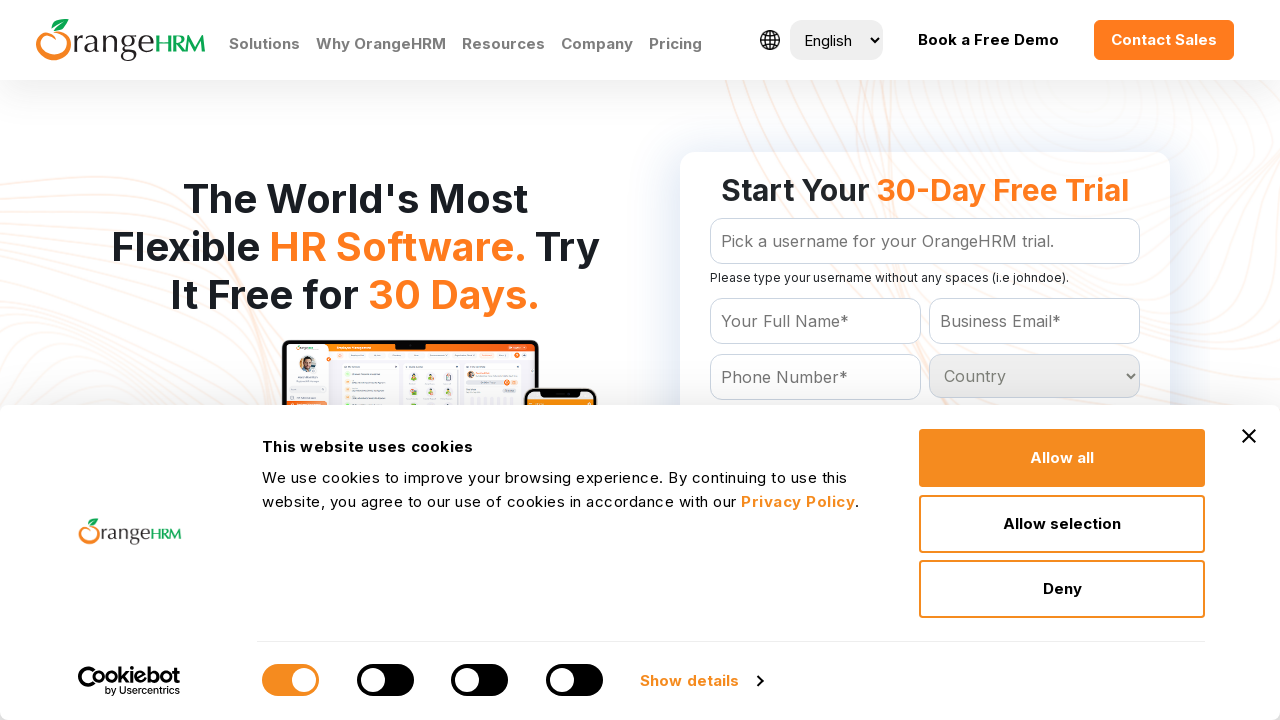

Retrieved text content from country option: United States
	
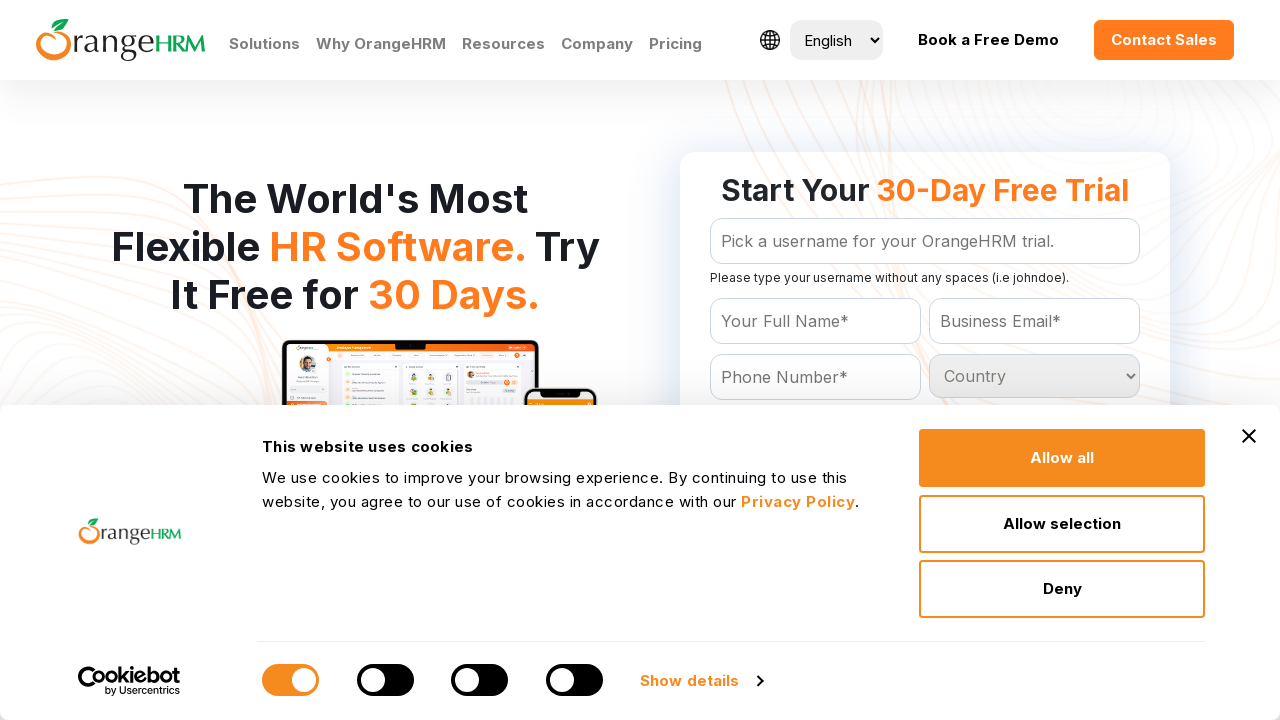

Retrieved text content from country option: Uruguay
	
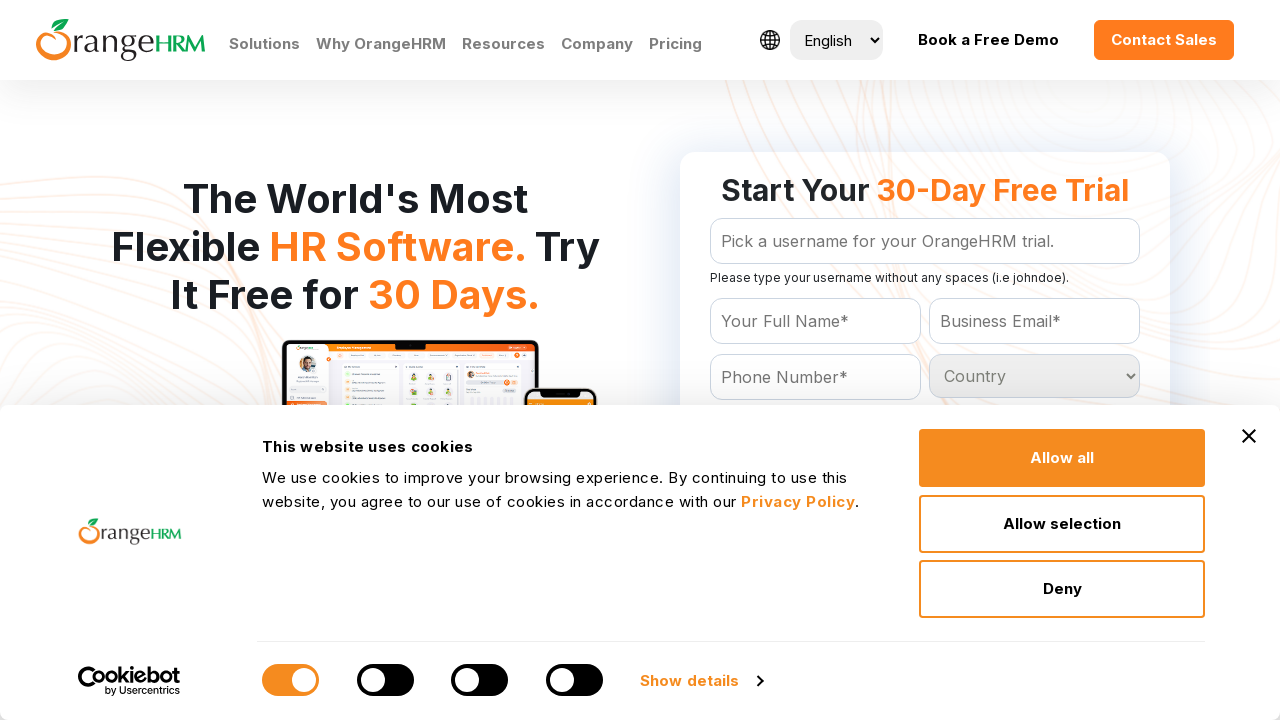

Retrieved text content from country option: Uzbekistan
	
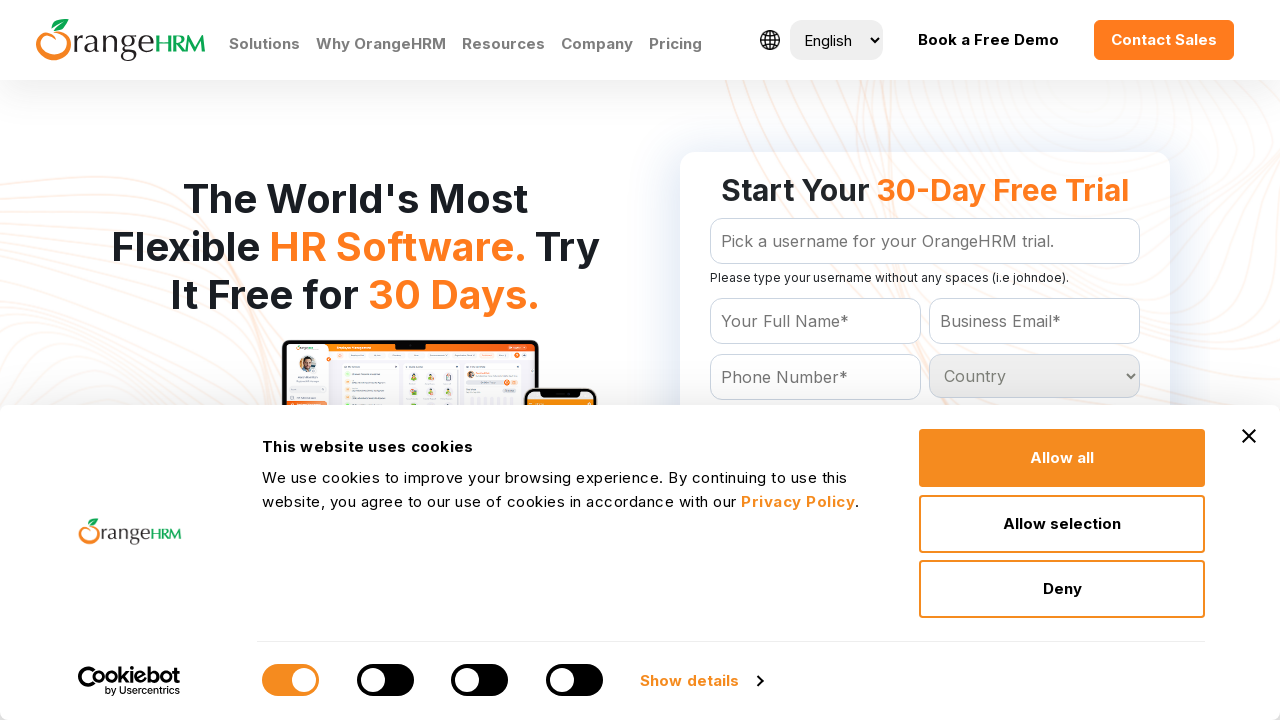

Retrieved text content from country option: Vanuatu
	
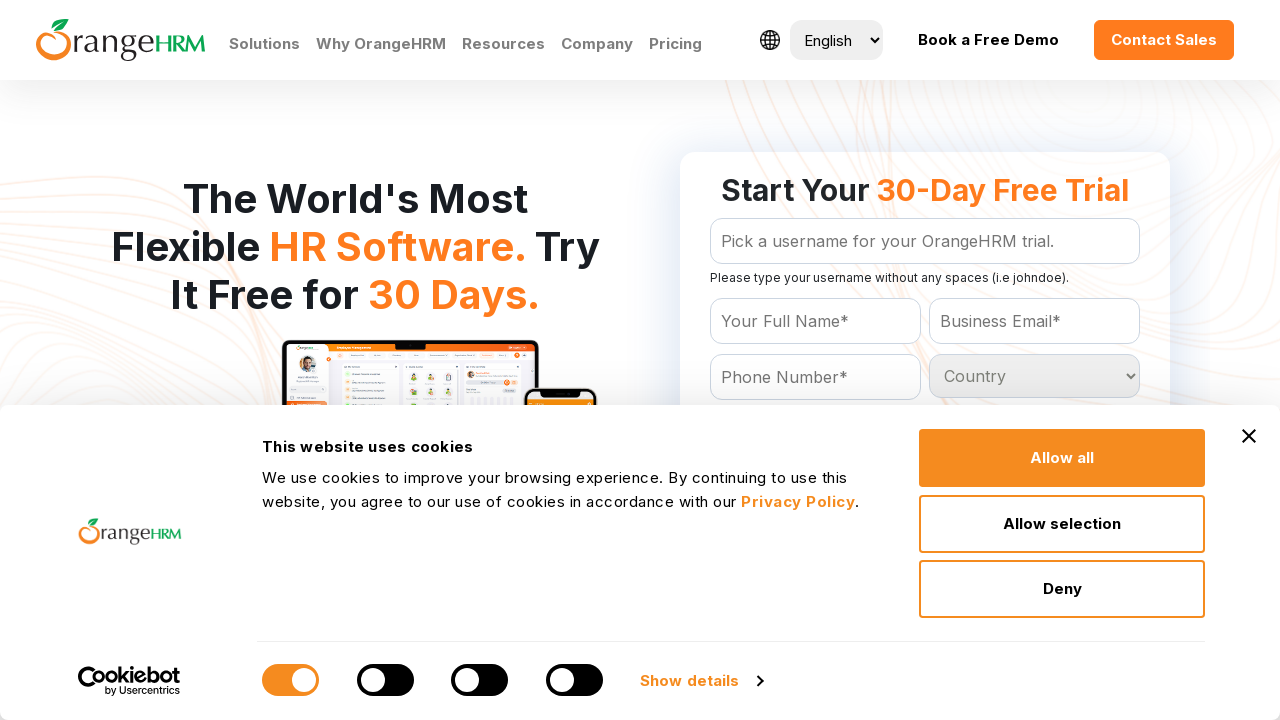

Retrieved text content from country option: Venezuela
	
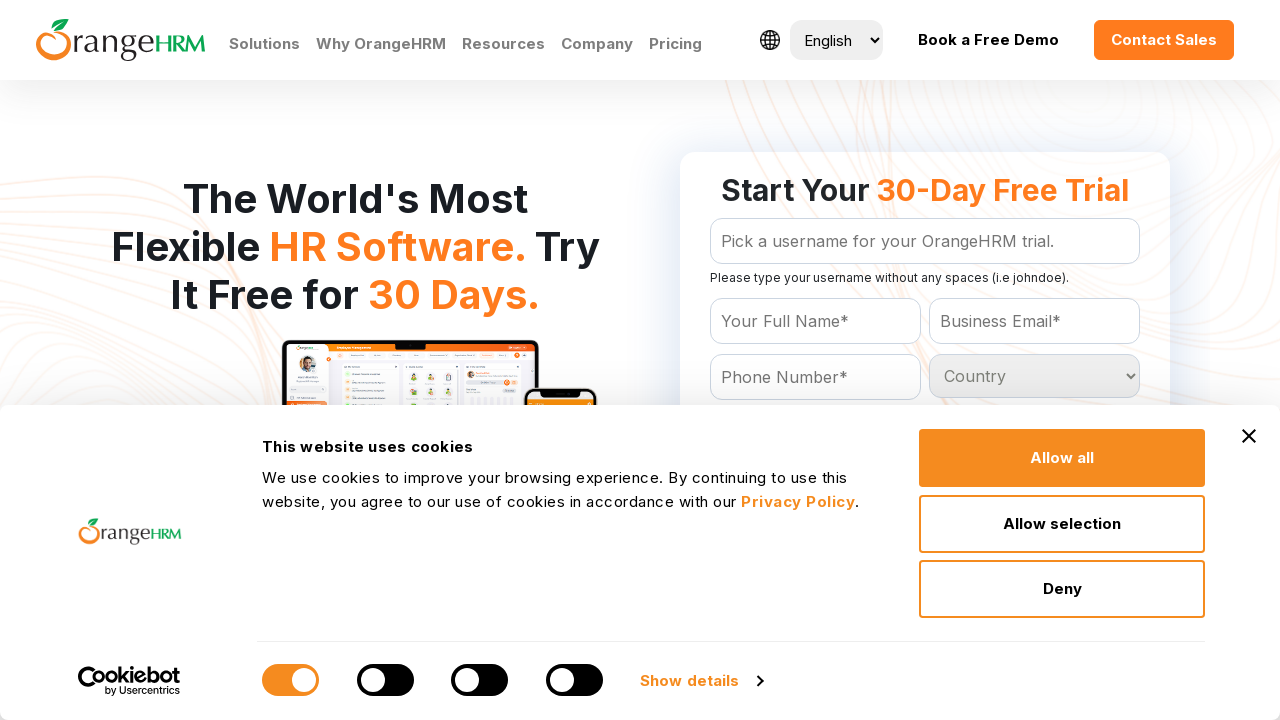

Retrieved text content from country option: Vietnam
	
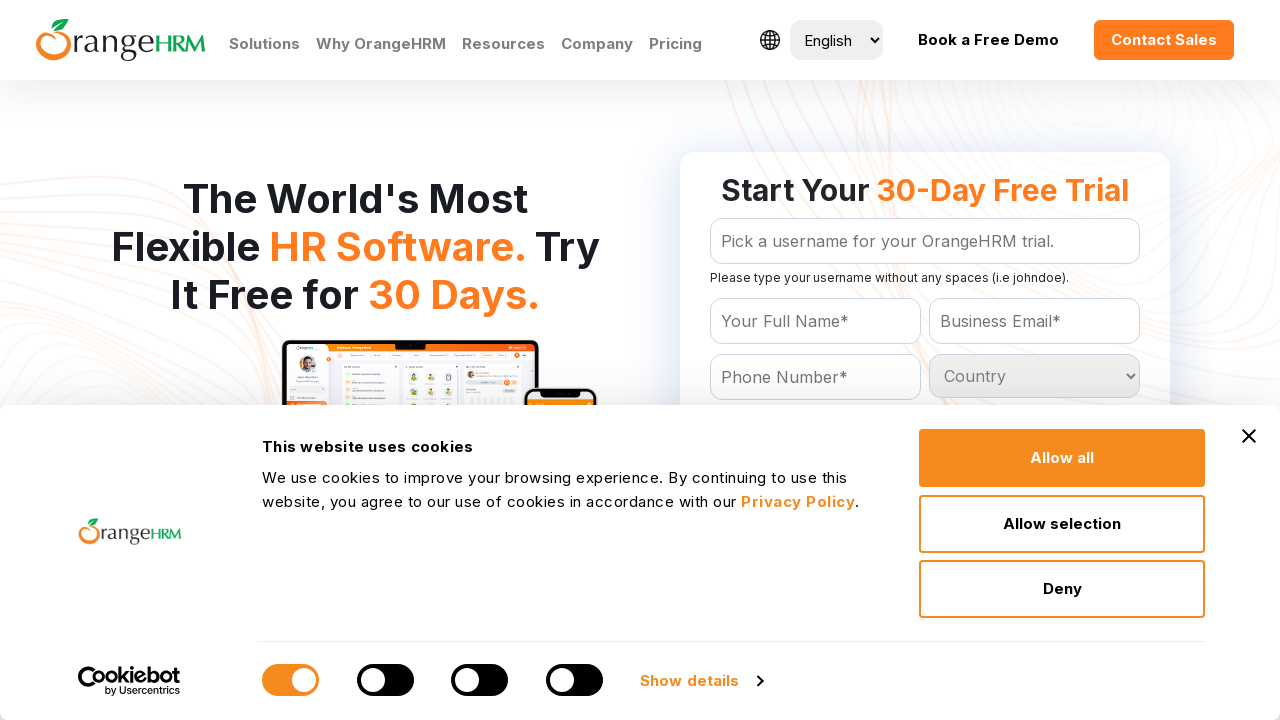

Retrieved text content from country option: Virgin Islands
	
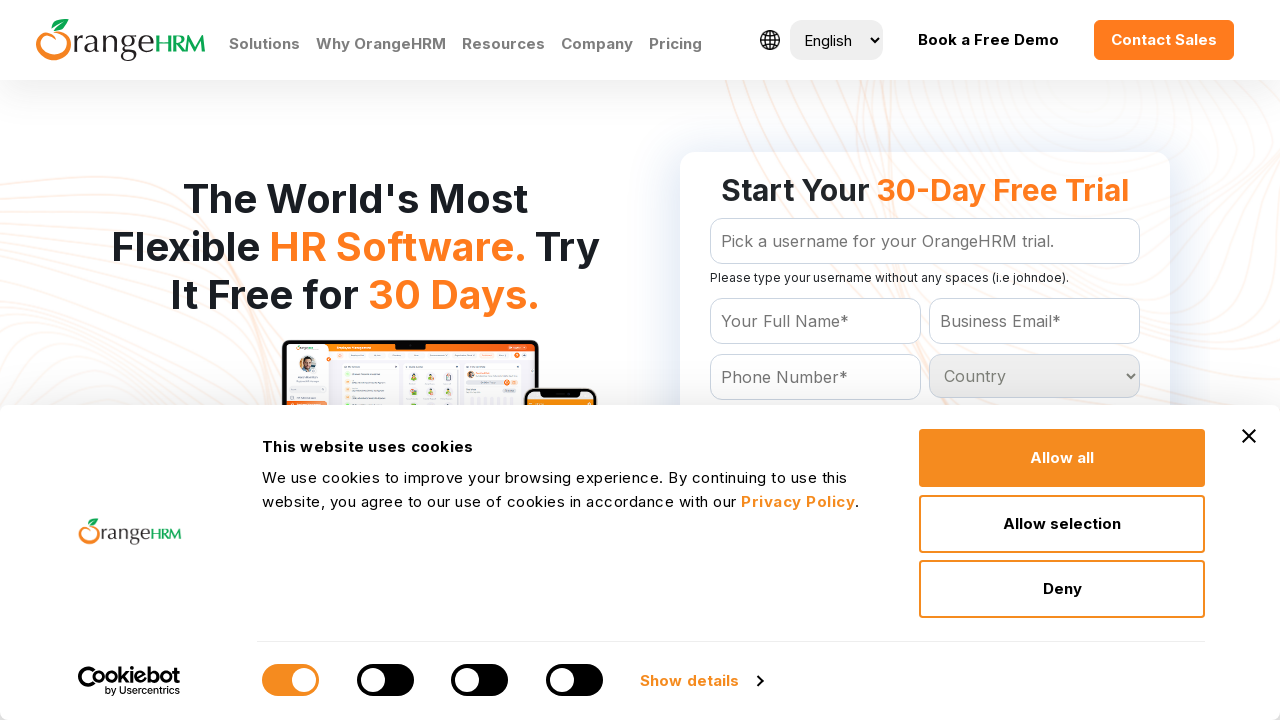

Retrieved text content from country option: Western Sahara
	
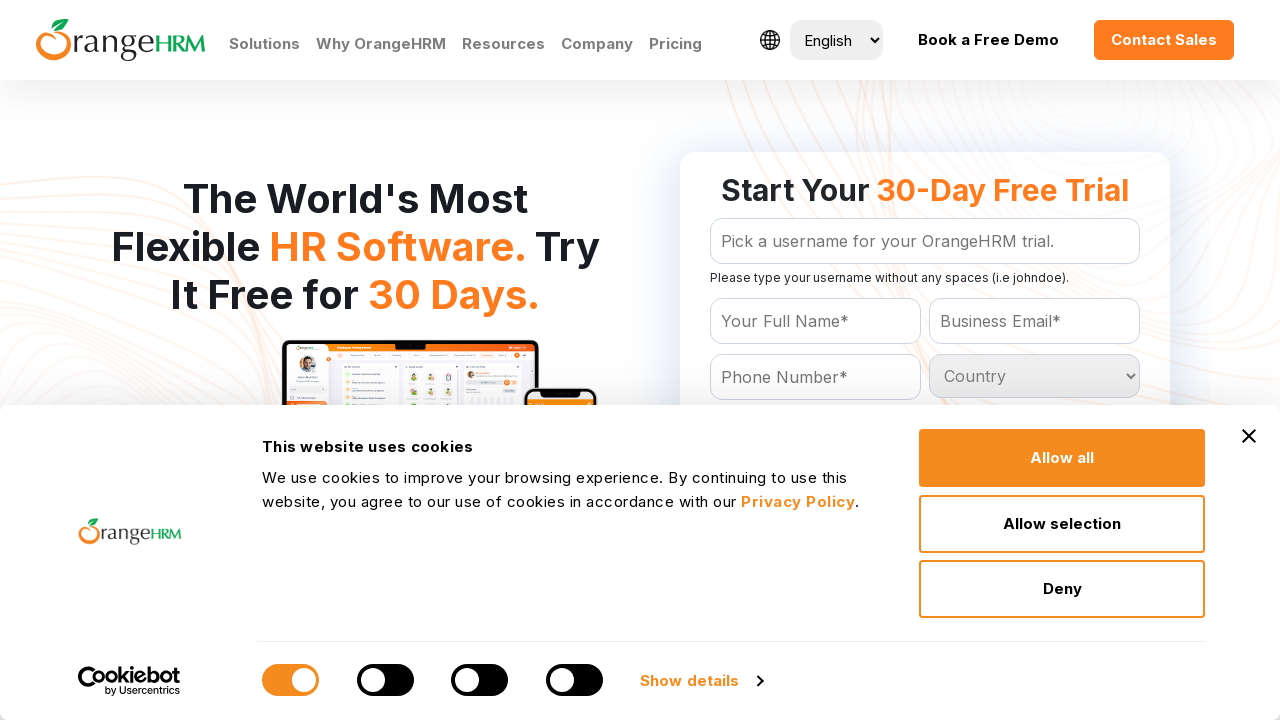

Retrieved text content from country option: Yemen
	
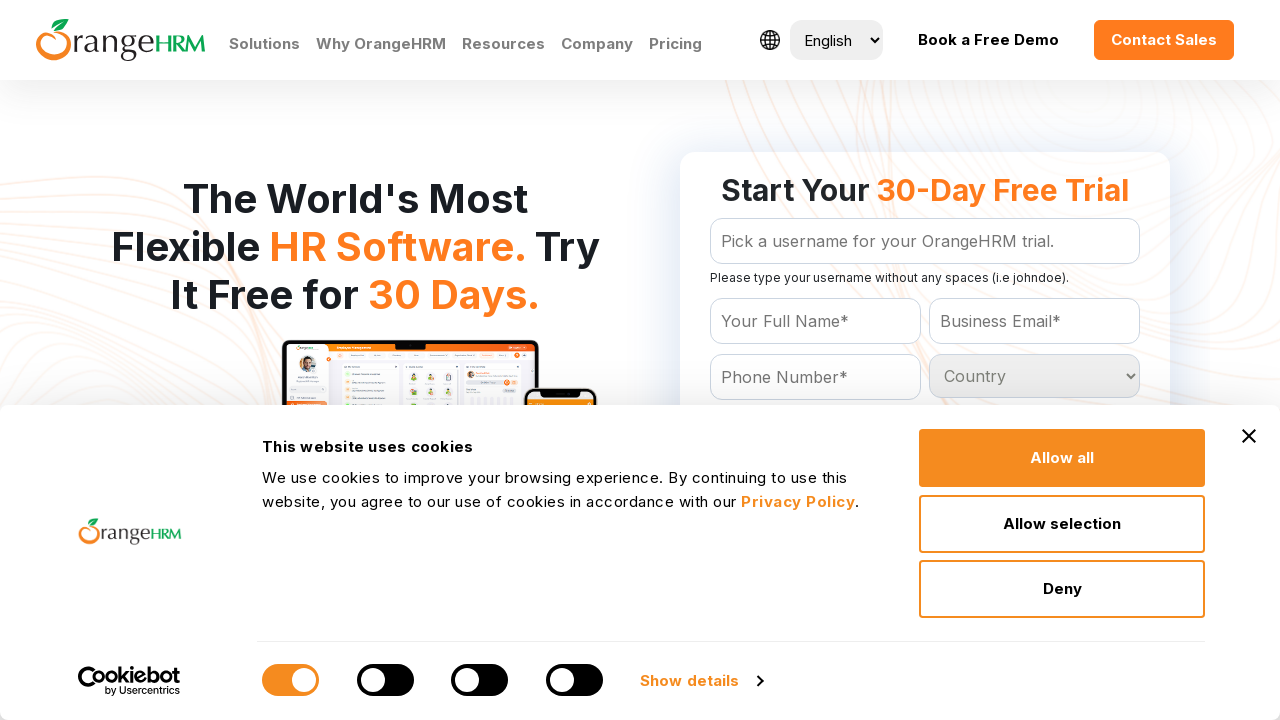

Retrieved text content from country option: Zambia
	
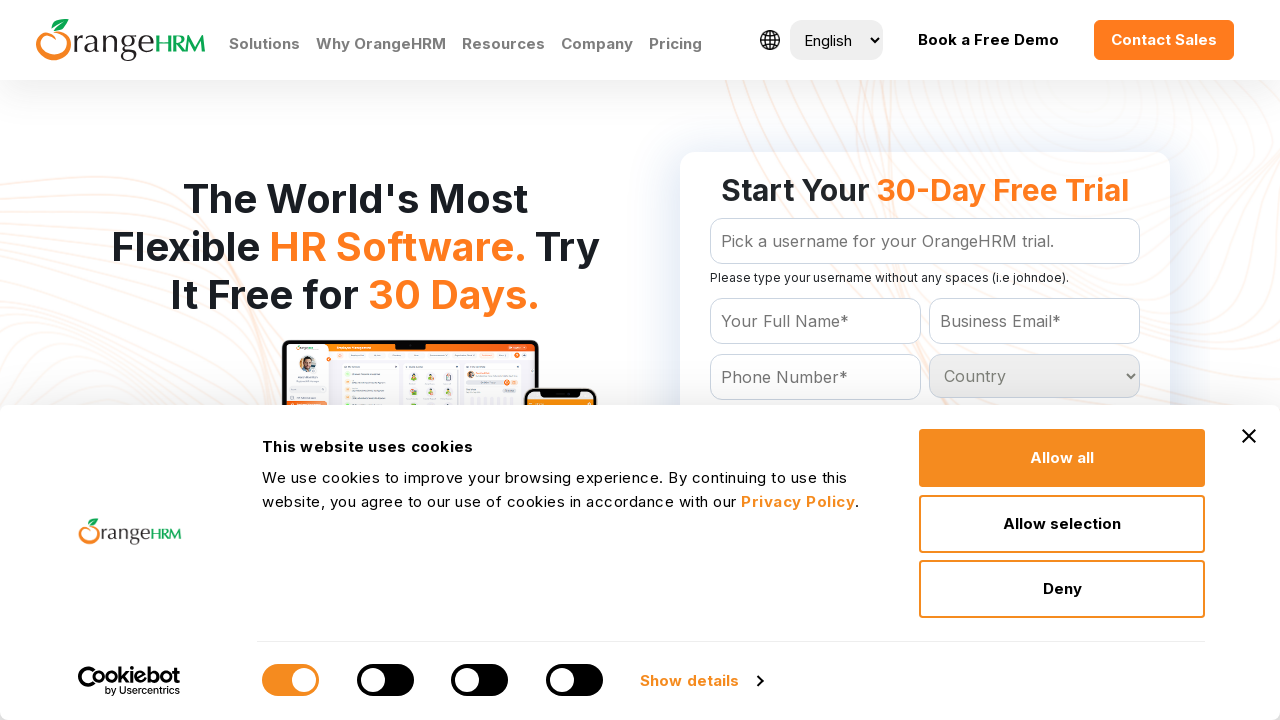

Retrieved text content from country option: Zimbabwe
	
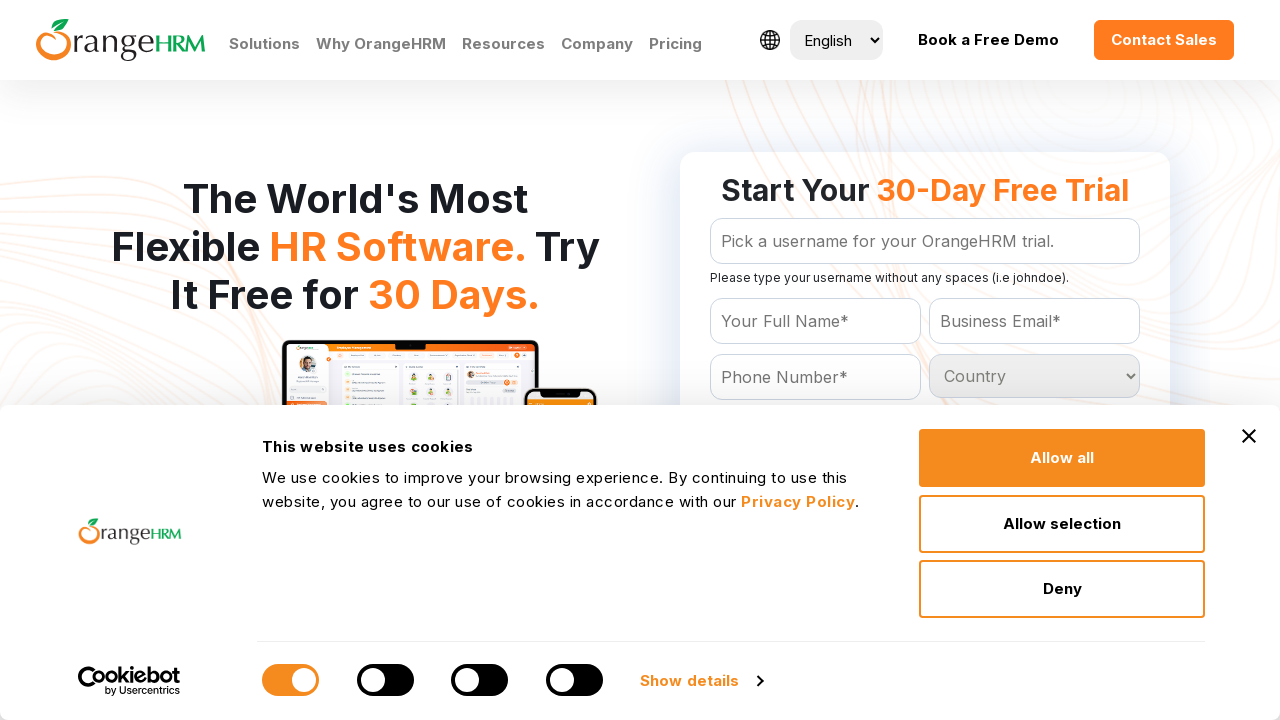

Retrieved text content from country option: South Sandwich Islands
	
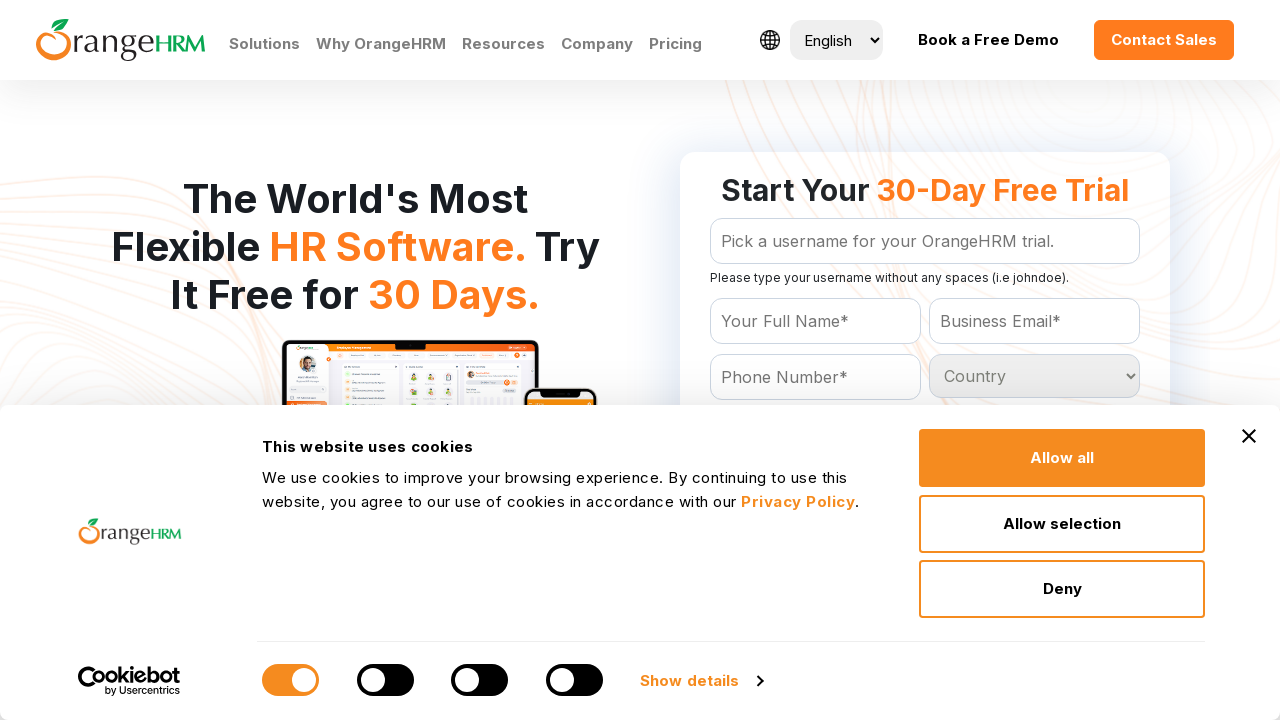

Retrieved text content from country option: St Helena
	
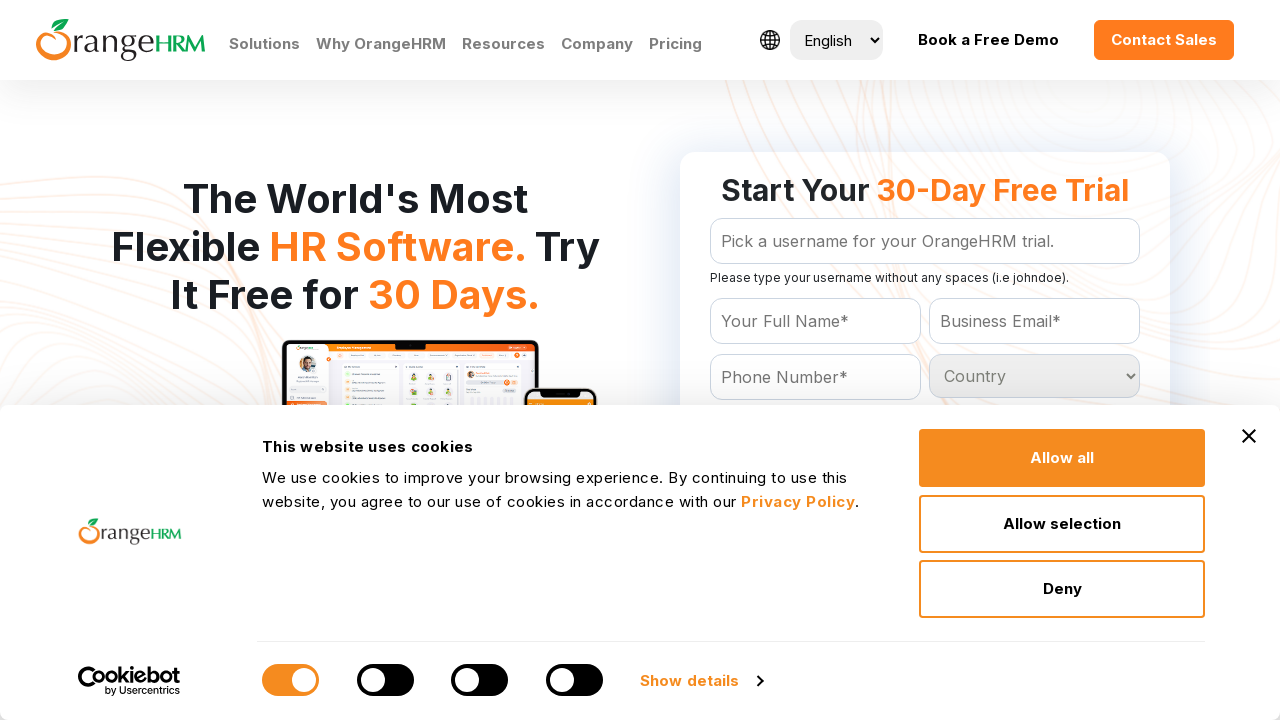

Retrieved text content from country option: St Pierre and Miquelon
	
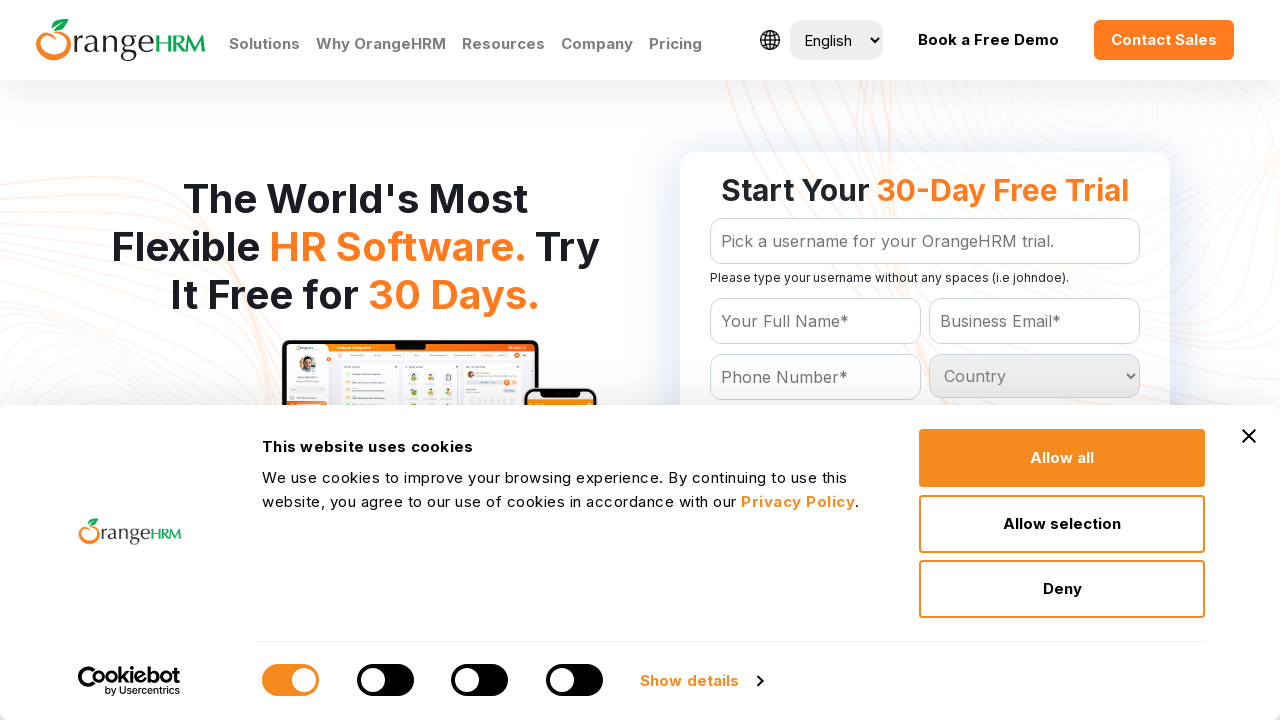

Retrieved text content from country option: Vatican City
	
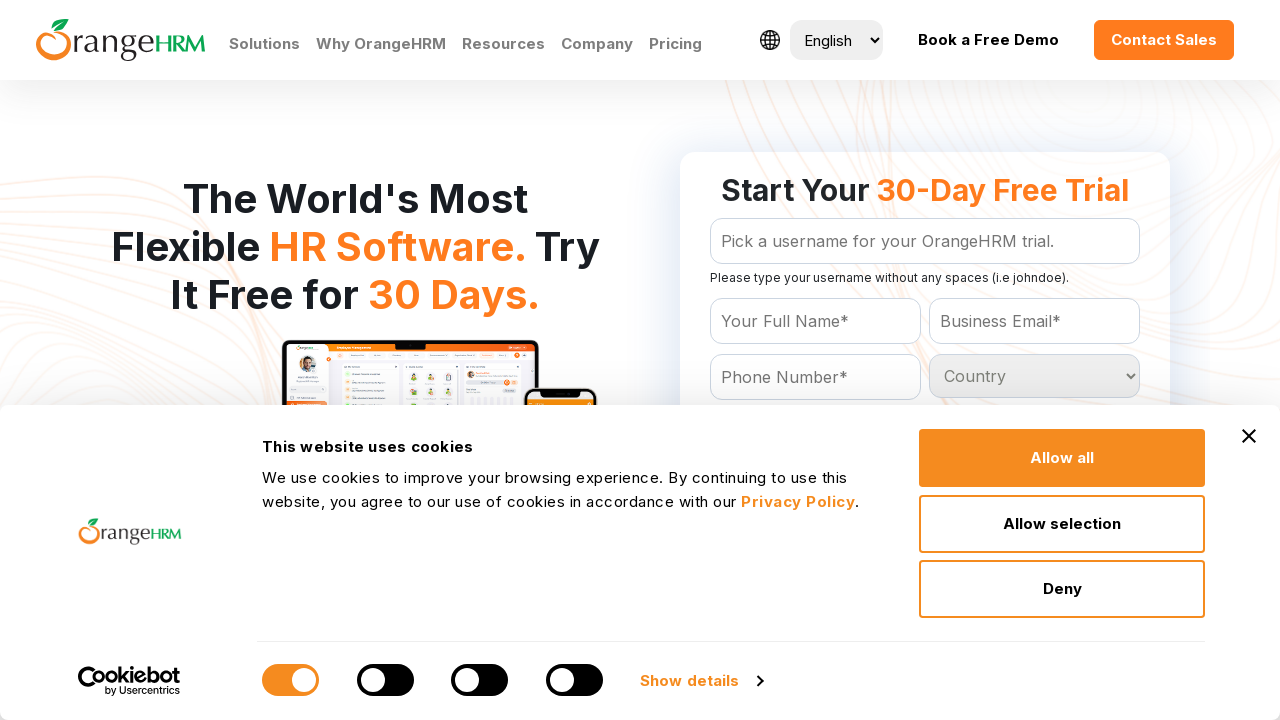

Retrieved text content from country option: Wallis and Futuna Islands
	
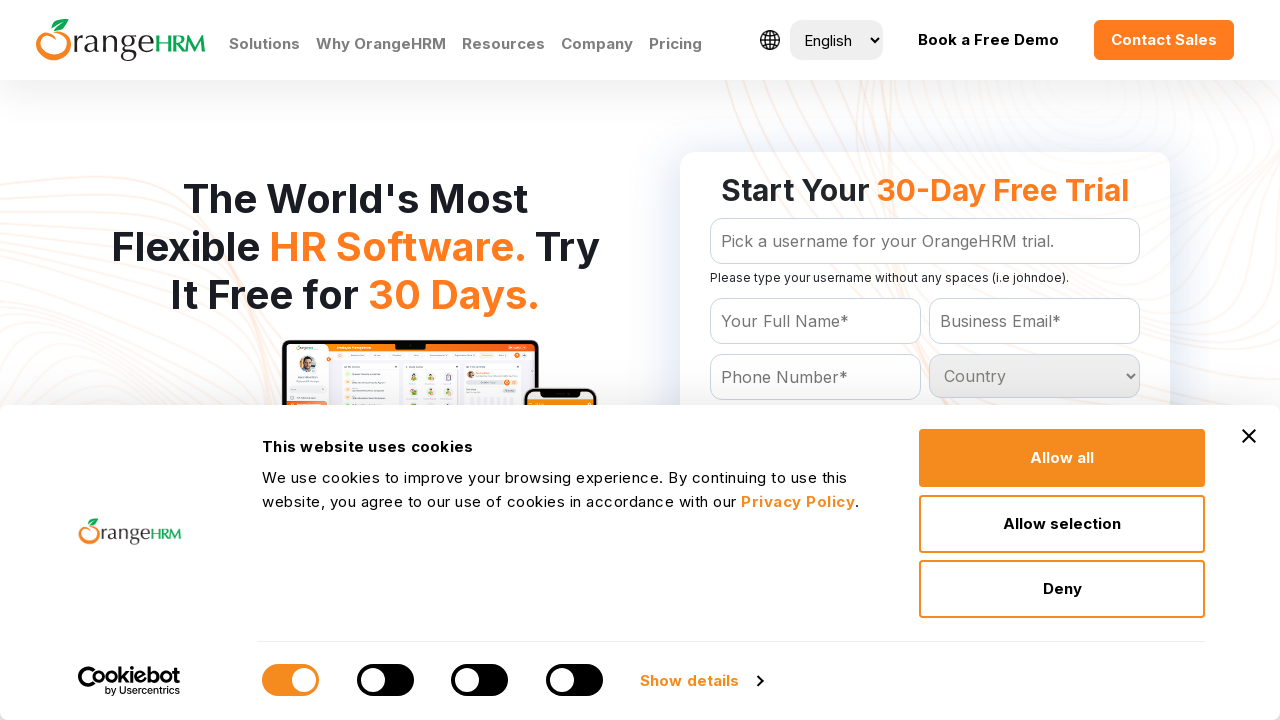

Retrieved text content from country option: Zaire
	
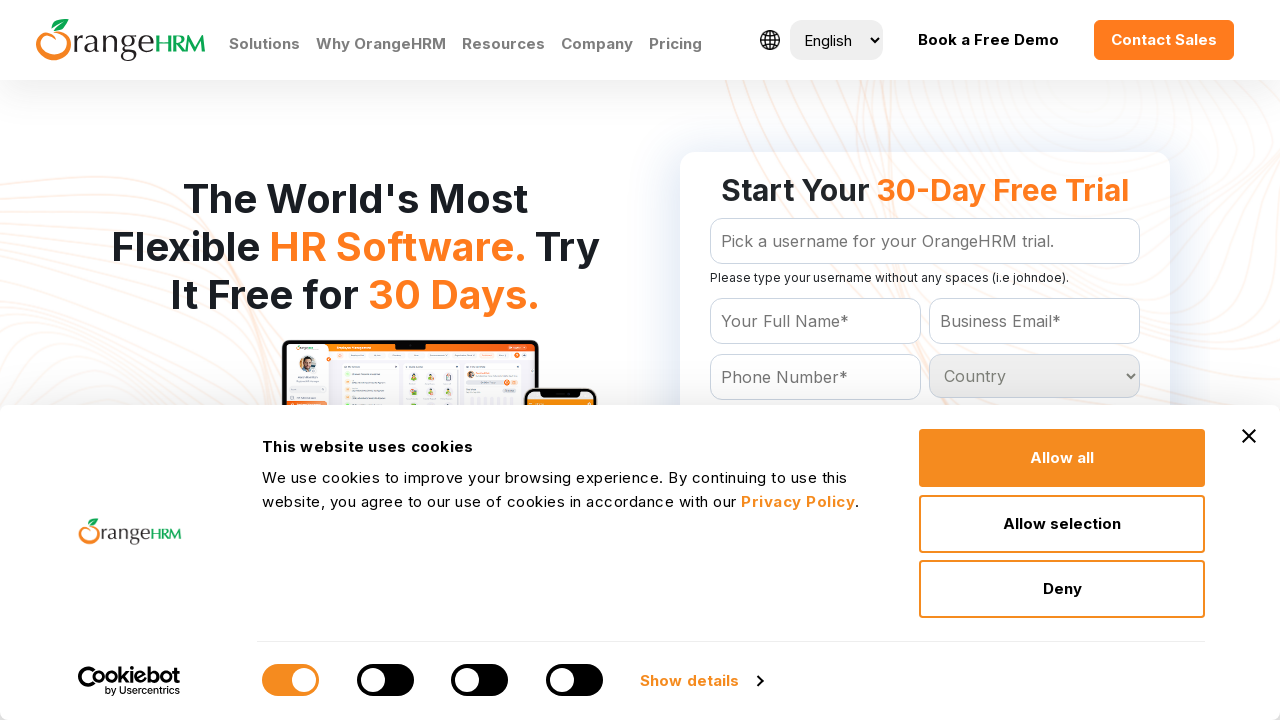

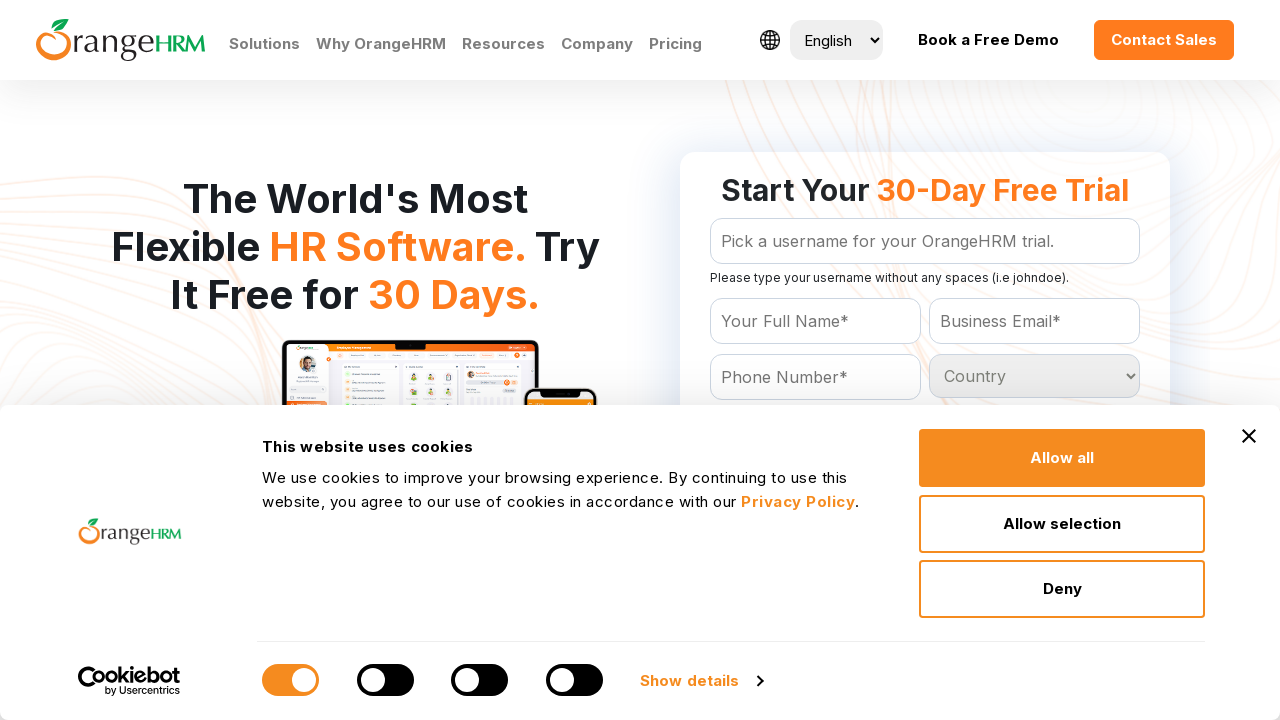